Tests a text box form by filling in user name, email, current address, and permanent address fields, then submitting the form. The test iterates through multiple users to verify the form can handle repeated submissions.

Starting URL: https://demoqa.com/text-box

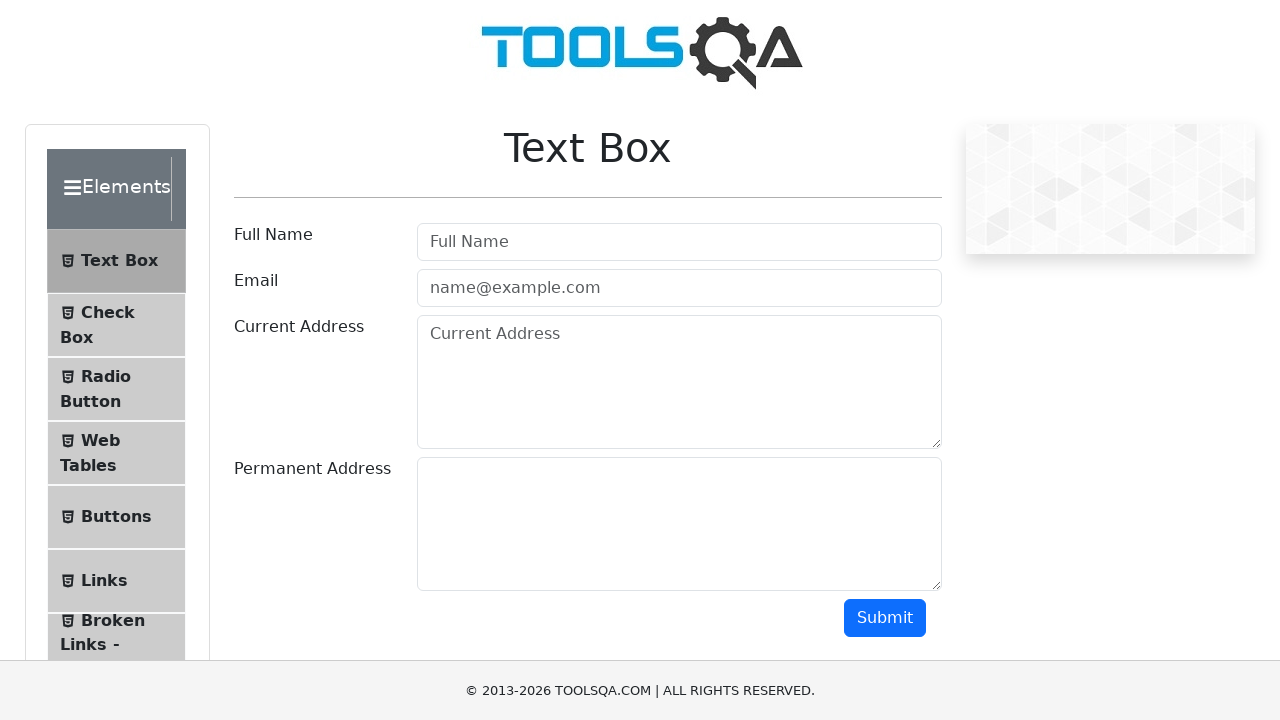

Filled userName field with 'Usuario_1' on input#userName
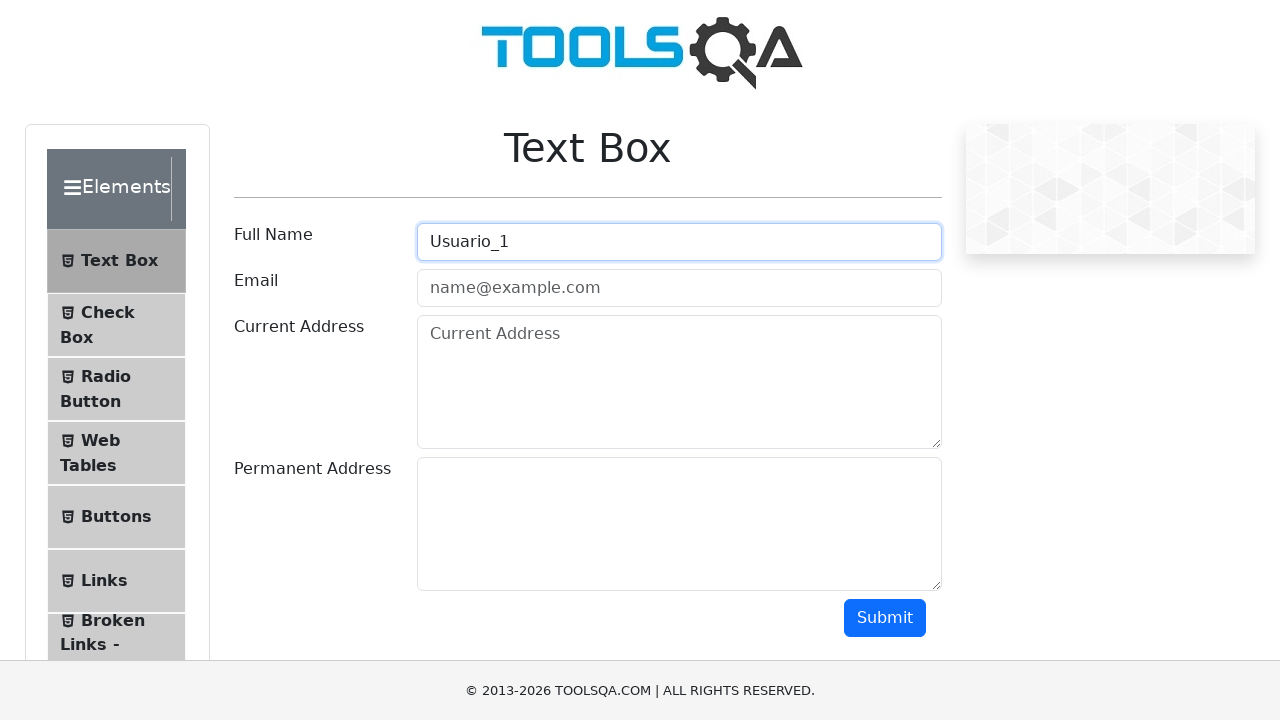

Filled userEmail field with 'usuario1@test.com' on input#userEmail
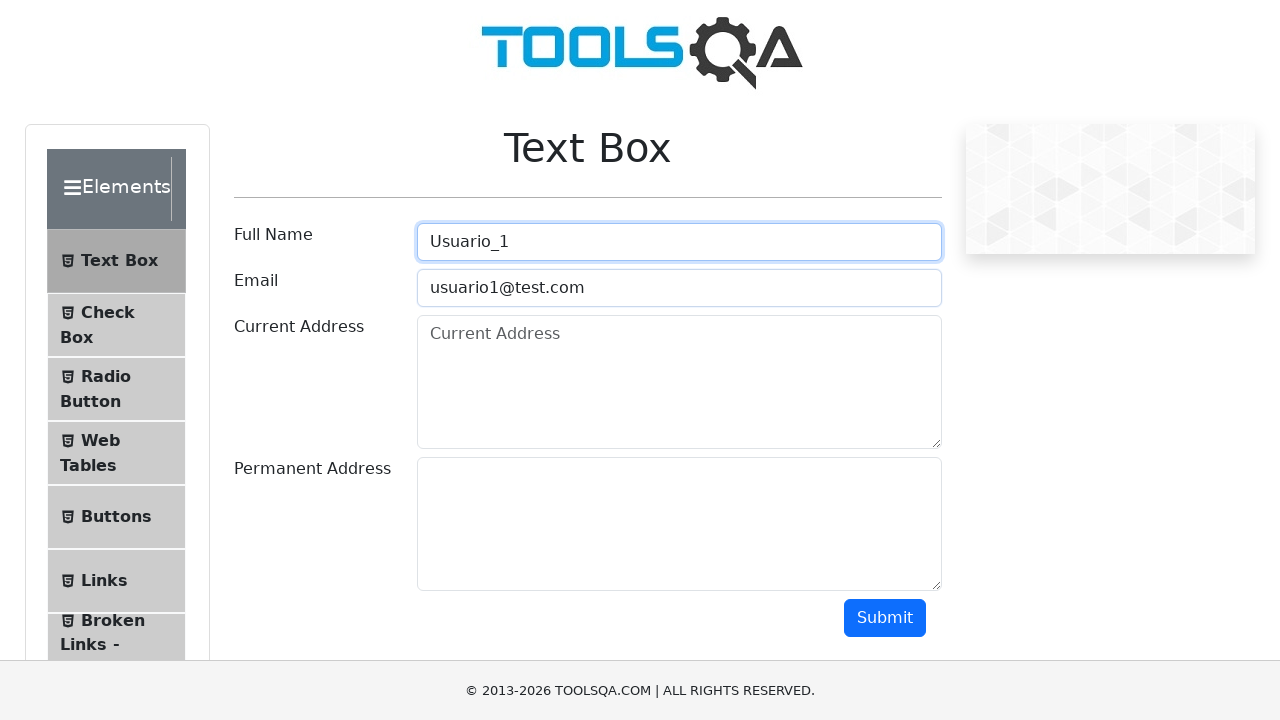

Filled currentAddress field with 'Direccion actual 1' on textarea#currentAddress
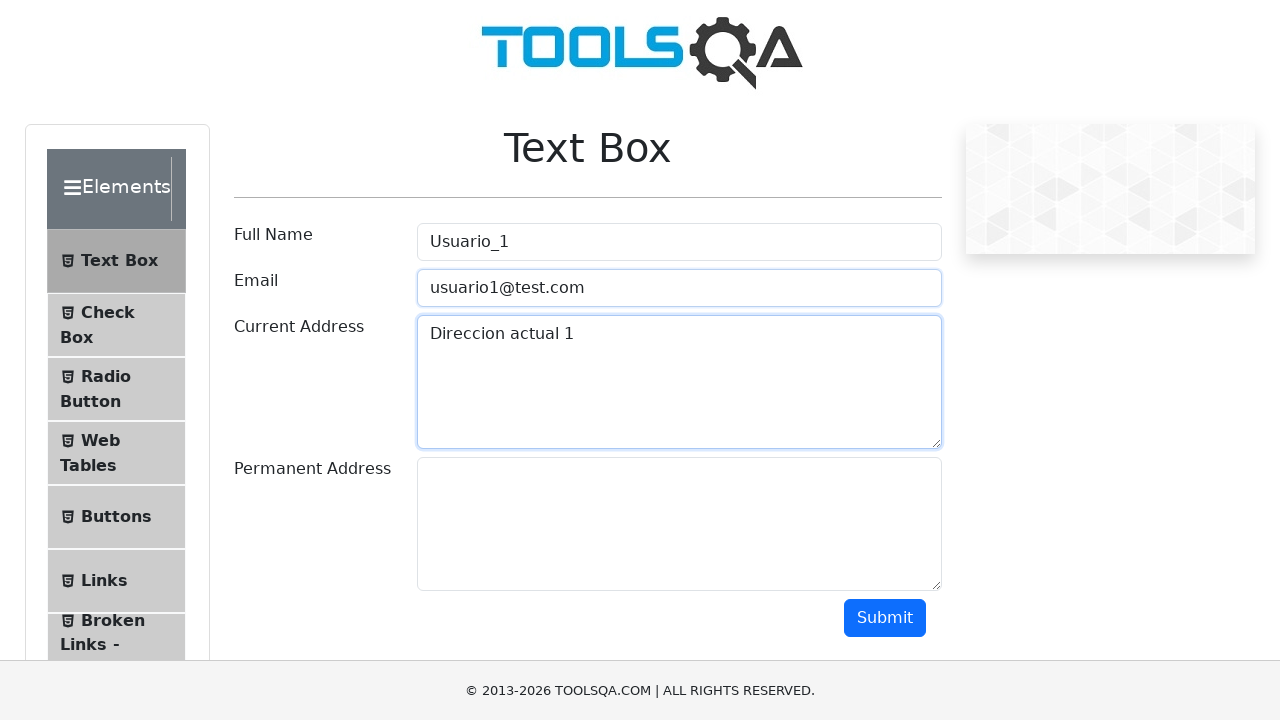

Filled permanentAddress field with 'Direccion permanente 1' on textarea#permanentAddress
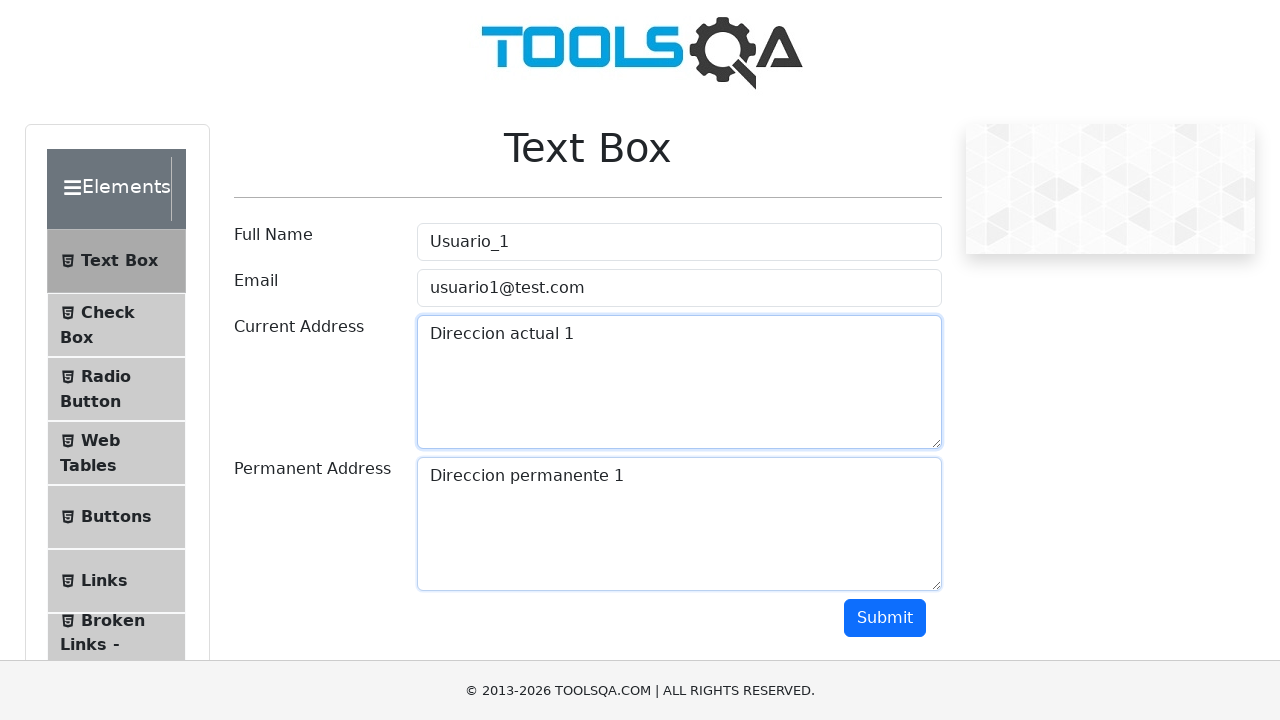

Scrolled submit button into view for user 1
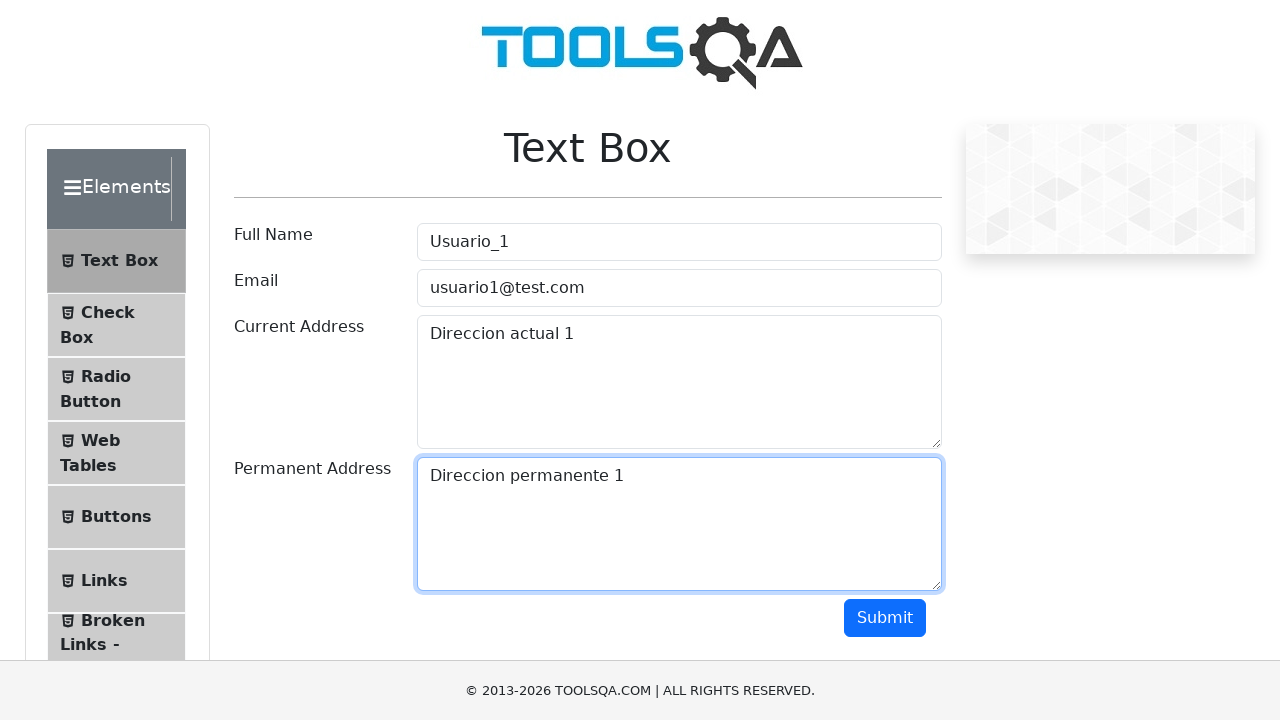

Clicked submit button for user 1 at (885, 618) on button#submit
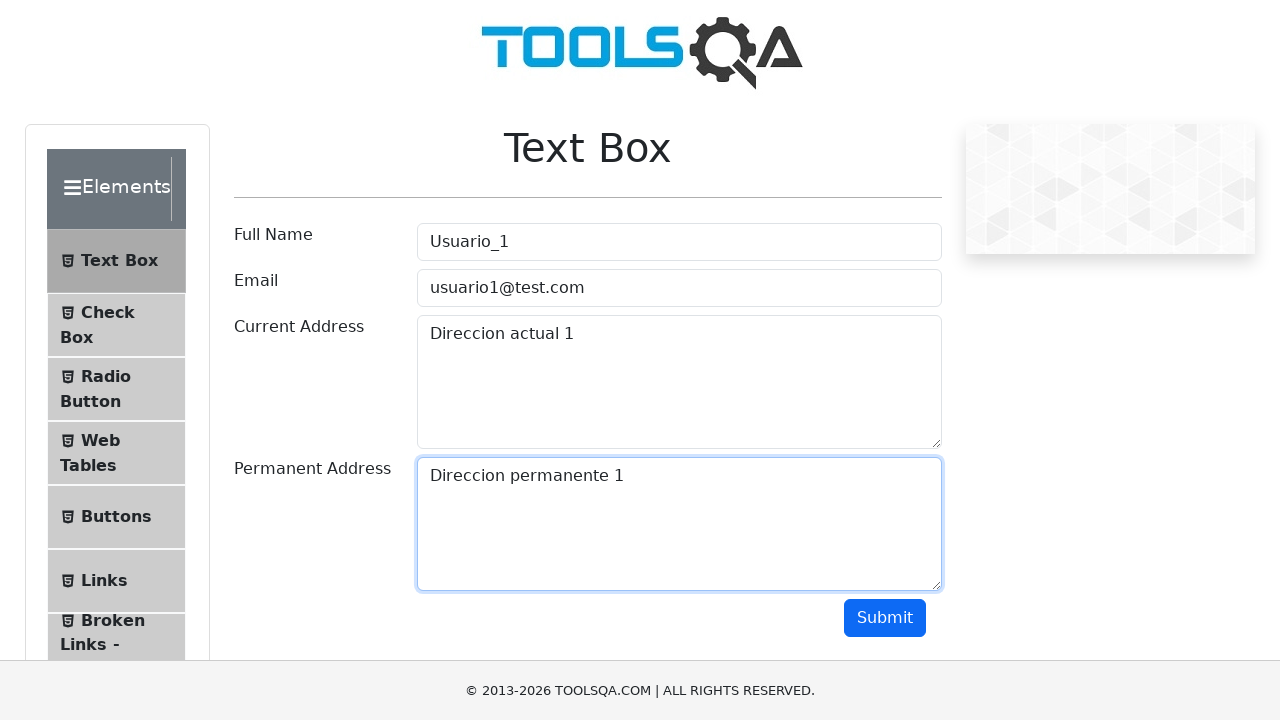

Filled userName field with 'Usuario_2' on input#userName
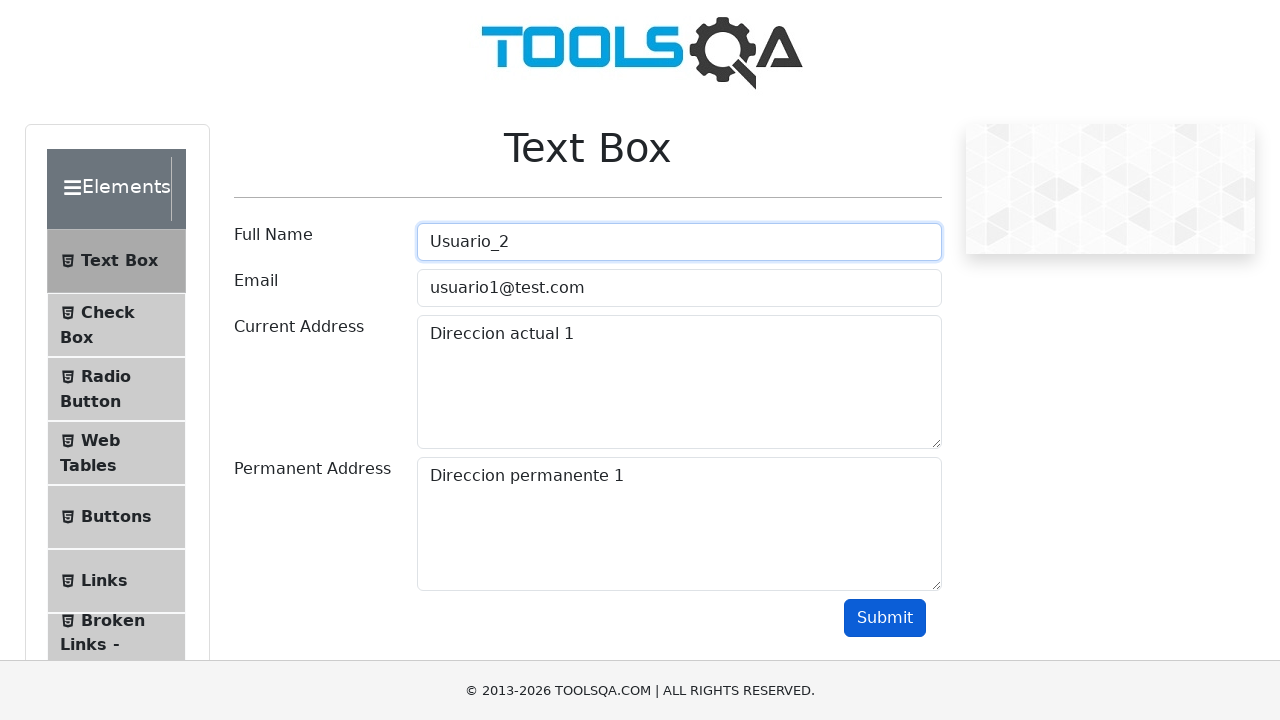

Filled userEmail field with 'usuario2@test.com' on input#userEmail
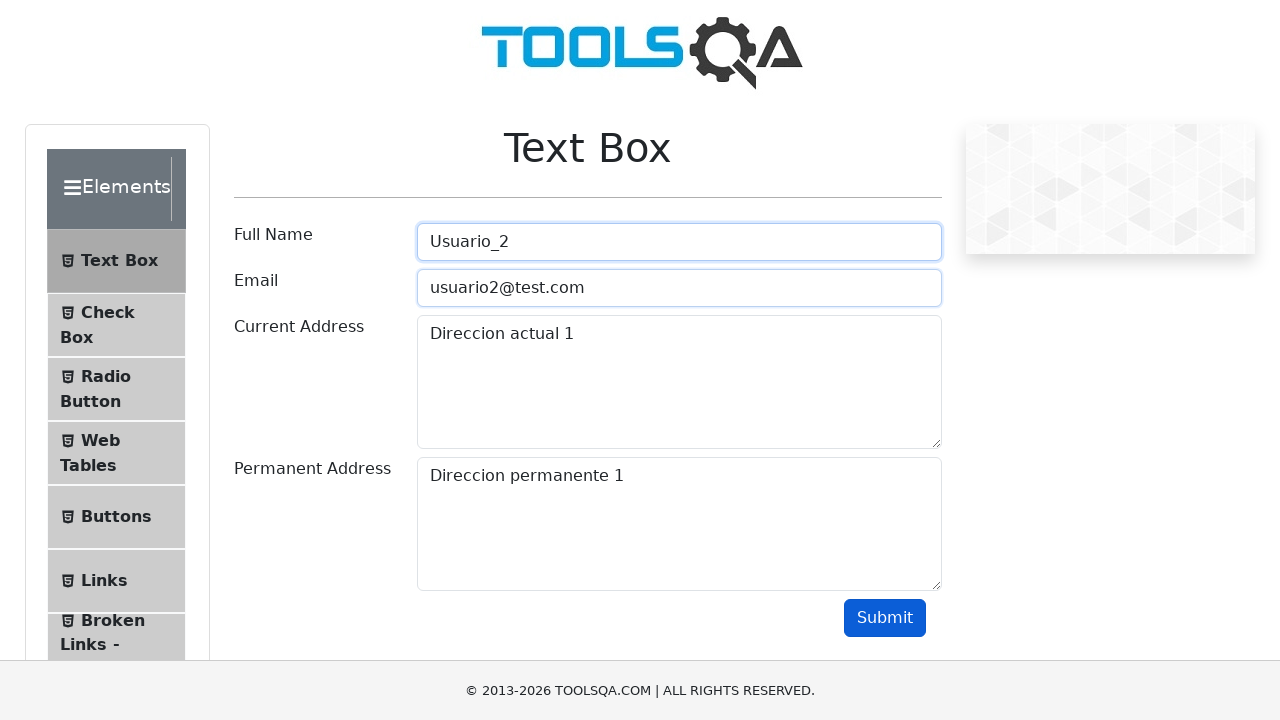

Filled currentAddress field with 'Direccion actual 2' on textarea#currentAddress
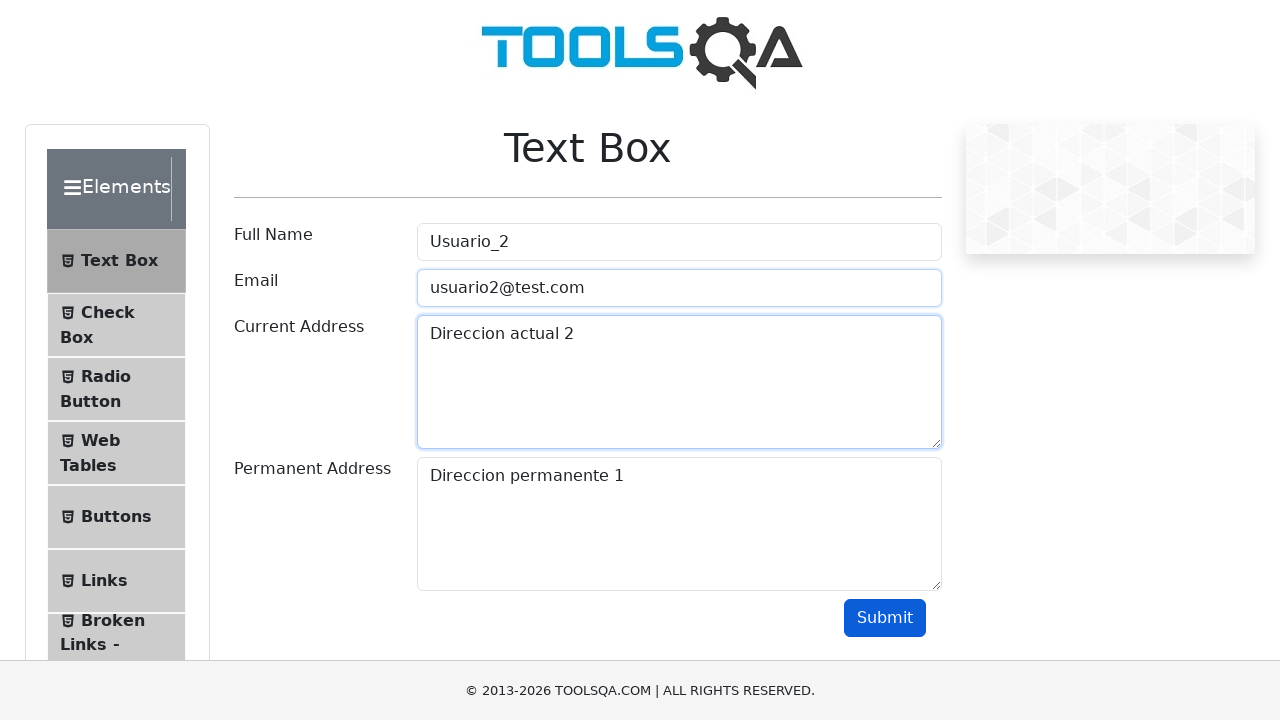

Filled permanentAddress field with 'Direccion permanente 2' on textarea#permanentAddress
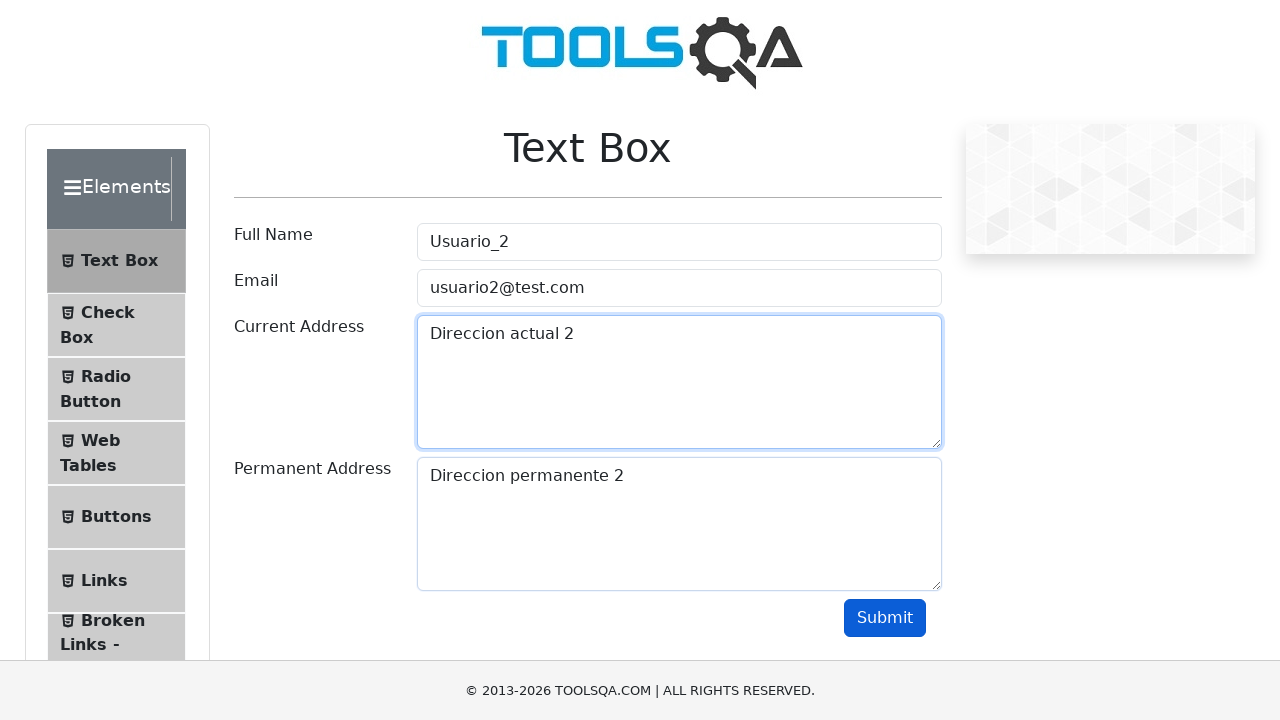

Scrolled submit button into view for user 2
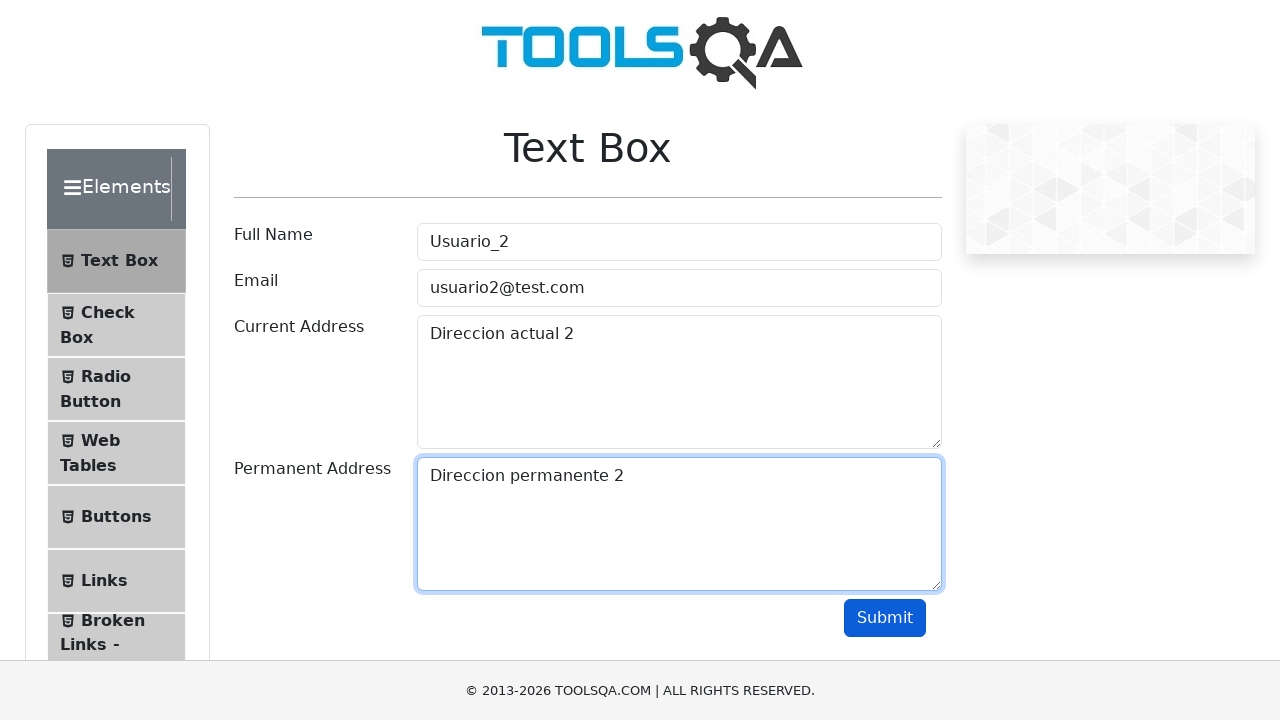

Clicked submit button for user 2 at (885, 618) on button#submit
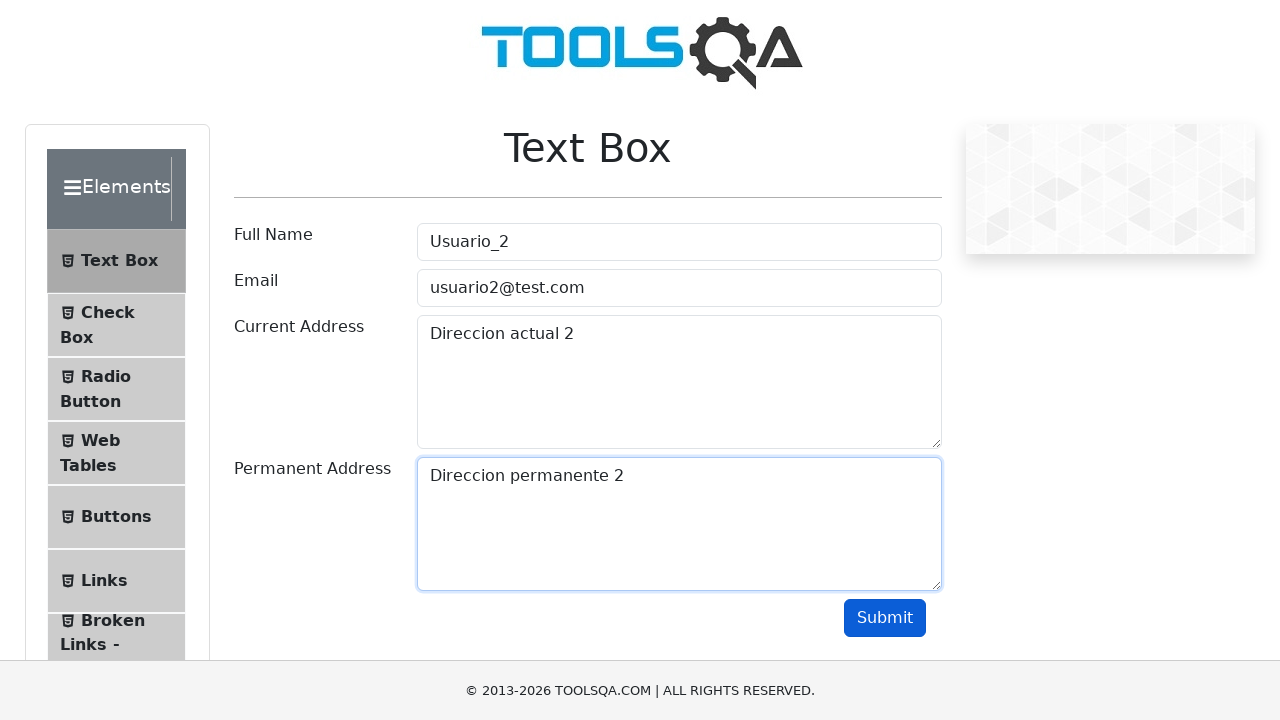

Filled userName field with 'Usuario_3' on input#userName
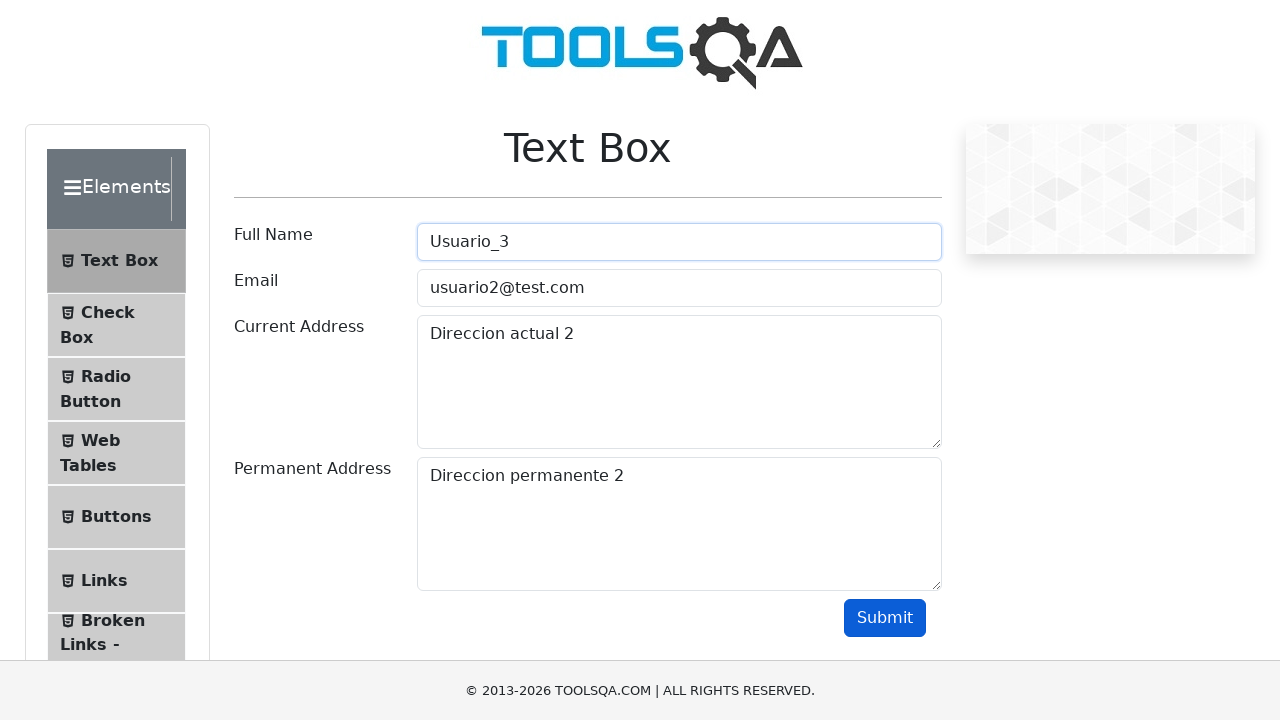

Filled userEmail field with 'usuario3@test.com' on input#userEmail
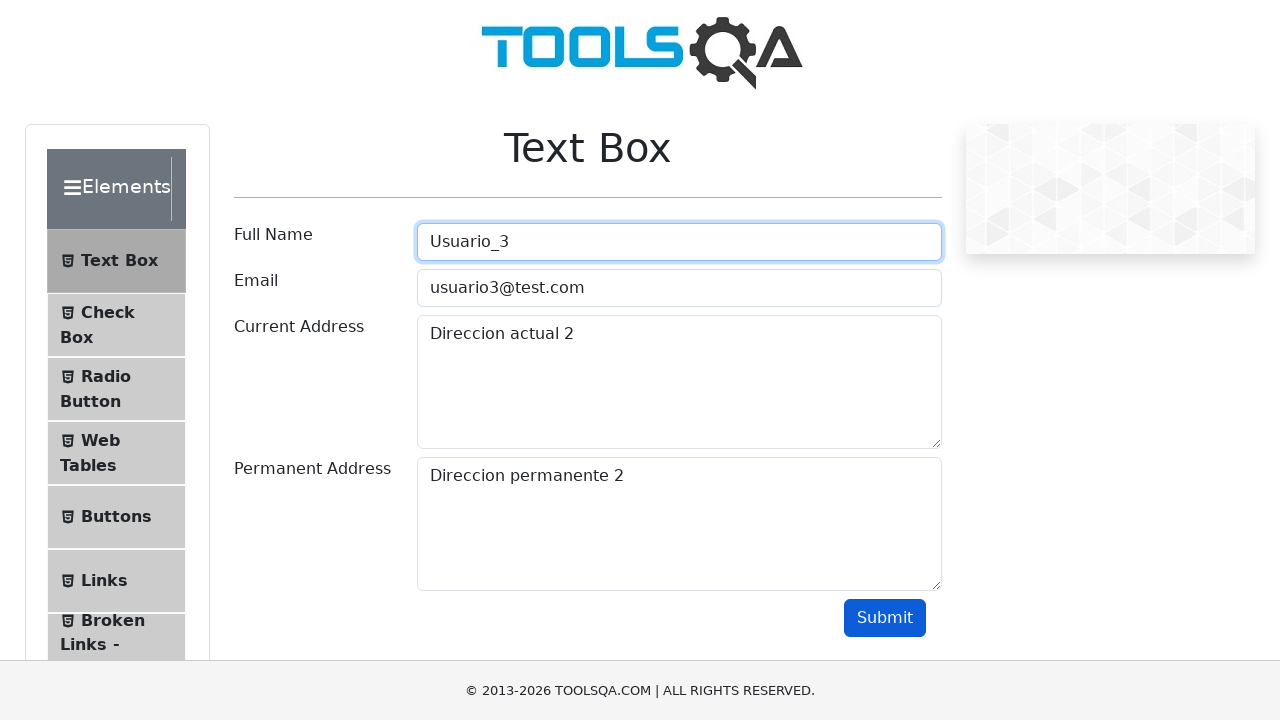

Filled currentAddress field with 'Direccion actual 3' on textarea#currentAddress
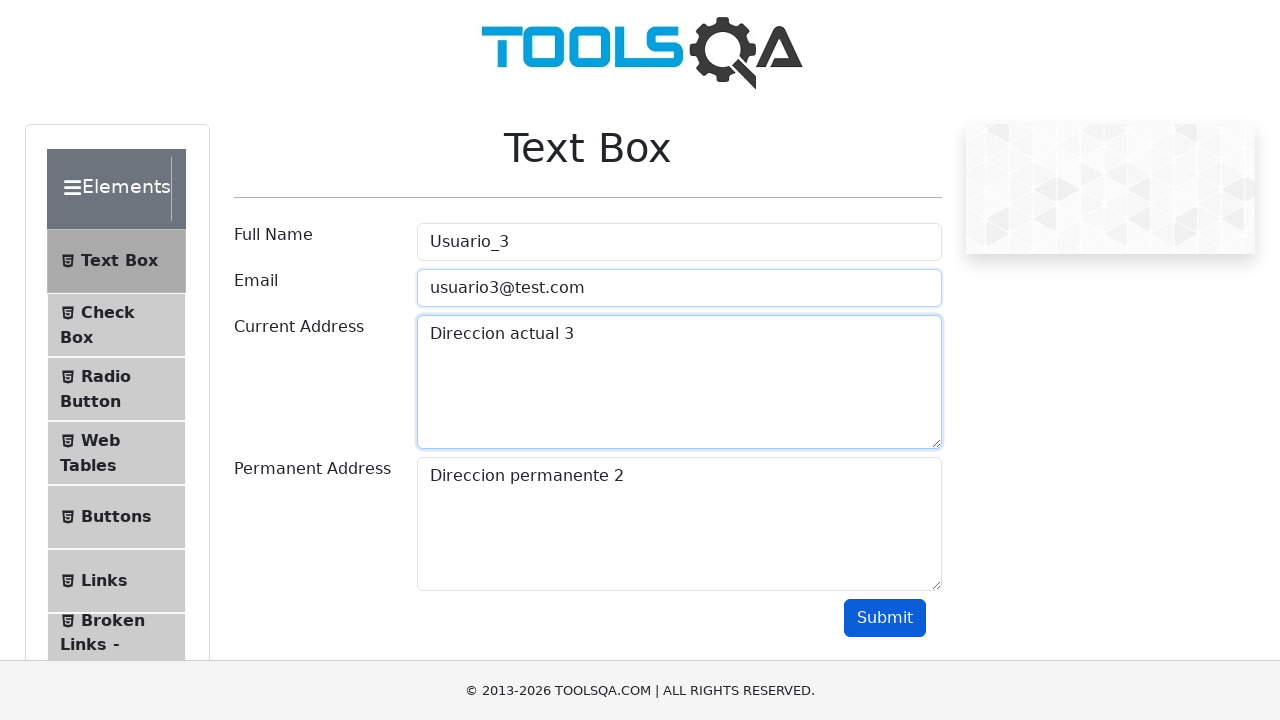

Filled permanentAddress field with 'Direccion permanente 3' on textarea#permanentAddress
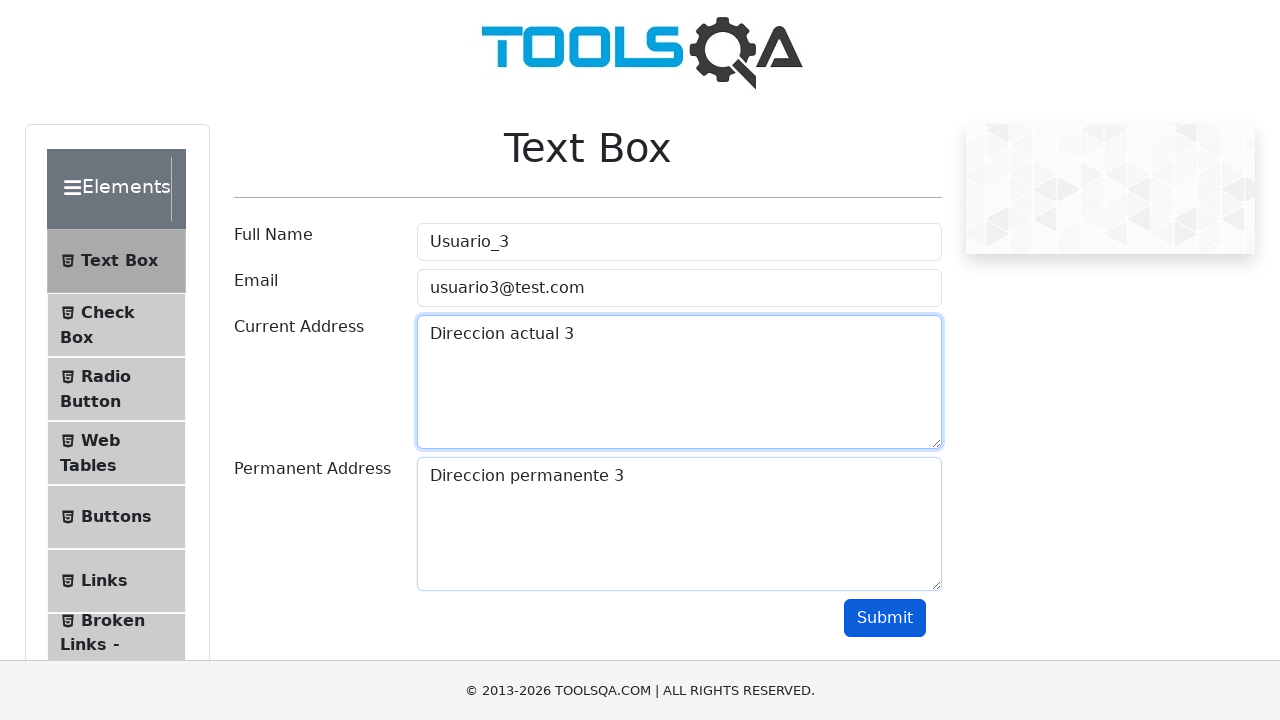

Scrolled submit button into view for user 3
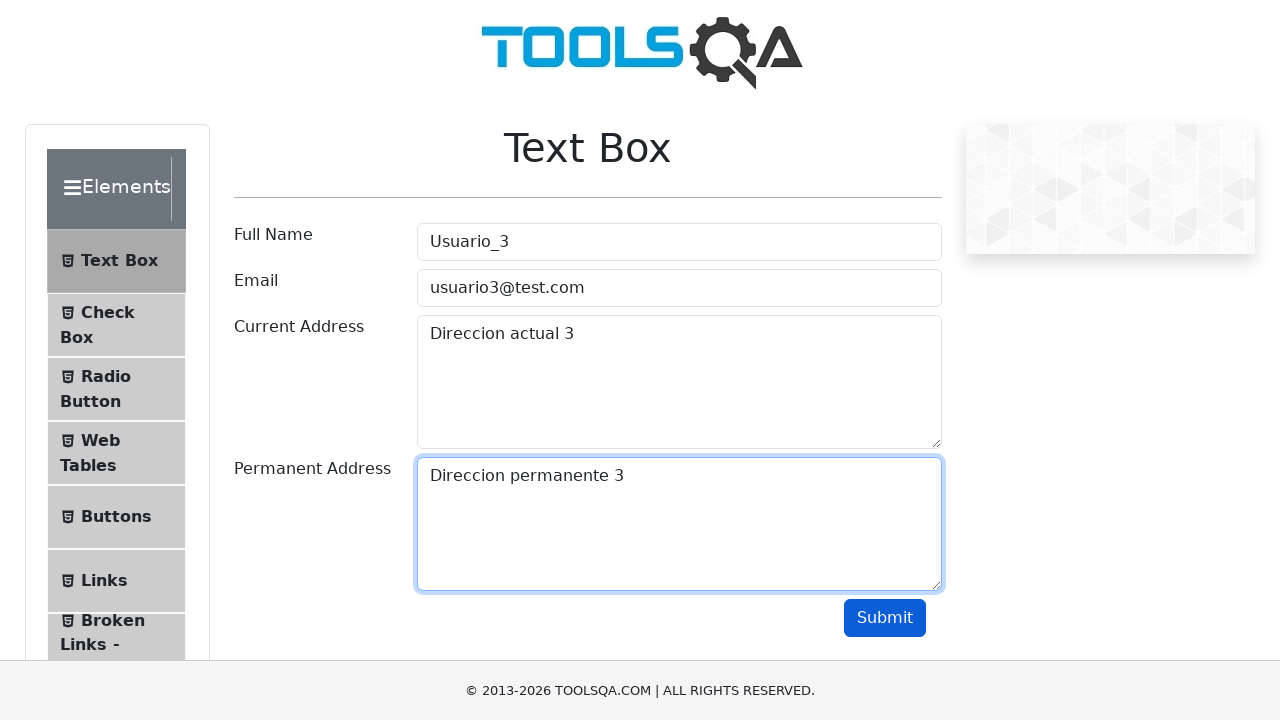

Clicked submit button for user 3 at (885, 618) on button#submit
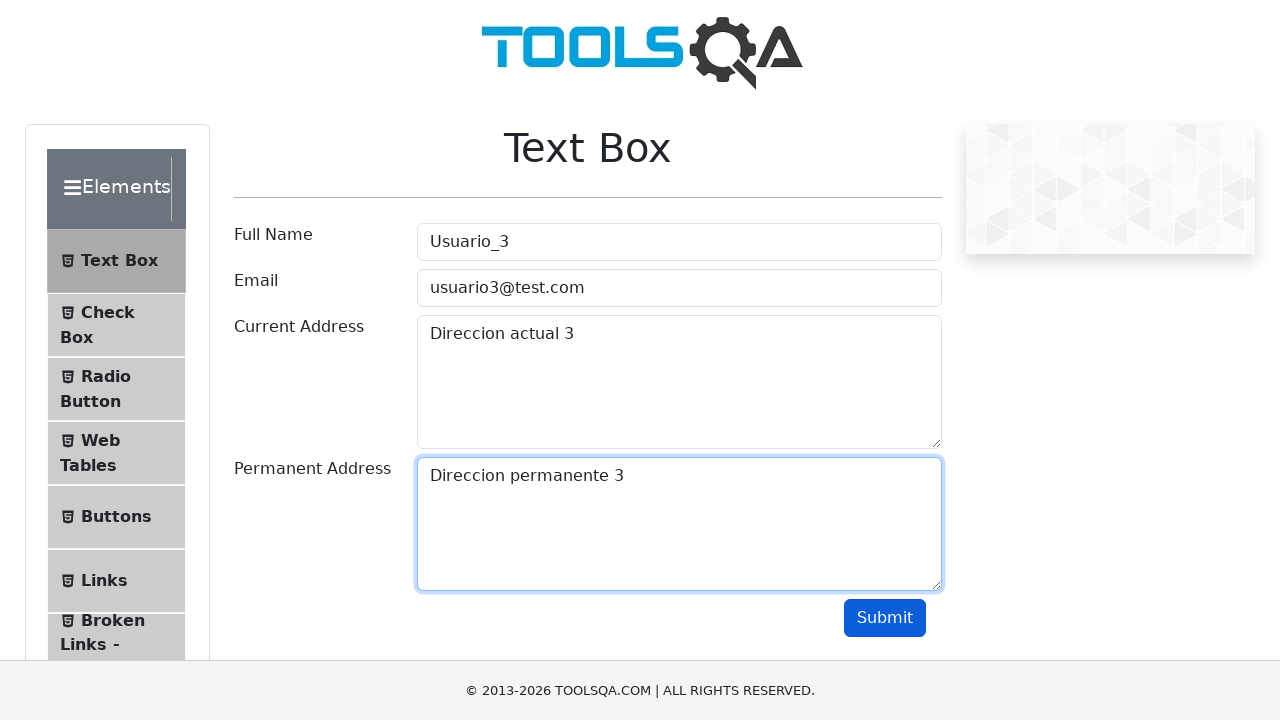

Filled userName field with 'Usuario_4' on input#userName
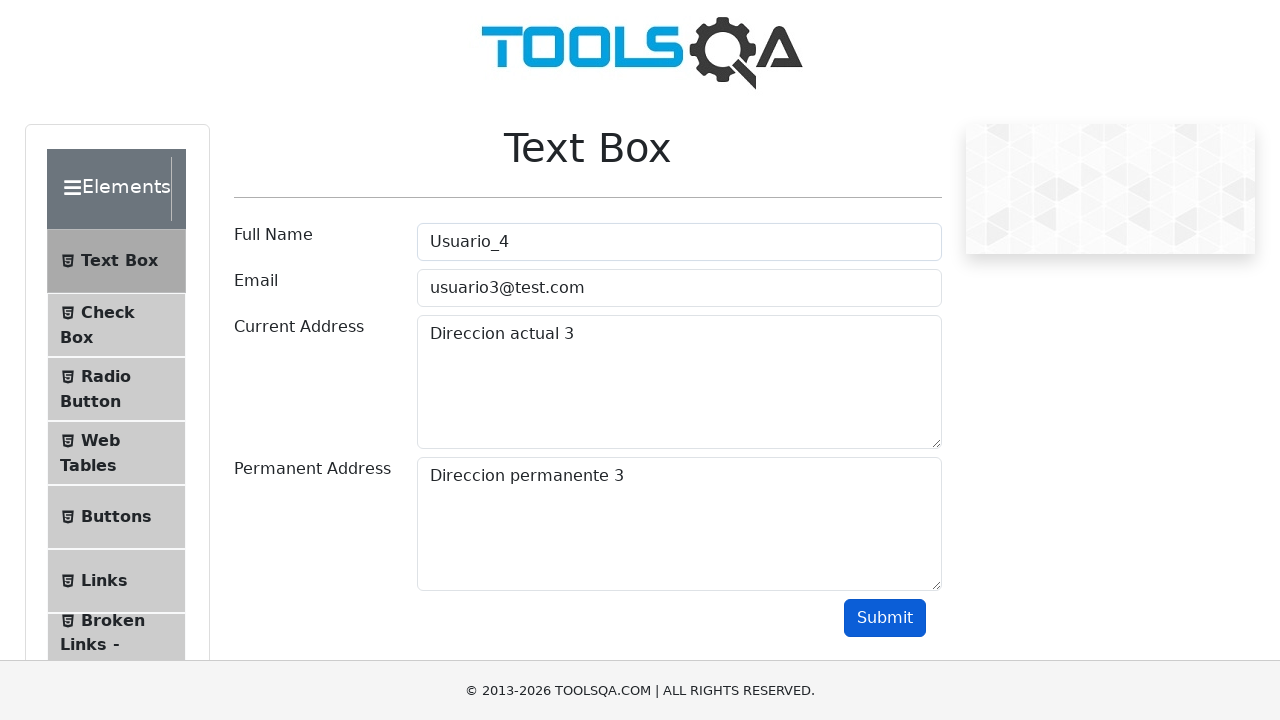

Filled userEmail field with 'usuario4@test.com' on input#userEmail
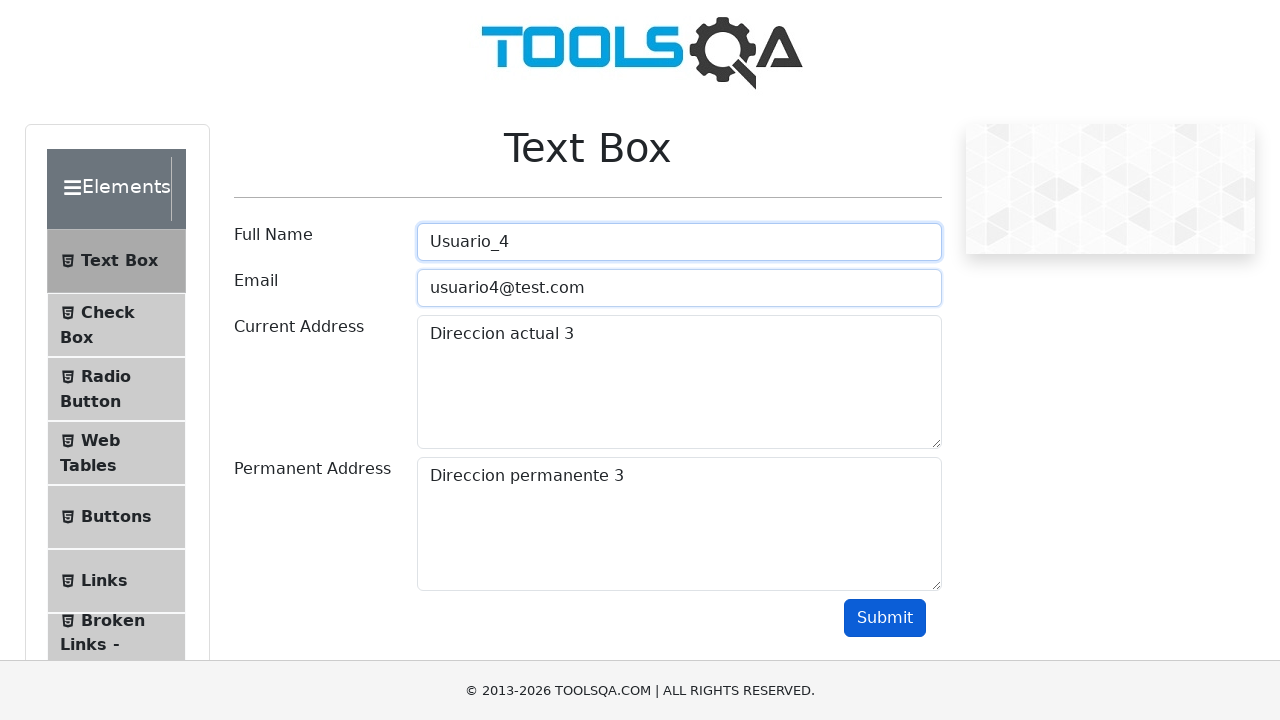

Filled currentAddress field with 'Direccion actual 4' on textarea#currentAddress
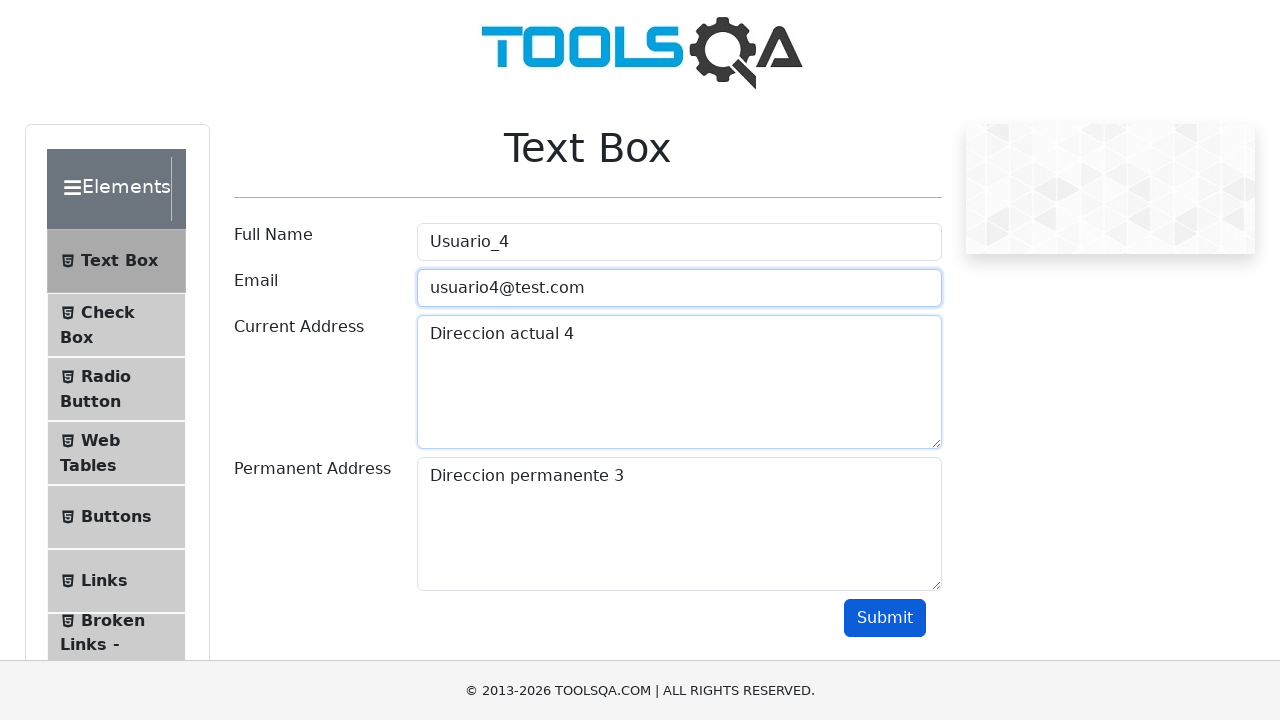

Filled permanentAddress field with 'Direccion permanente 4' on textarea#permanentAddress
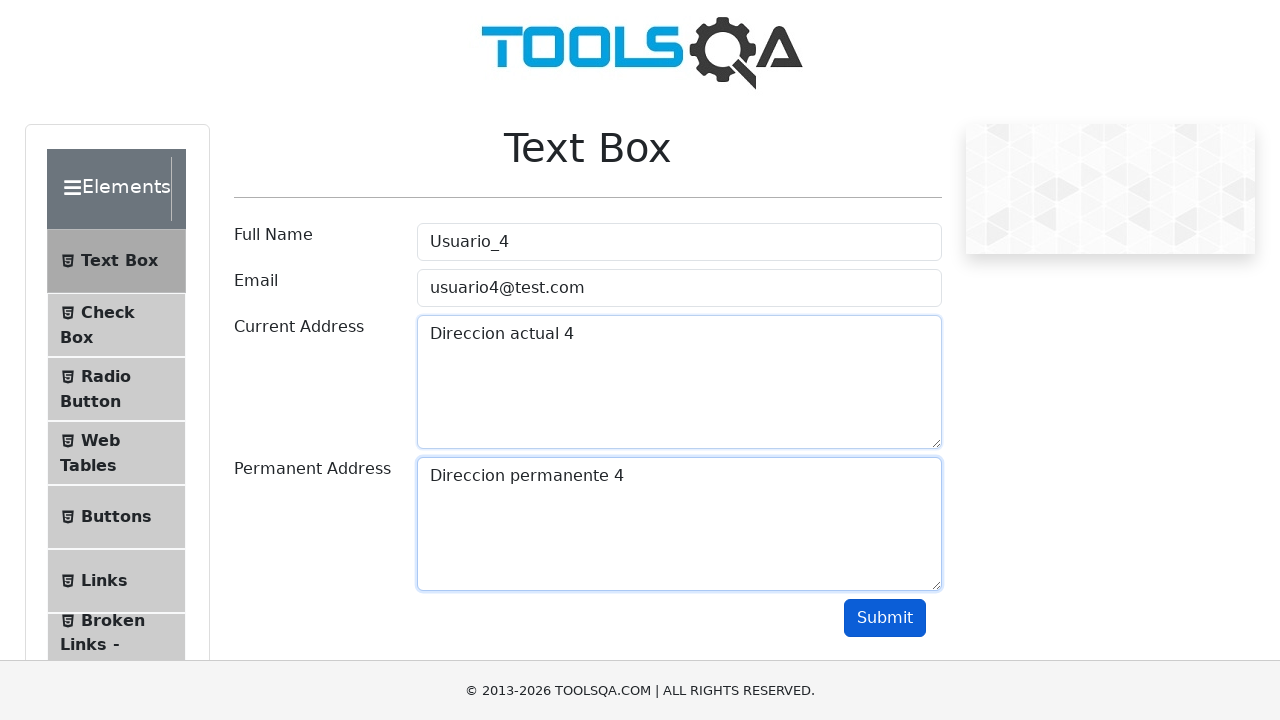

Scrolled submit button into view for user 4
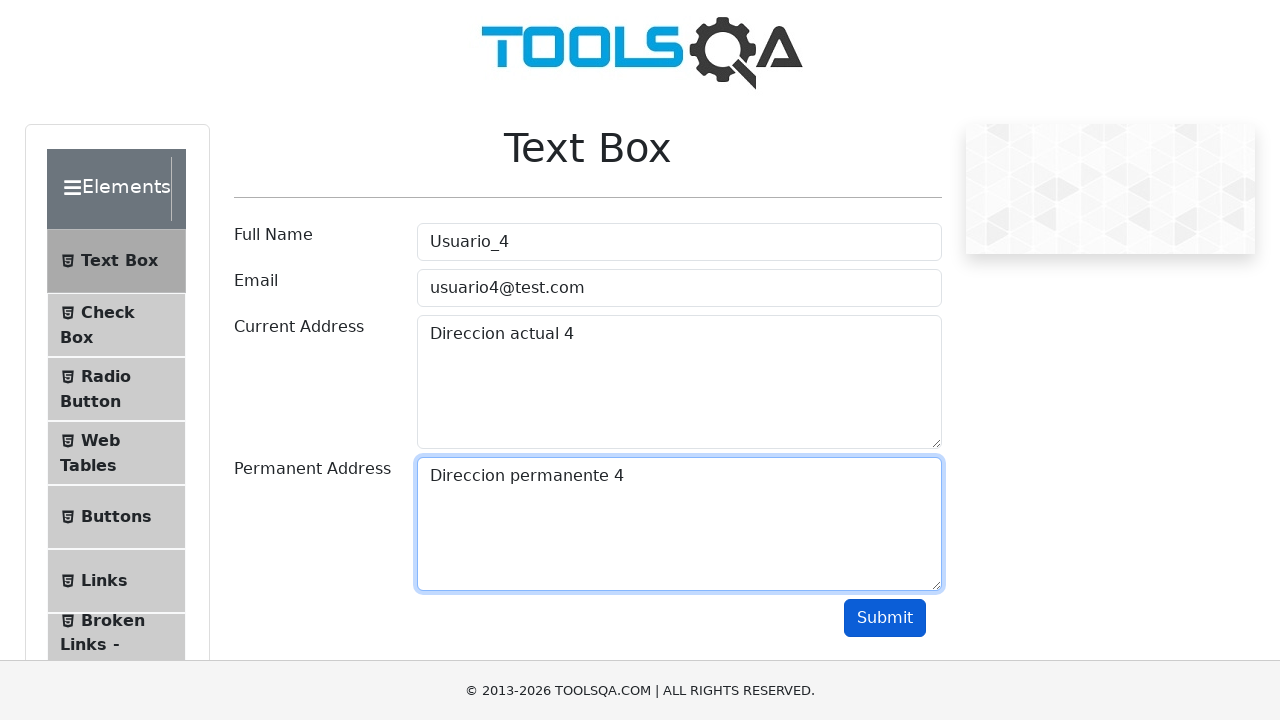

Clicked submit button for user 4 at (885, 618) on button#submit
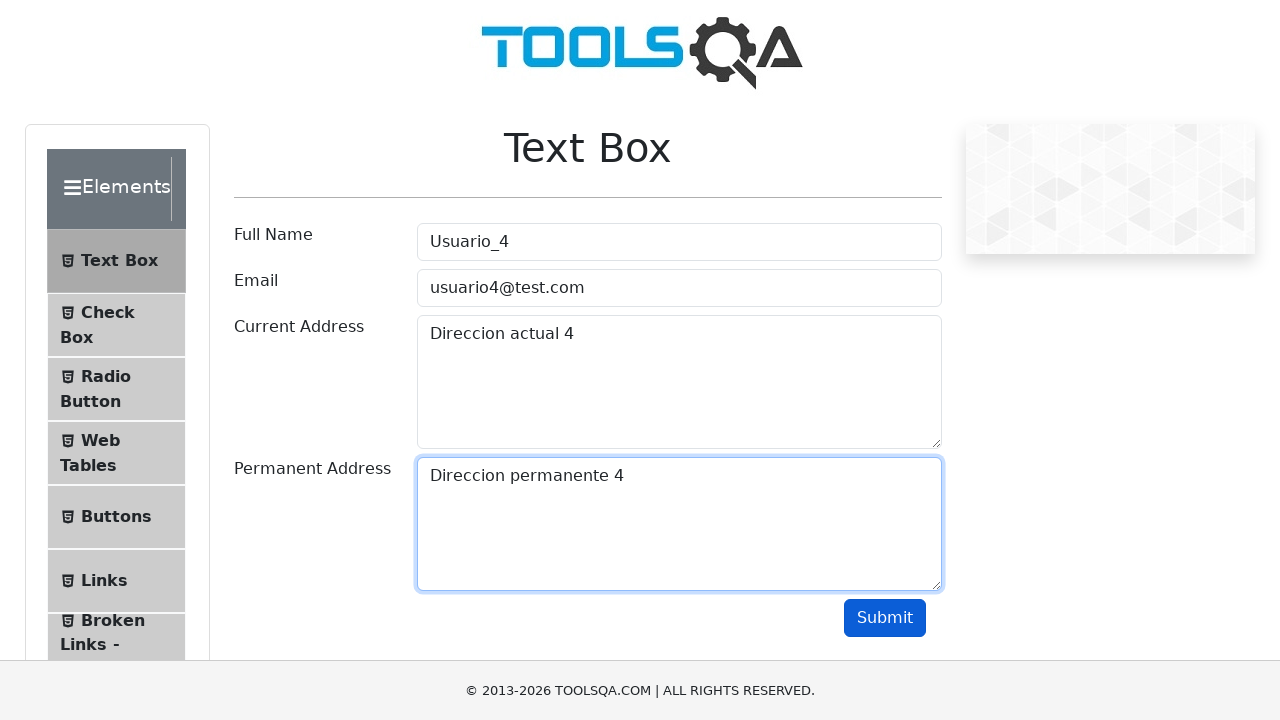

Filled userName field with 'Usuario_5' on input#userName
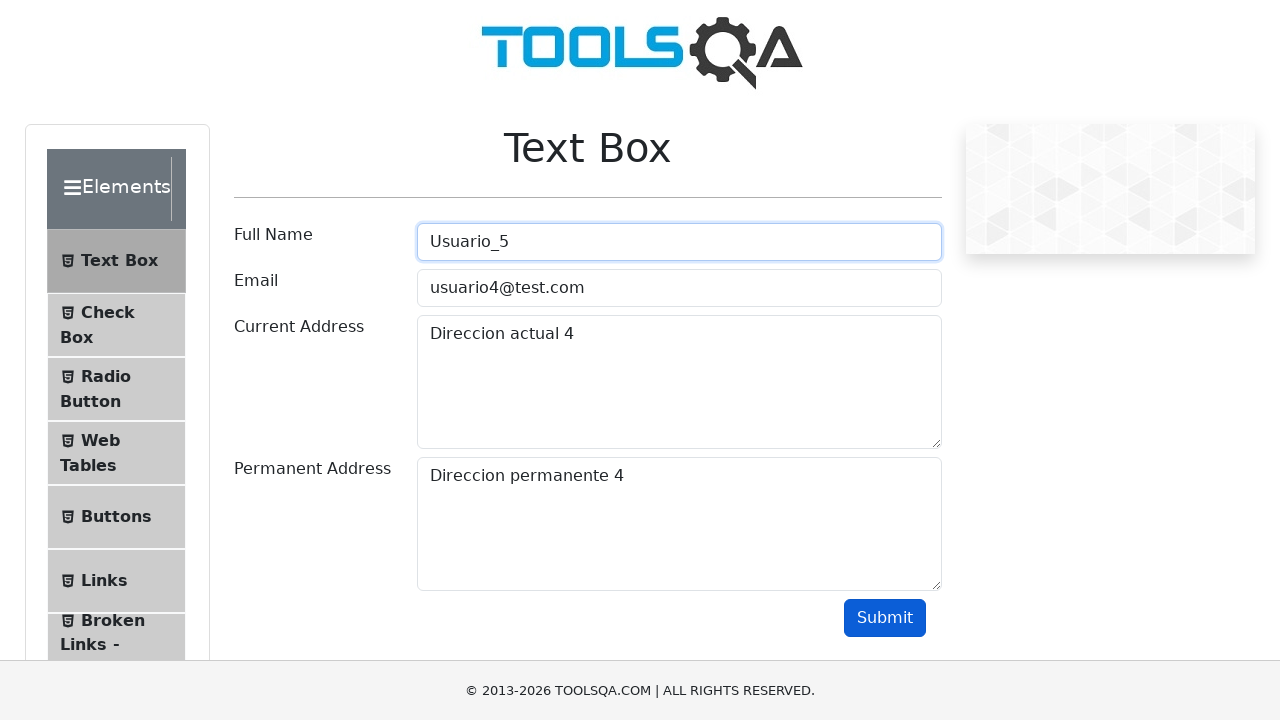

Filled userEmail field with 'usuario5@test.com' on input#userEmail
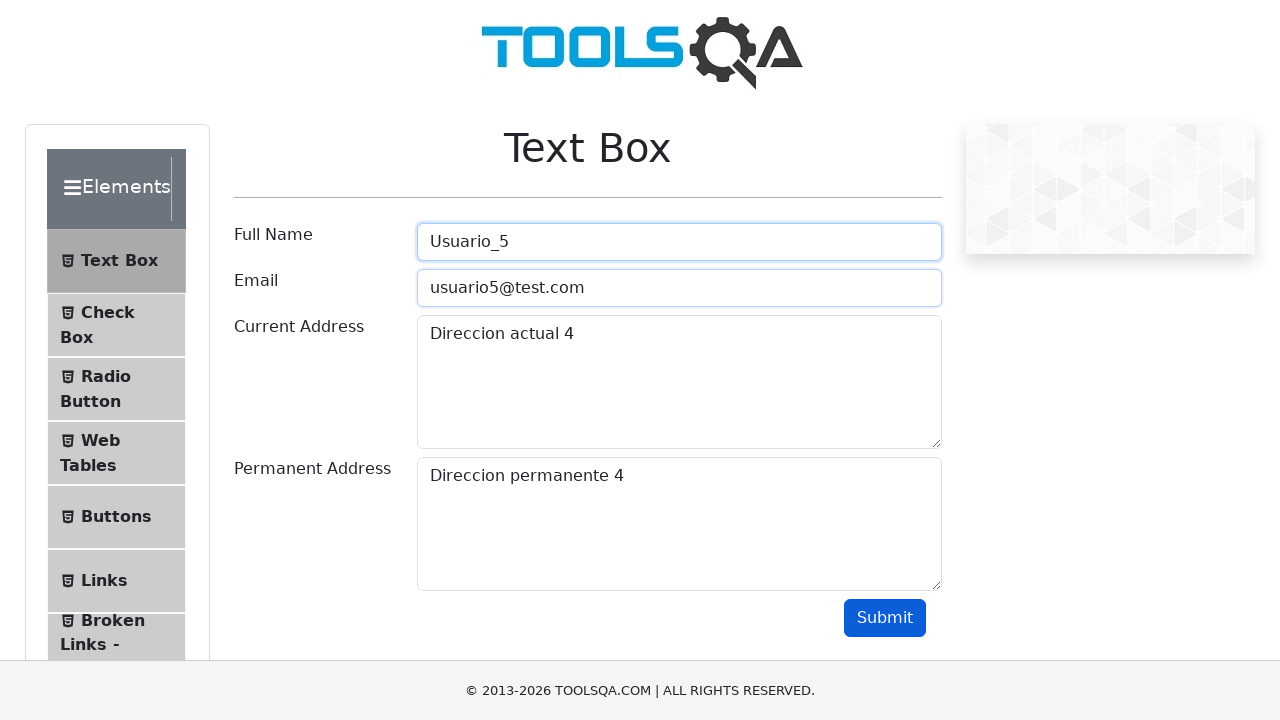

Filled currentAddress field with 'Direccion actual 5' on textarea#currentAddress
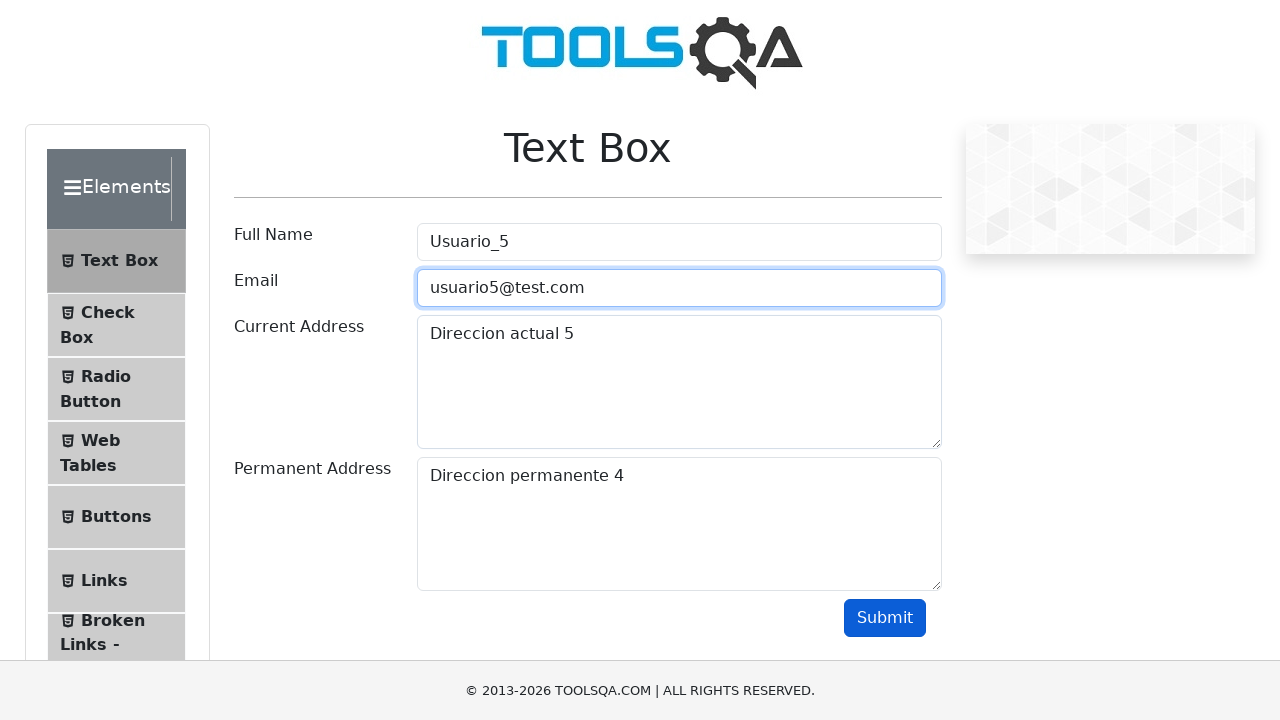

Filled permanentAddress field with 'Direccion permanente 5' on textarea#permanentAddress
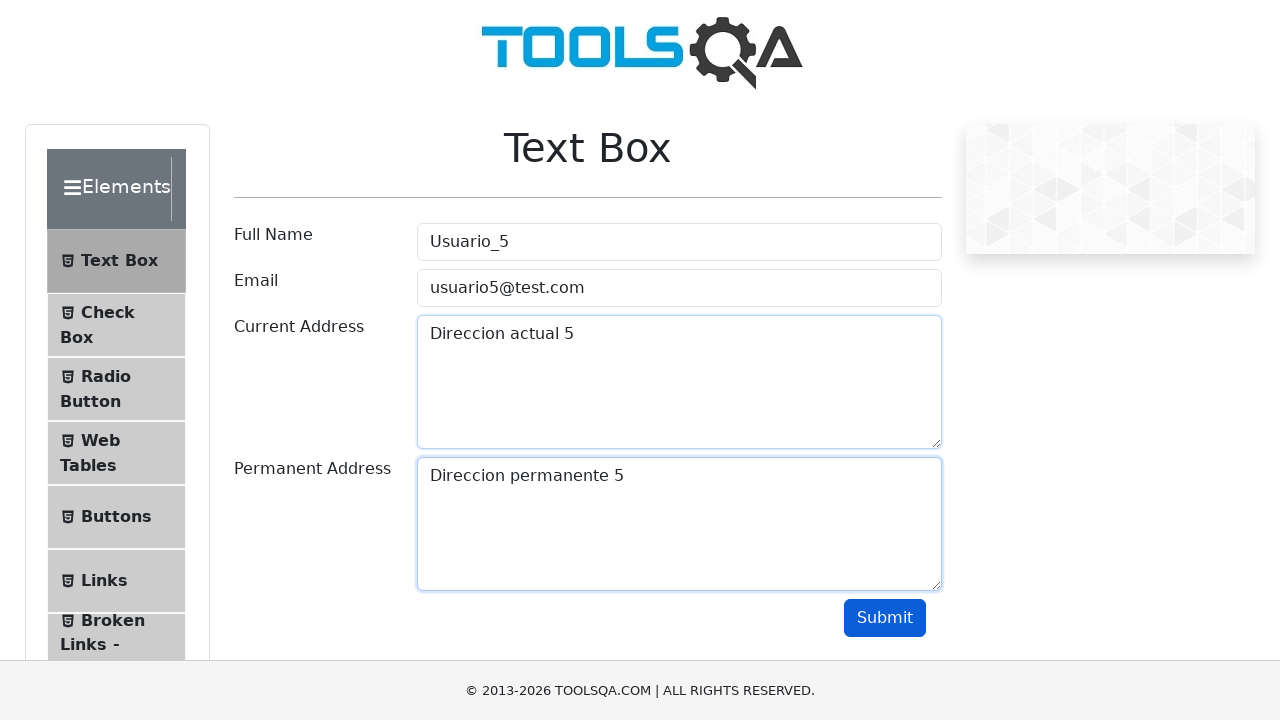

Scrolled submit button into view for user 5
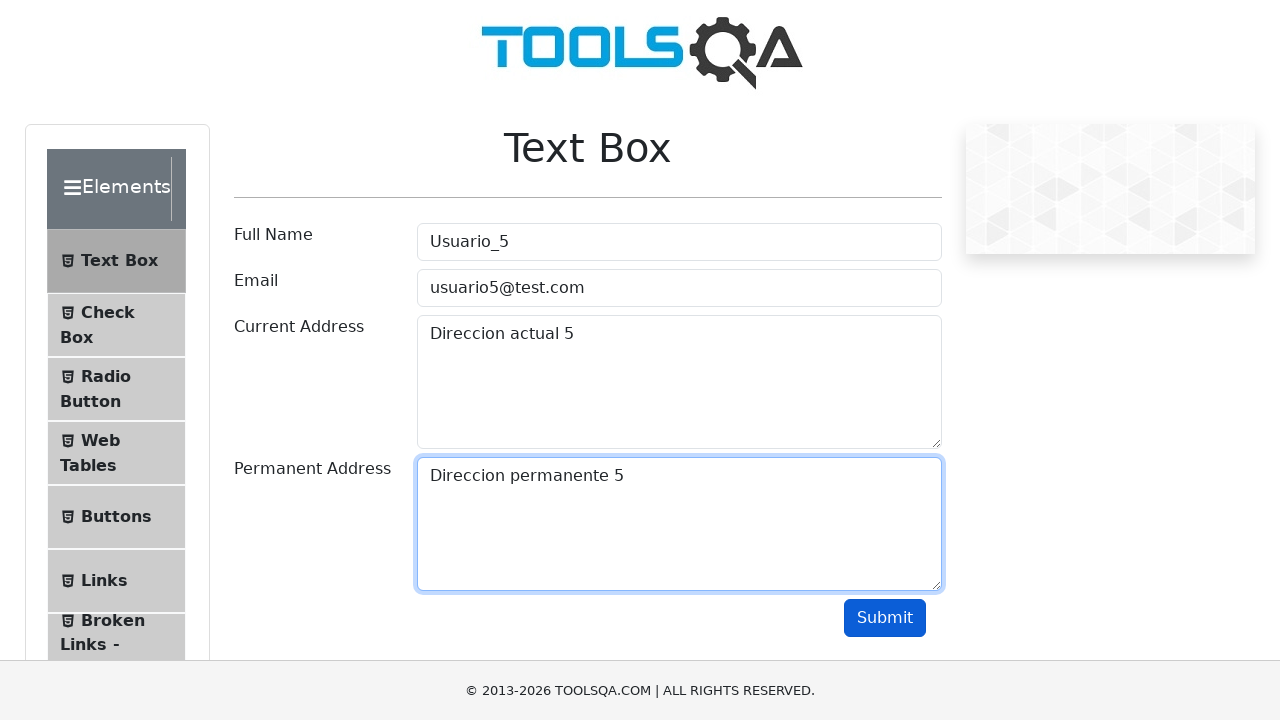

Clicked submit button for user 5 at (885, 618) on button#submit
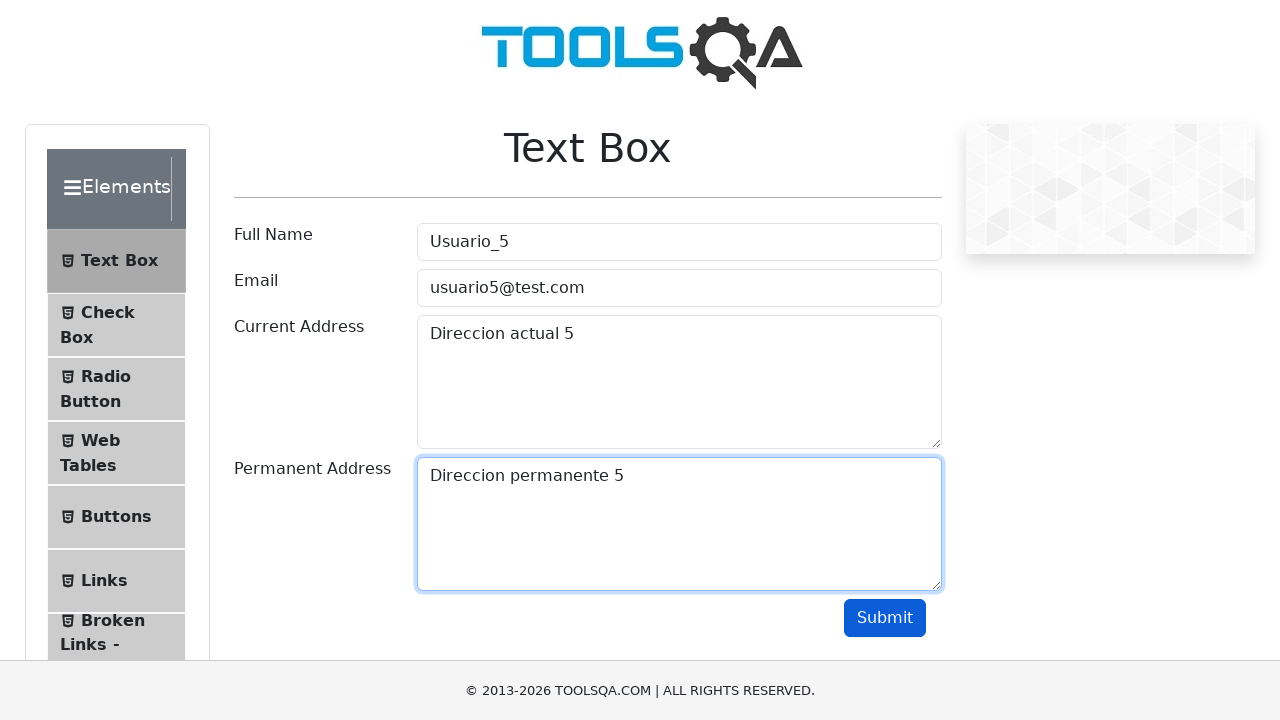

Filled userName field with 'Usuario_6' on input#userName
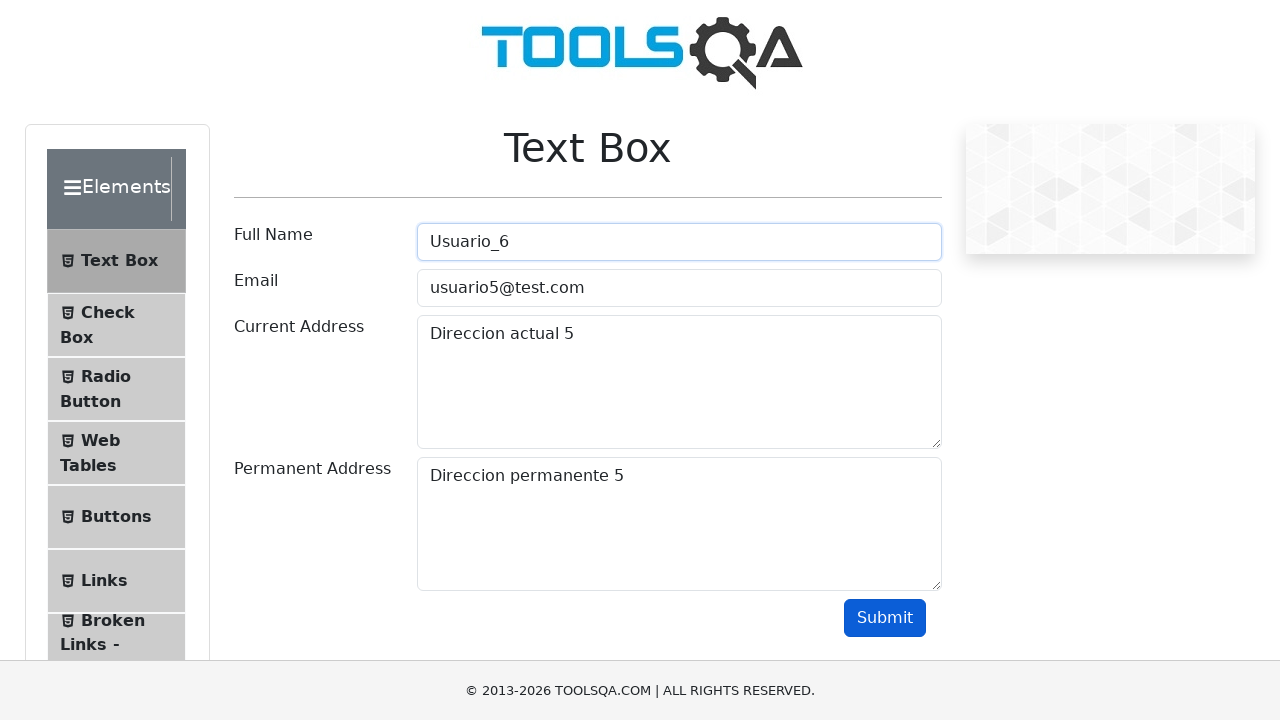

Filled userEmail field with 'usuario6@test.com' on input#userEmail
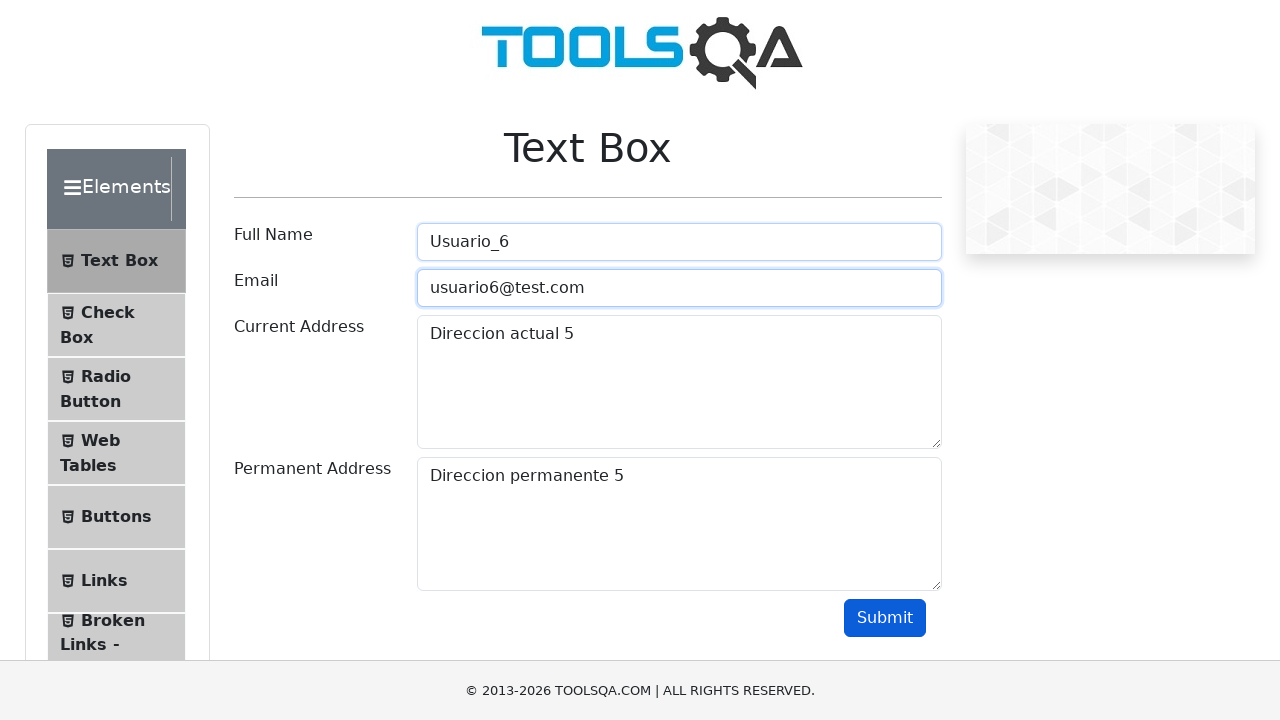

Filled currentAddress field with 'Direccion actual 6' on textarea#currentAddress
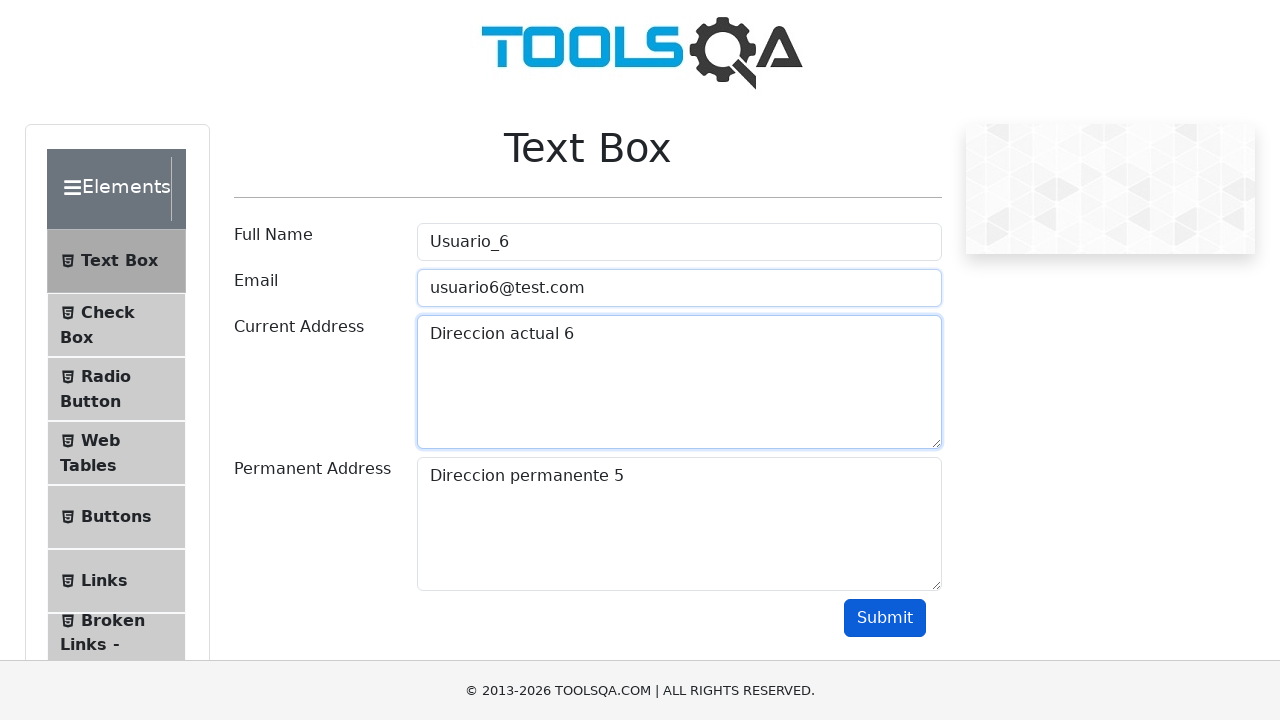

Filled permanentAddress field with 'Direccion permanente 6' on textarea#permanentAddress
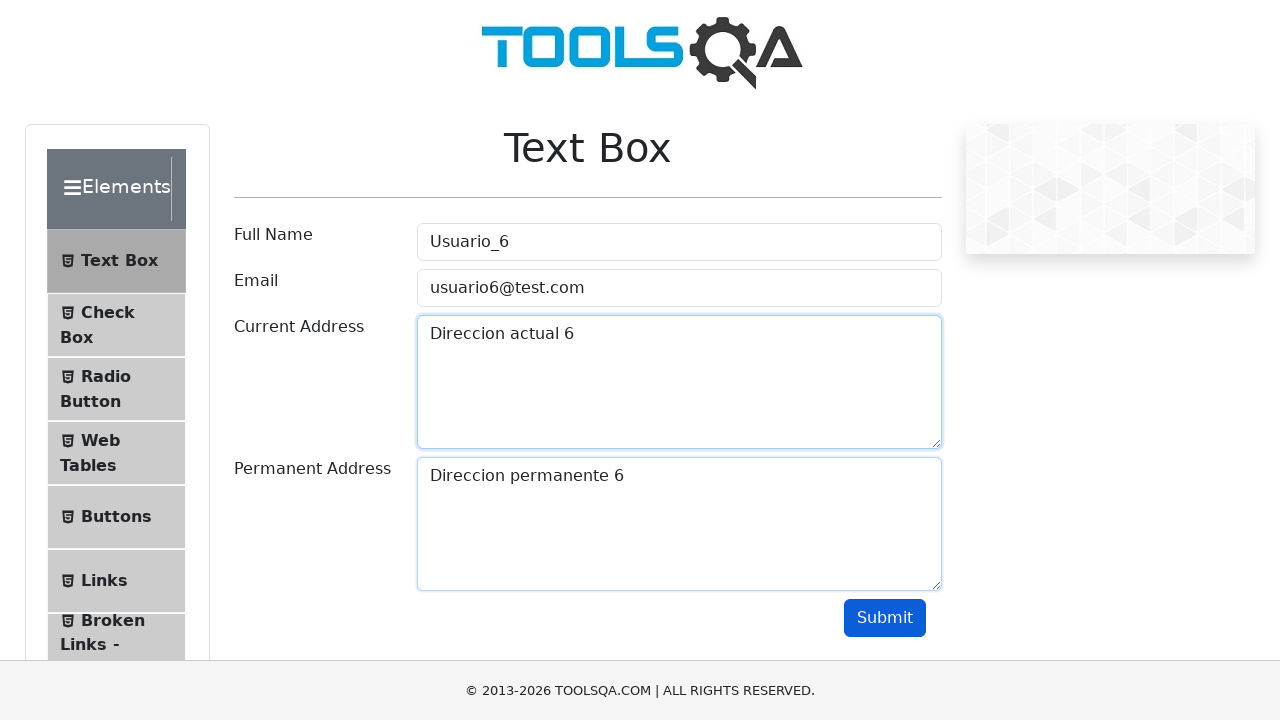

Scrolled submit button into view for user 6
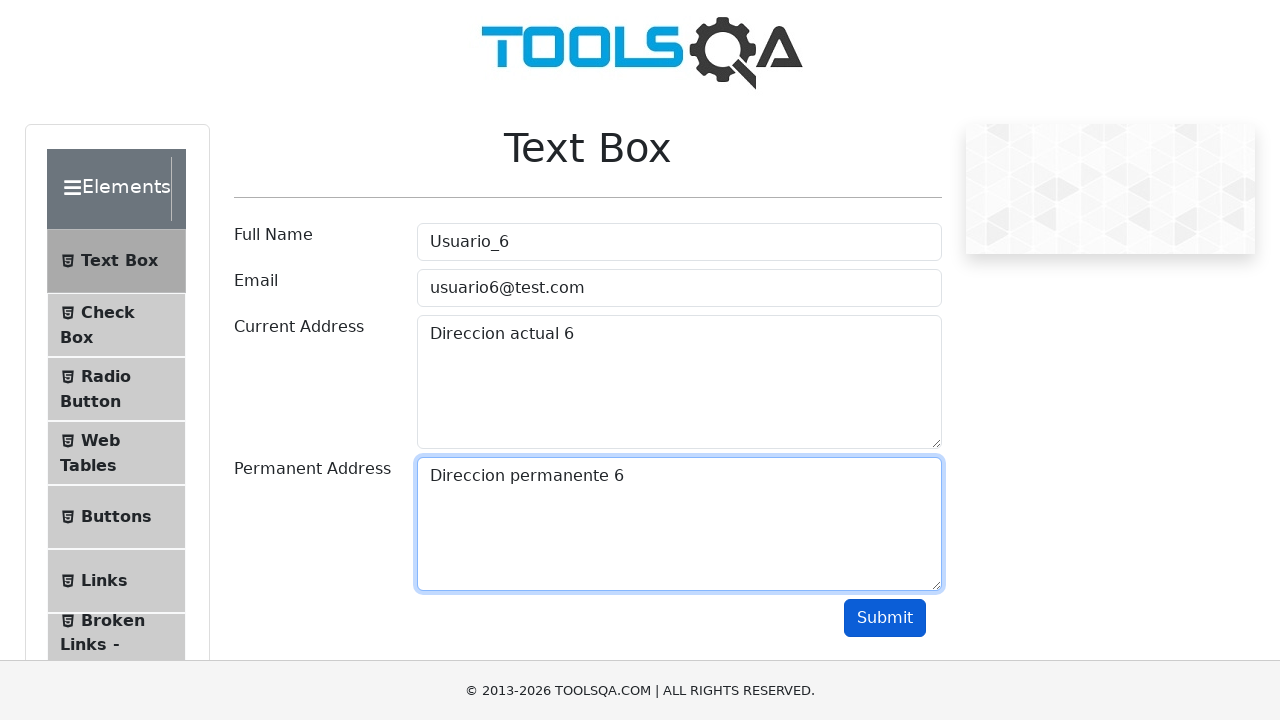

Clicked submit button for user 6 at (885, 618) on button#submit
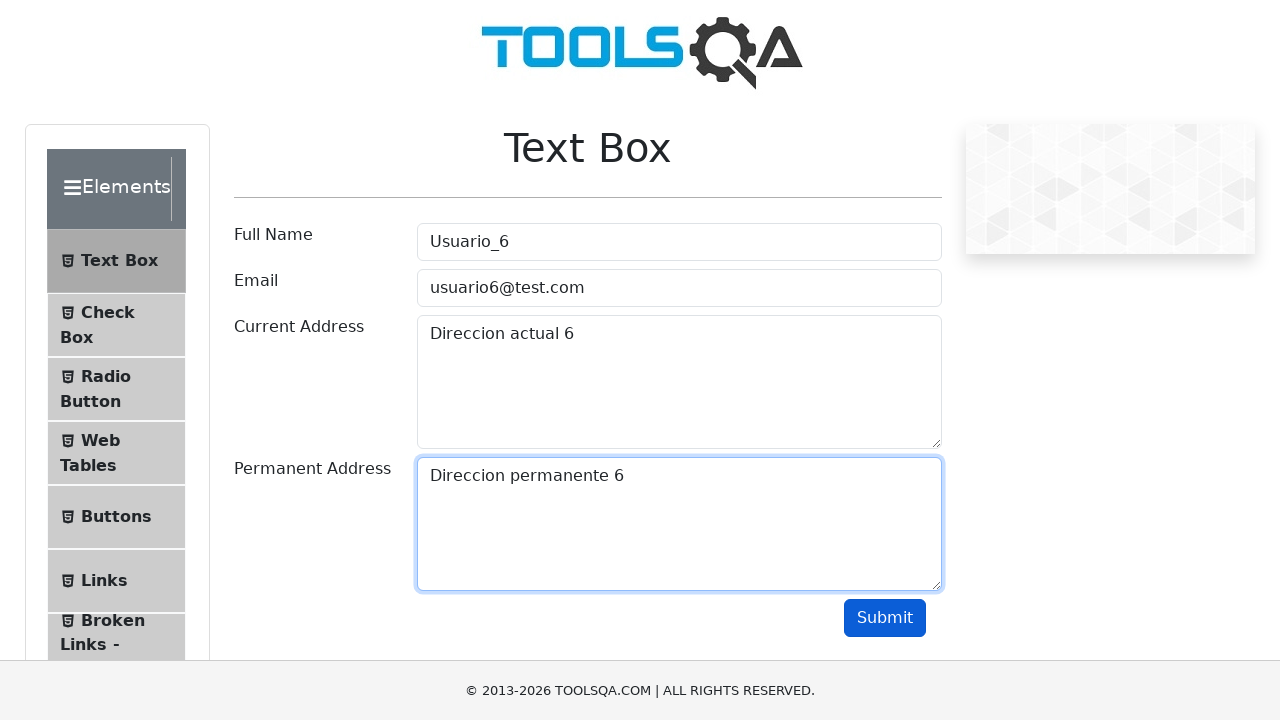

Filled userName field with 'Usuario_7' on input#userName
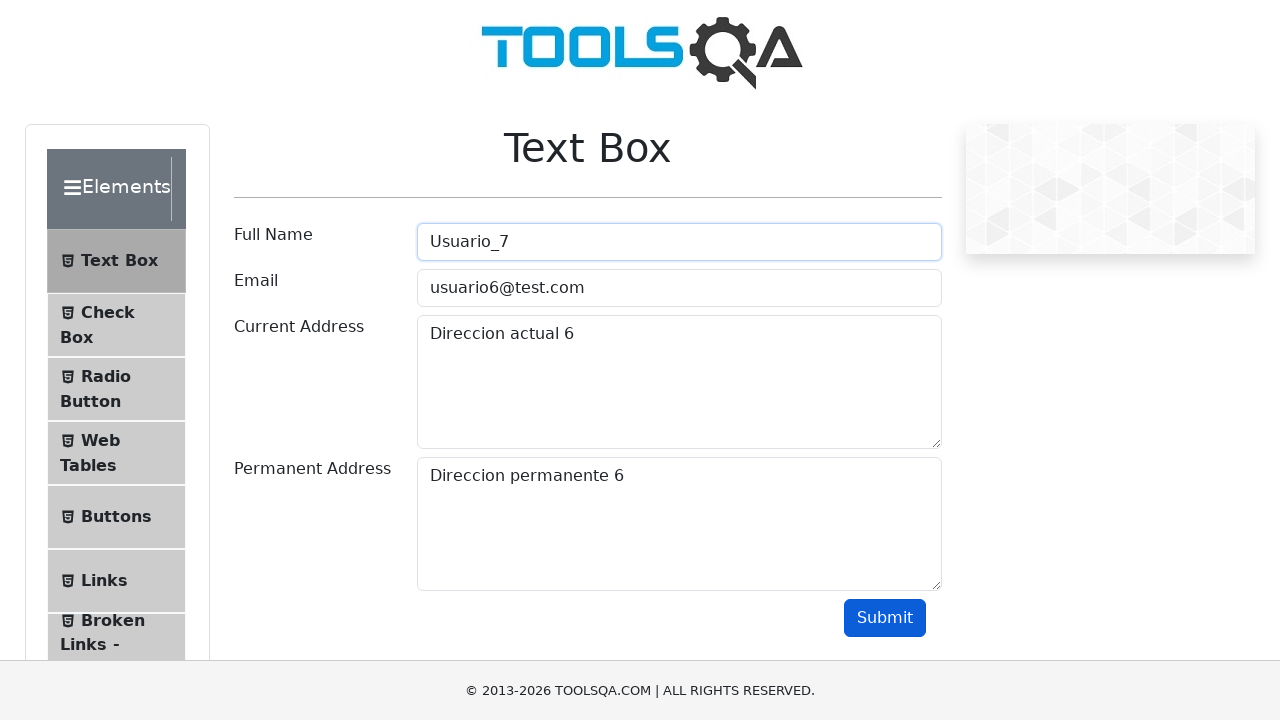

Filled userEmail field with 'usuario7@test.com' on input#userEmail
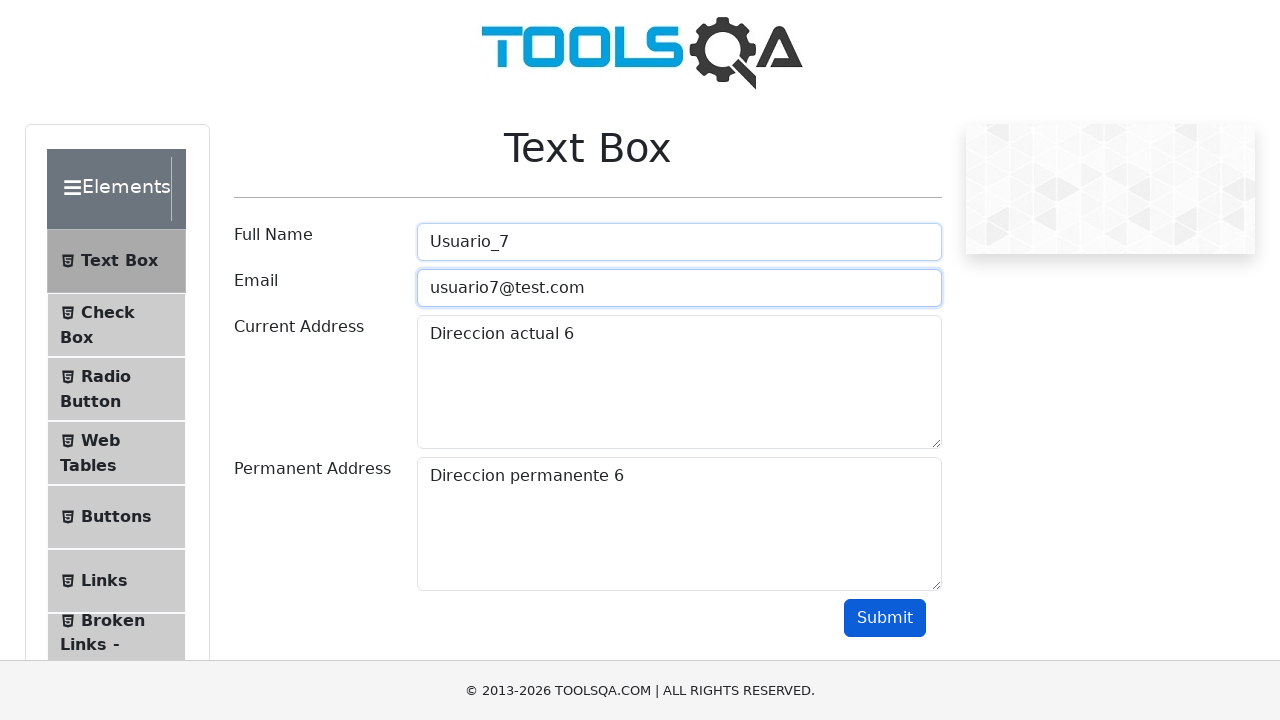

Filled currentAddress field with 'Direccion actual 7' on textarea#currentAddress
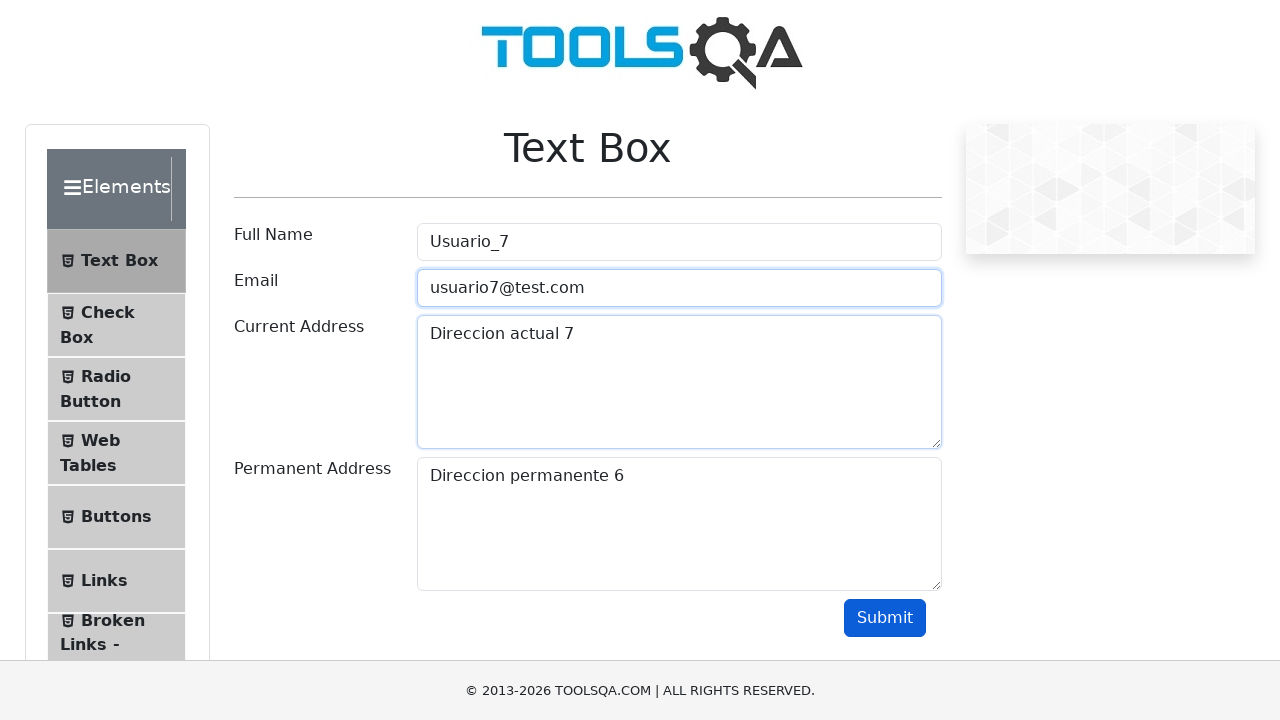

Filled permanentAddress field with 'Direccion permanente 7' on textarea#permanentAddress
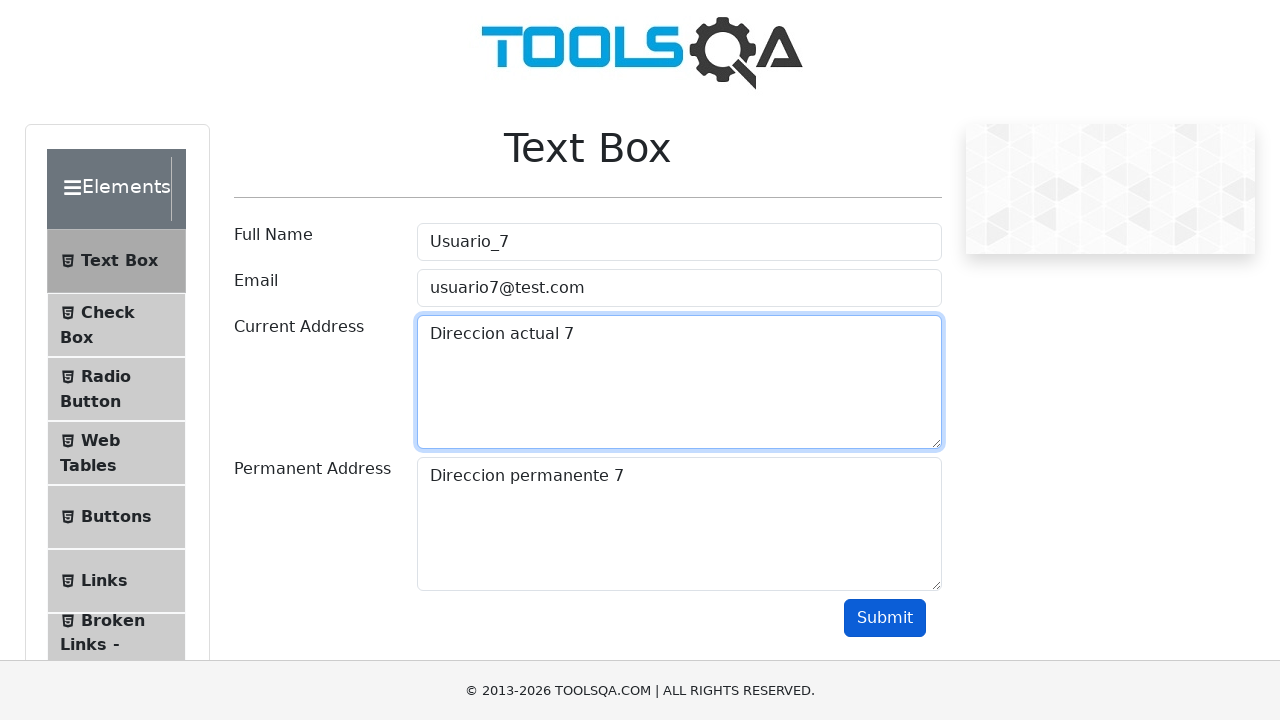

Scrolled submit button into view for user 7
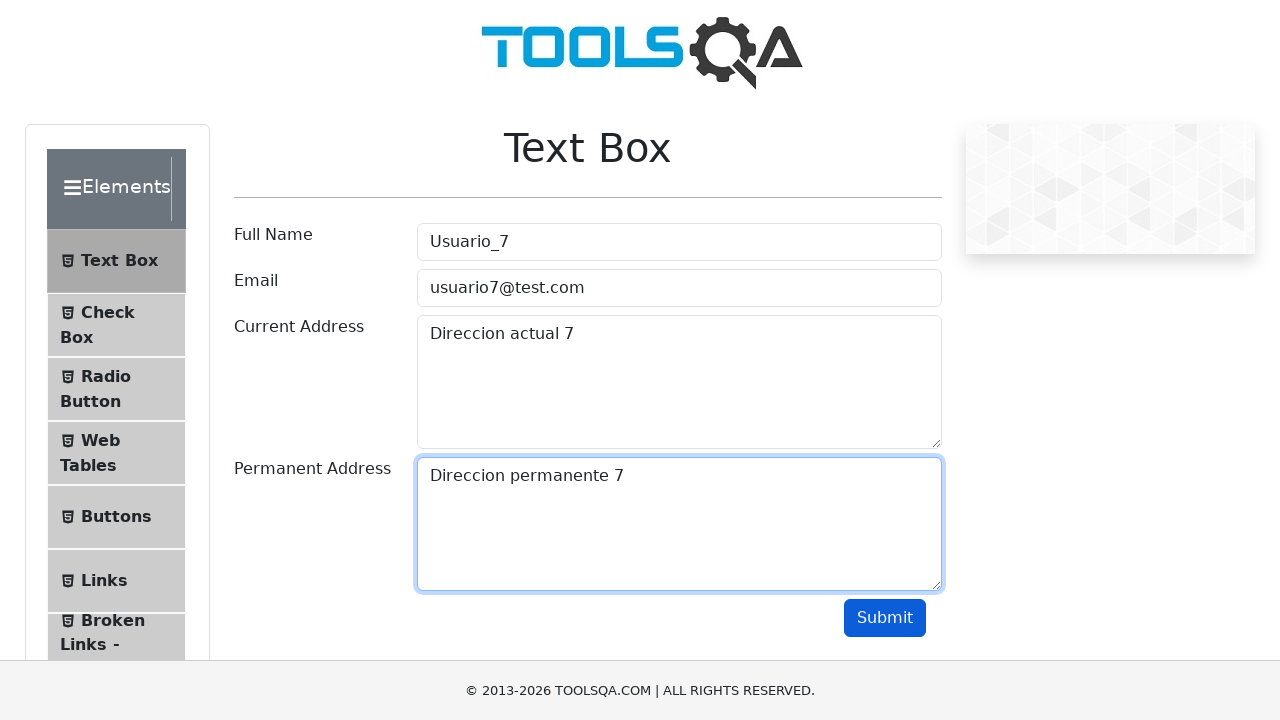

Clicked submit button for user 7 at (885, 618) on button#submit
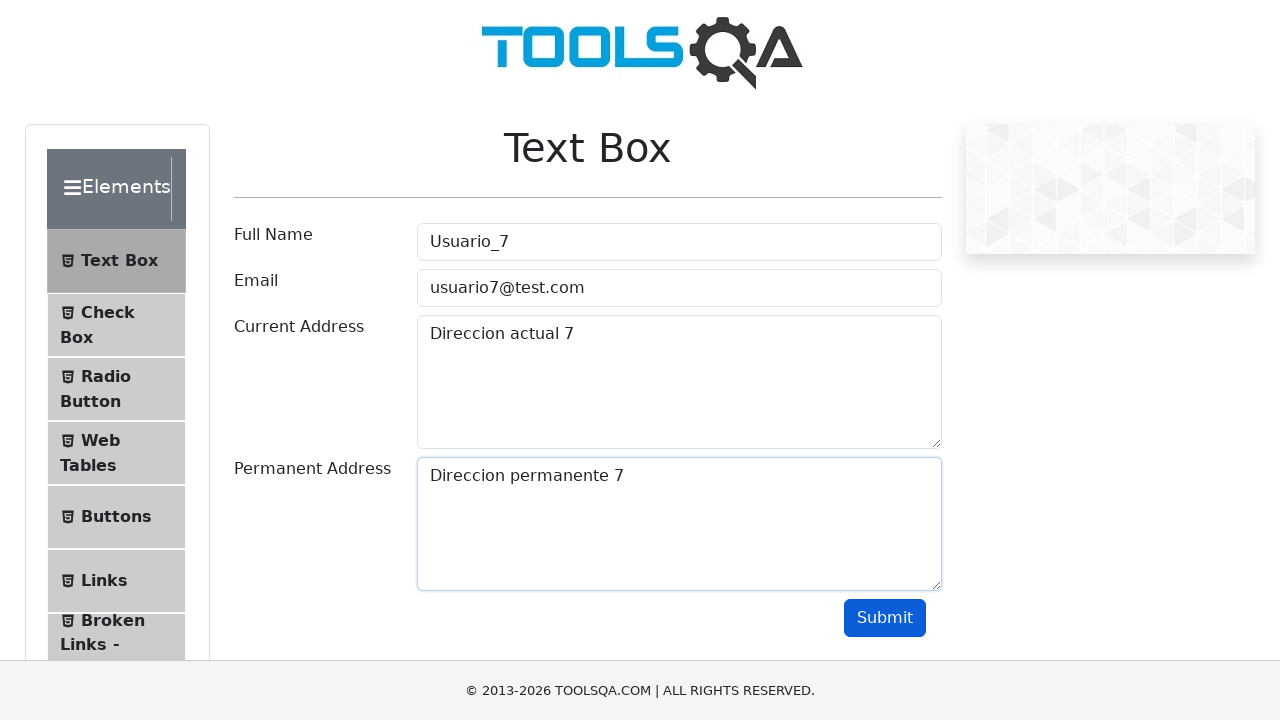

Filled userName field with 'Usuario_8' on input#userName
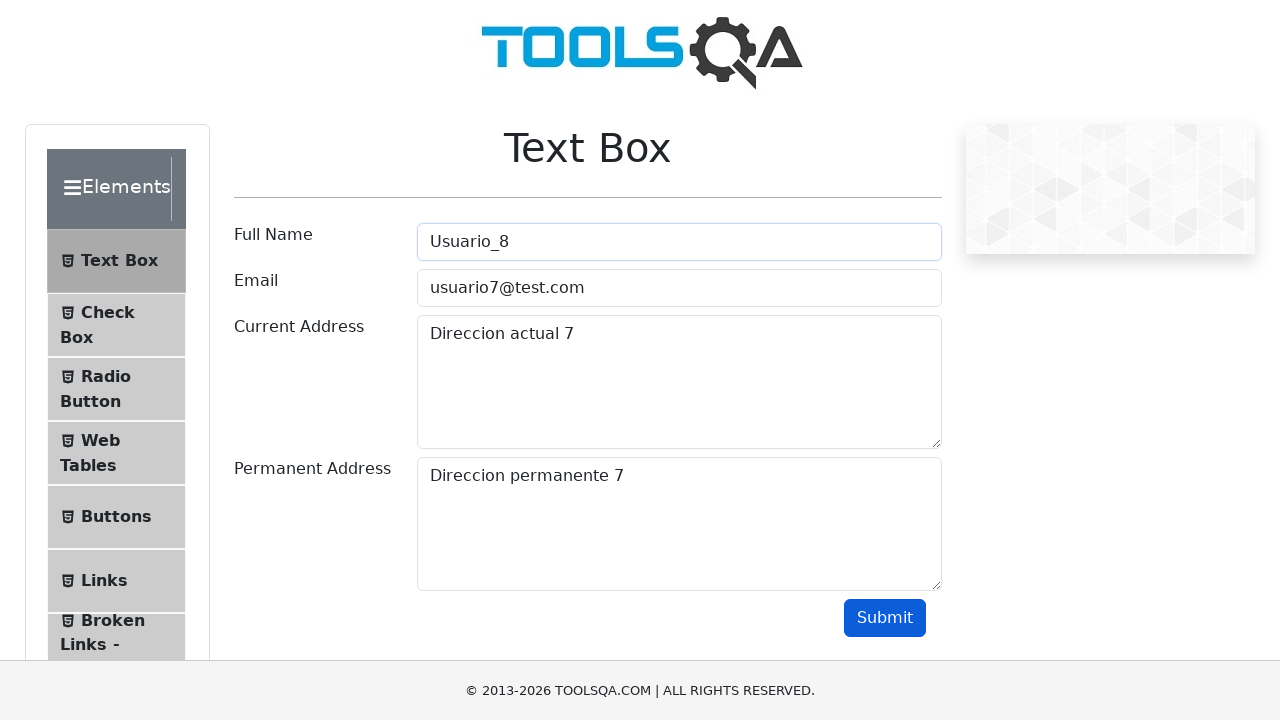

Filled userEmail field with 'usuario8@test.com' on input#userEmail
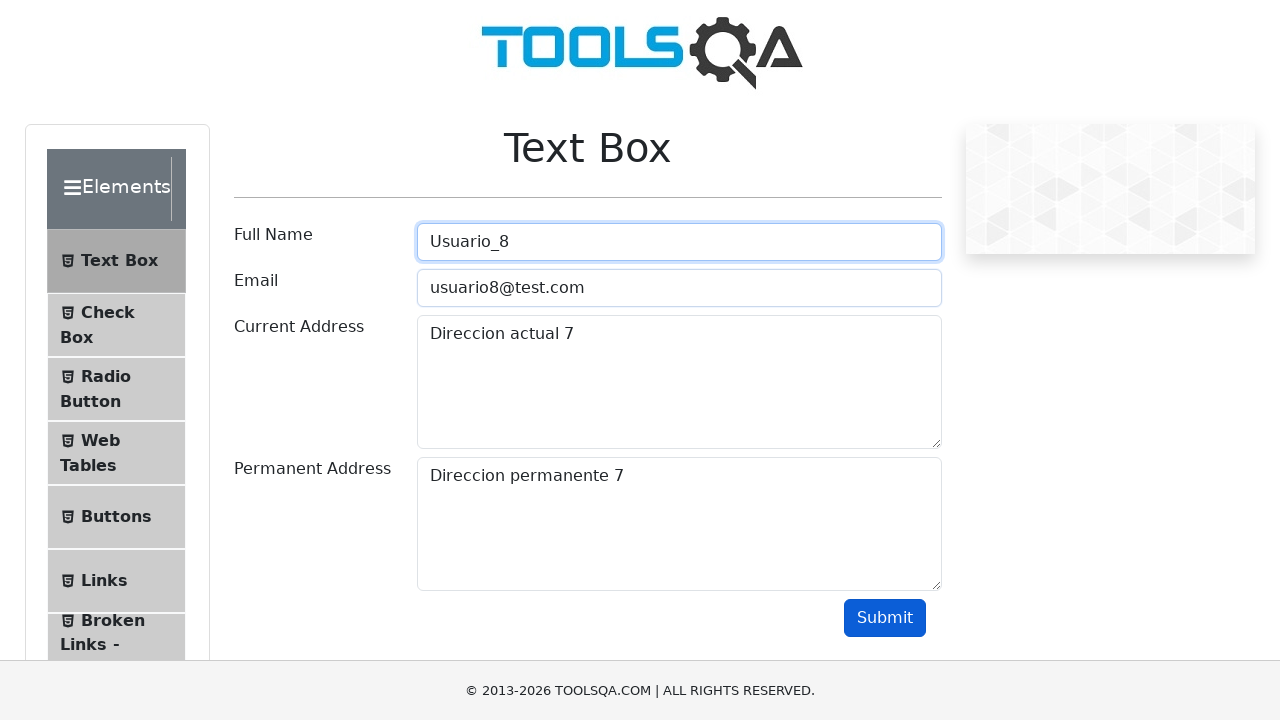

Filled currentAddress field with 'Direccion actual 8' on textarea#currentAddress
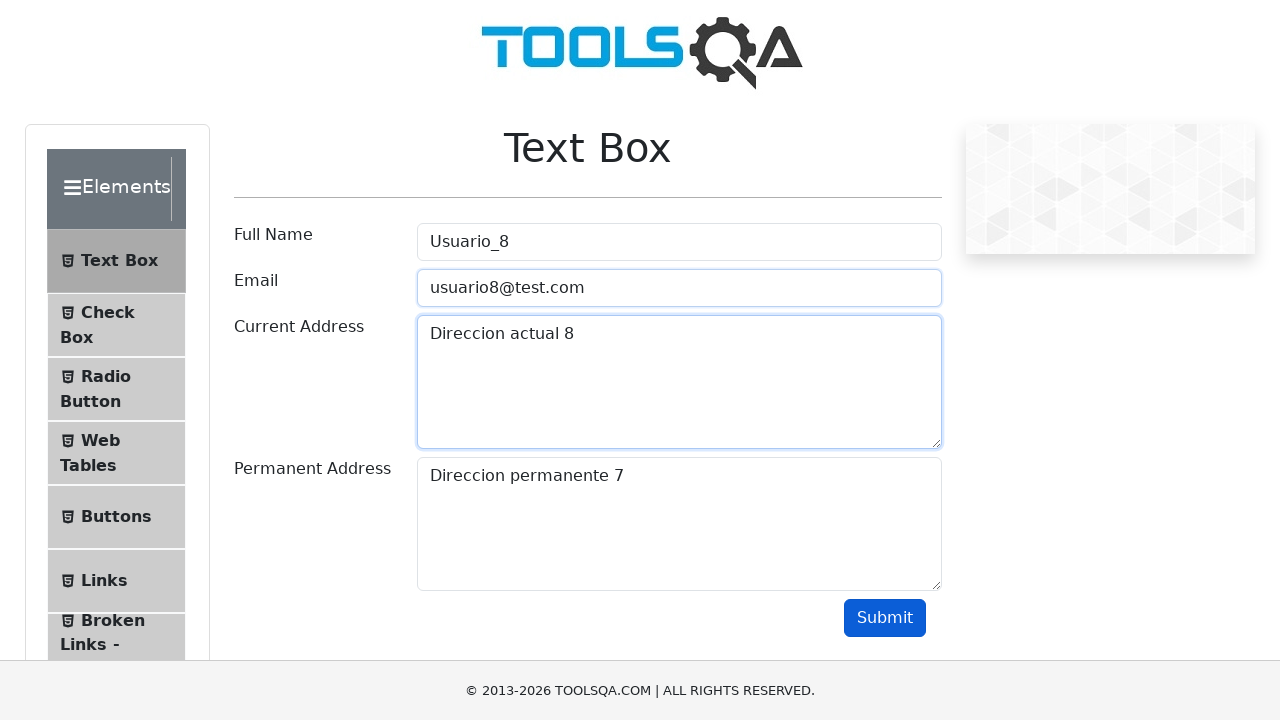

Filled permanentAddress field with 'Direccion permanente 8' on textarea#permanentAddress
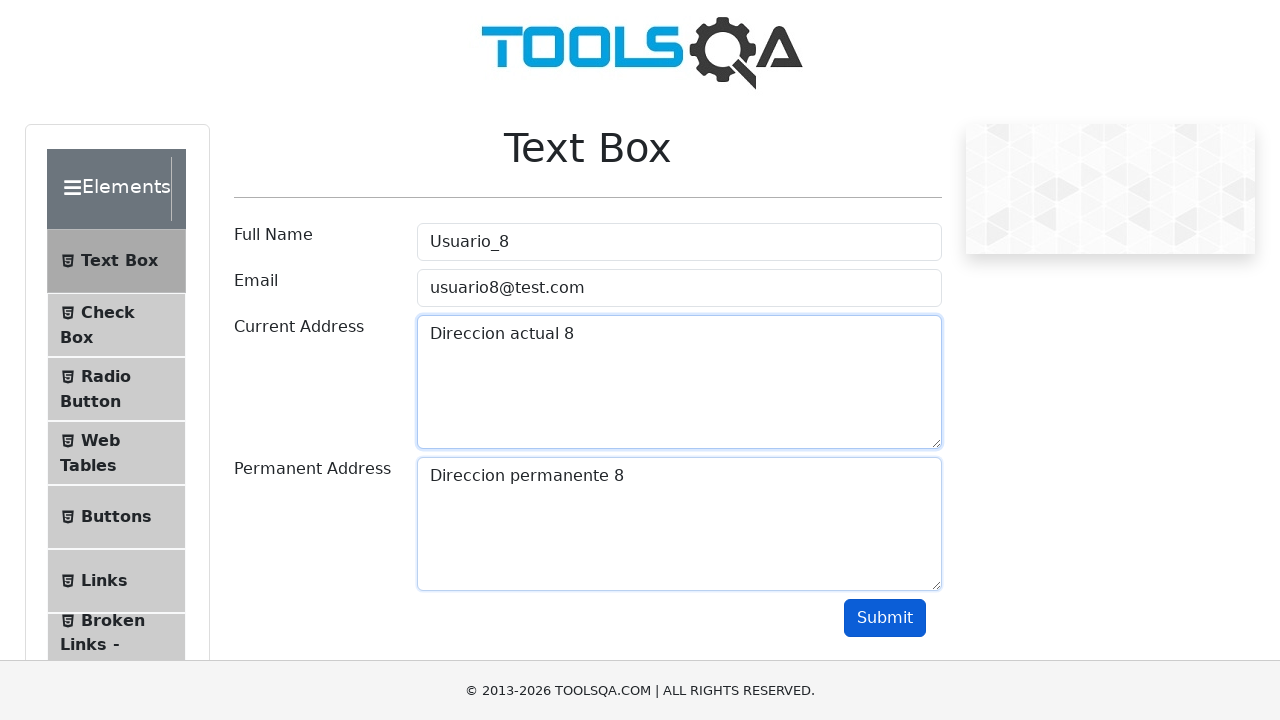

Scrolled submit button into view for user 8
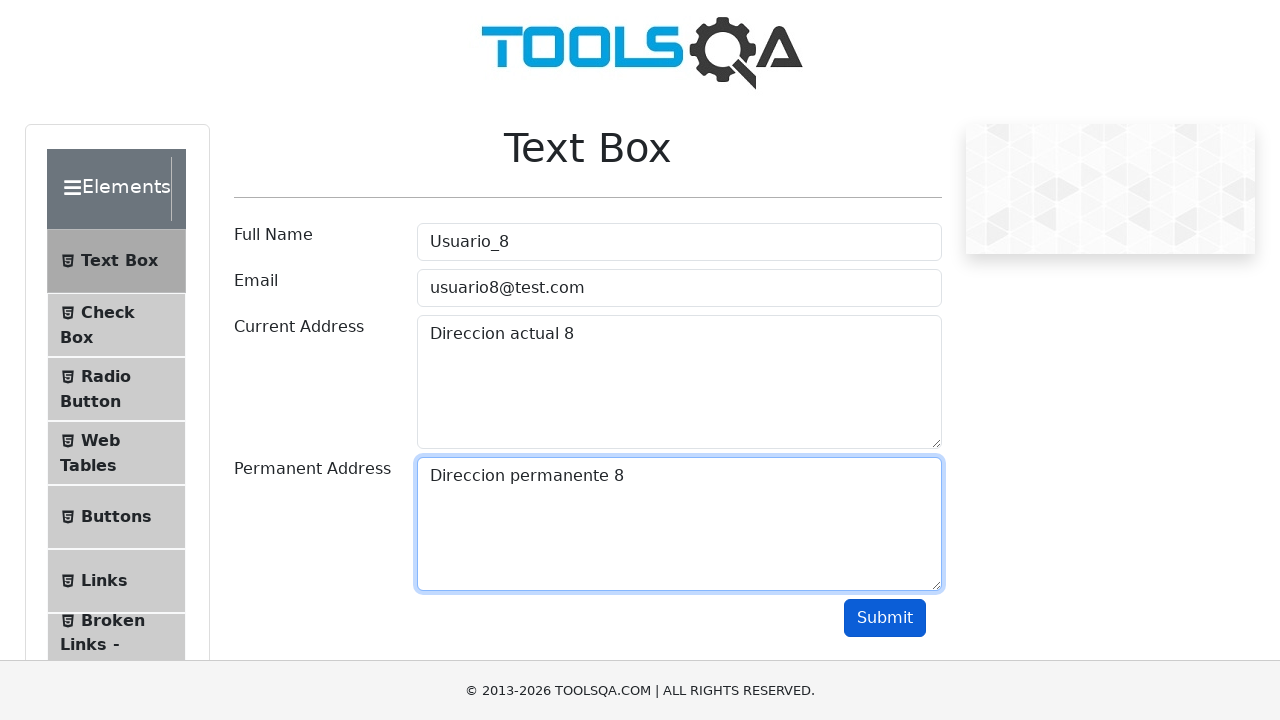

Clicked submit button for user 8 at (885, 618) on button#submit
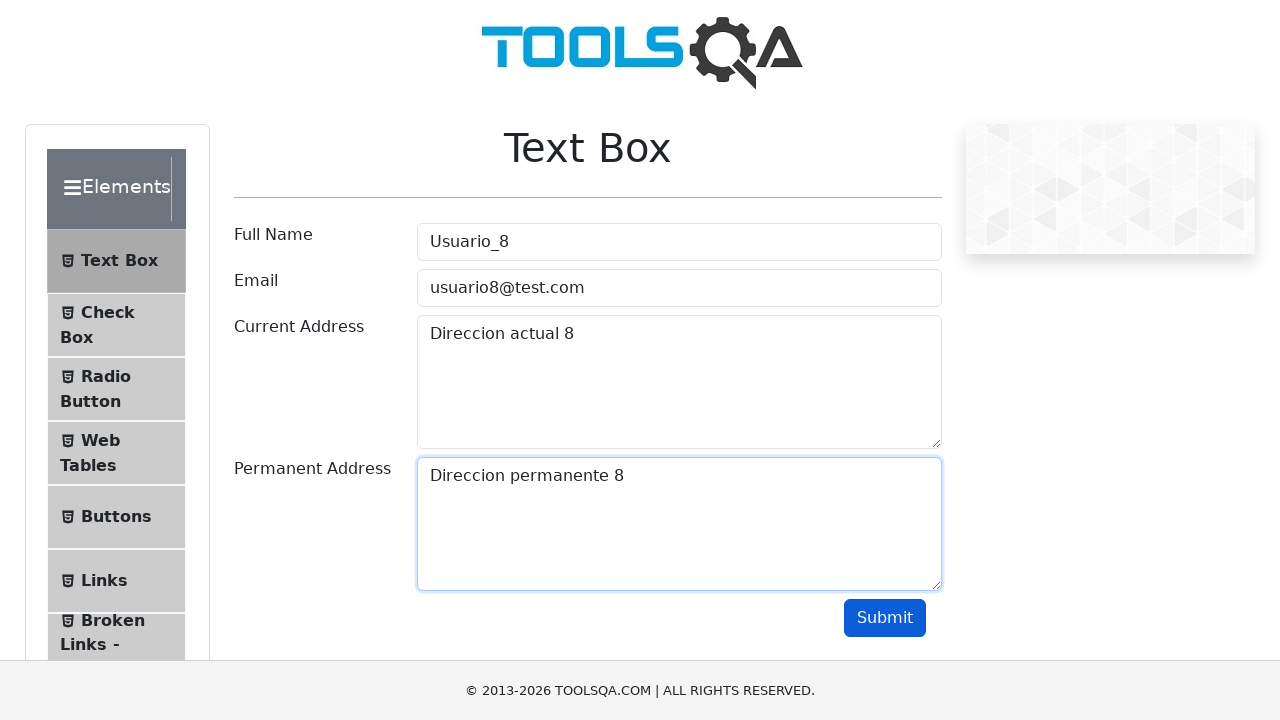

Filled userName field with 'Usuario_9' on input#userName
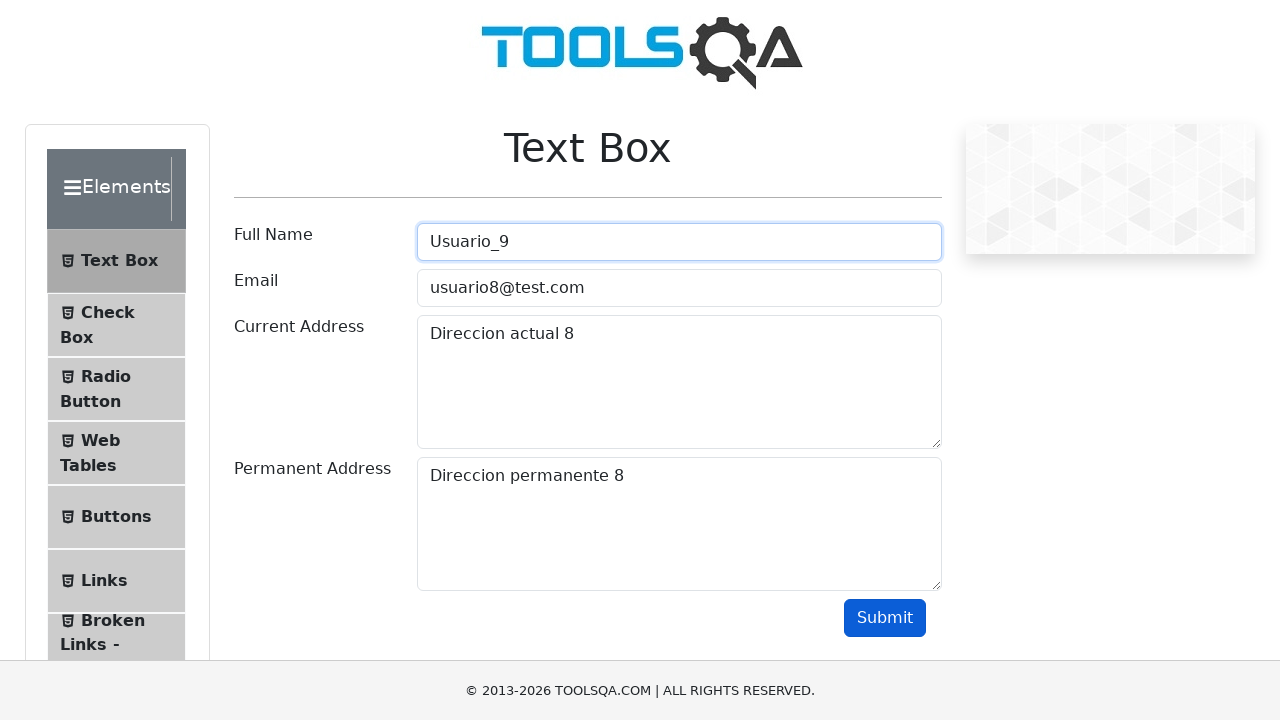

Filled userEmail field with 'usuario9@test.com' on input#userEmail
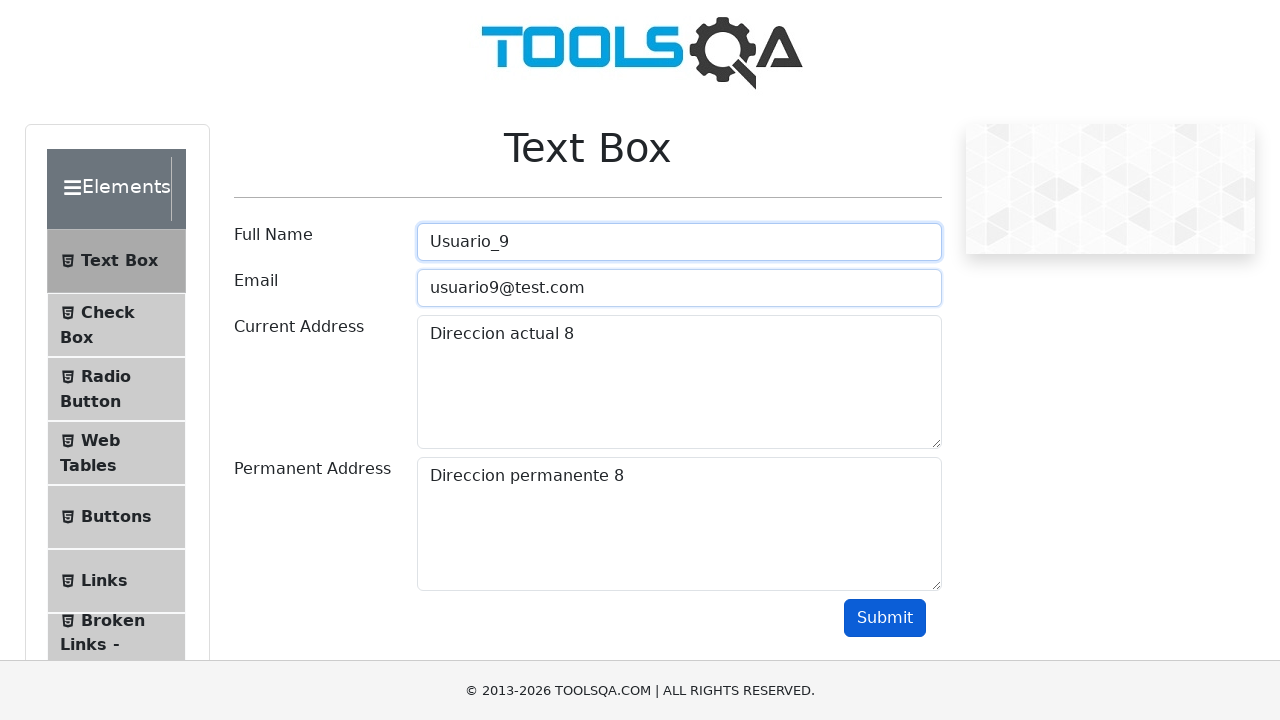

Filled currentAddress field with 'Direccion actual 9' on textarea#currentAddress
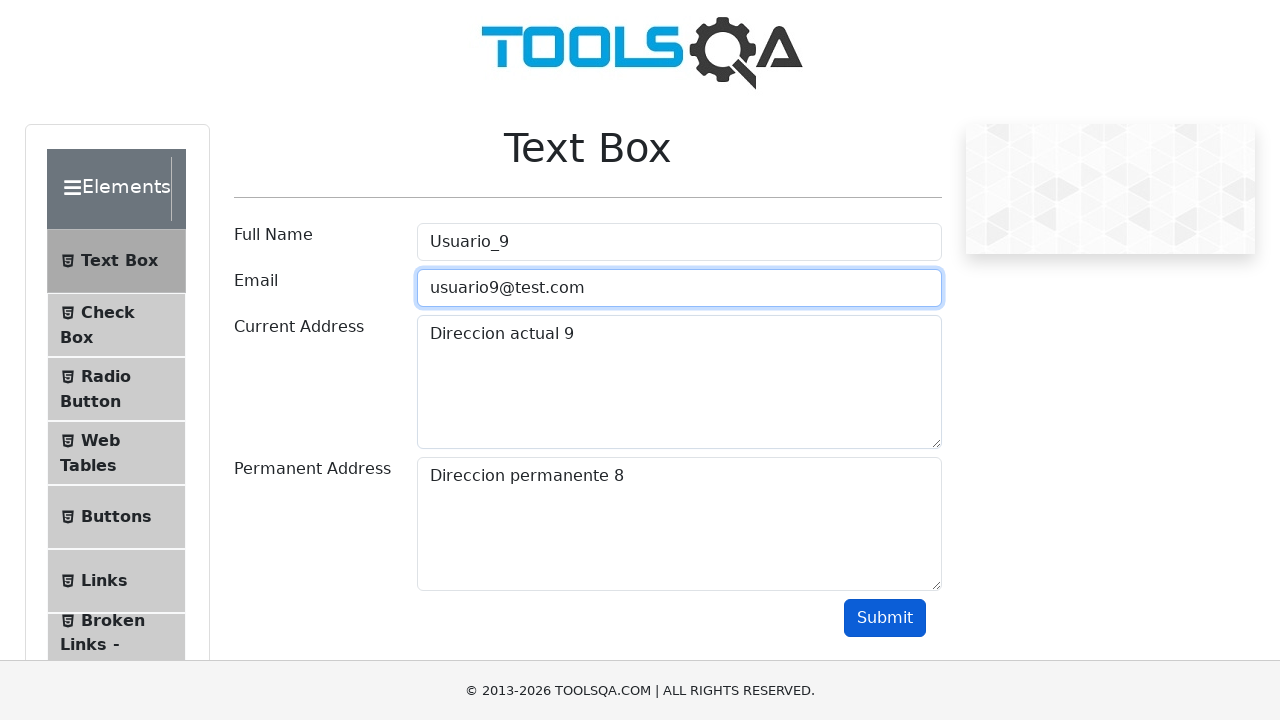

Filled permanentAddress field with 'Direccion permanente 9' on textarea#permanentAddress
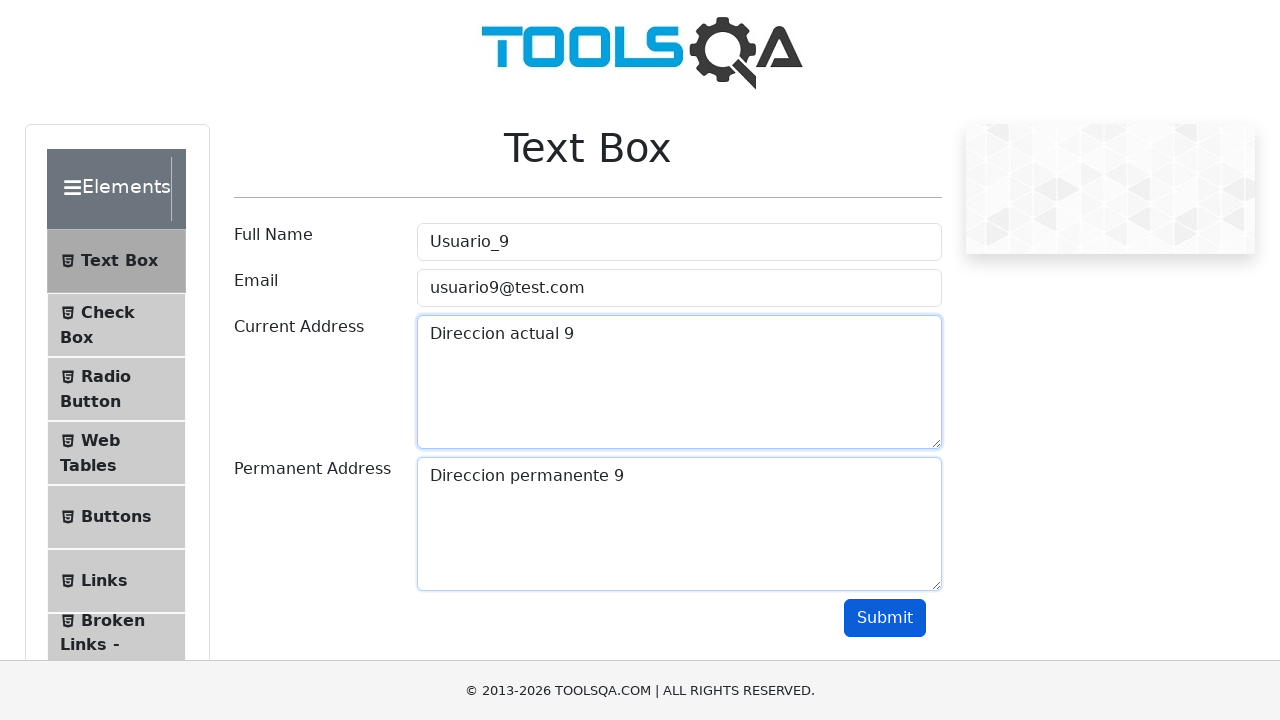

Scrolled submit button into view for user 9
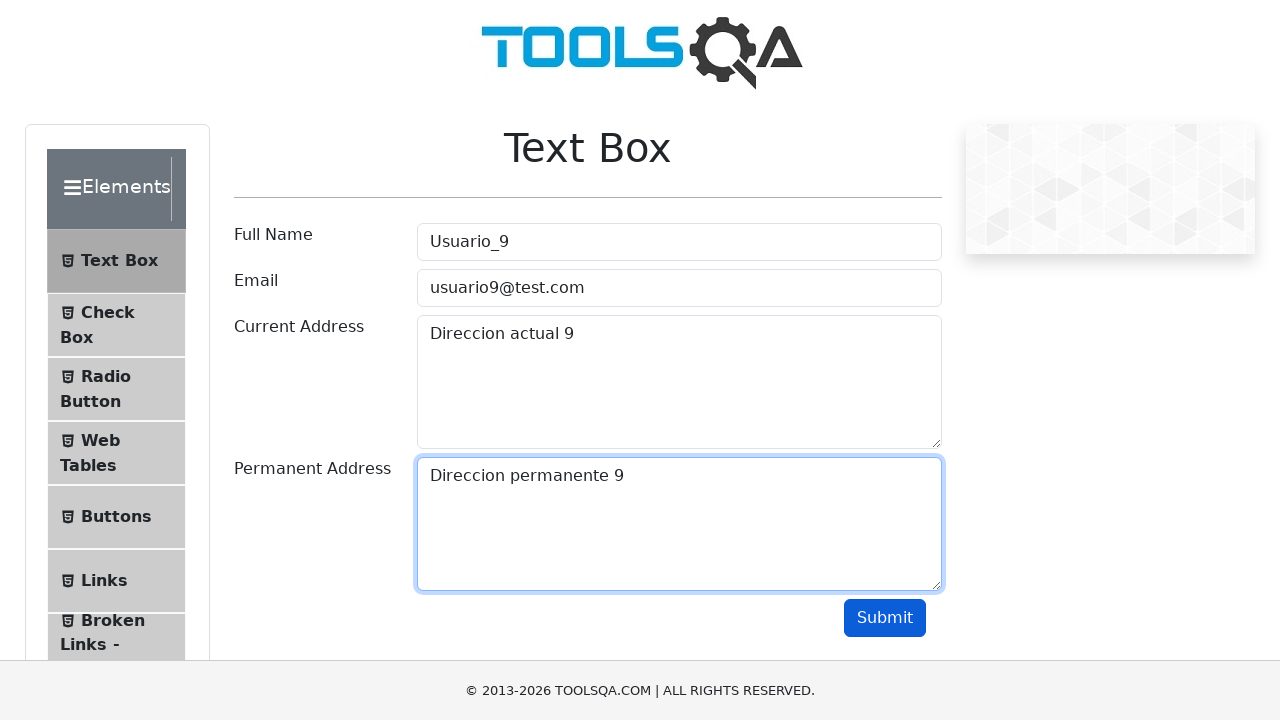

Clicked submit button for user 9 at (885, 618) on button#submit
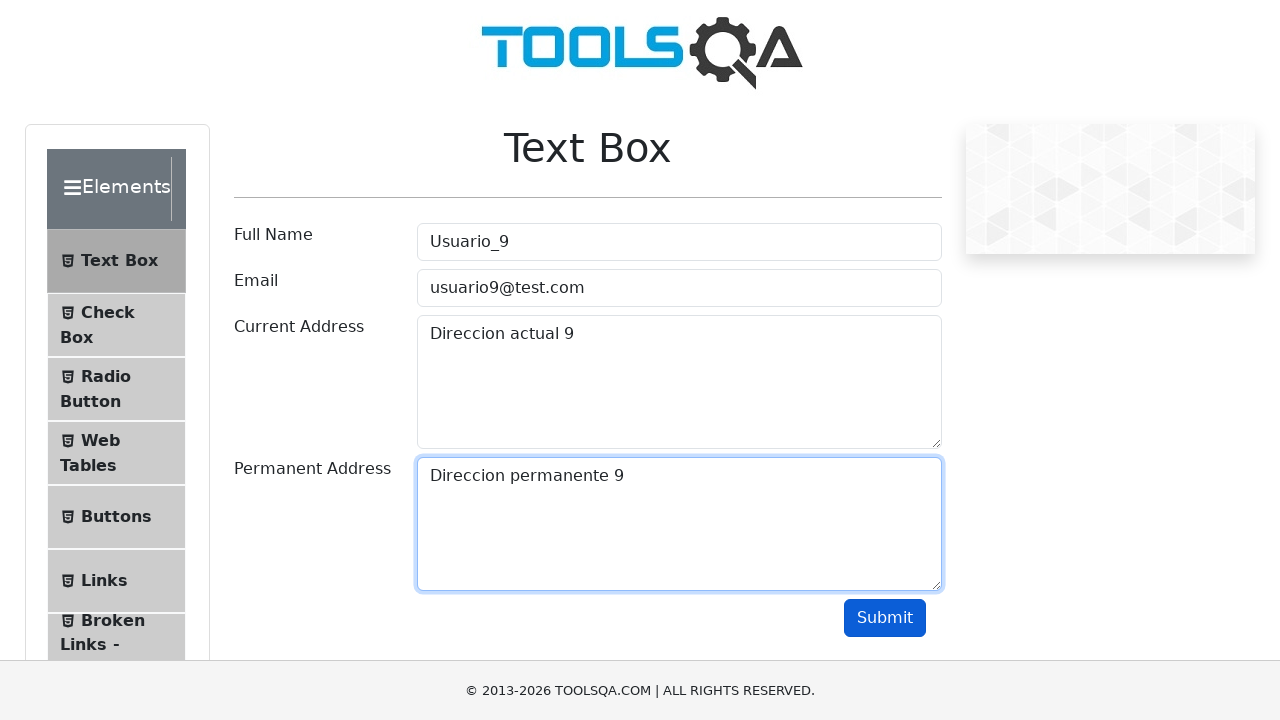

Filled userName field with 'Usuario_10' on input#userName
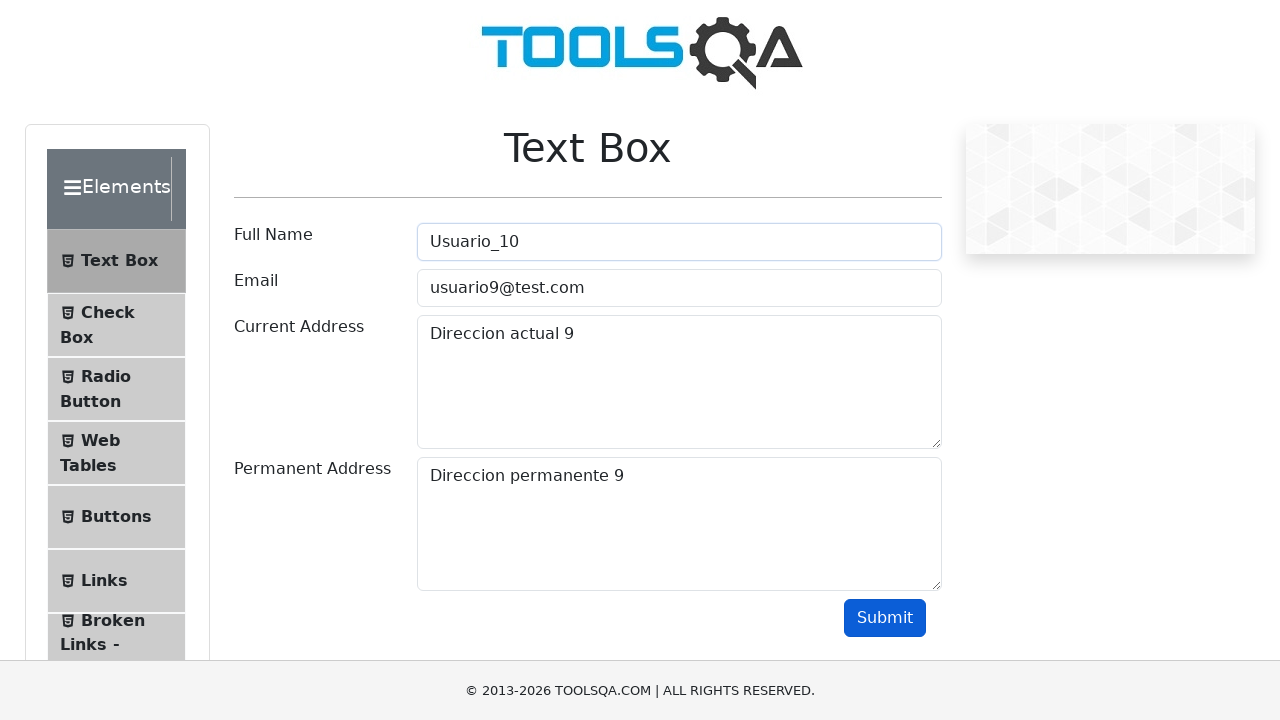

Filled userEmail field with 'usuario10@test.com' on input#userEmail
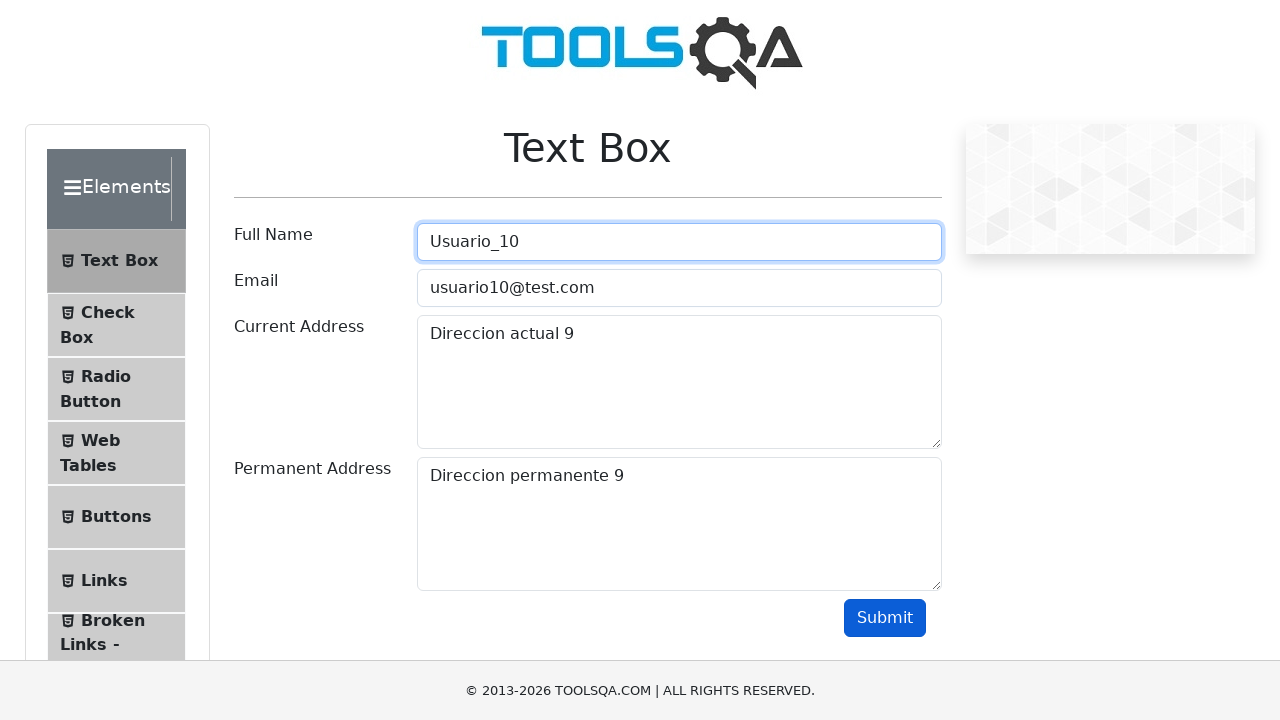

Filled currentAddress field with 'Direccion actual 10' on textarea#currentAddress
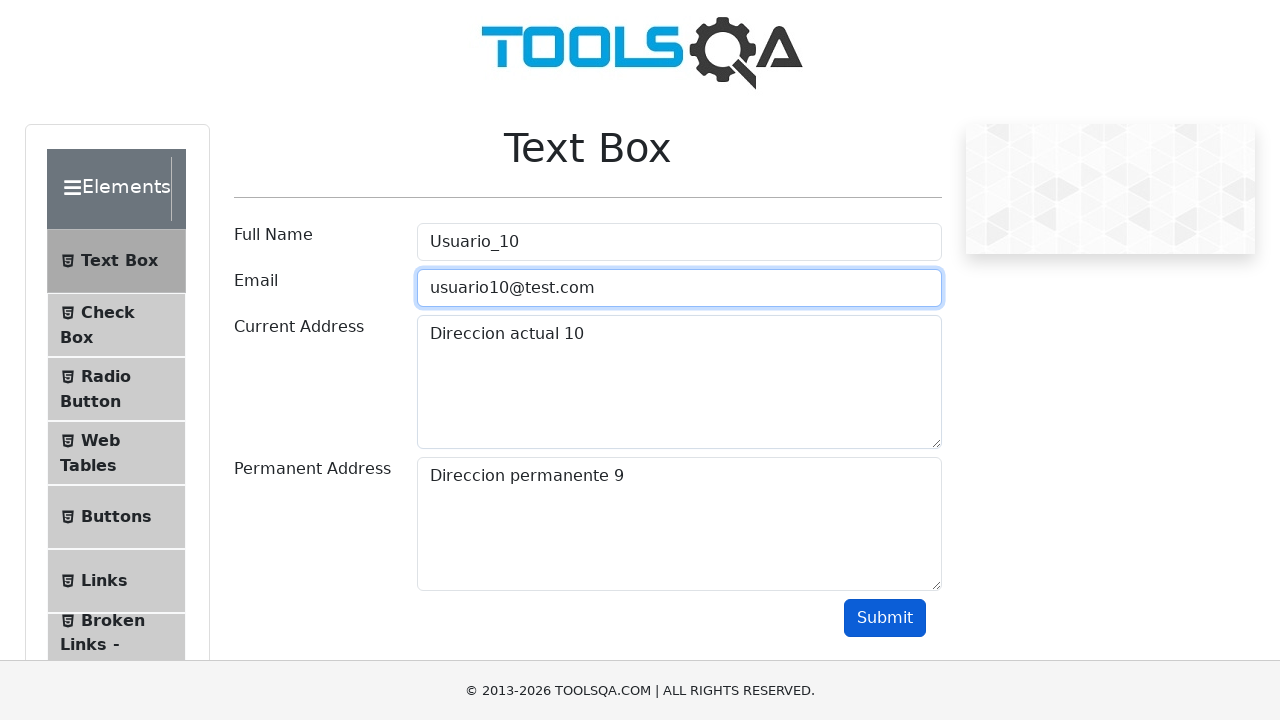

Filled permanentAddress field with 'Direccion permanente 10' on textarea#permanentAddress
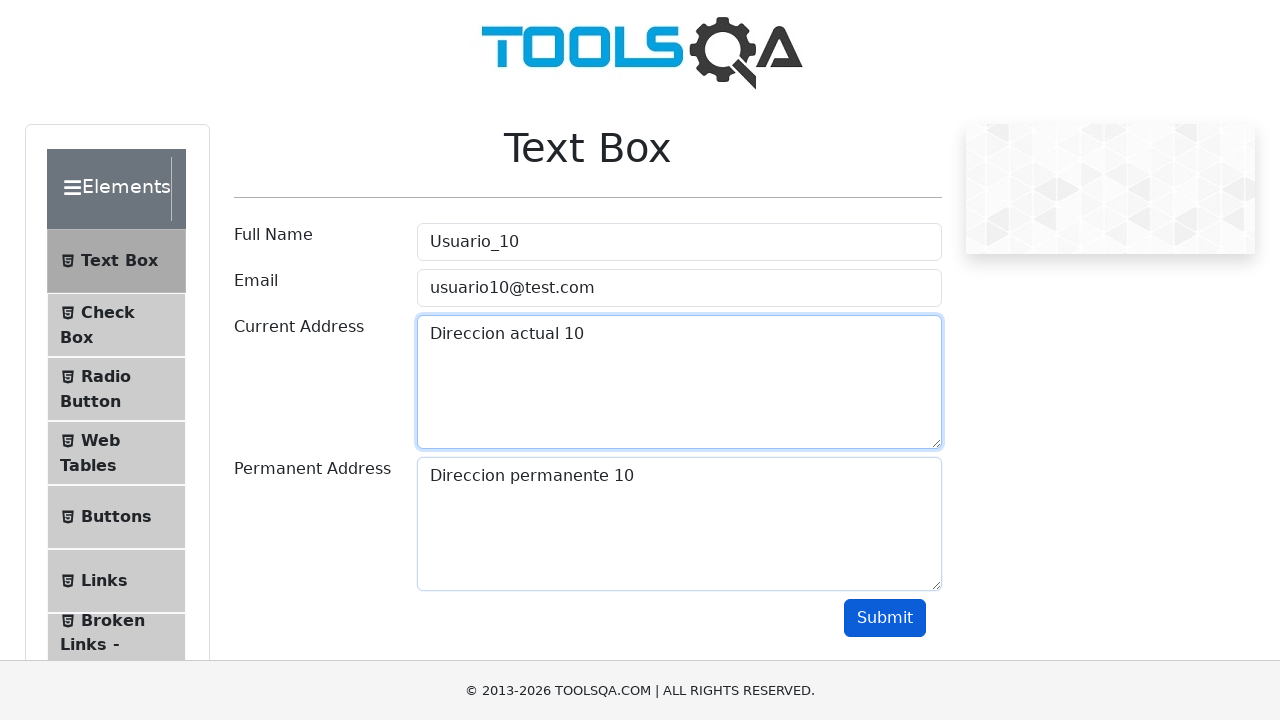

Scrolled submit button into view for user 10
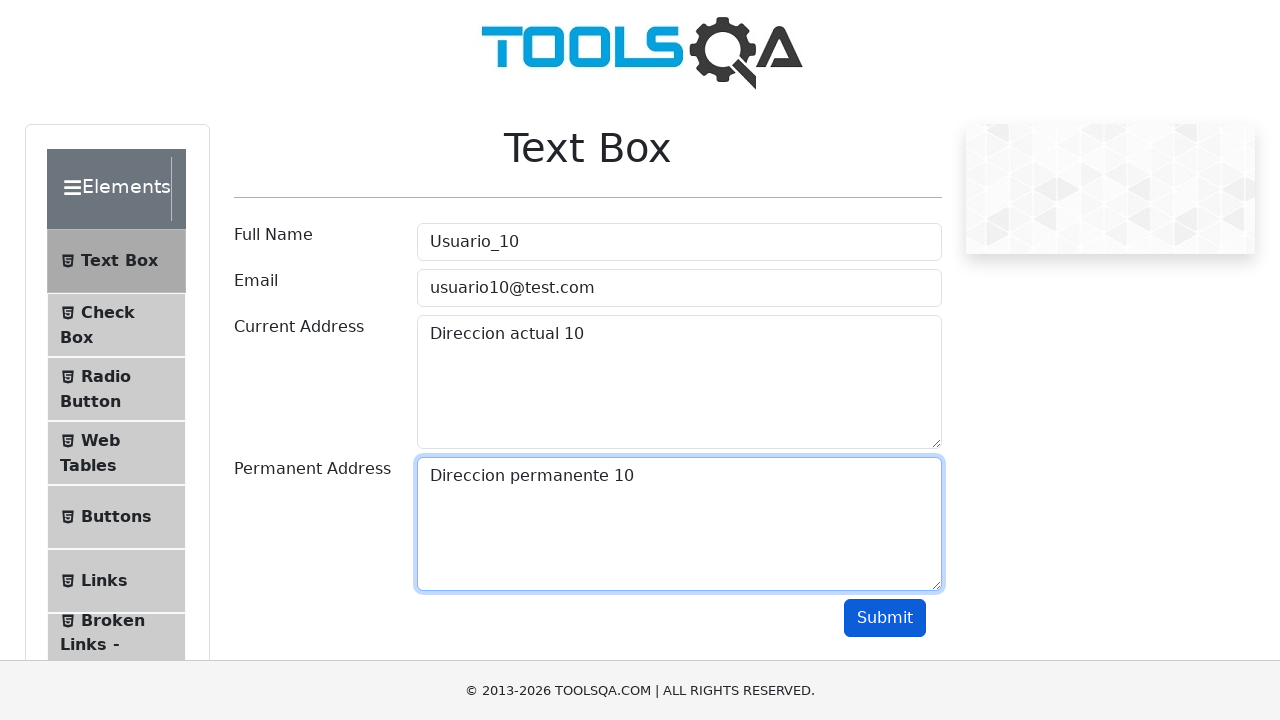

Clicked submit button for user 10 at (885, 618) on button#submit
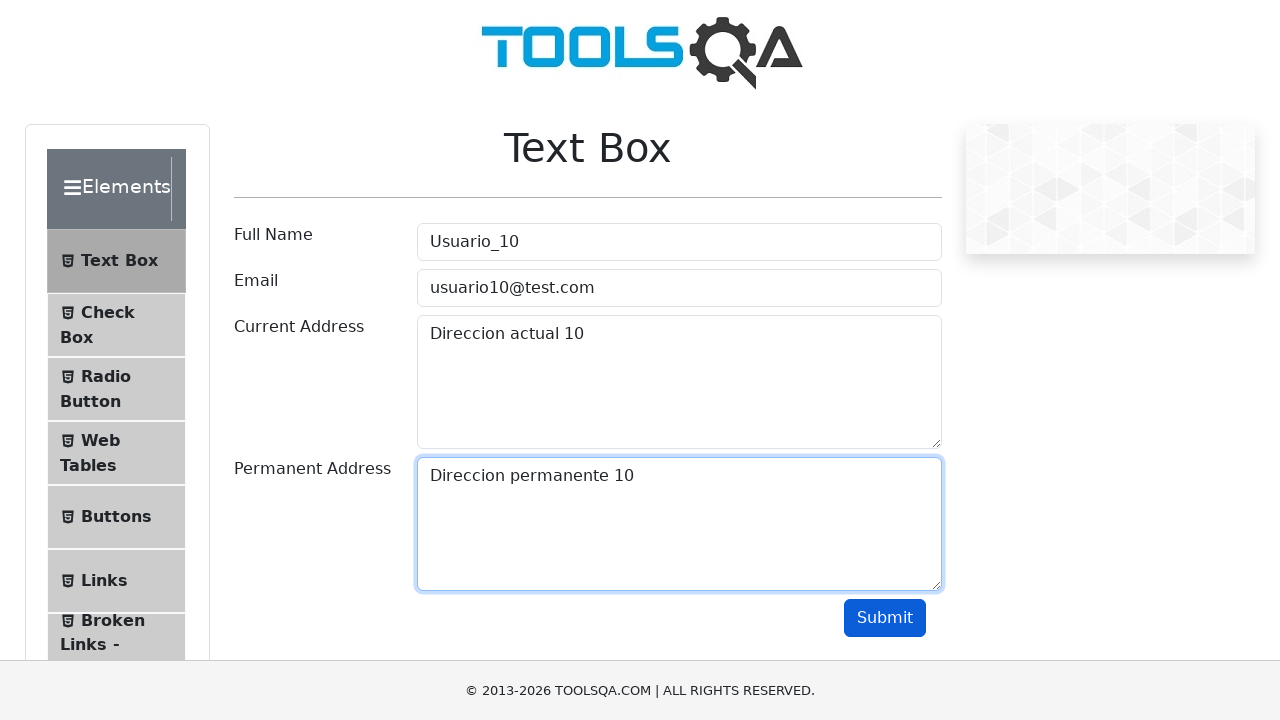

Filled userName field with 'Usuario_11' on input#userName
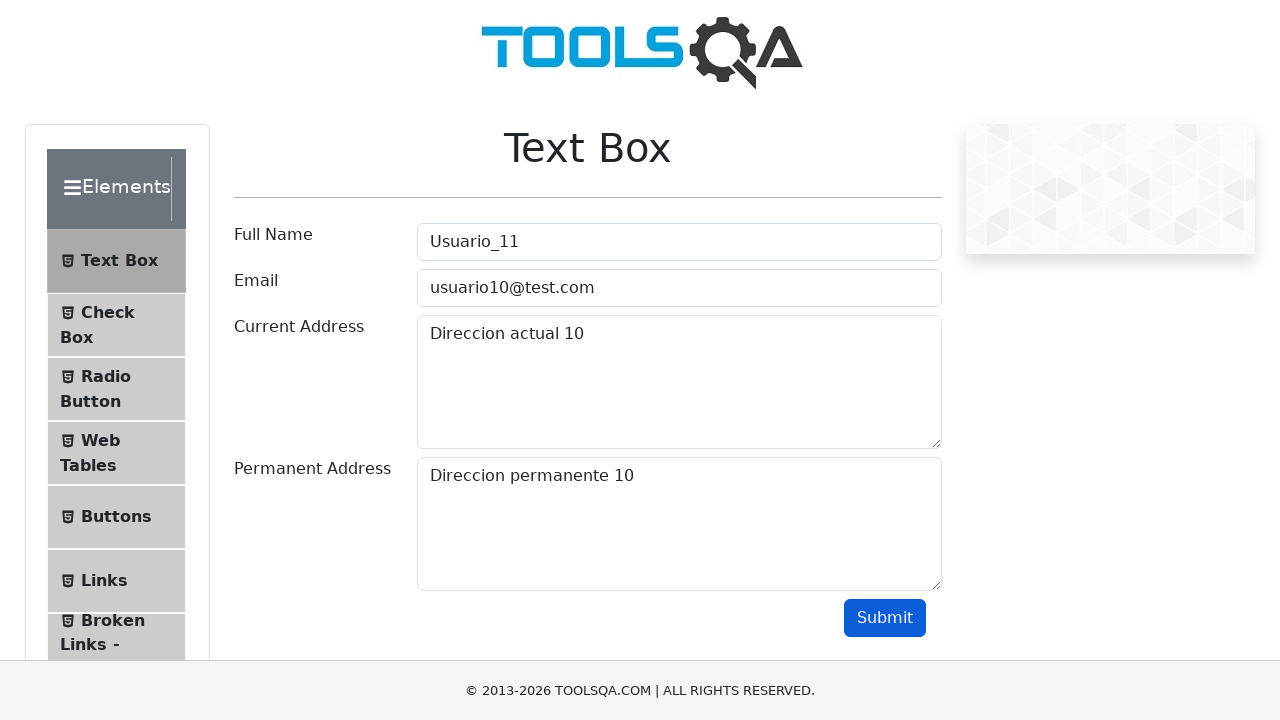

Filled userEmail field with 'usuario11@test.com' on input#userEmail
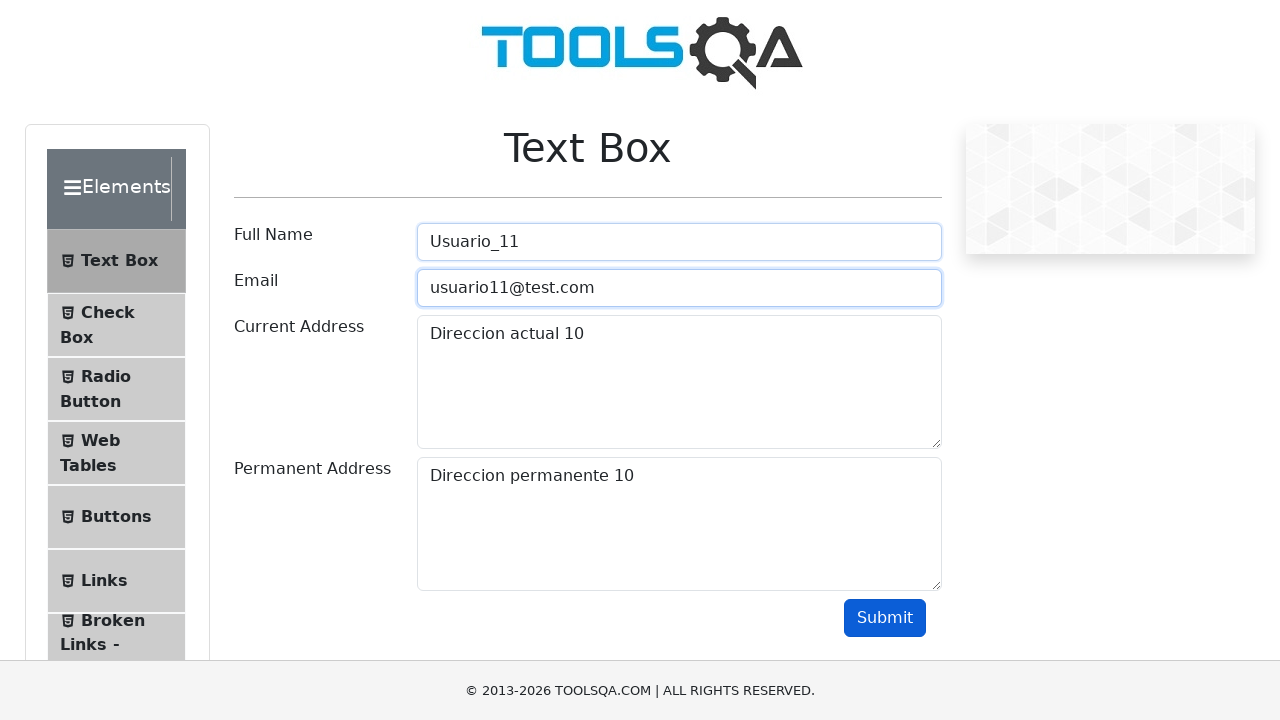

Filled currentAddress field with 'Direccion actual 11' on textarea#currentAddress
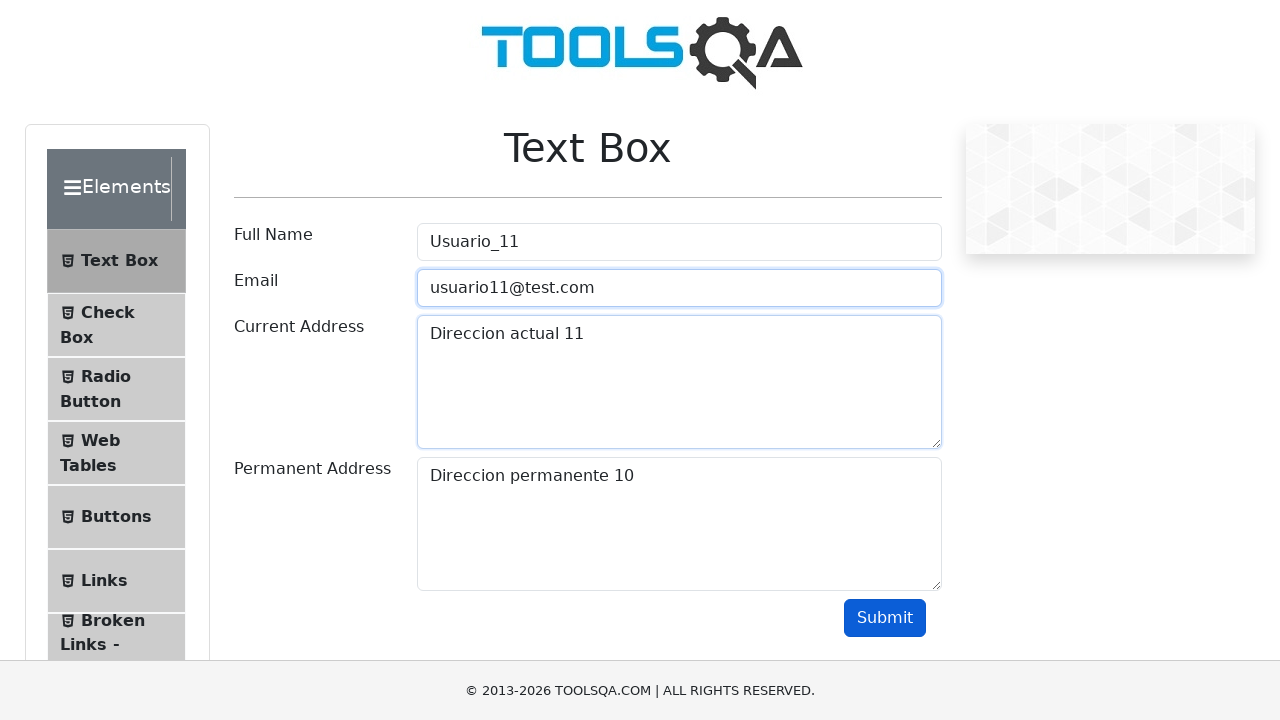

Filled permanentAddress field with 'Direccion permanente 11' on textarea#permanentAddress
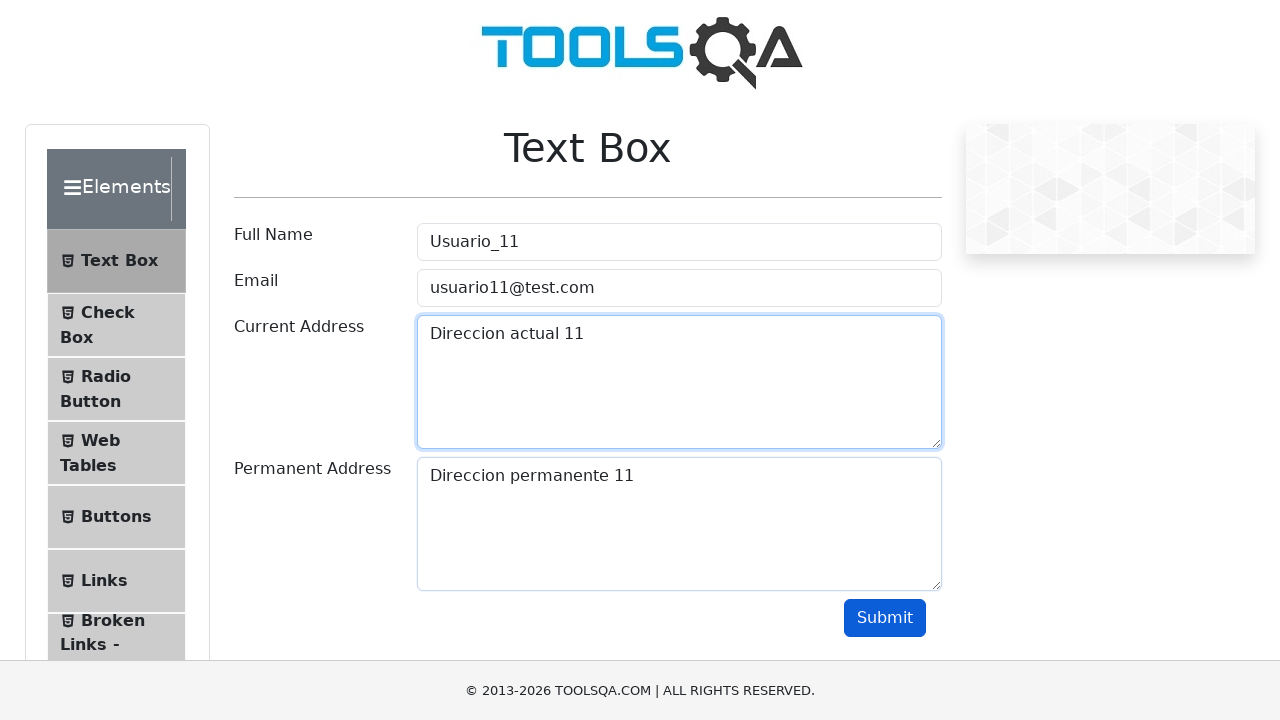

Scrolled submit button into view for user 11
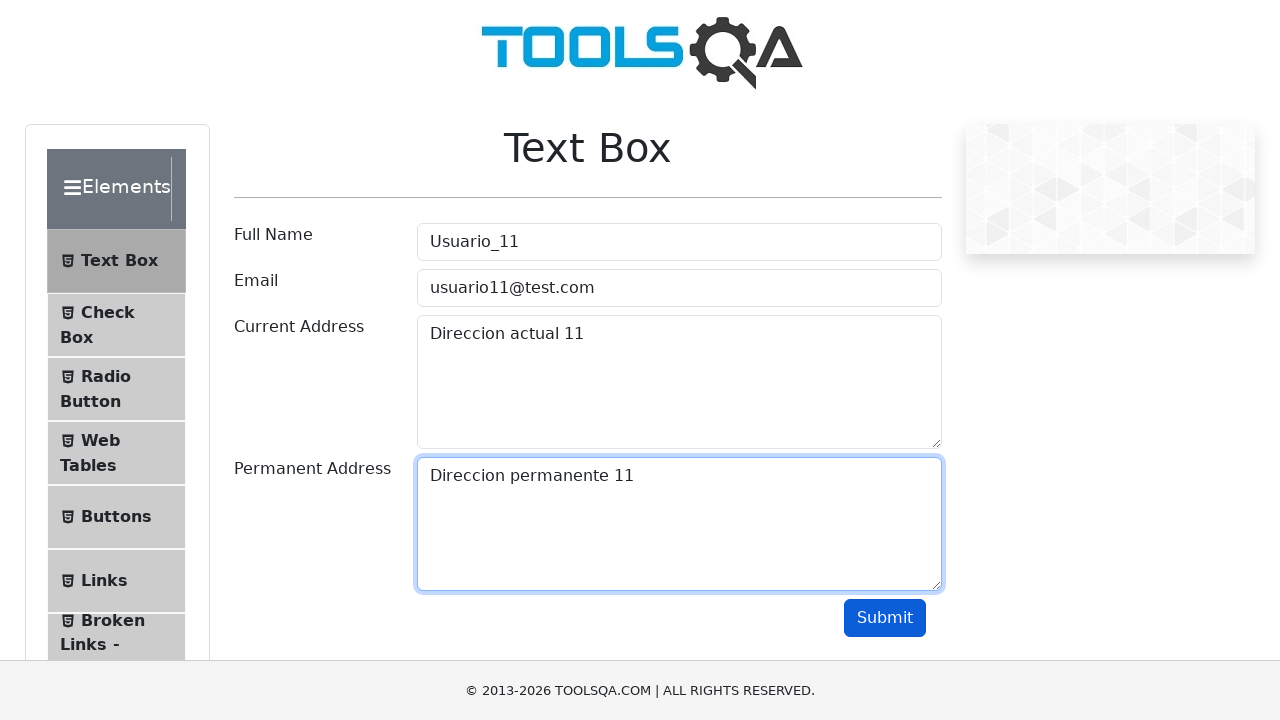

Clicked submit button for user 11 at (885, 618) on button#submit
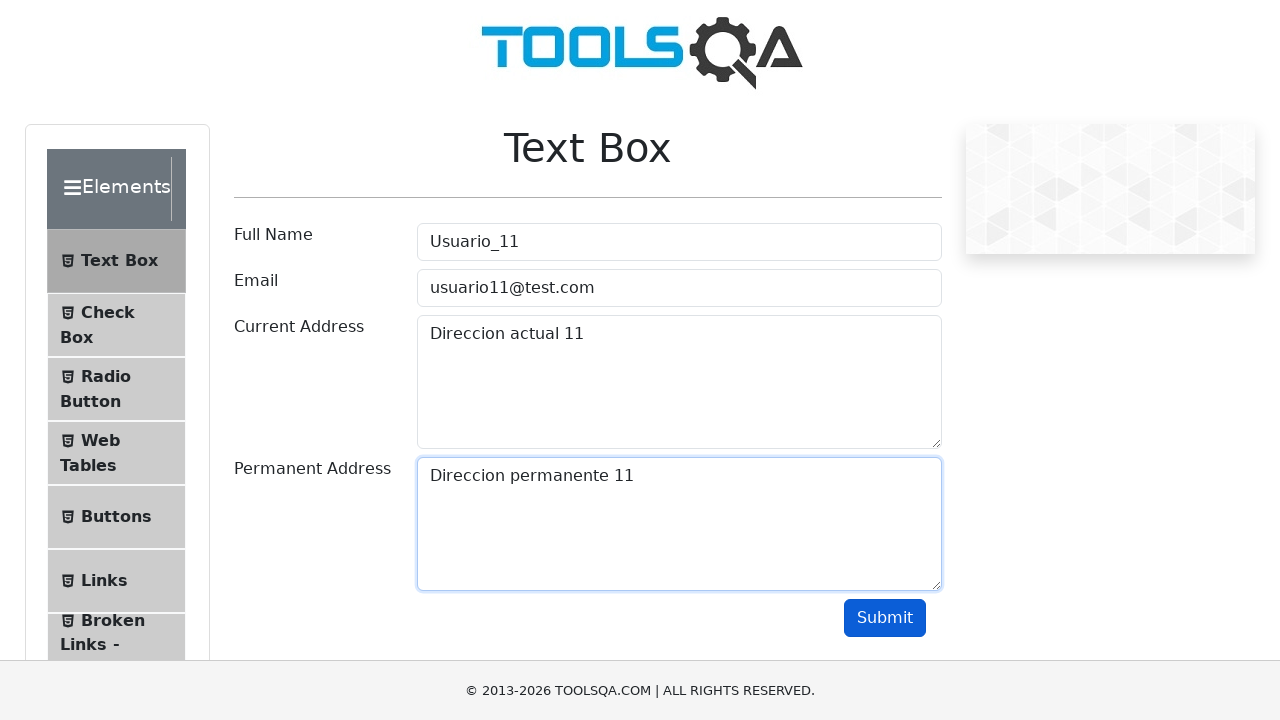

Filled userName field with 'Usuario_12' on input#userName
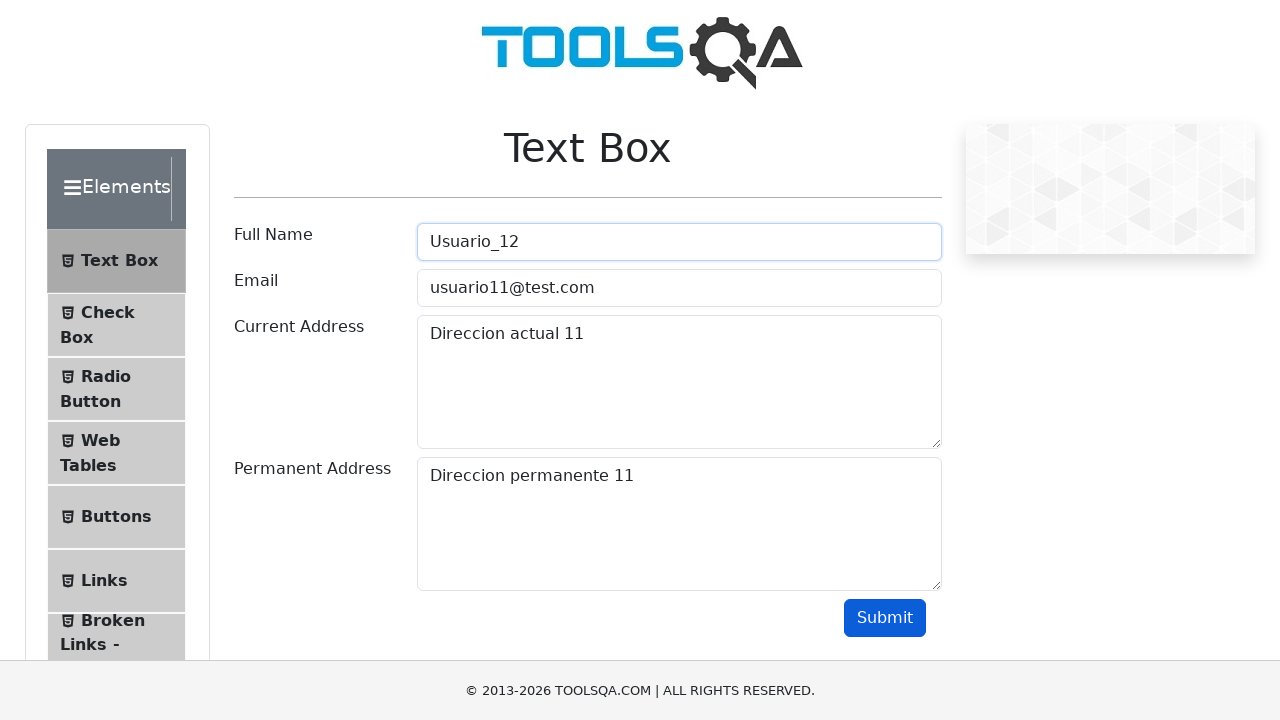

Filled userEmail field with 'usuario12@test.com' on input#userEmail
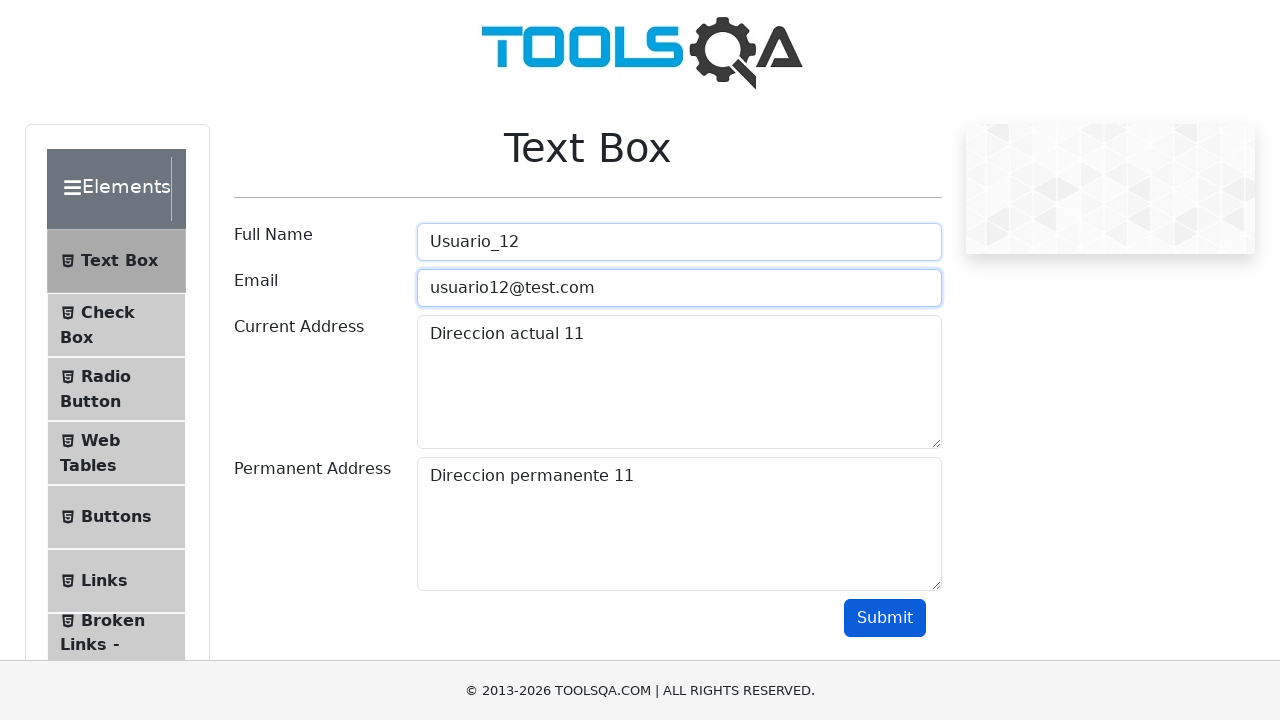

Filled currentAddress field with 'Direccion actual 12' on textarea#currentAddress
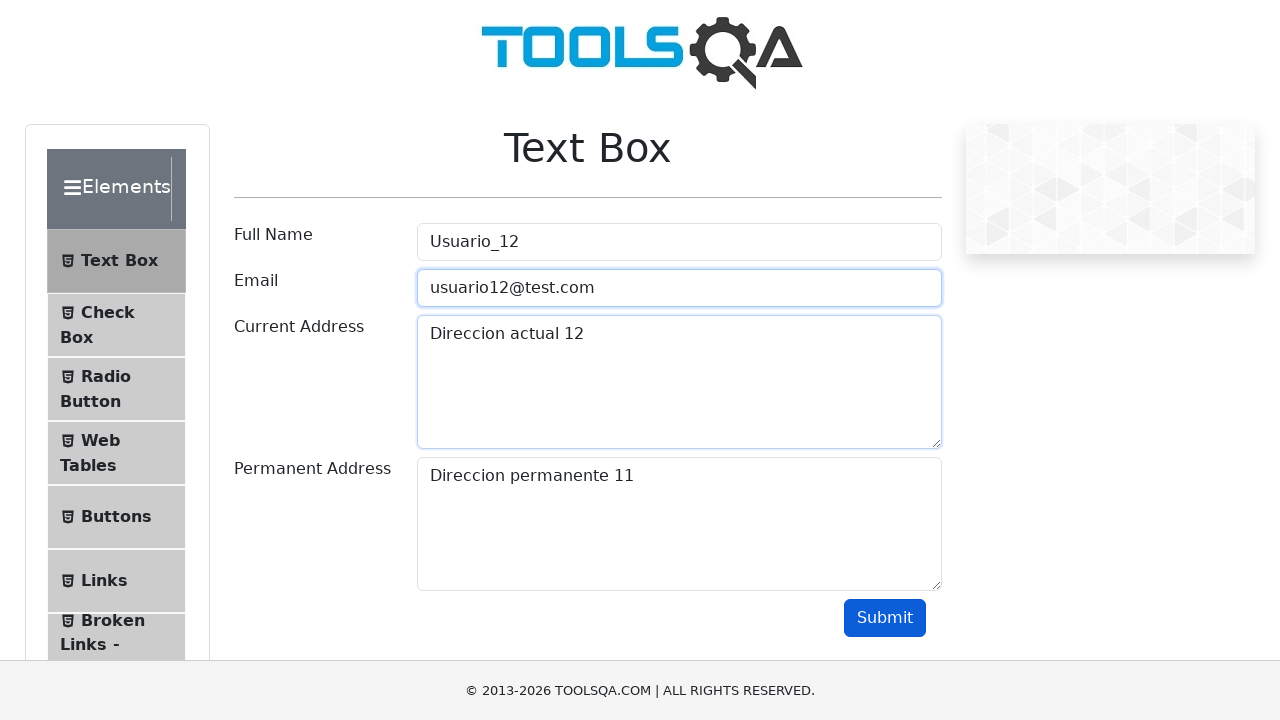

Filled permanentAddress field with 'Direccion permanente 12' on textarea#permanentAddress
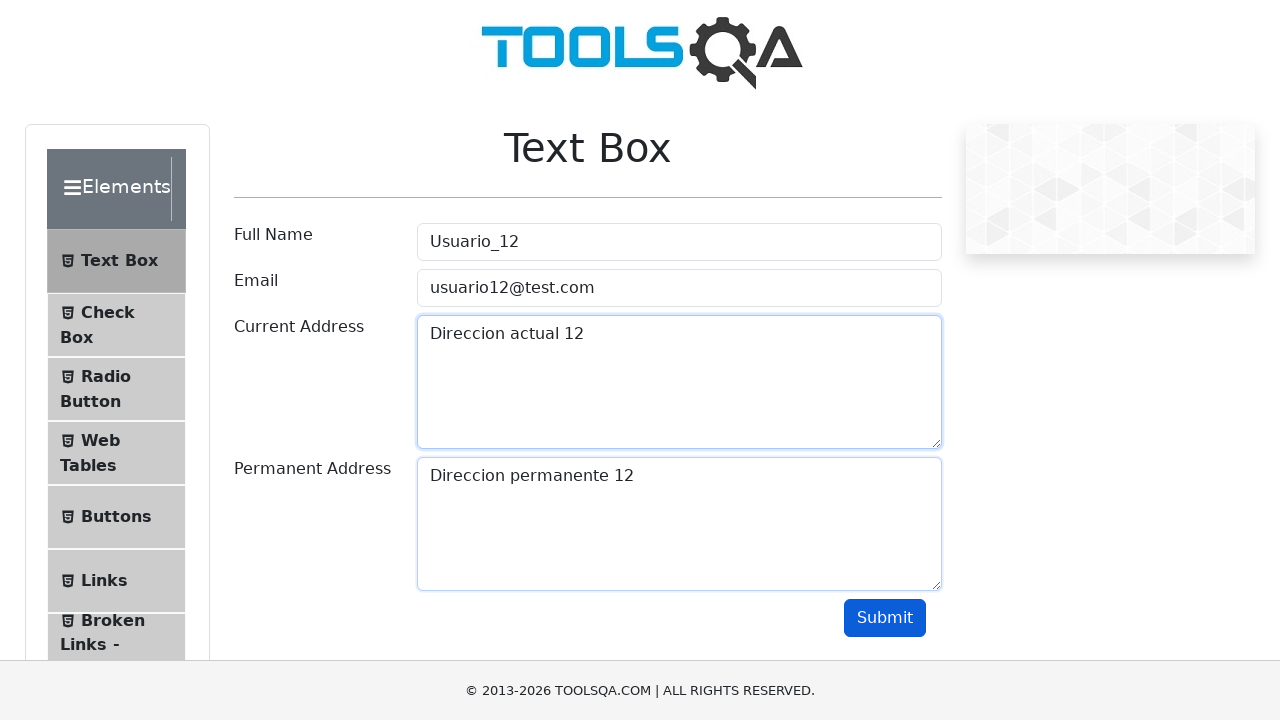

Scrolled submit button into view for user 12
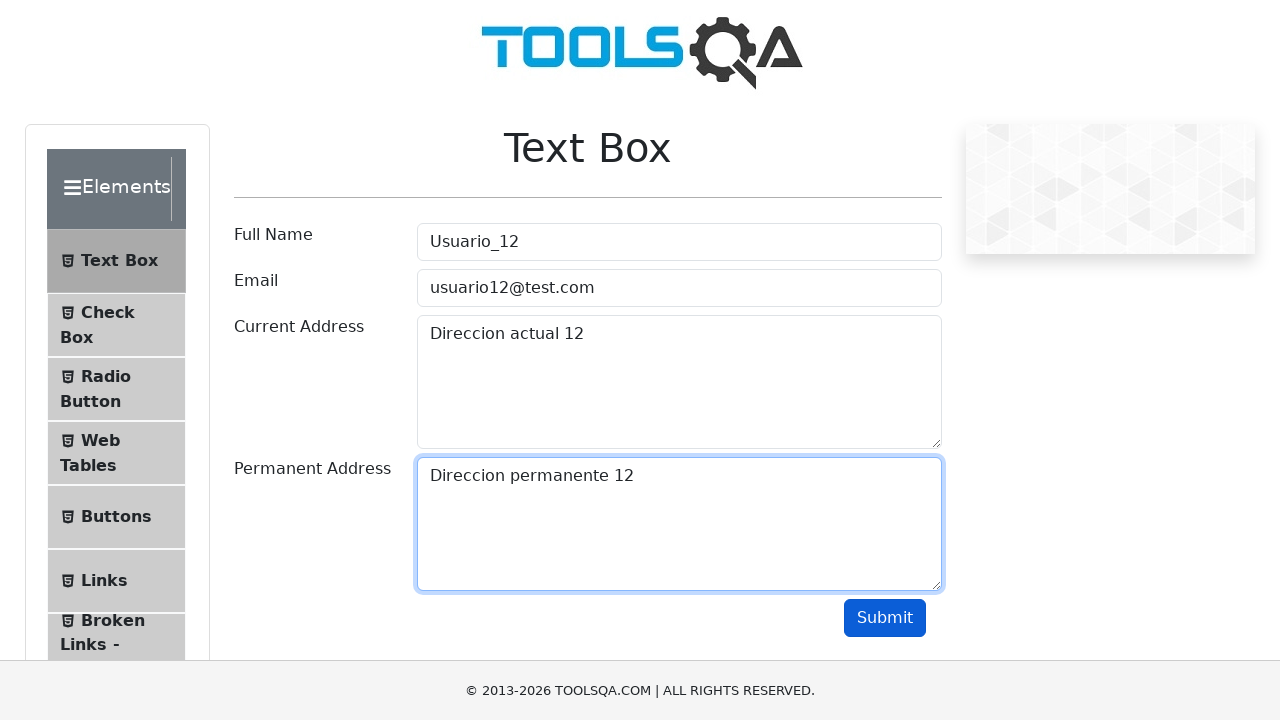

Clicked submit button for user 12 at (885, 618) on button#submit
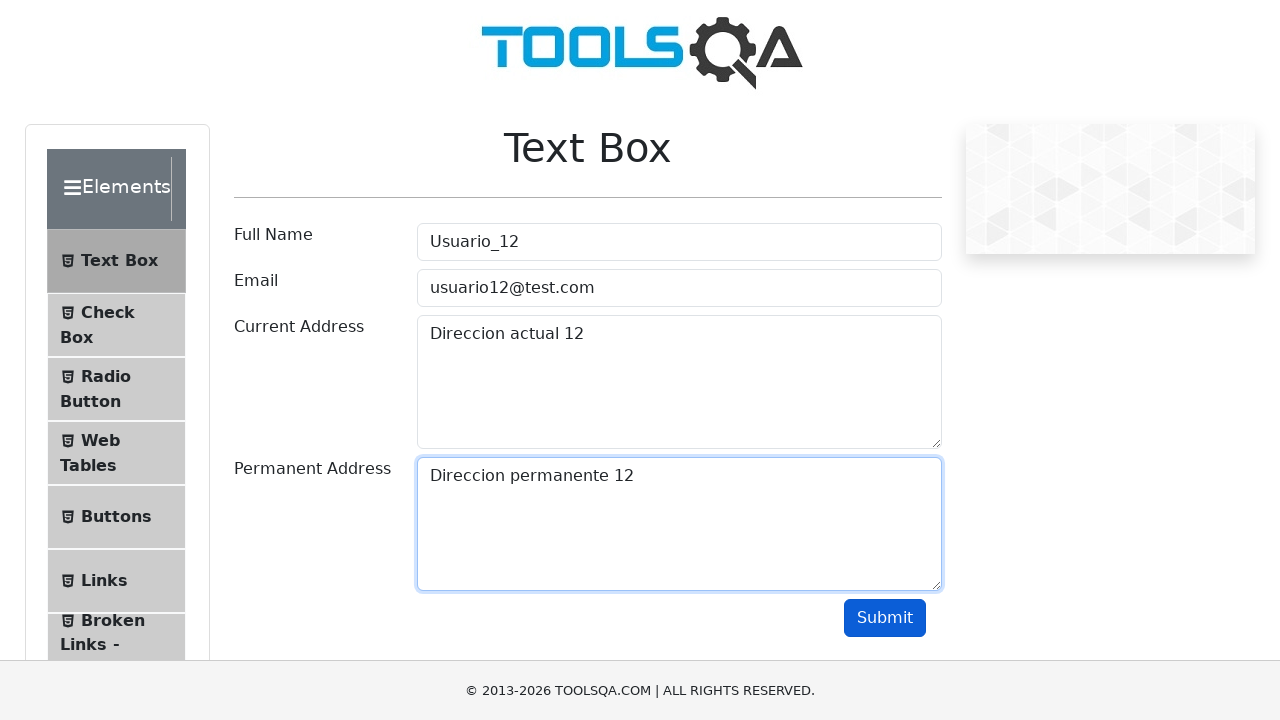

Filled userName field with 'Usuario_13' on input#userName
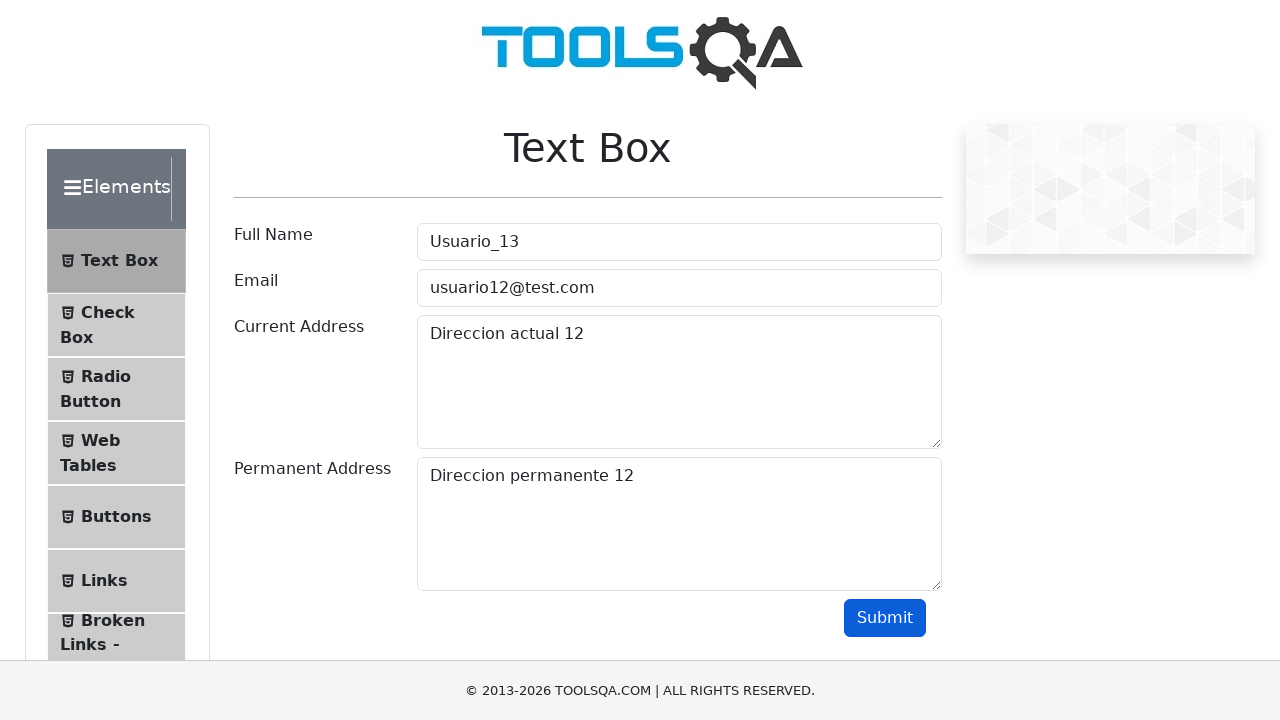

Filled userEmail field with 'usuario13@test.com' on input#userEmail
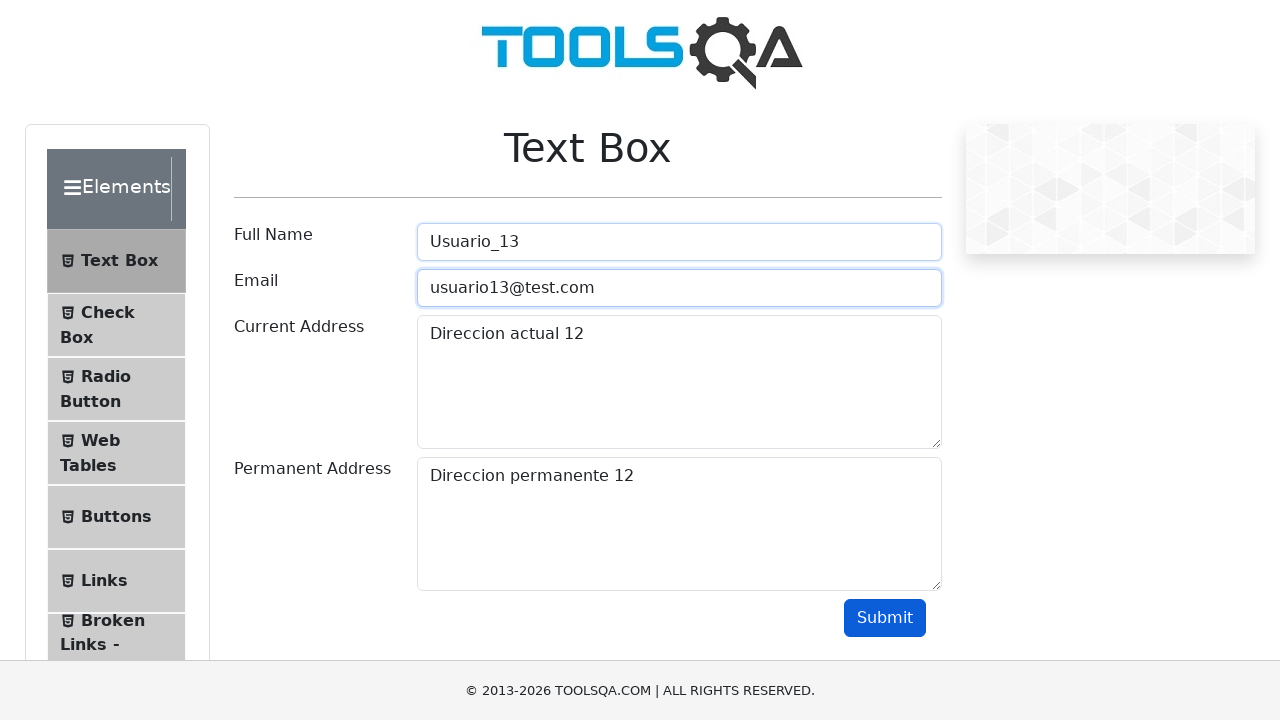

Filled currentAddress field with 'Direccion actual 13' on textarea#currentAddress
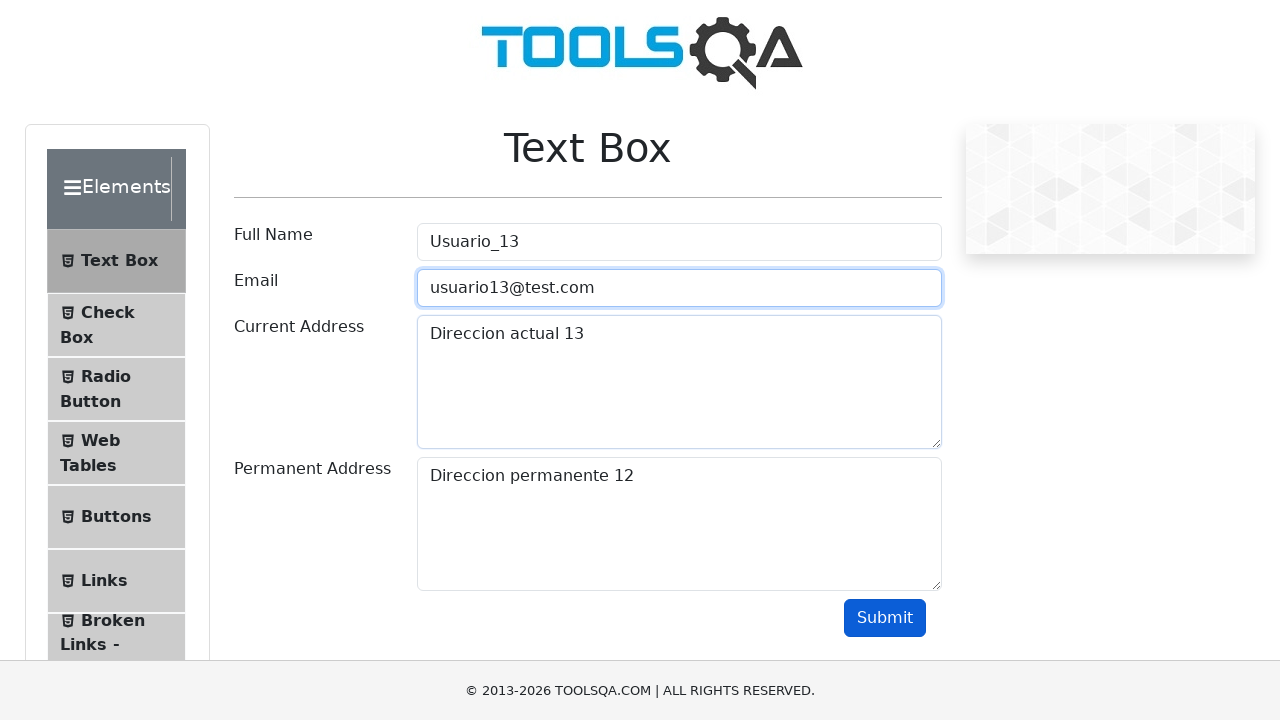

Filled permanentAddress field with 'Direccion permanente 13' on textarea#permanentAddress
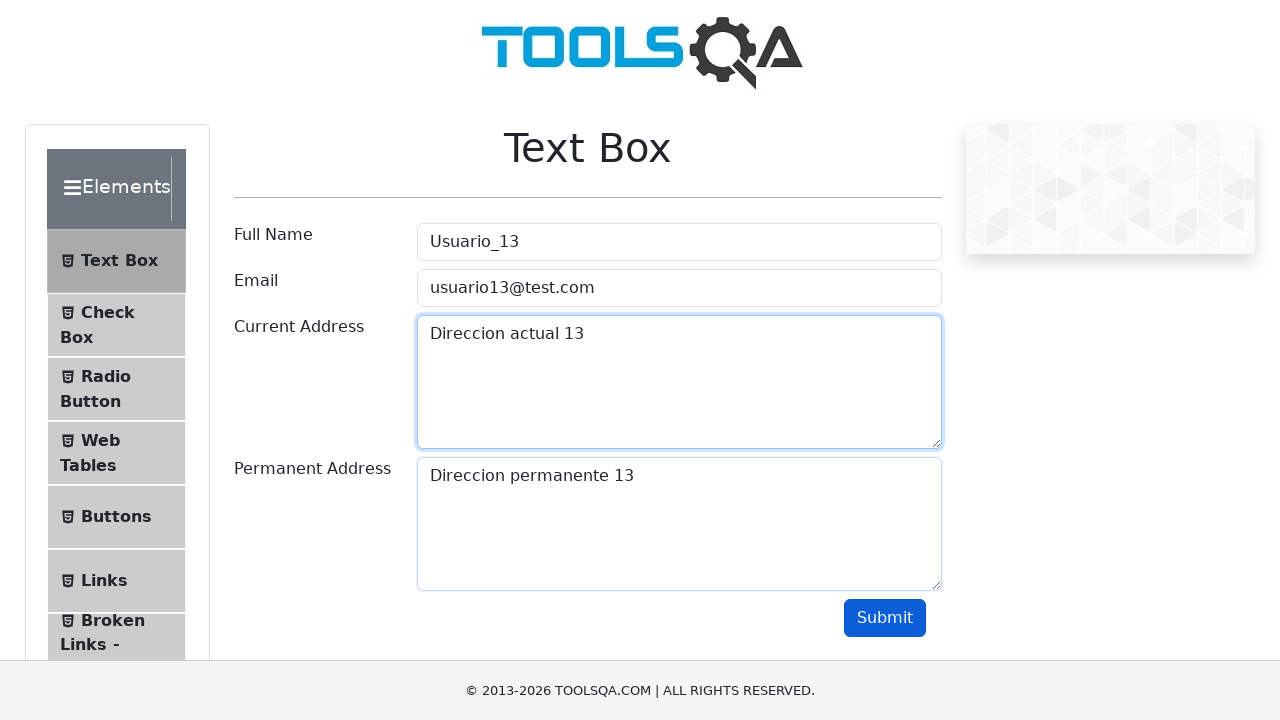

Scrolled submit button into view for user 13
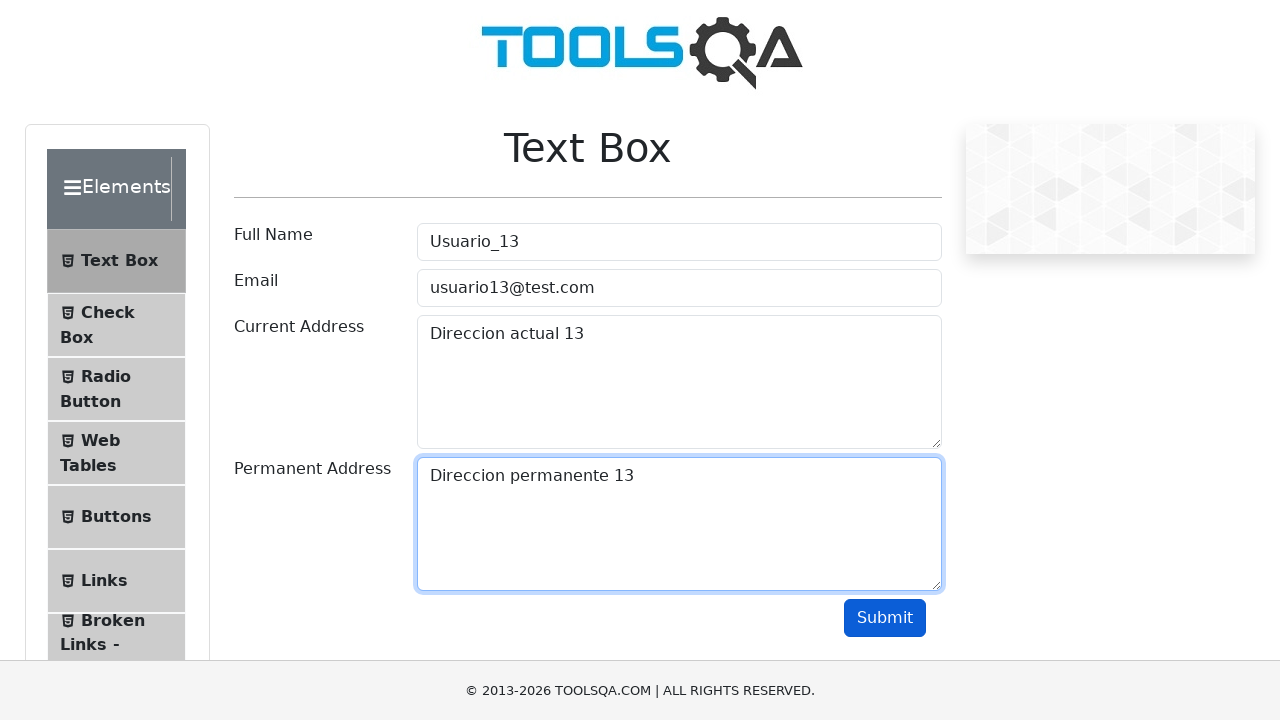

Clicked submit button for user 13 at (885, 618) on button#submit
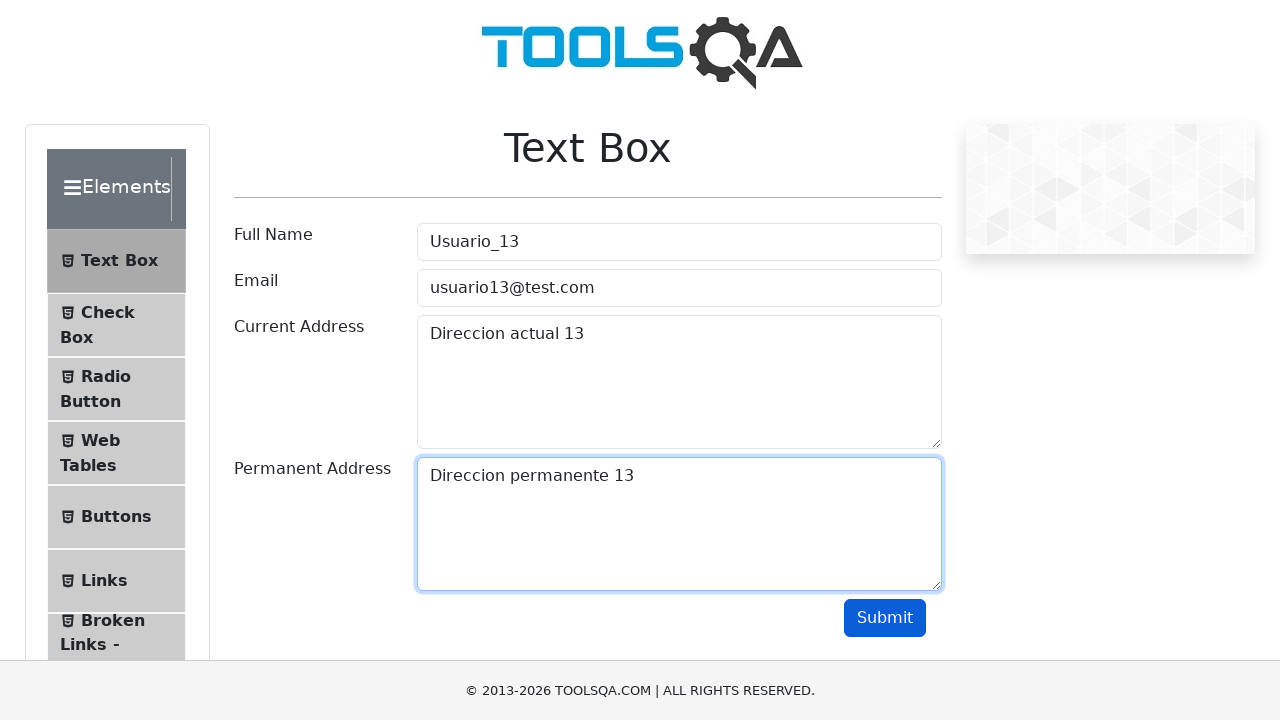

Filled userName field with 'Usuario_14' on input#userName
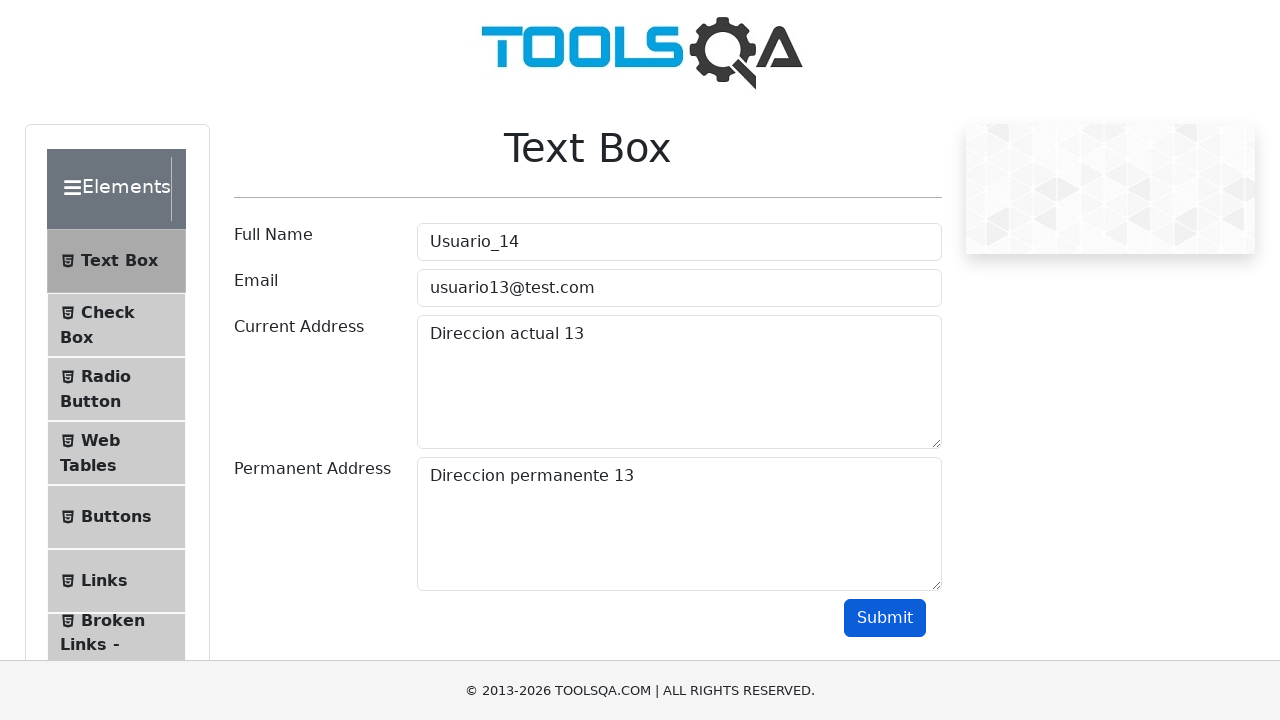

Filled userEmail field with 'usuario14@test.com' on input#userEmail
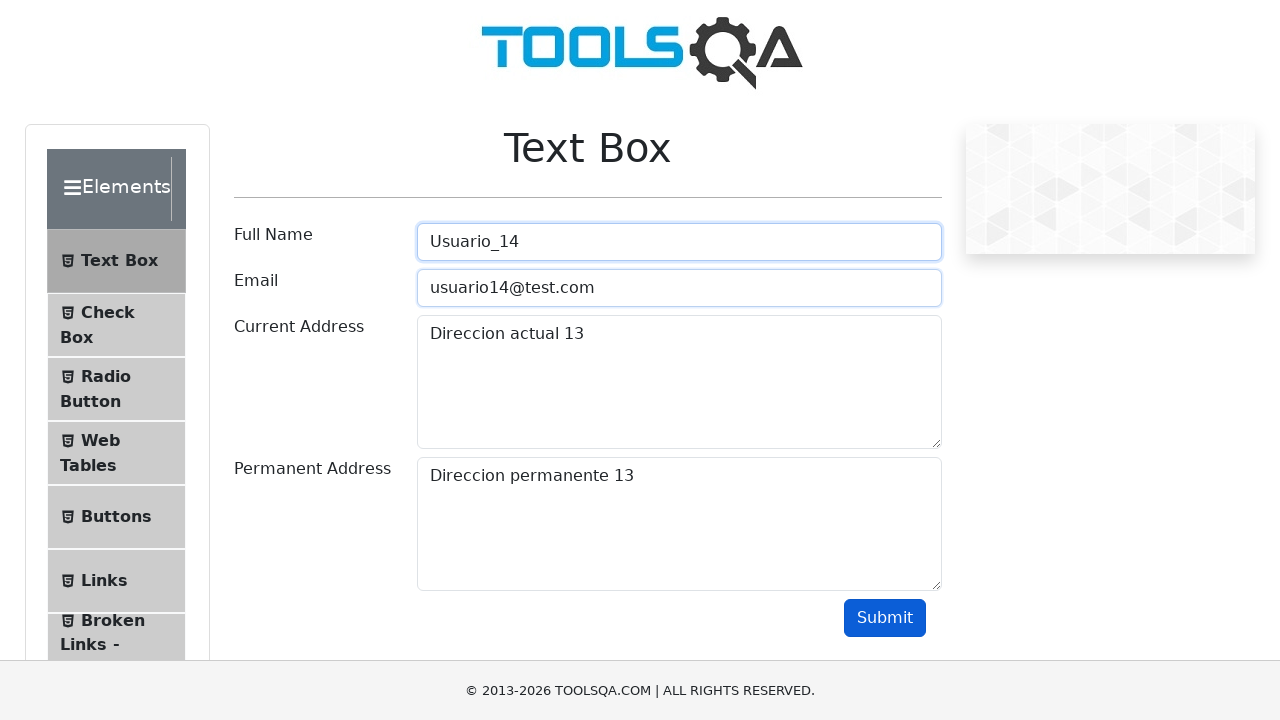

Filled currentAddress field with 'Direccion actual 14' on textarea#currentAddress
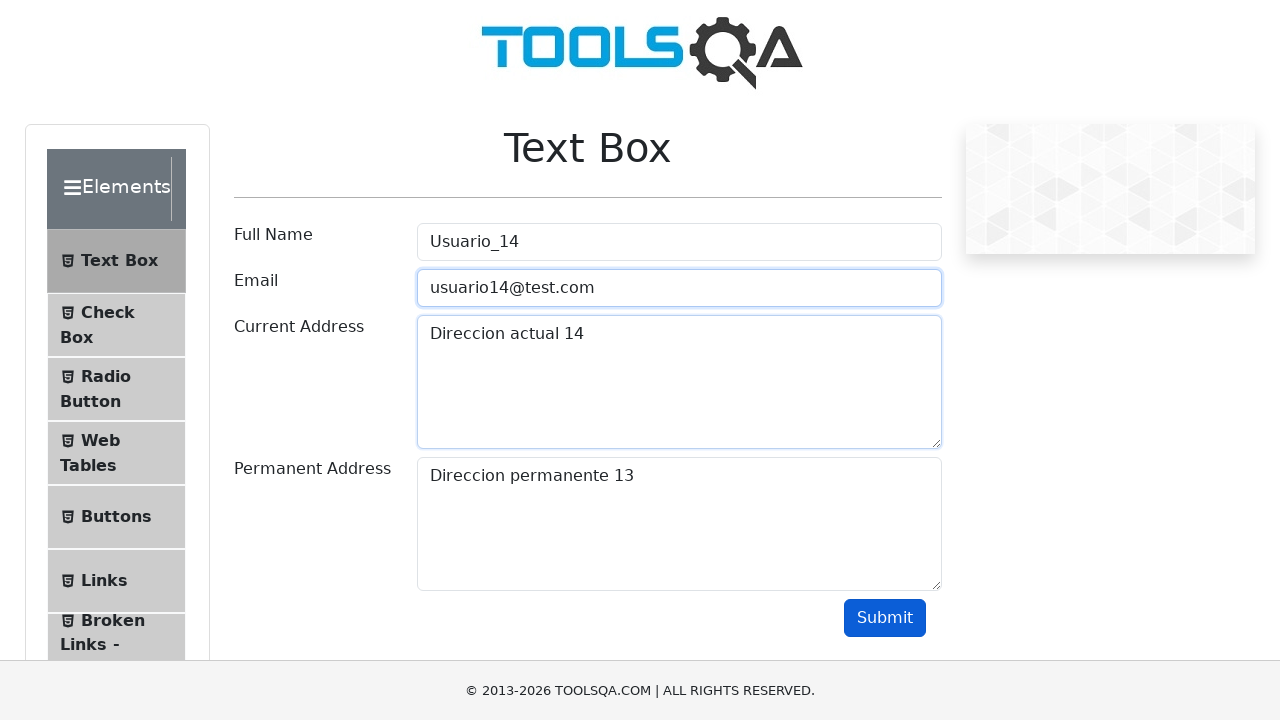

Filled permanentAddress field with 'Direccion permanente 14' on textarea#permanentAddress
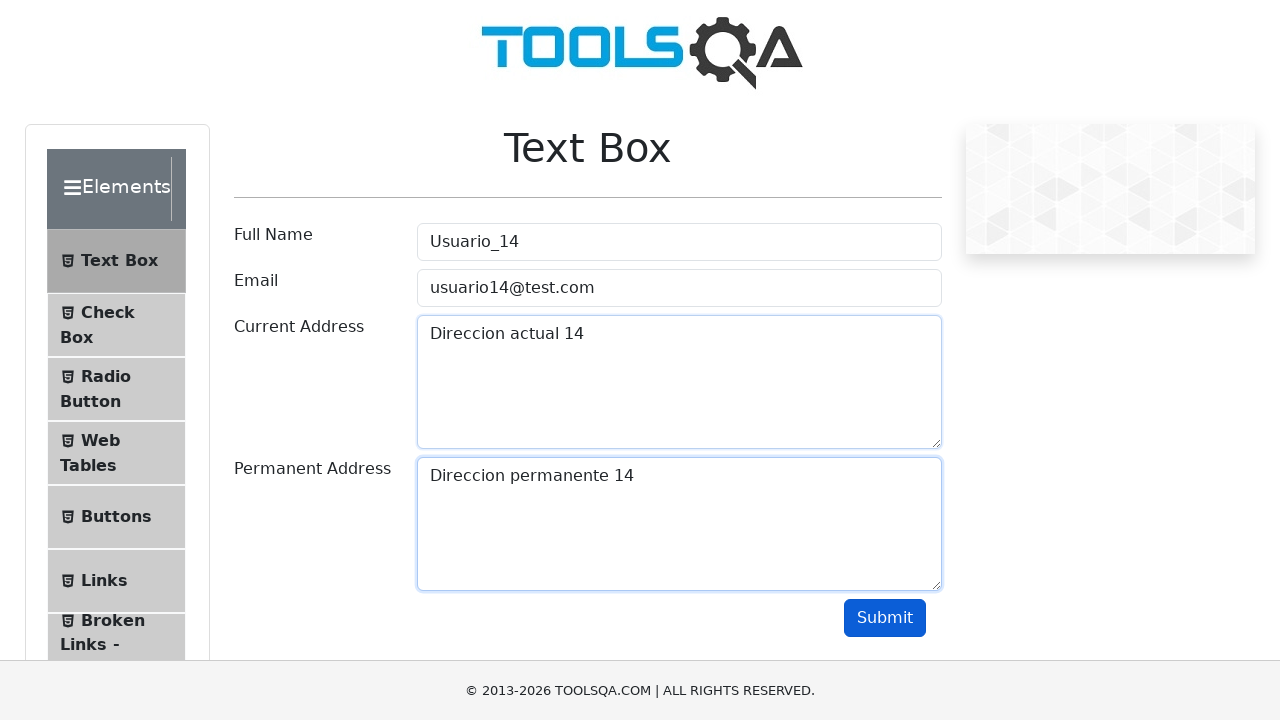

Scrolled submit button into view for user 14
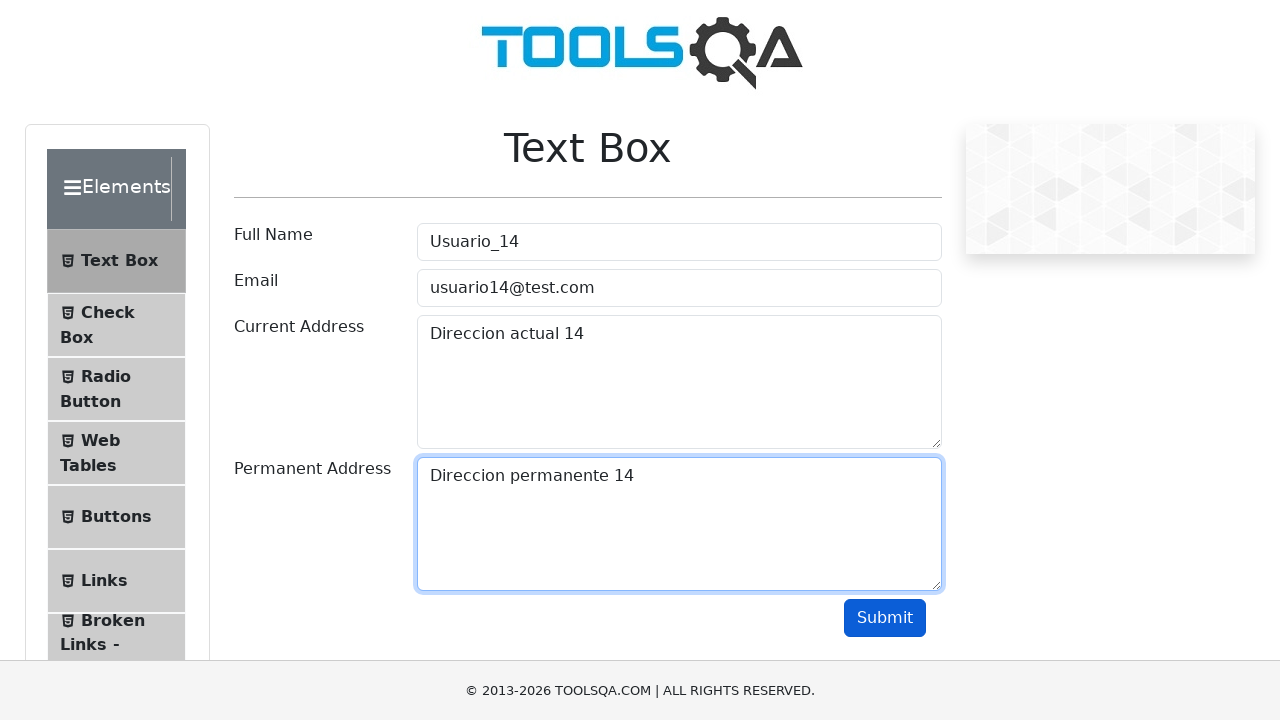

Clicked submit button for user 14 at (885, 618) on button#submit
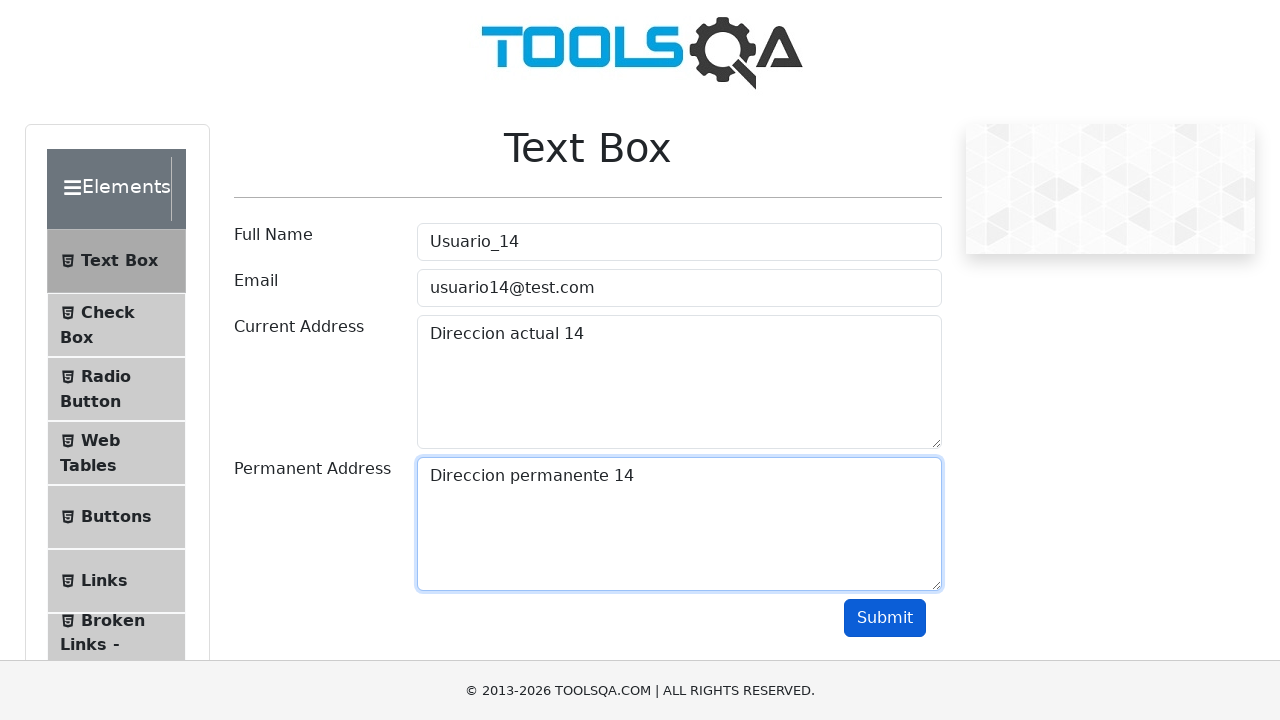

Filled userName field with 'Usuario_15' on input#userName
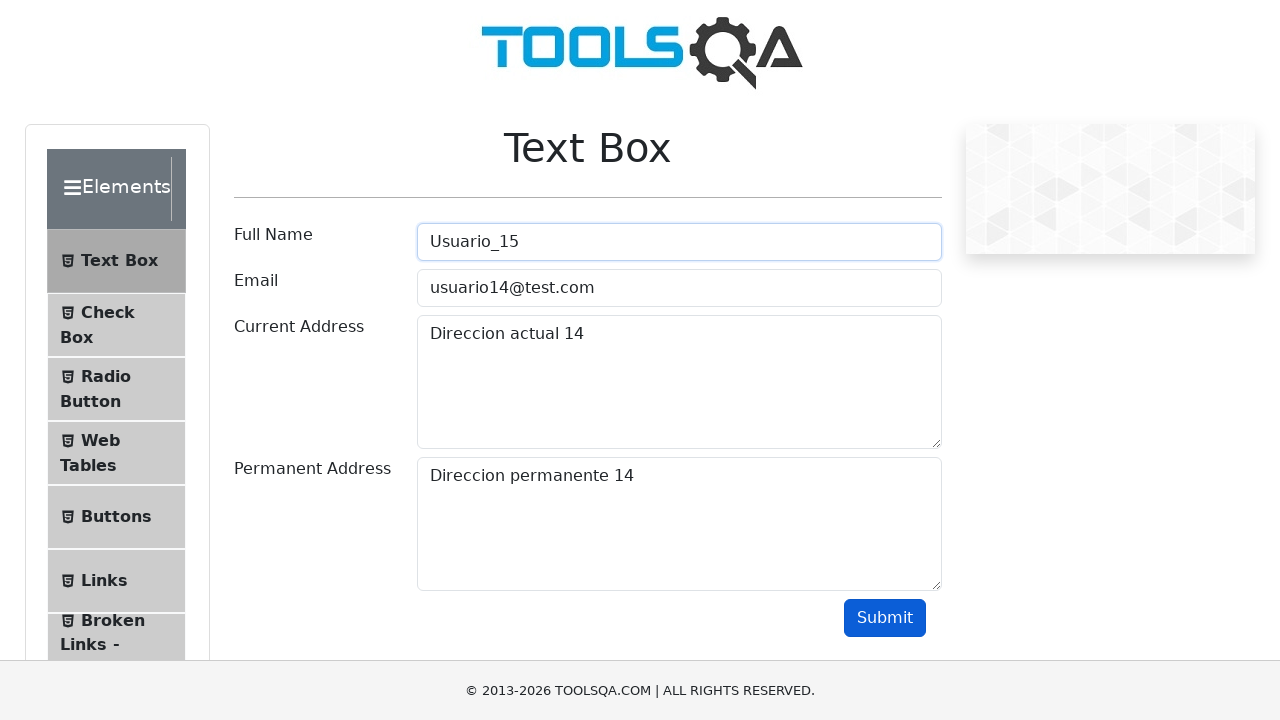

Filled userEmail field with 'usuario15@test.com' on input#userEmail
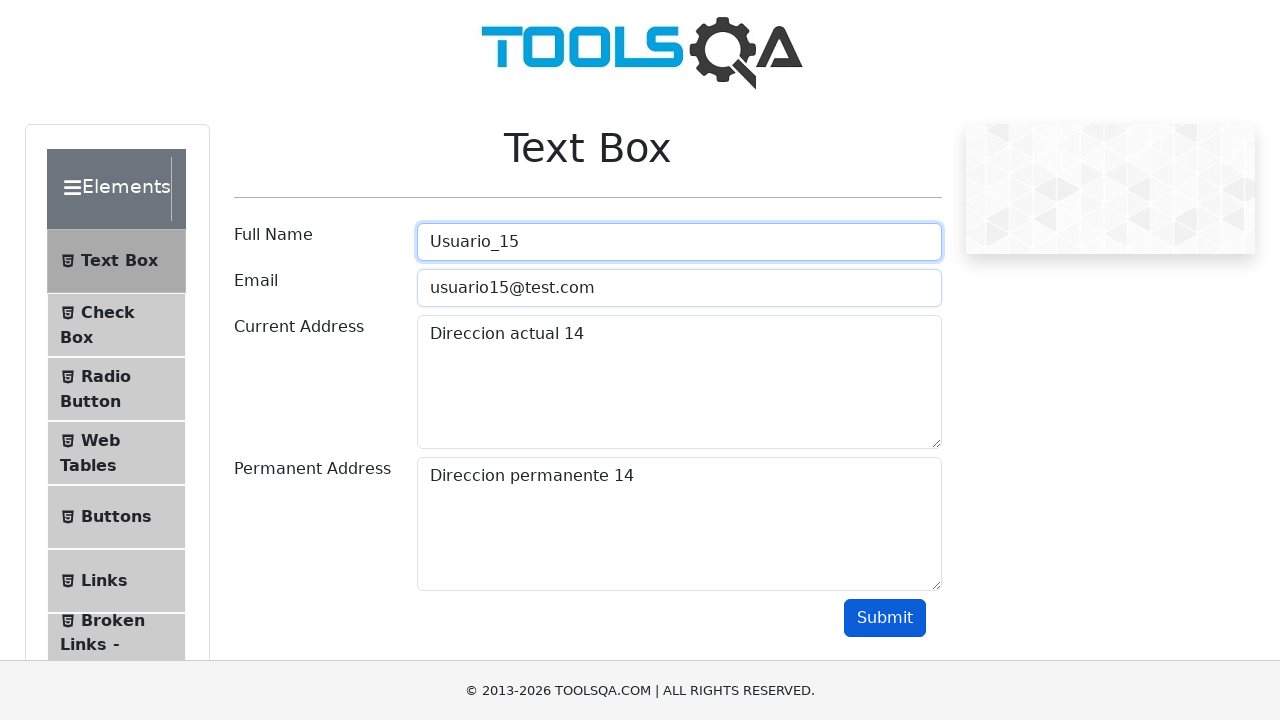

Filled currentAddress field with 'Direccion actual 15' on textarea#currentAddress
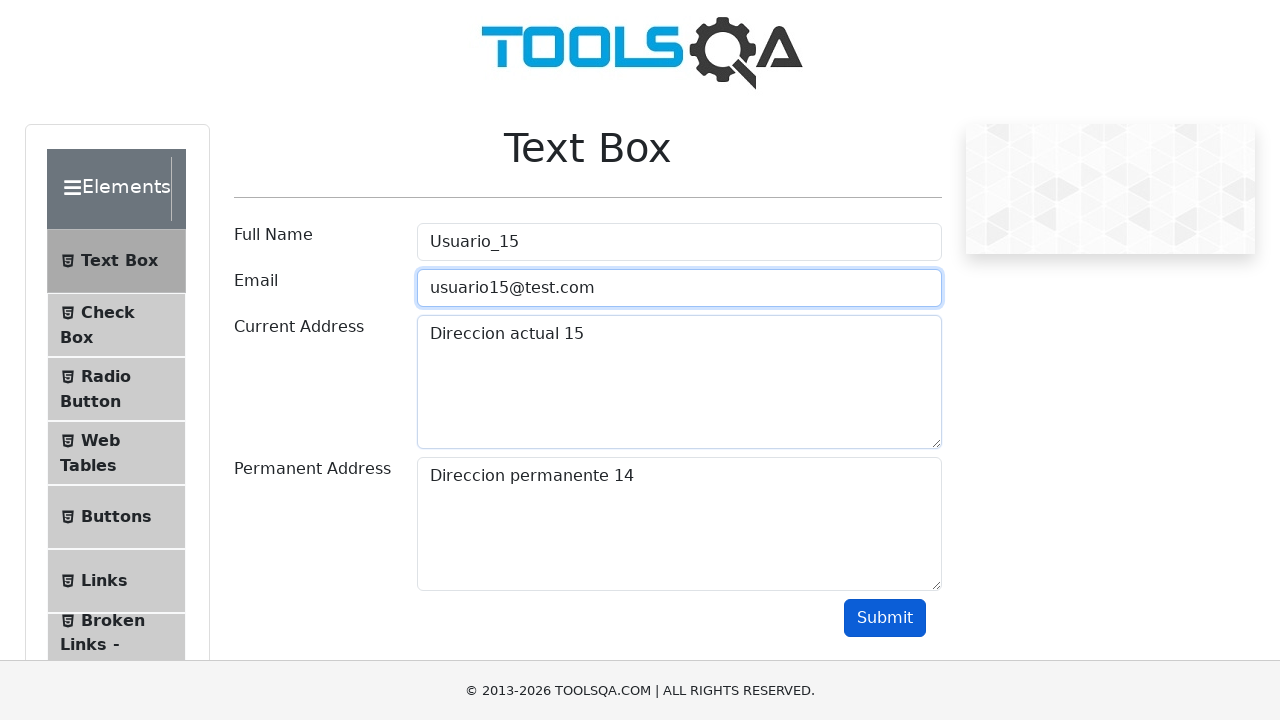

Filled permanentAddress field with 'Direccion permanente 15' on textarea#permanentAddress
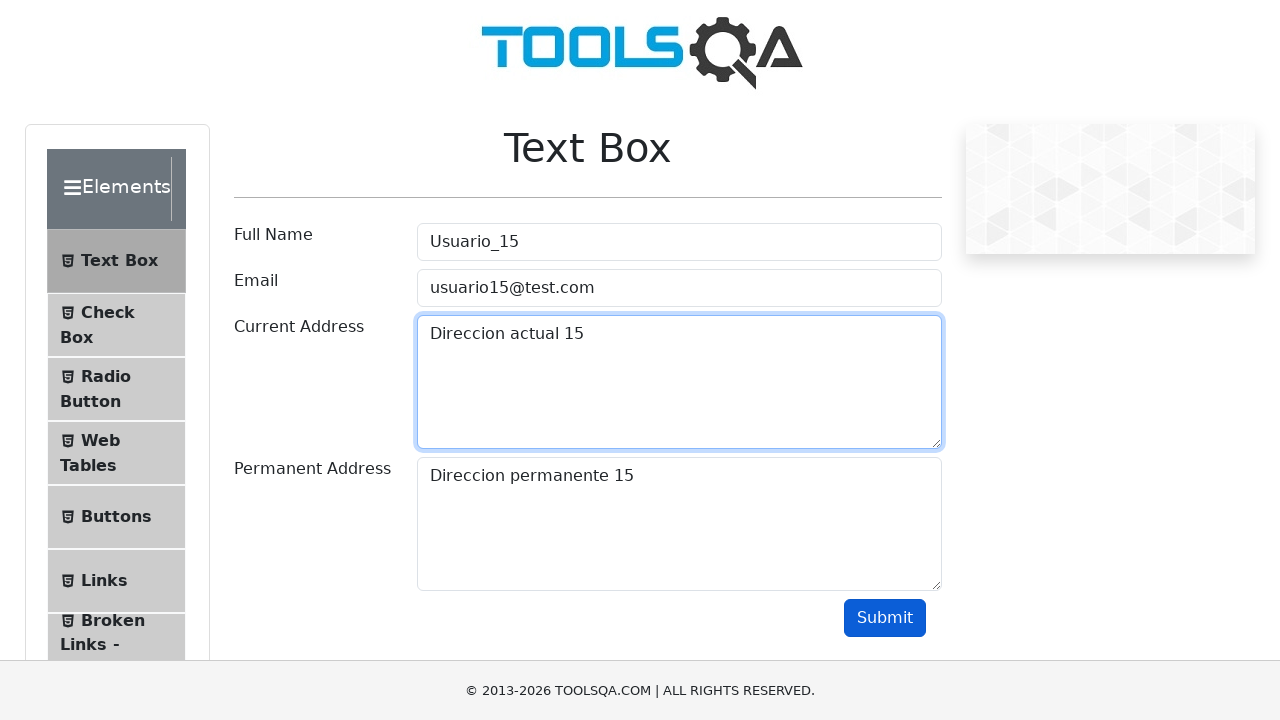

Scrolled submit button into view for user 15
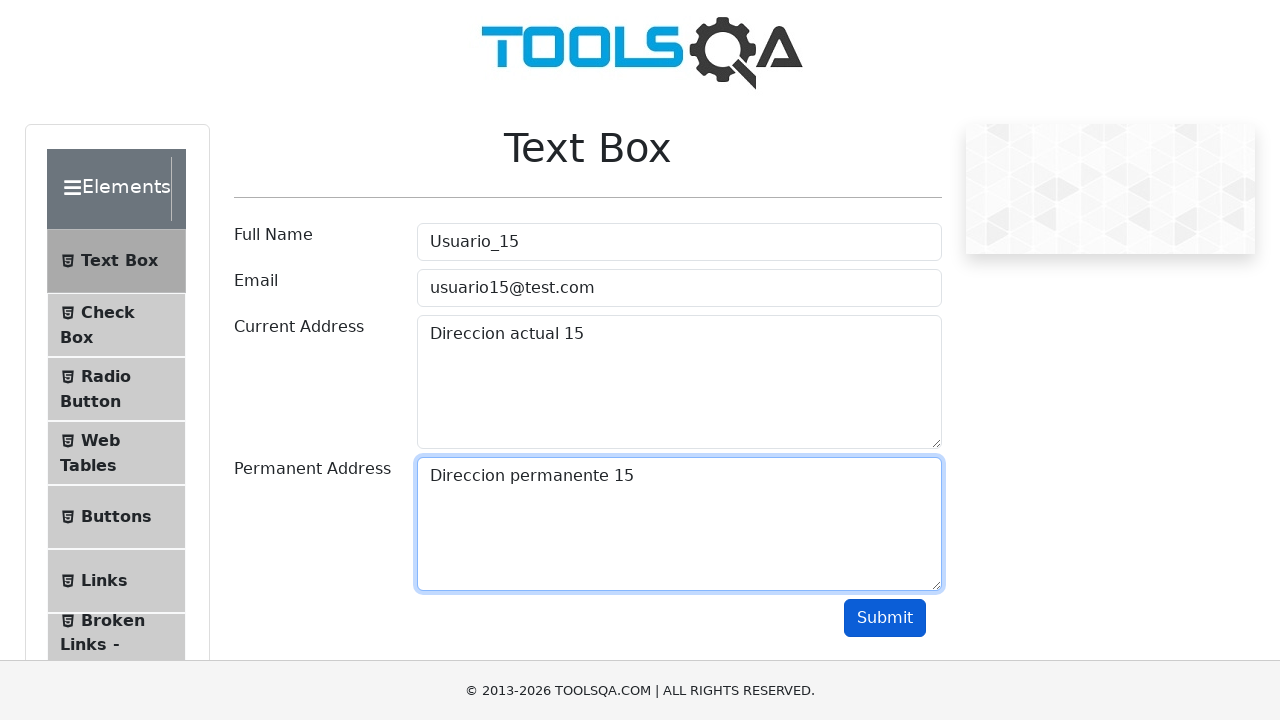

Clicked submit button for user 15 at (885, 618) on button#submit
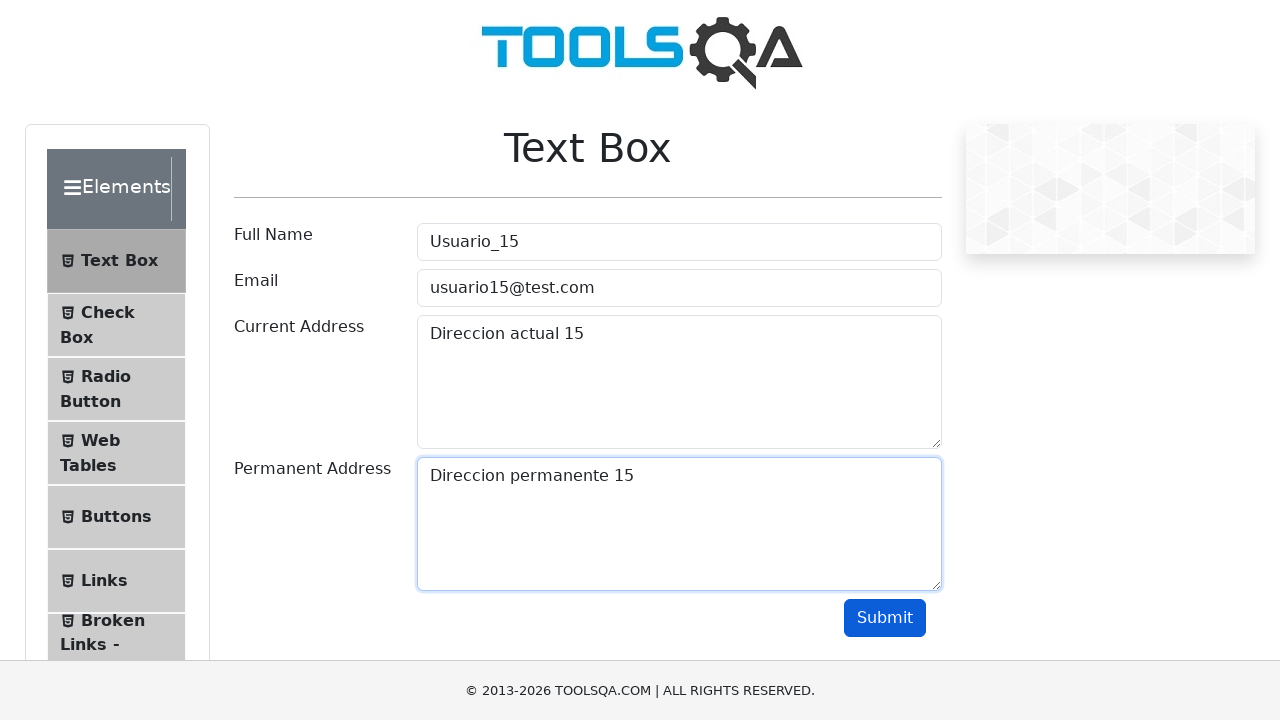

Filled userName field with 'Usuario_16' on input#userName
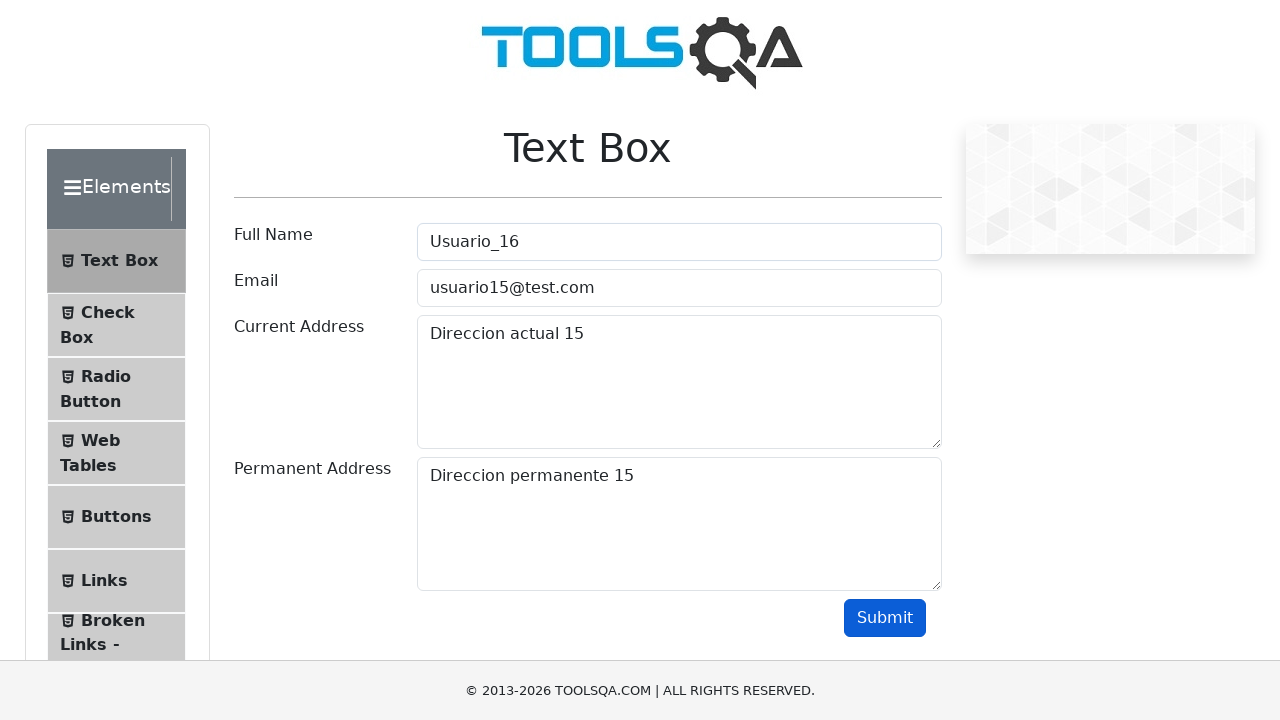

Filled userEmail field with 'usuario16@test.com' on input#userEmail
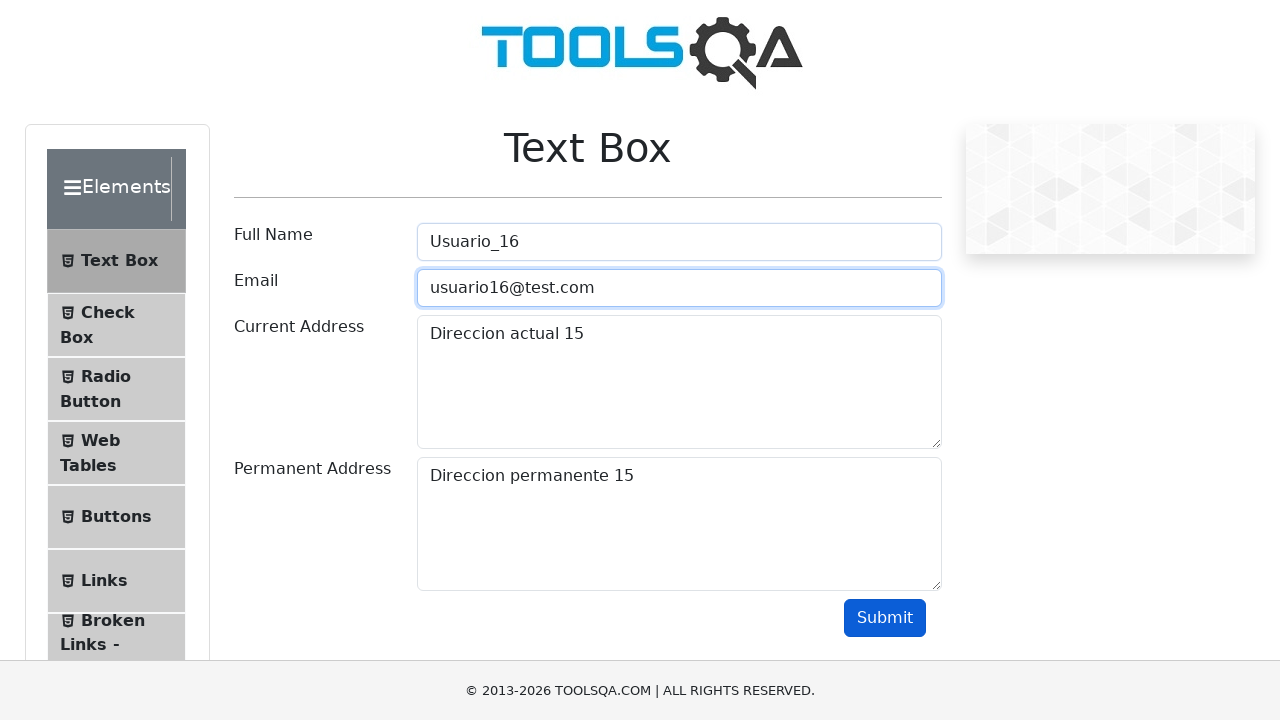

Filled currentAddress field with 'Direccion actual 16' on textarea#currentAddress
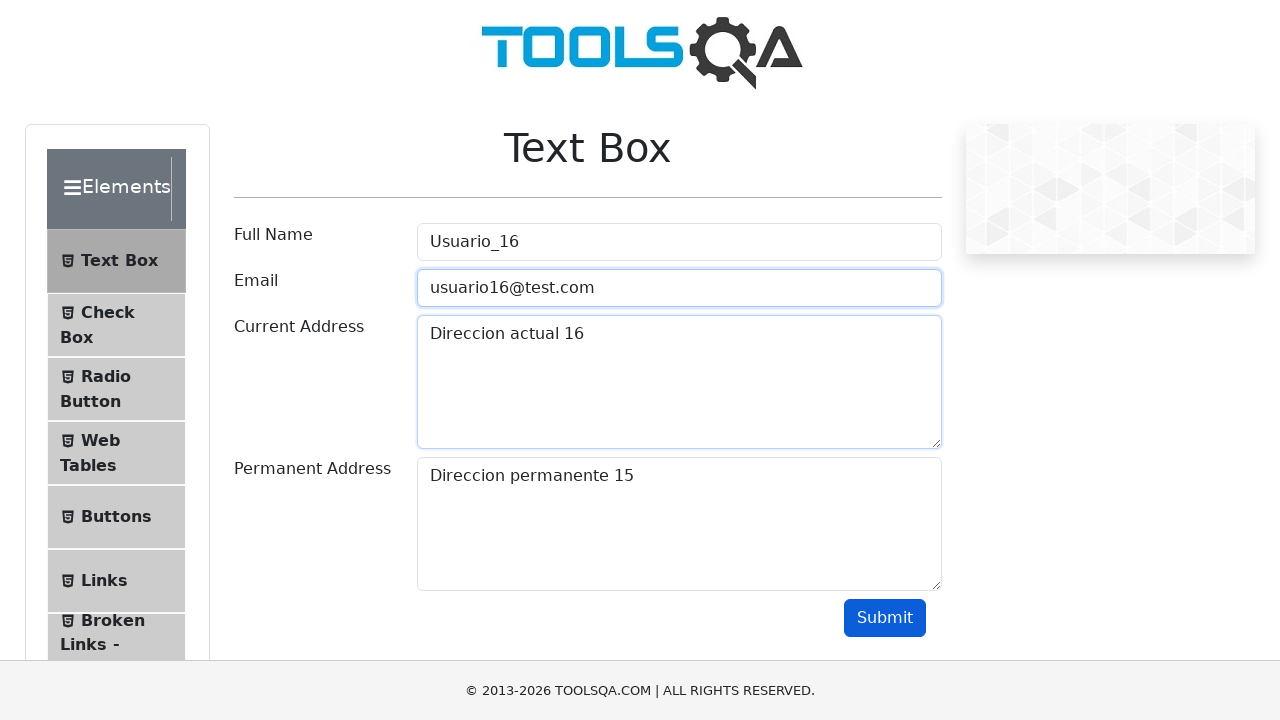

Filled permanentAddress field with 'Direccion permanente 16' on textarea#permanentAddress
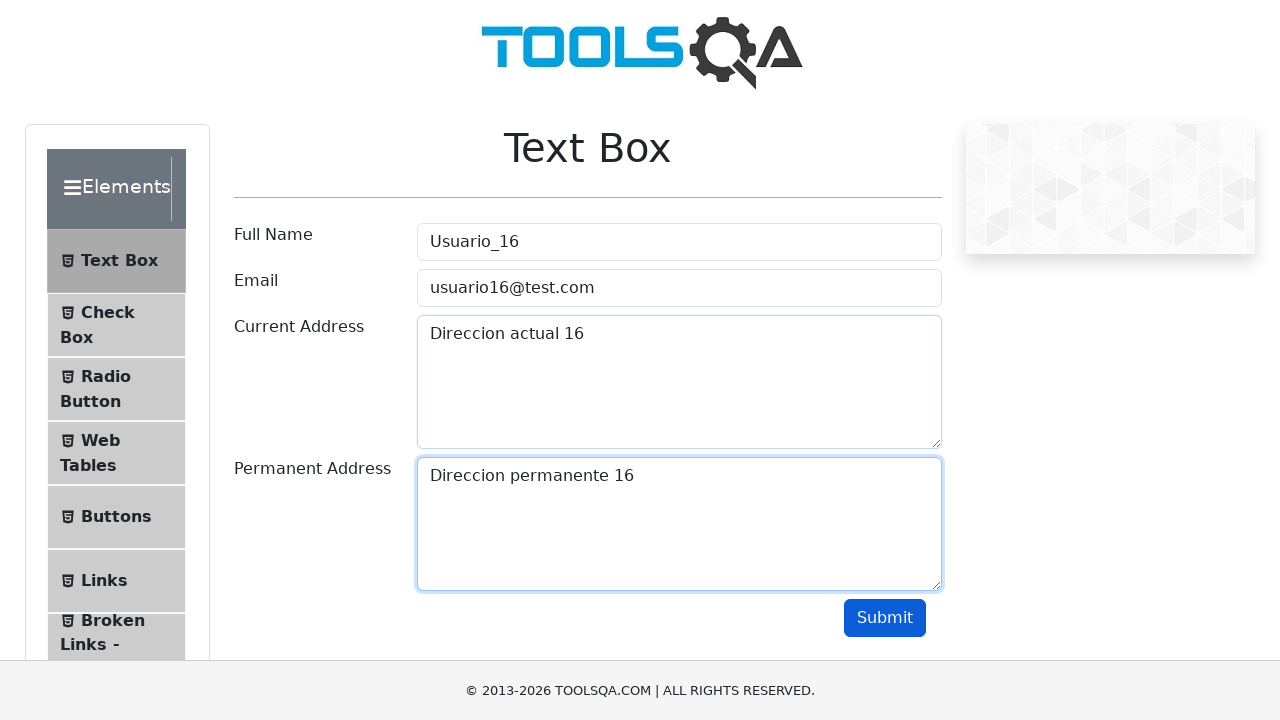

Scrolled submit button into view for user 16
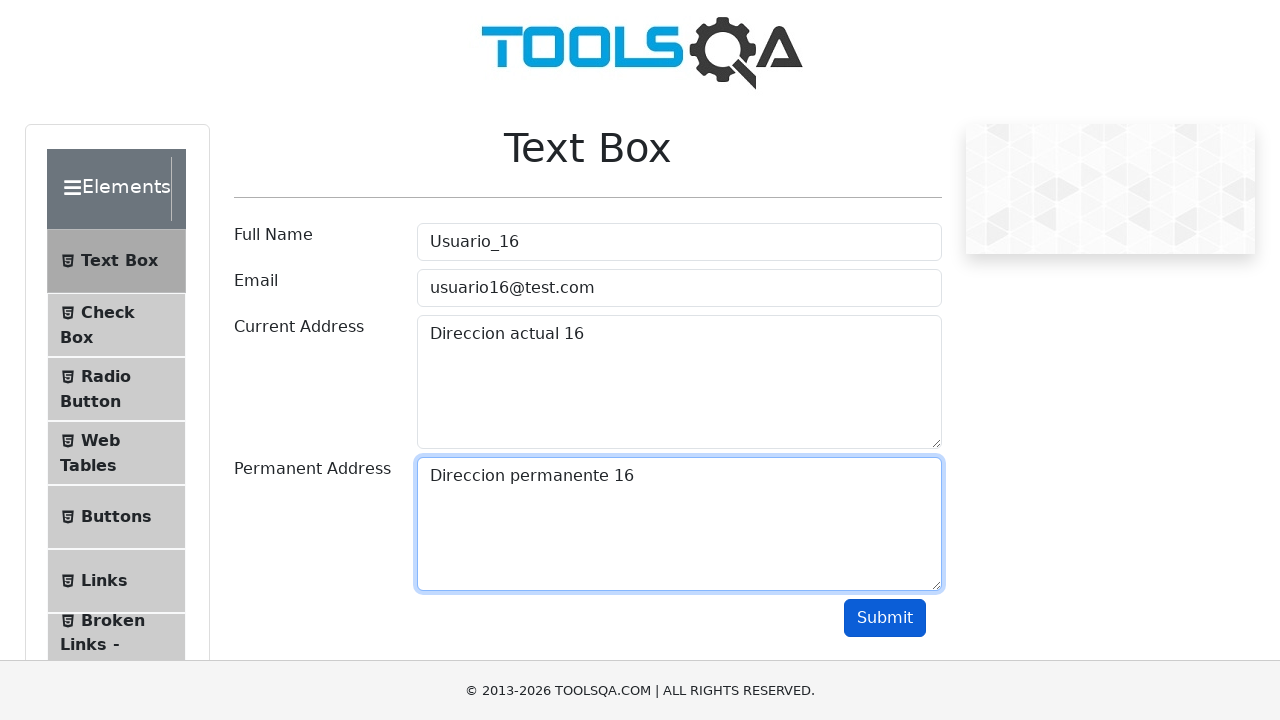

Clicked submit button for user 16 at (885, 618) on button#submit
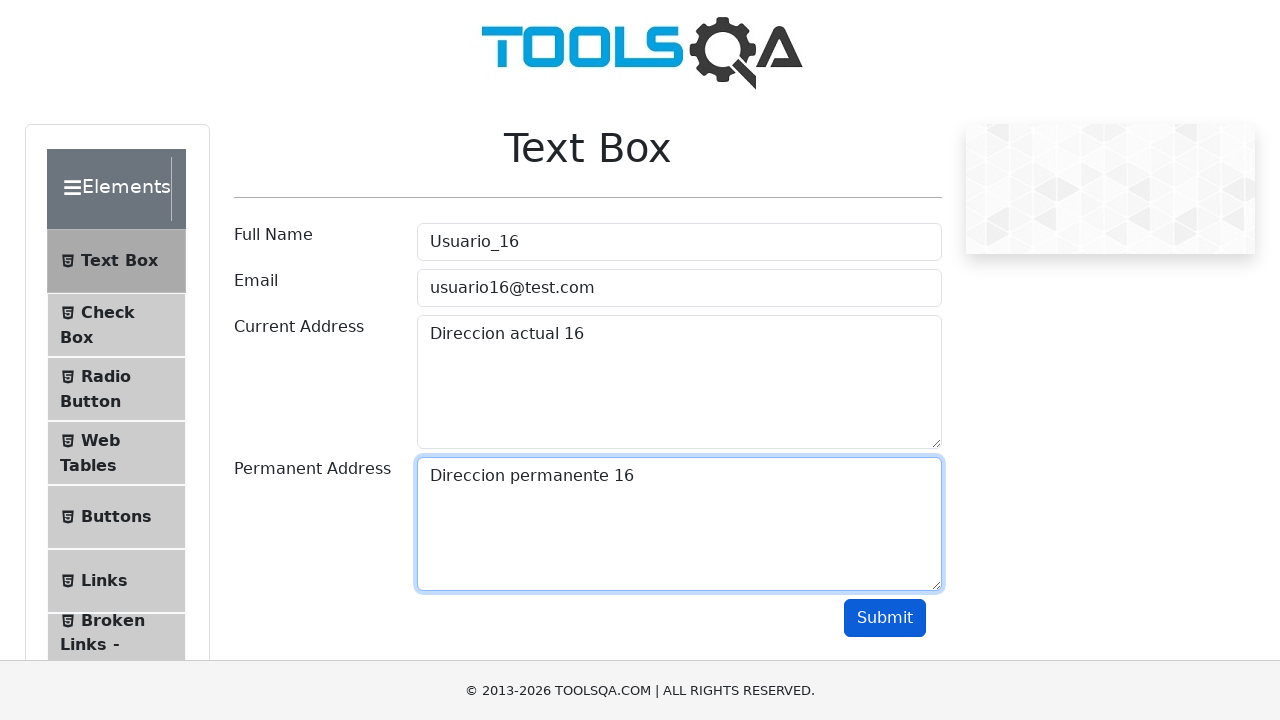

Filled userName field with 'Usuario_17' on input#userName
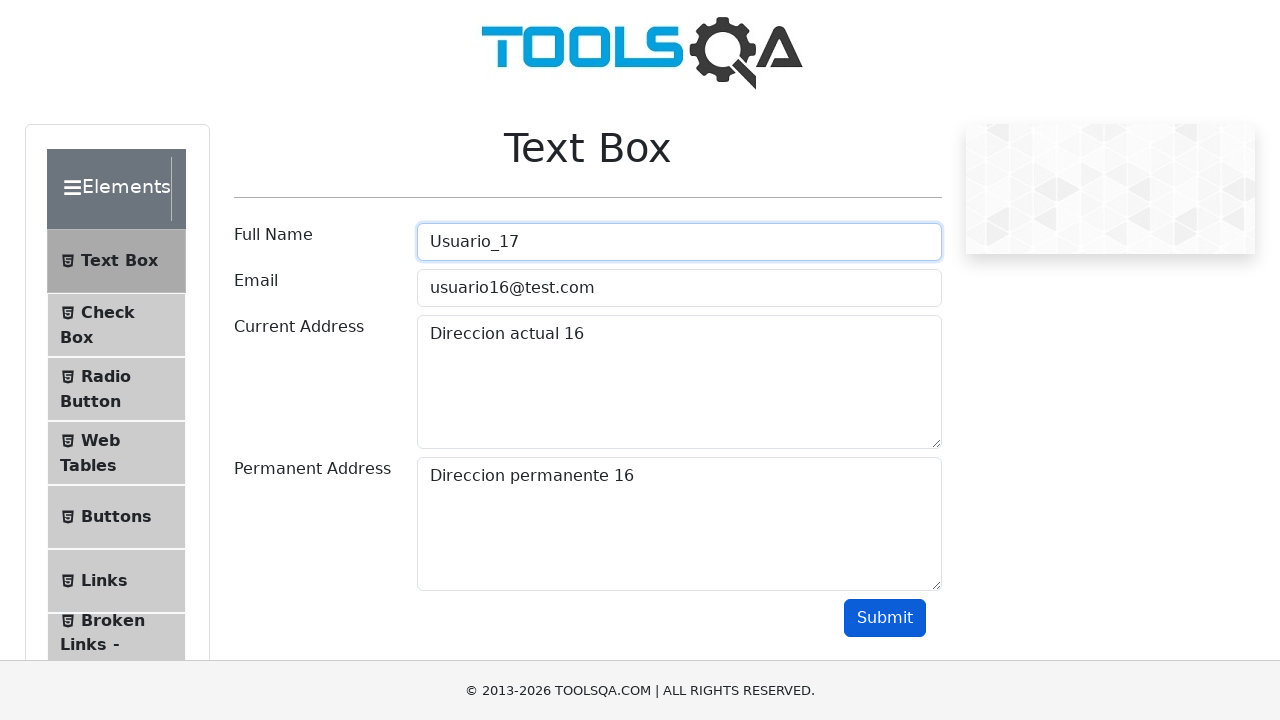

Filled userEmail field with 'usuario17@test.com' on input#userEmail
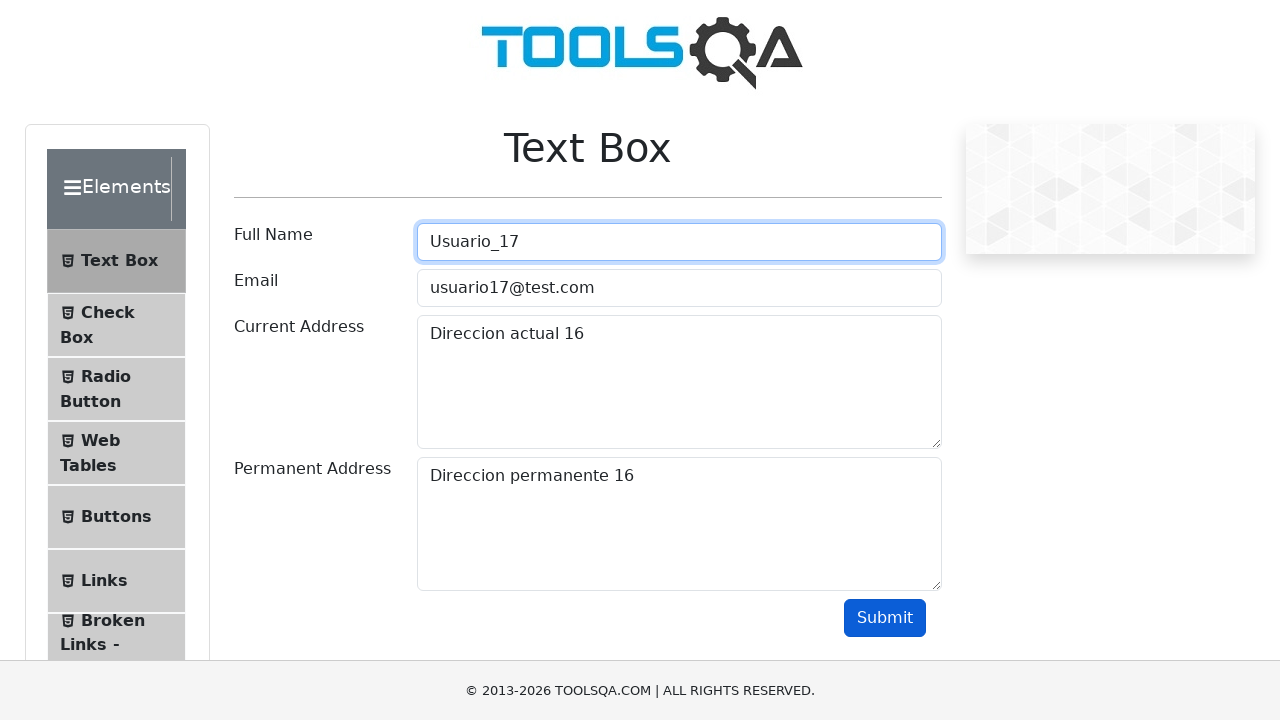

Filled currentAddress field with 'Direccion actual 17' on textarea#currentAddress
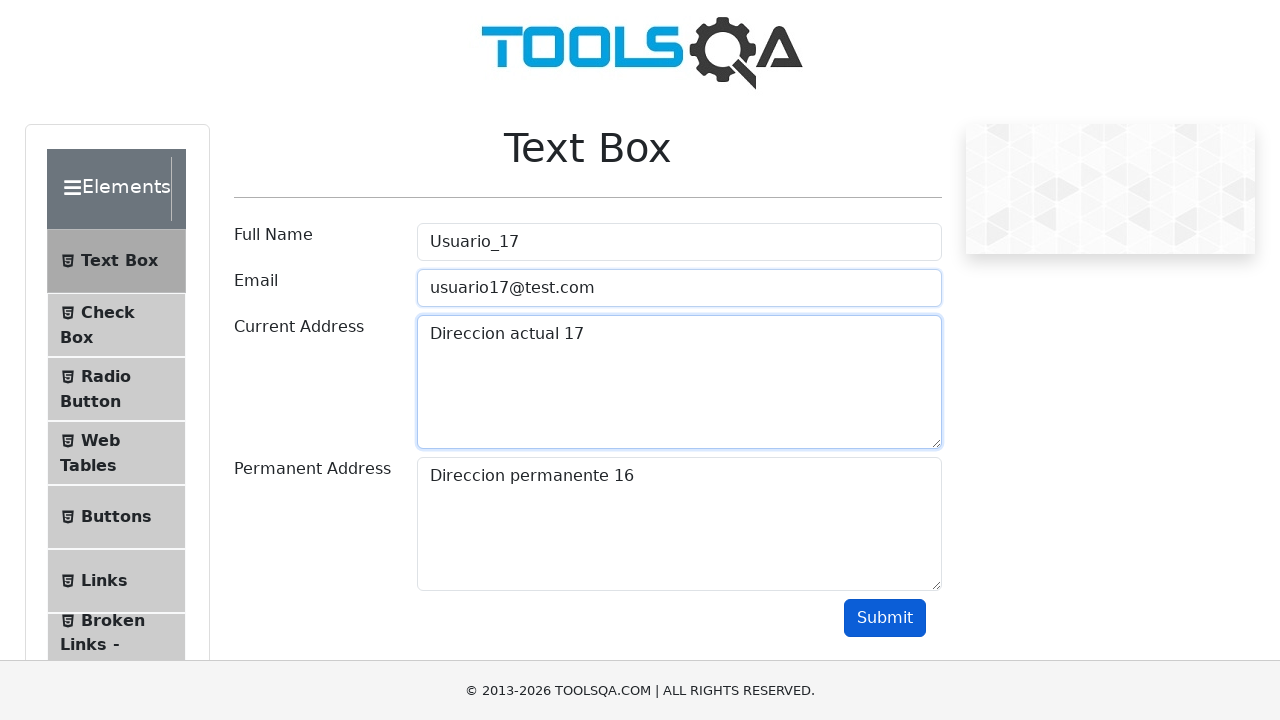

Filled permanentAddress field with 'Direccion permanente 17' on textarea#permanentAddress
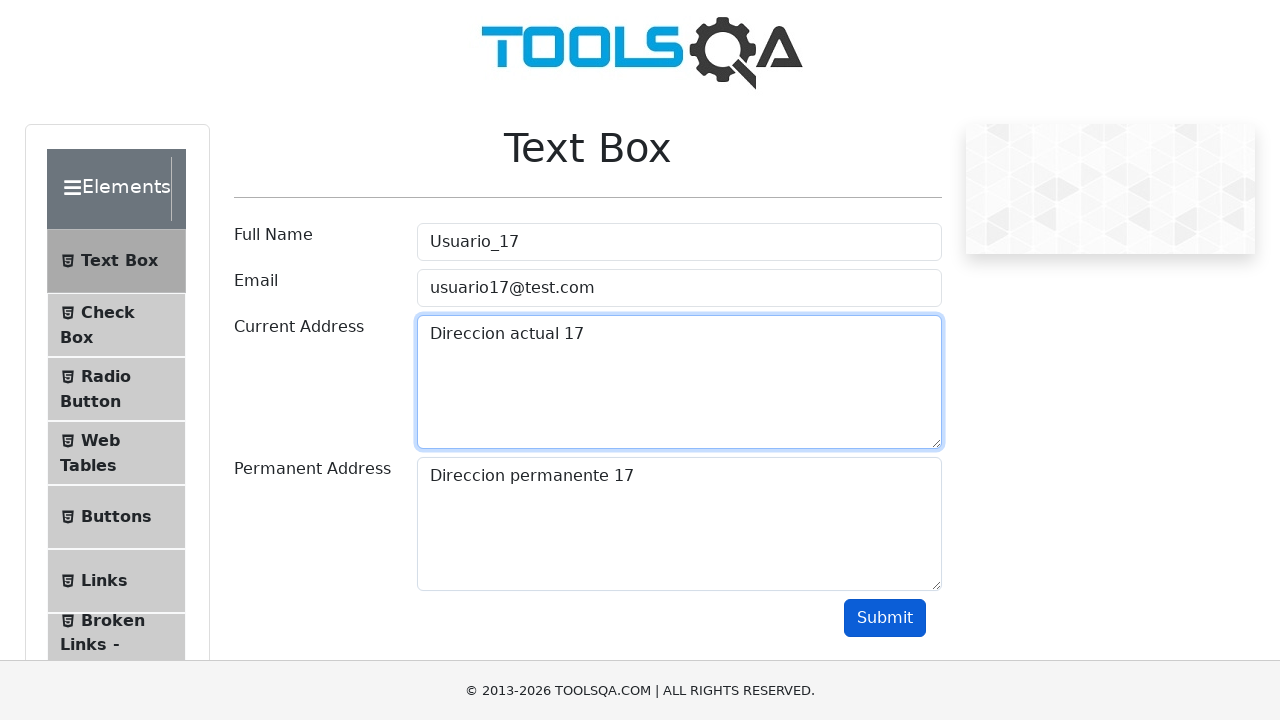

Scrolled submit button into view for user 17
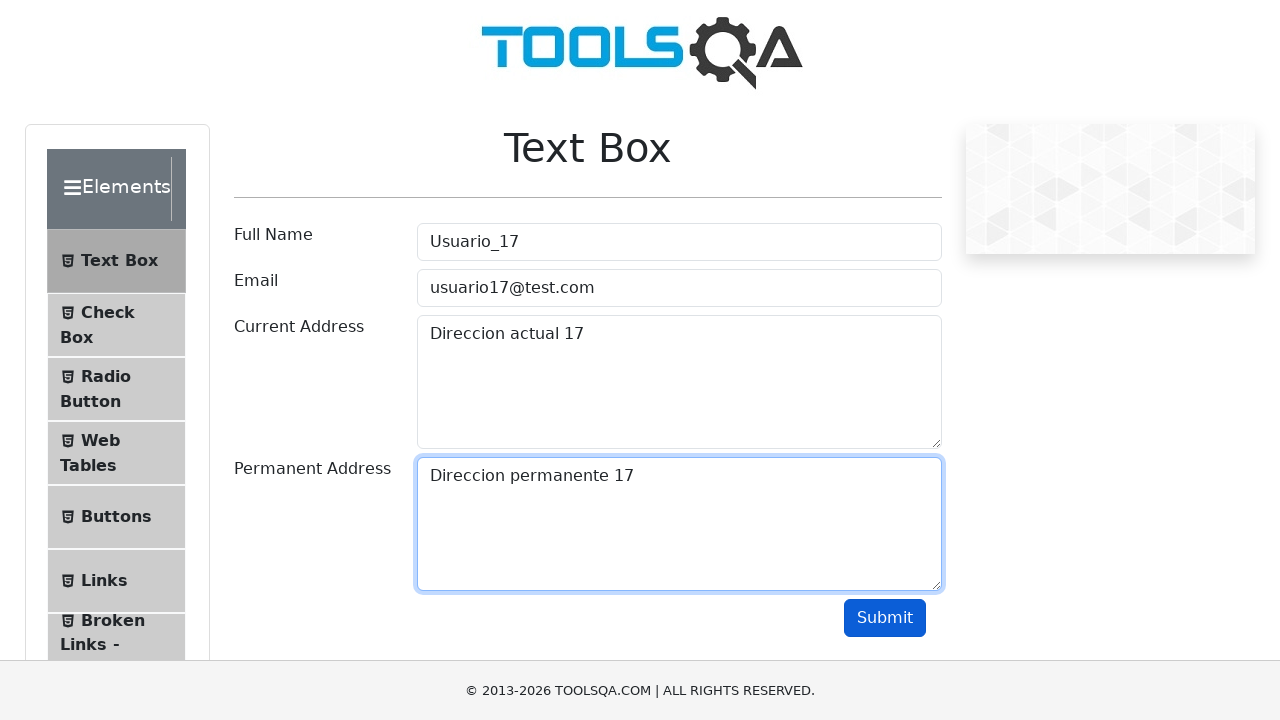

Clicked submit button for user 17 at (885, 618) on button#submit
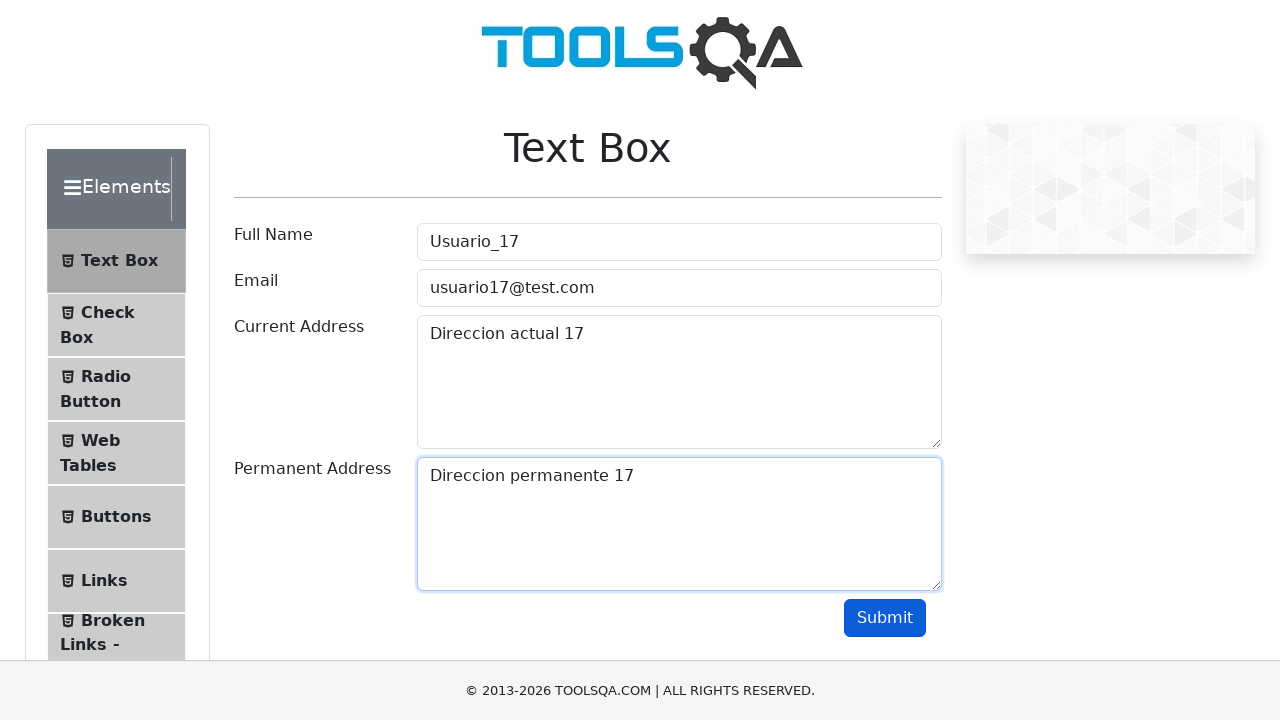

Filled userName field with 'Usuario_18' on input#userName
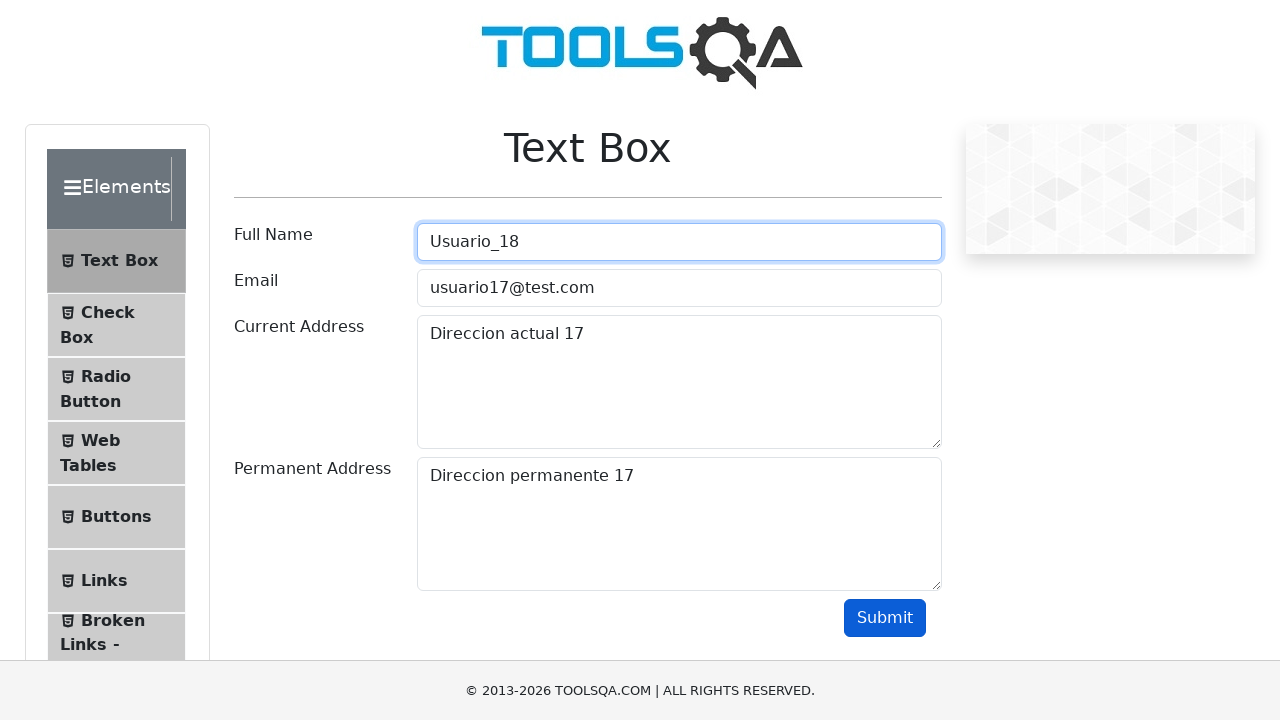

Filled userEmail field with 'usuario18@test.com' on input#userEmail
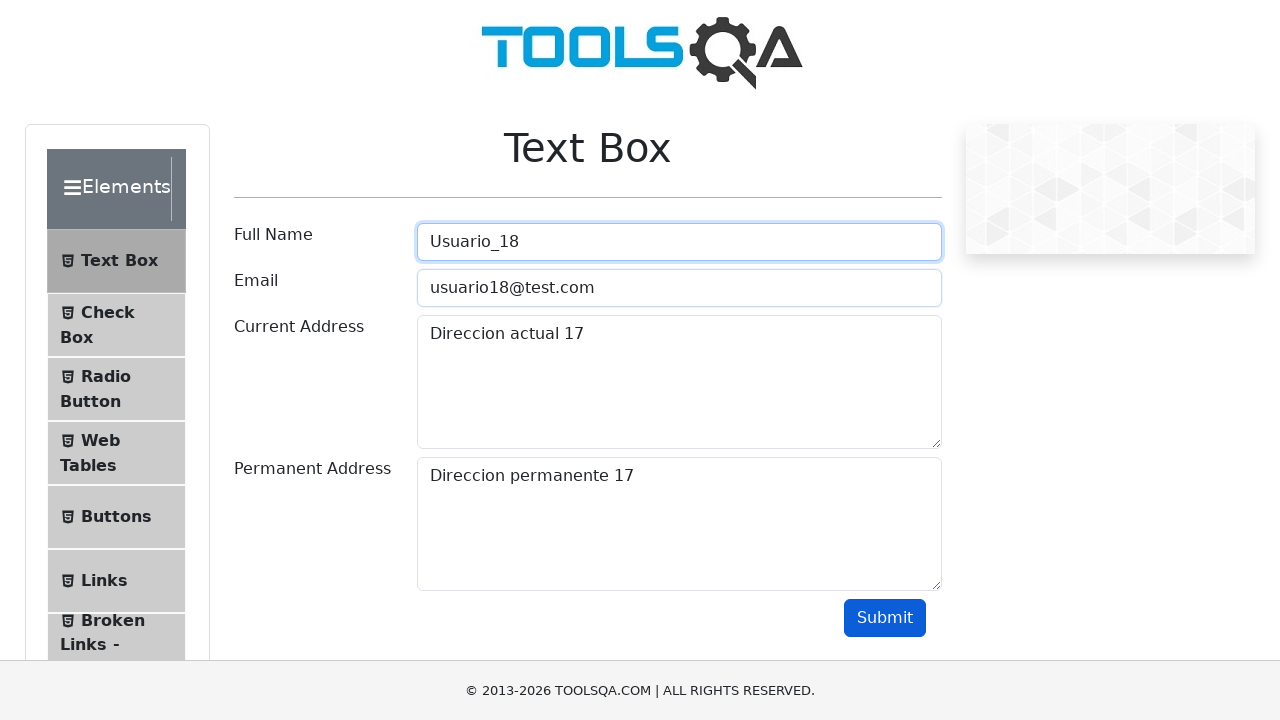

Filled currentAddress field with 'Direccion actual 18' on textarea#currentAddress
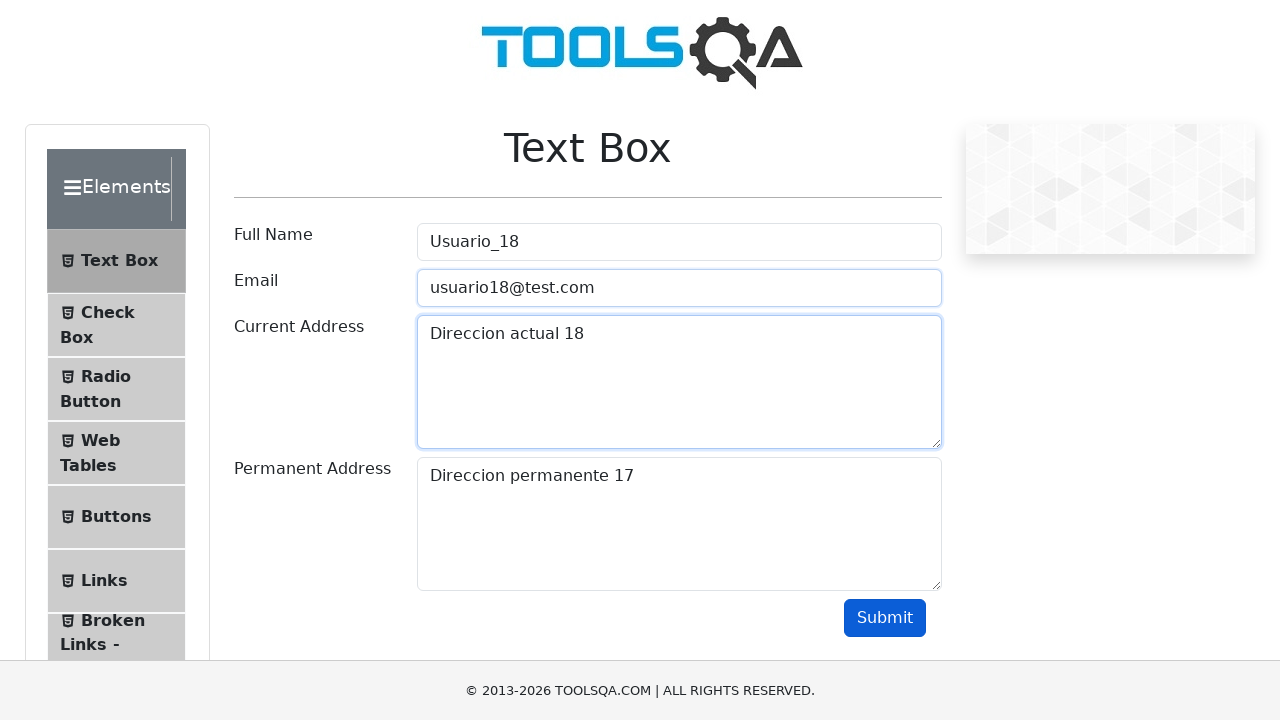

Filled permanentAddress field with 'Direccion permanente 18' on textarea#permanentAddress
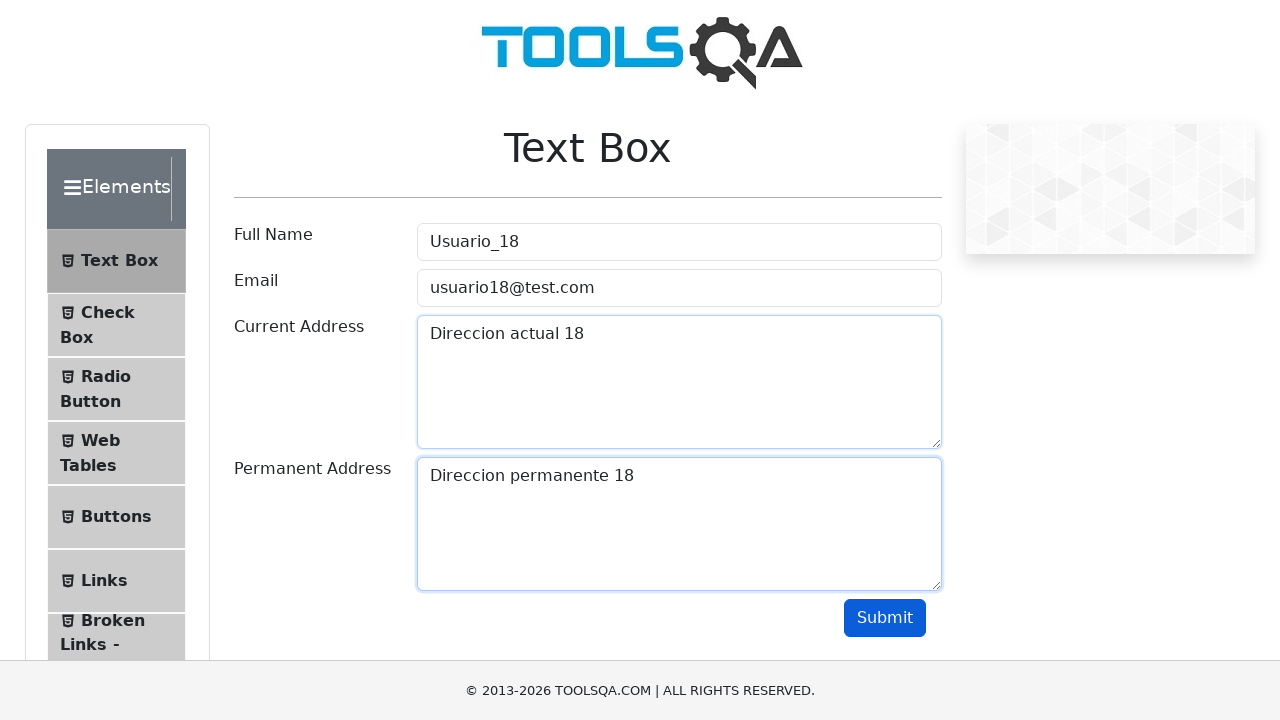

Scrolled submit button into view for user 18
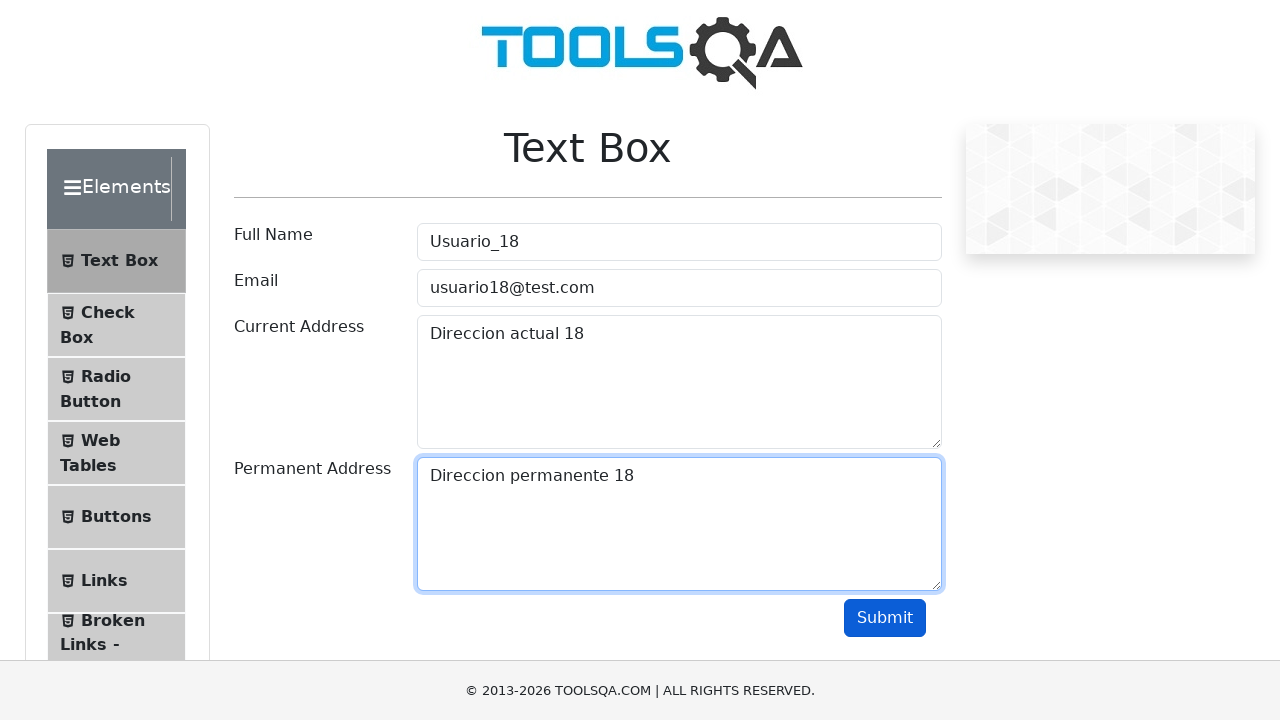

Clicked submit button for user 18 at (885, 618) on button#submit
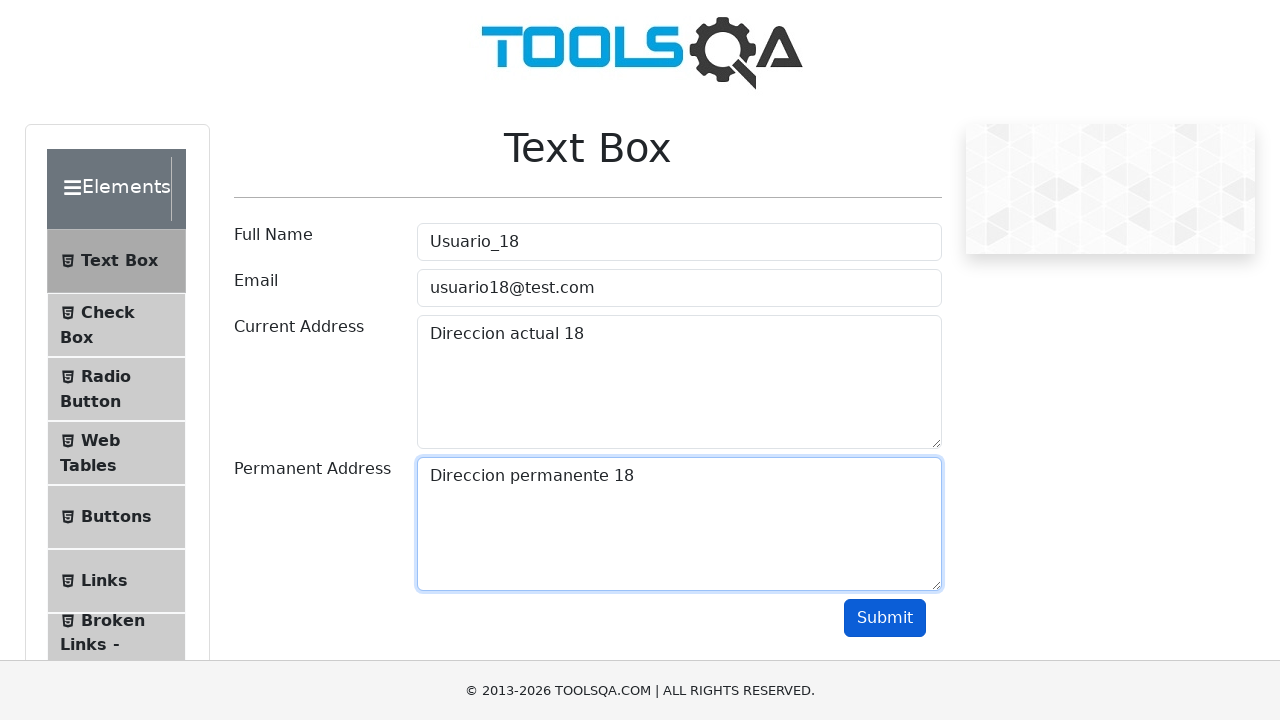

Filled userName field with 'Usuario_19' on input#userName
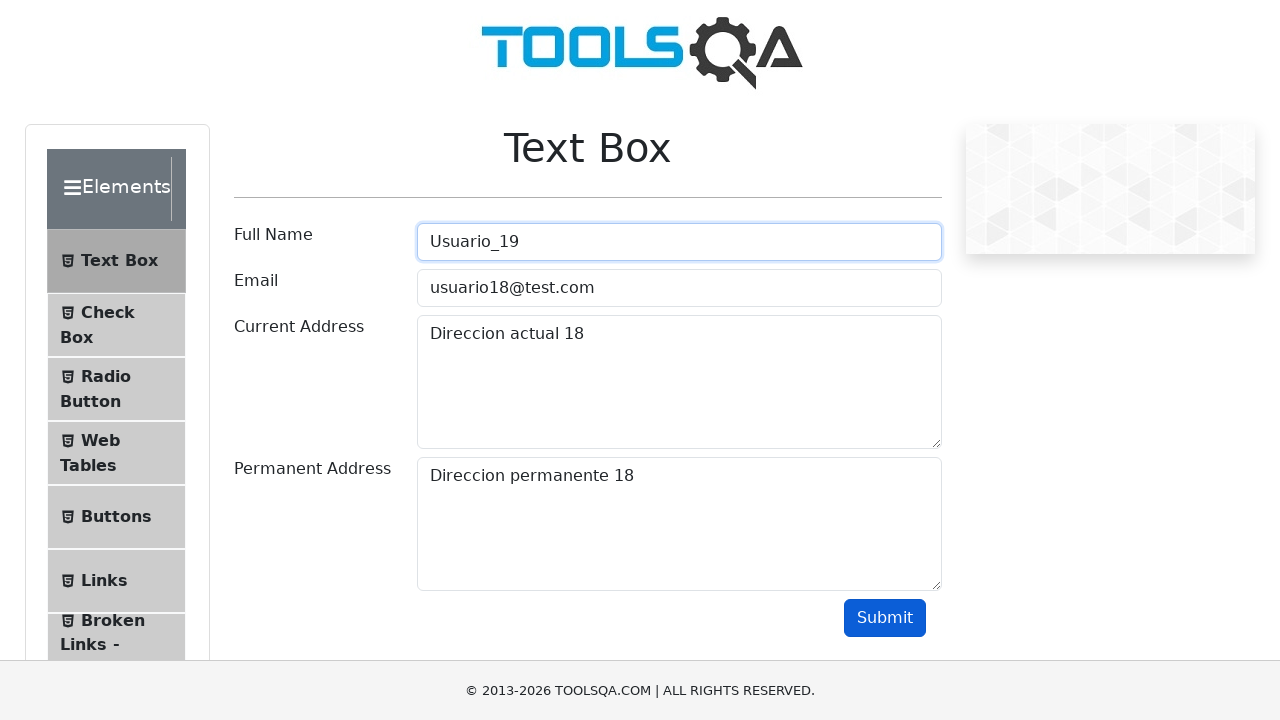

Filled userEmail field with 'usuario19@test.com' on input#userEmail
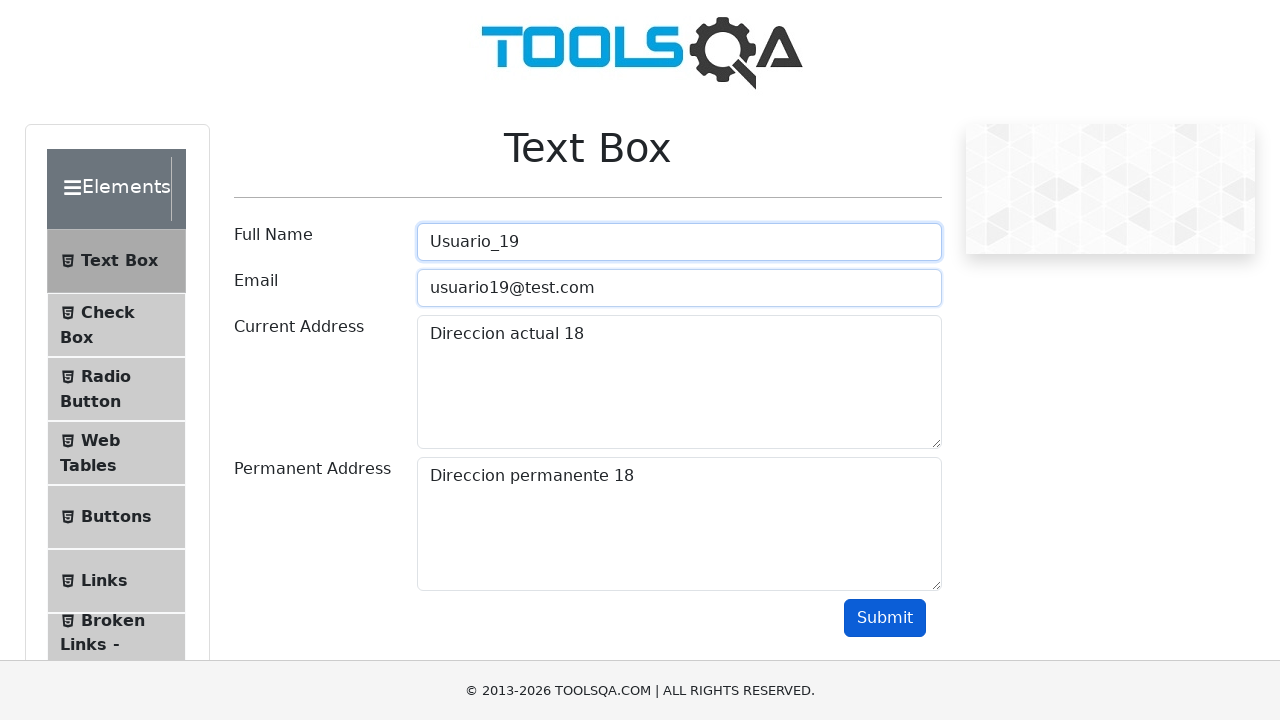

Filled currentAddress field with 'Direccion actual 19' on textarea#currentAddress
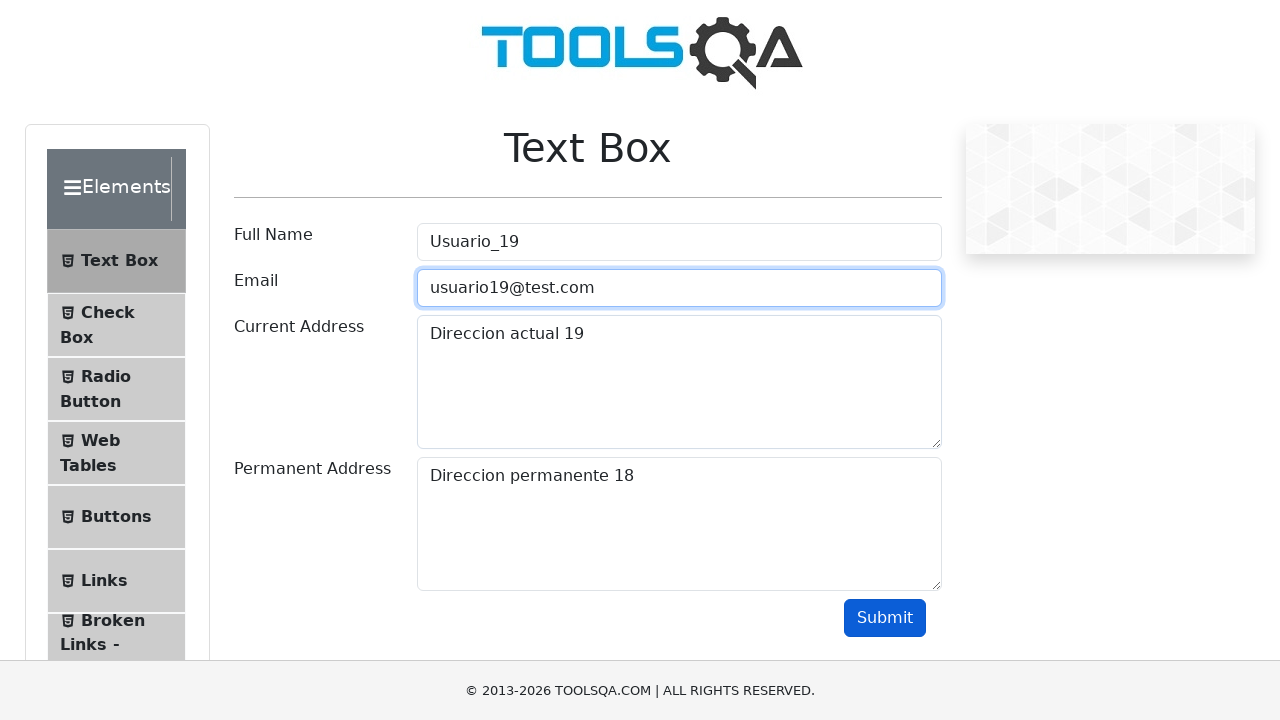

Filled permanentAddress field with 'Direccion permanente 19' on textarea#permanentAddress
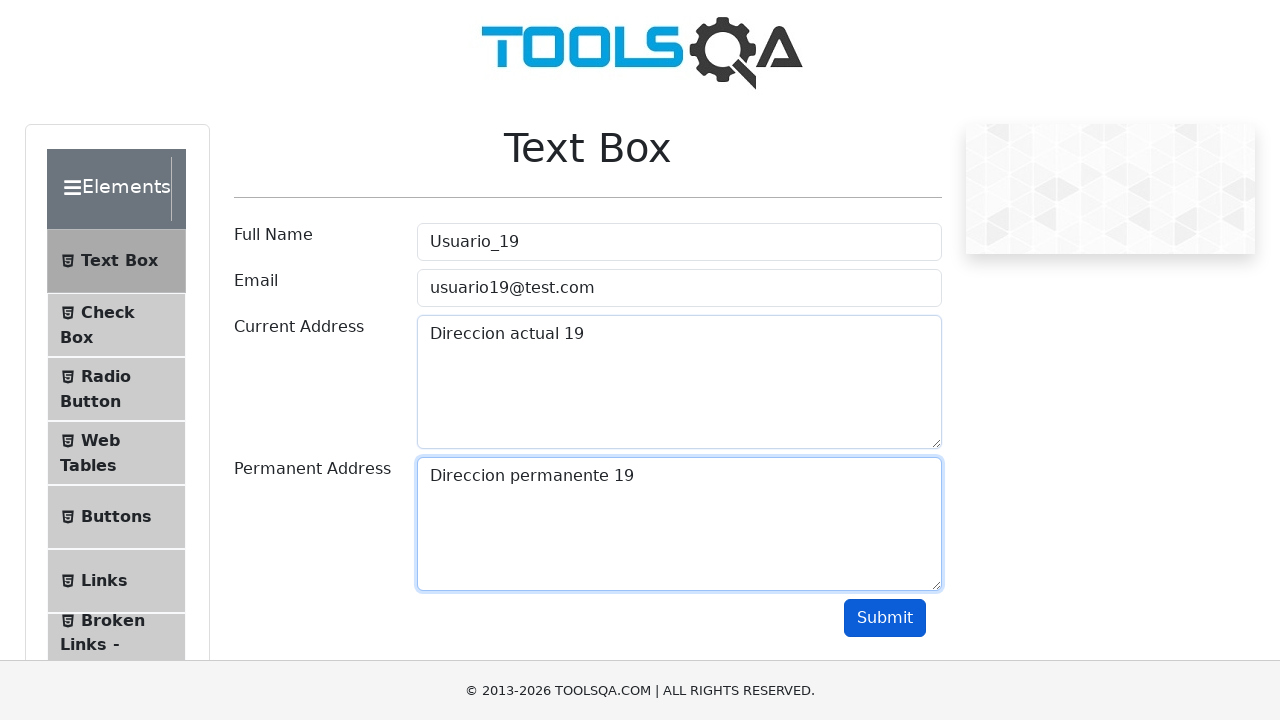

Scrolled submit button into view for user 19
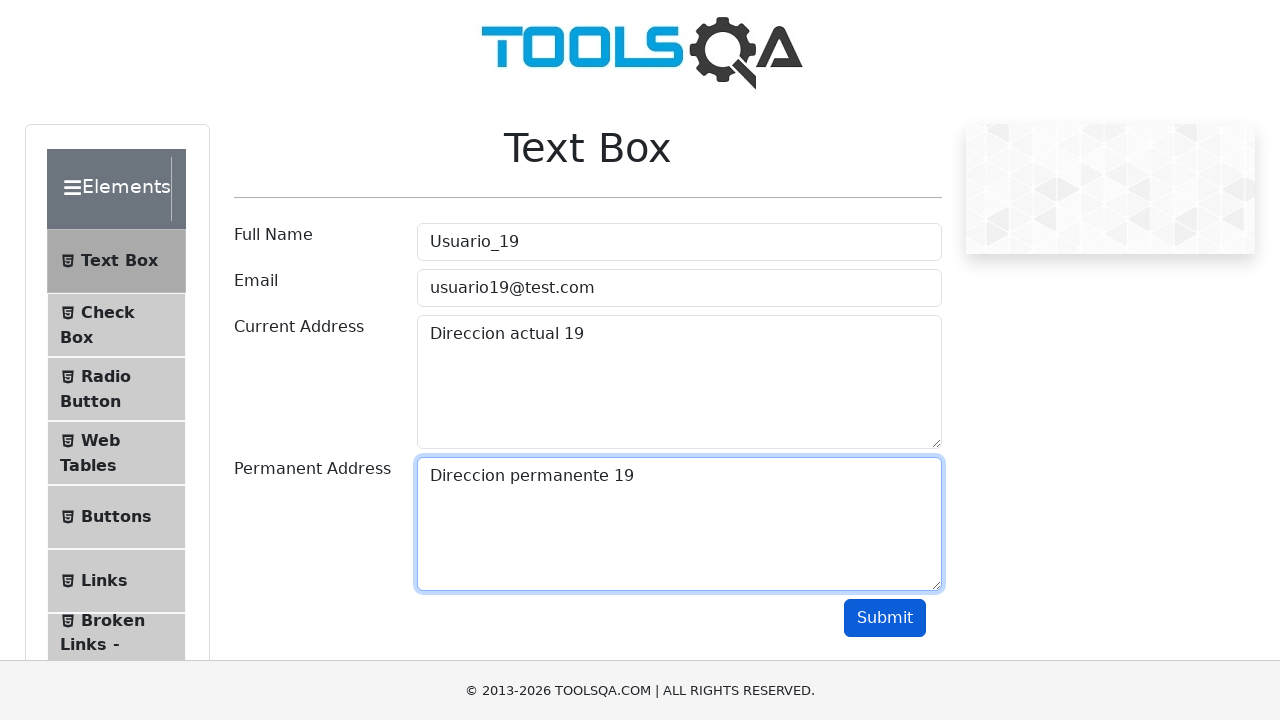

Clicked submit button for user 19 at (885, 618) on button#submit
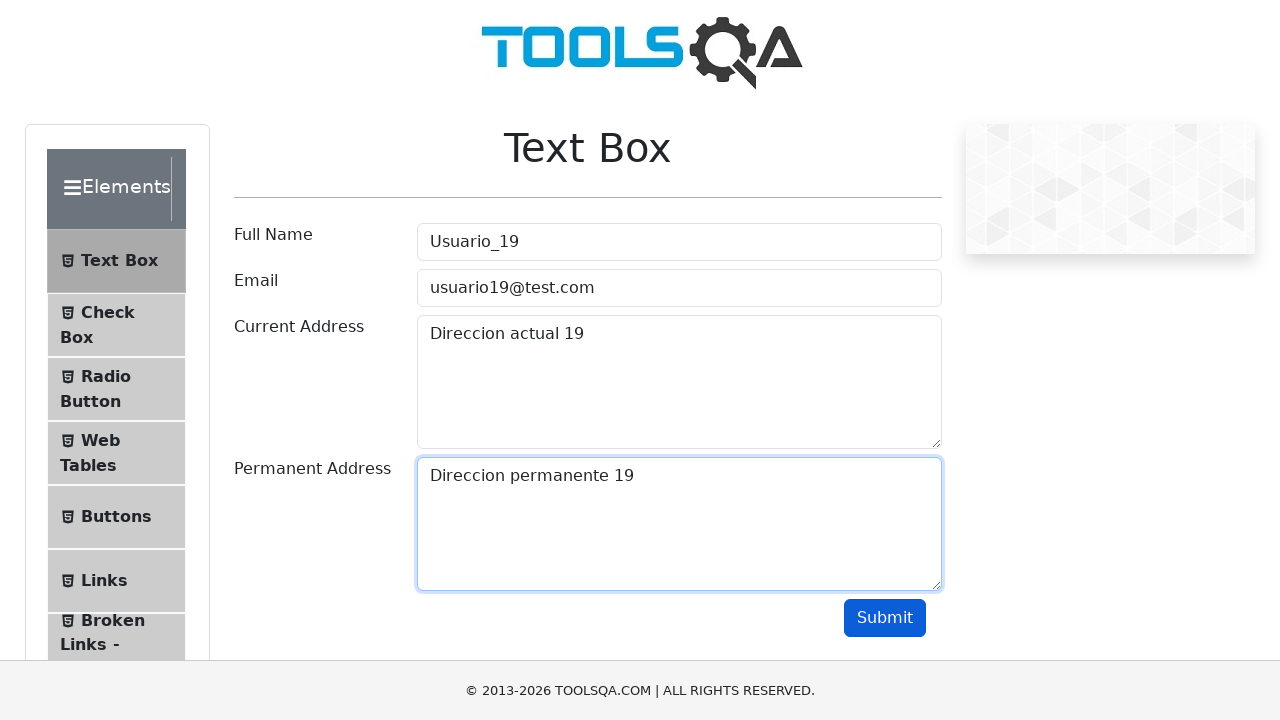

Filled userName field with 'Usuario_20' on input#userName
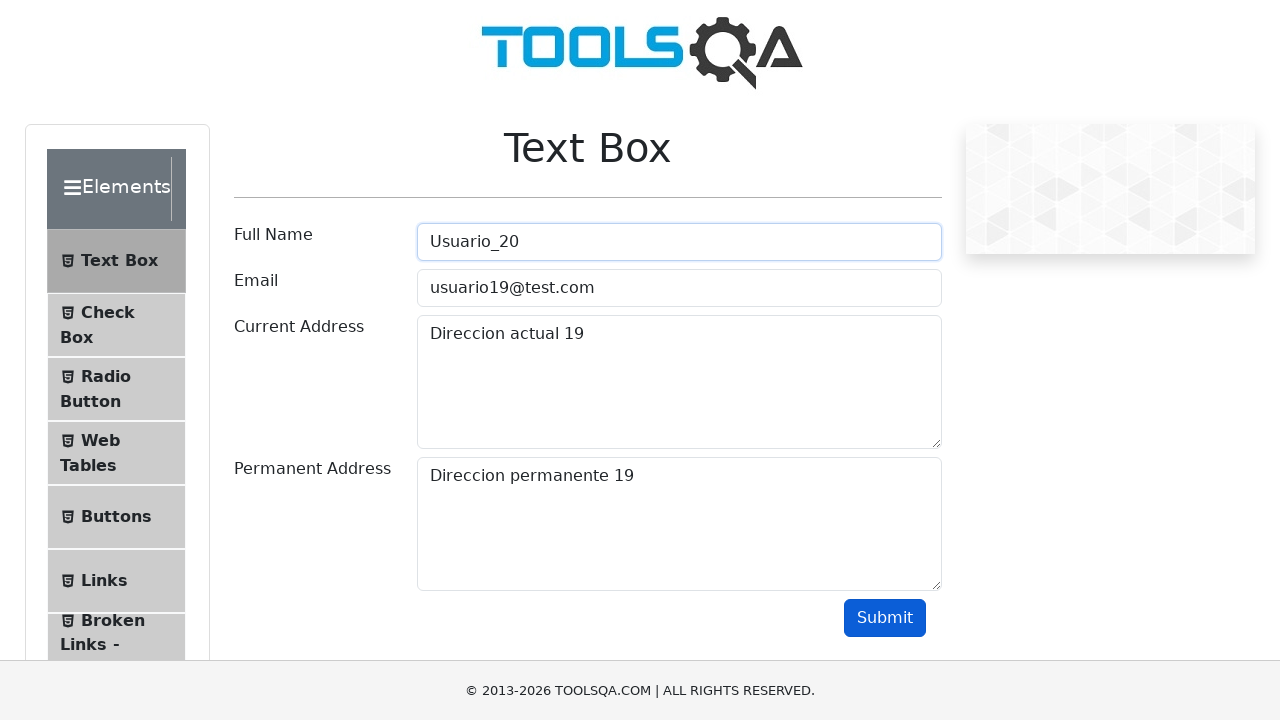

Filled userEmail field with 'usuario20@test.com' on input#userEmail
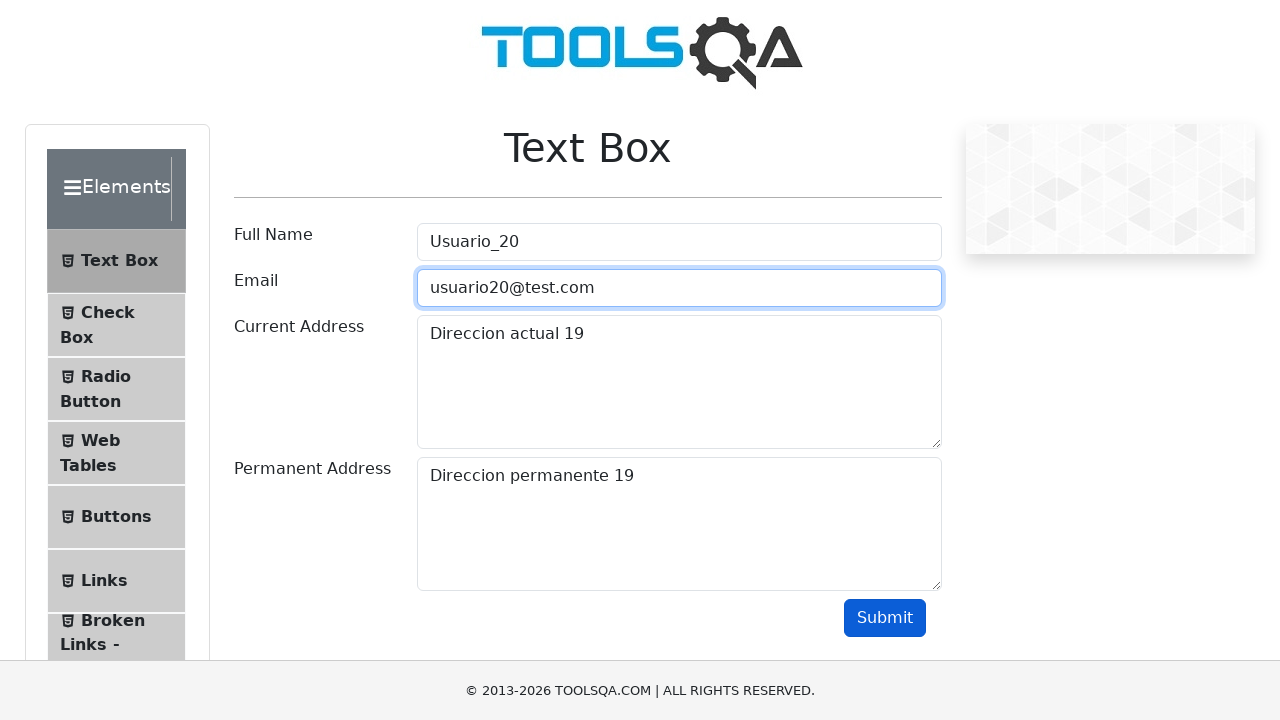

Filled currentAddress field with 'Direccion actual 20' on textarea#currentAddress
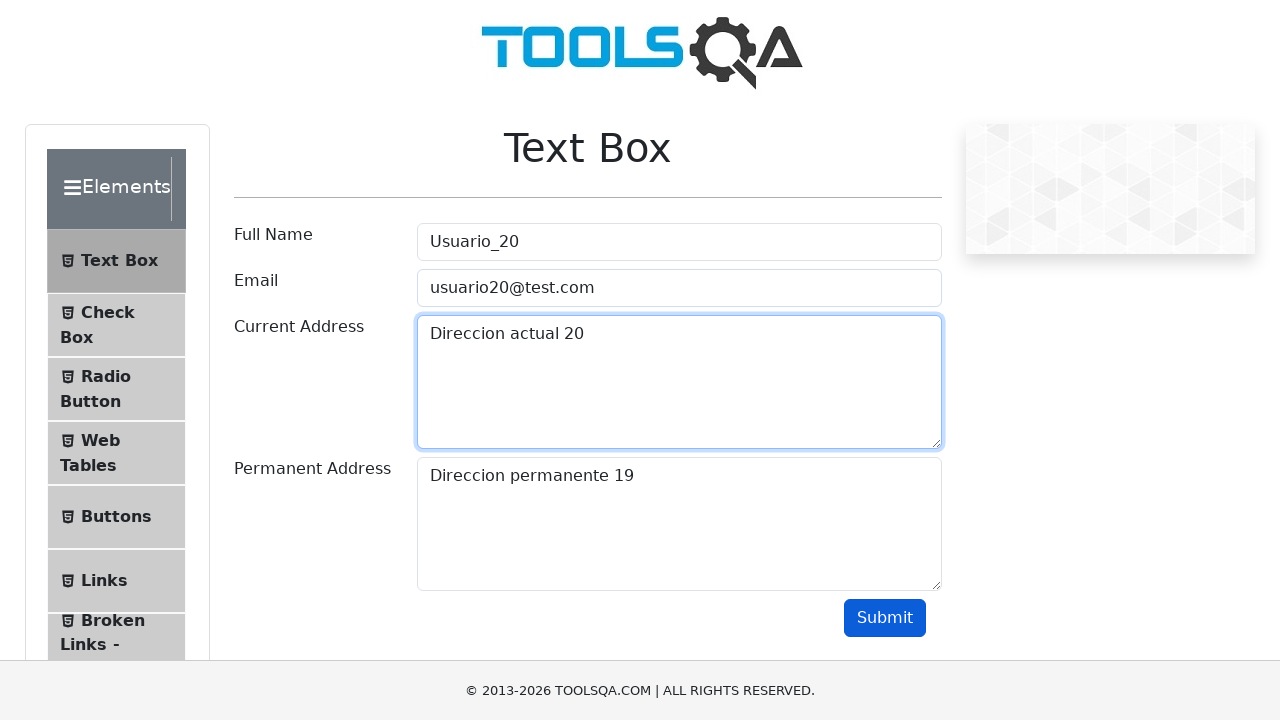

Filled permanentAddress field with 'Direccion permanente 20' on textarea#permanentAddress
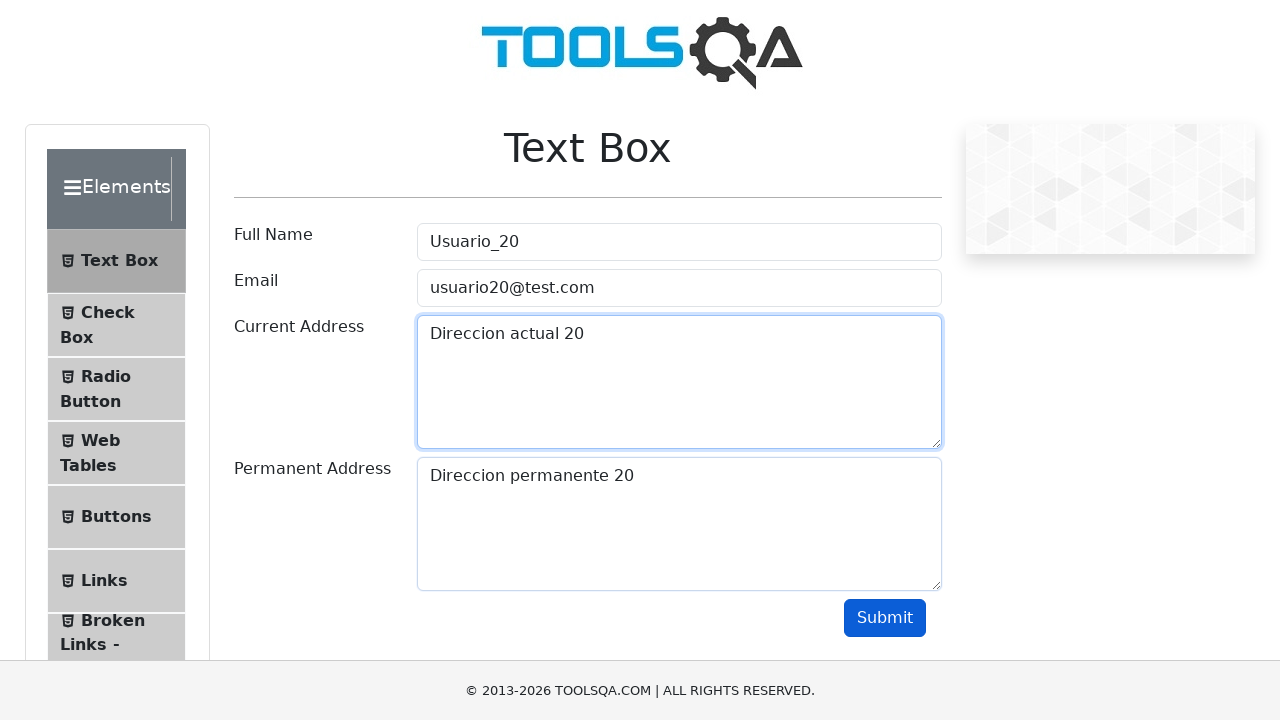

Scrolled submit button into view for user 20
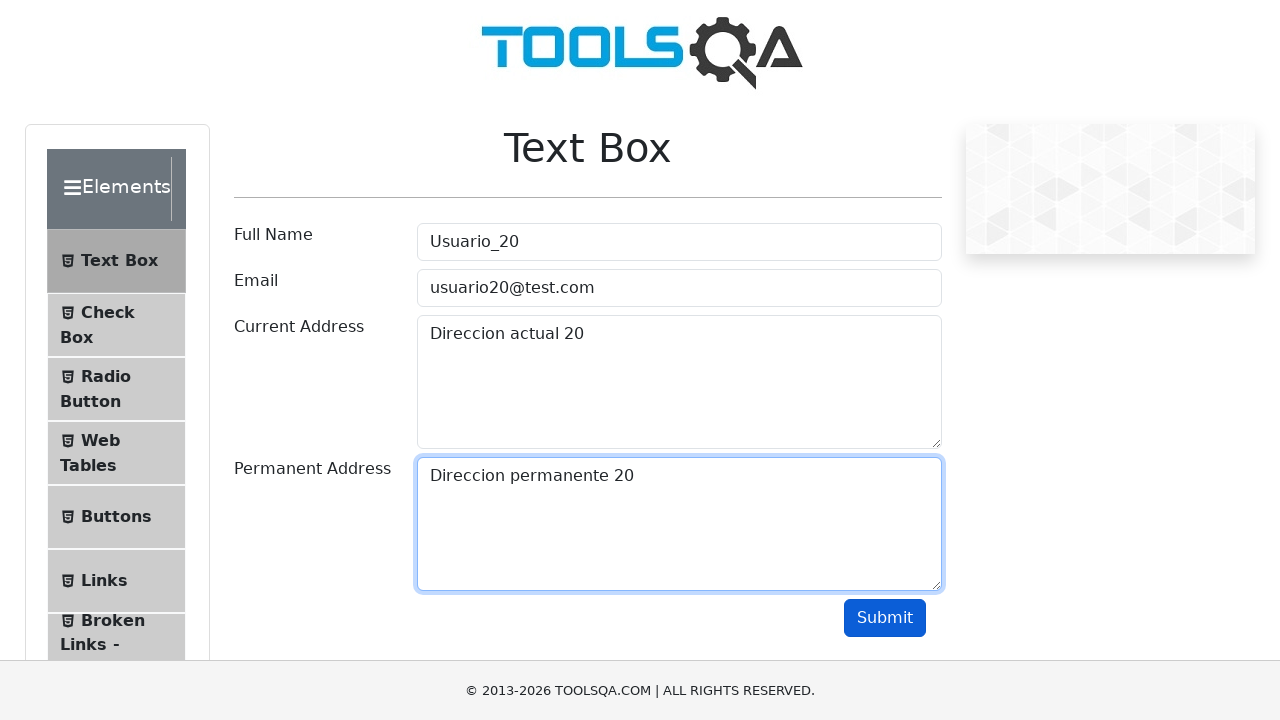

Clicked submit button for user 20 at (885, 618) on button#submit
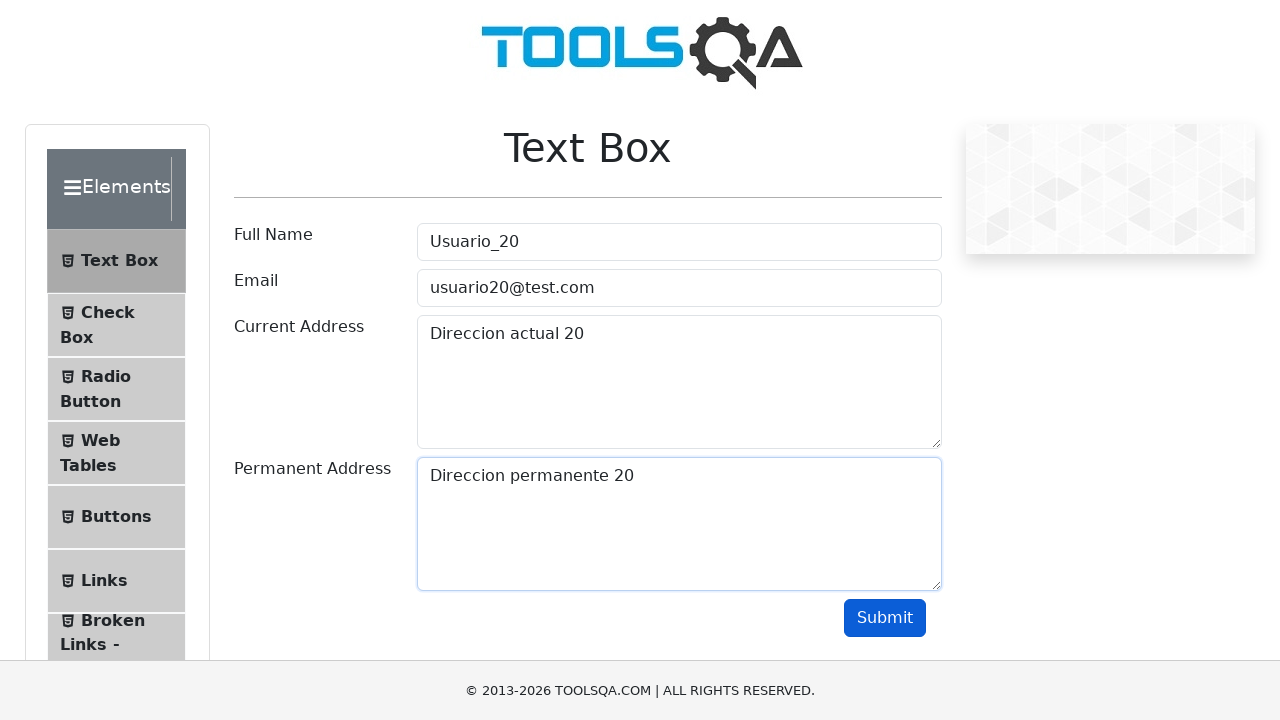

Filled userName field with 'Usuario_21' on input#userName
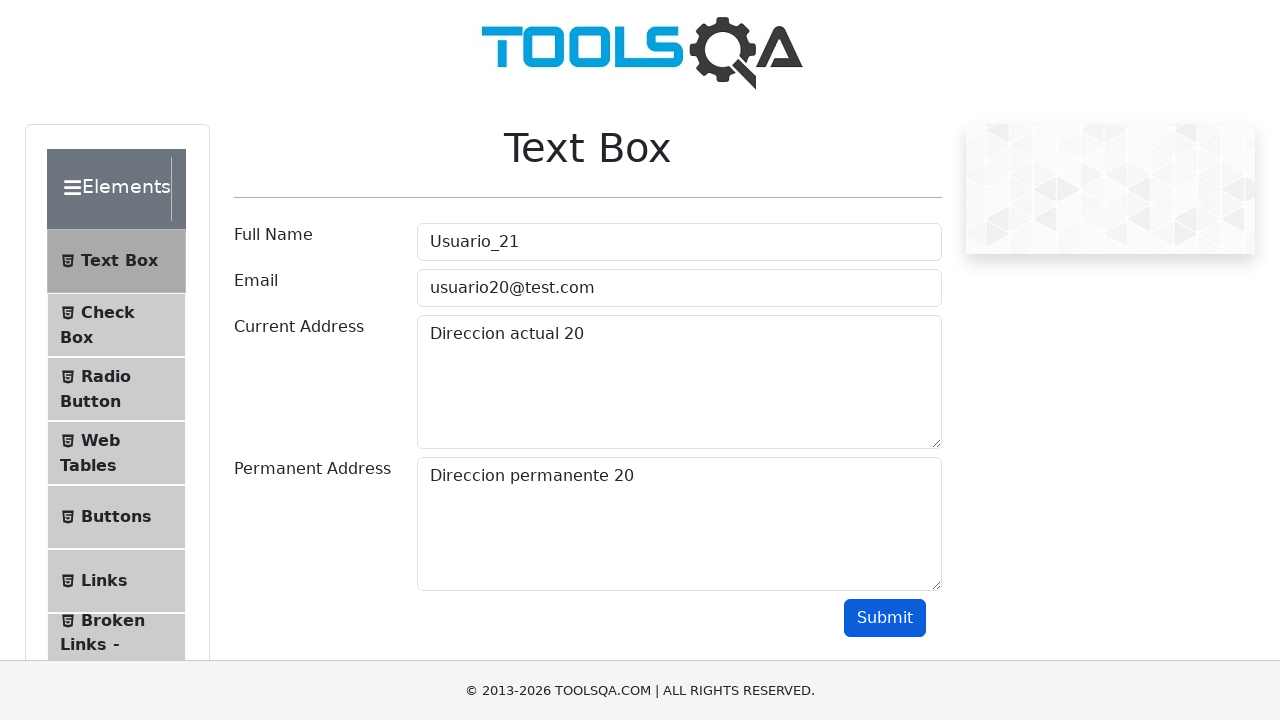

Filled userEmail field with 'usuario21@test.com' on input#userEmail
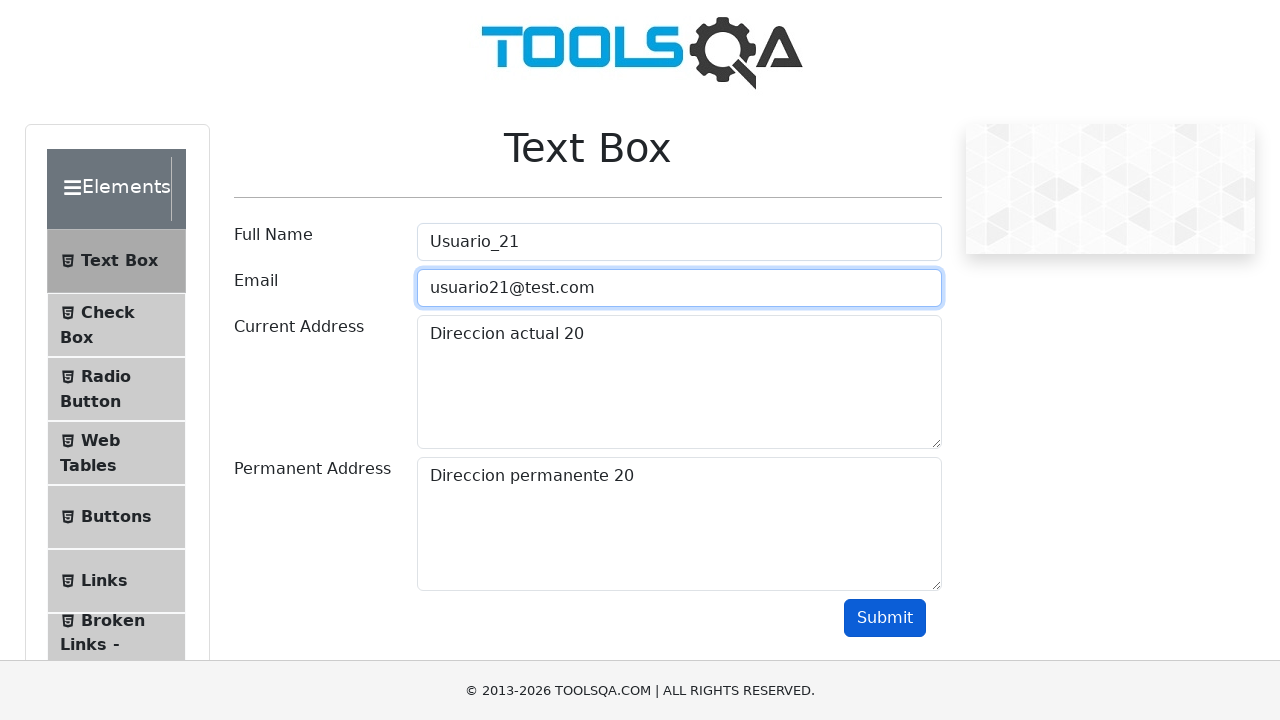

Filled currentAddress field with 'Direccion actual 21' on textarea#currentAddress
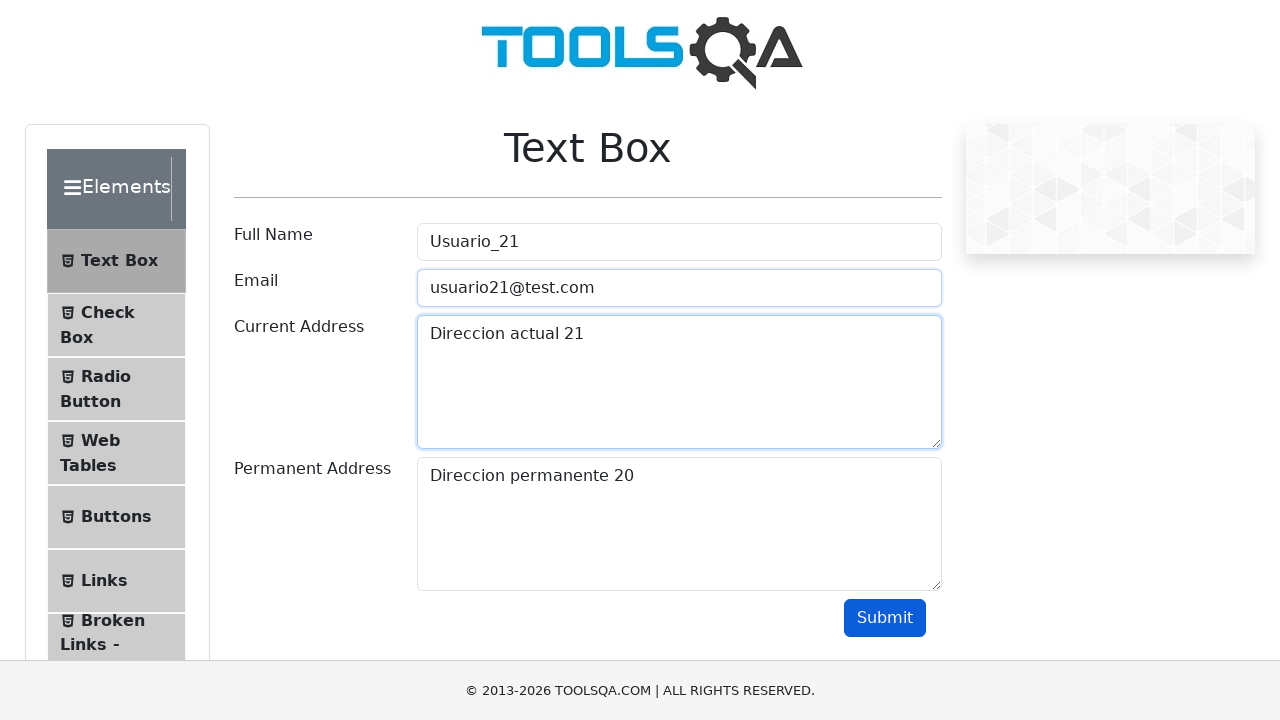

Filled permanentAddress field with 'Direccion permanente 21' on textarea#permanentAddress
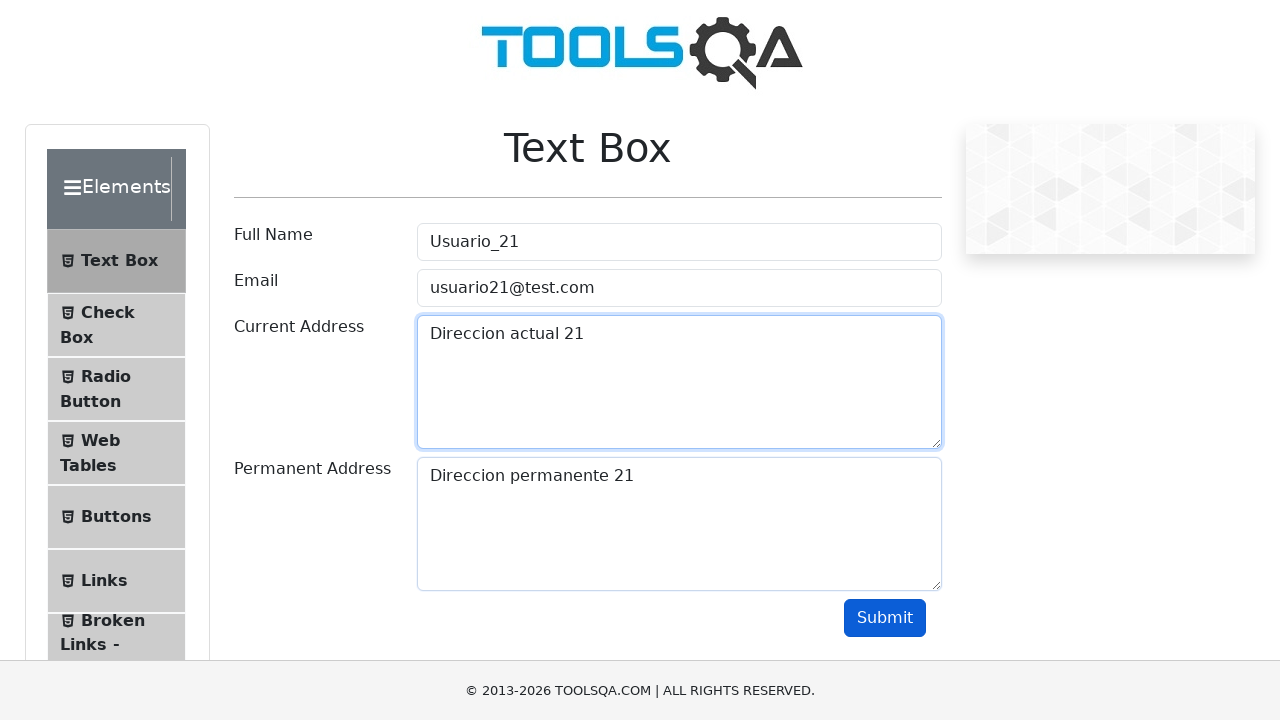

Scrolled submit button into view for user 21
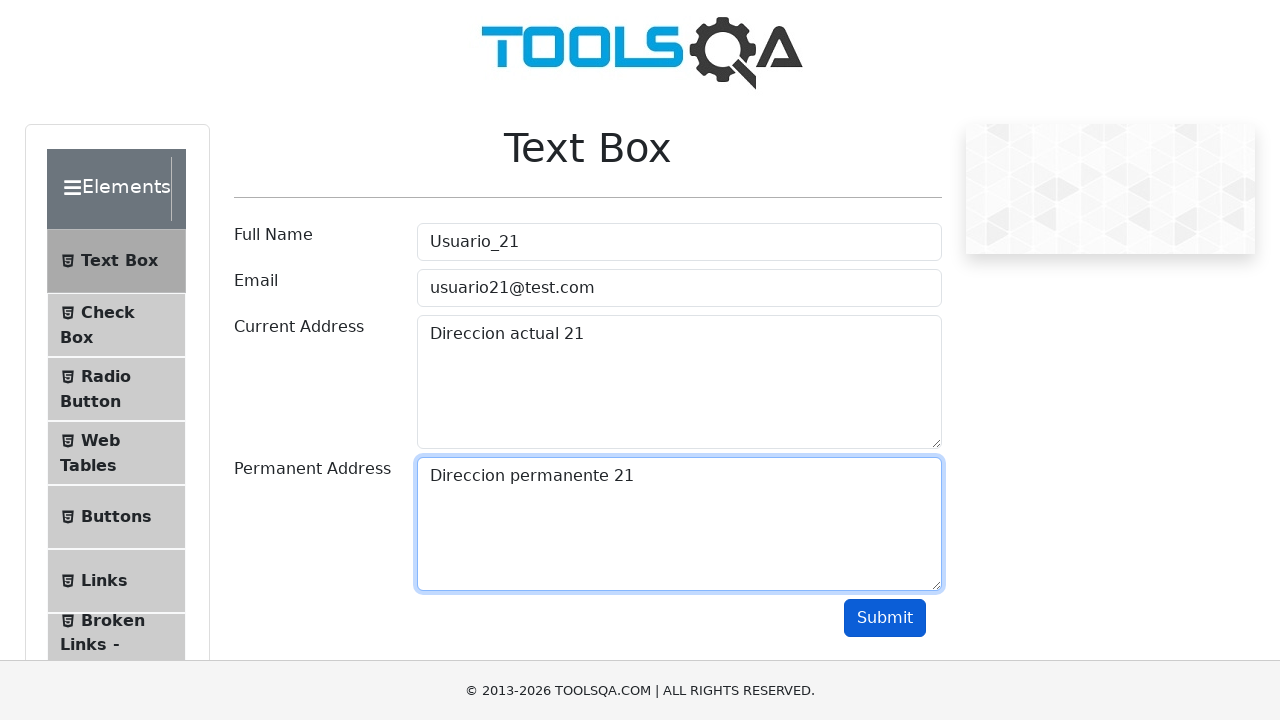

Clicked submit button for user 21 at (885, 618) on button#submit
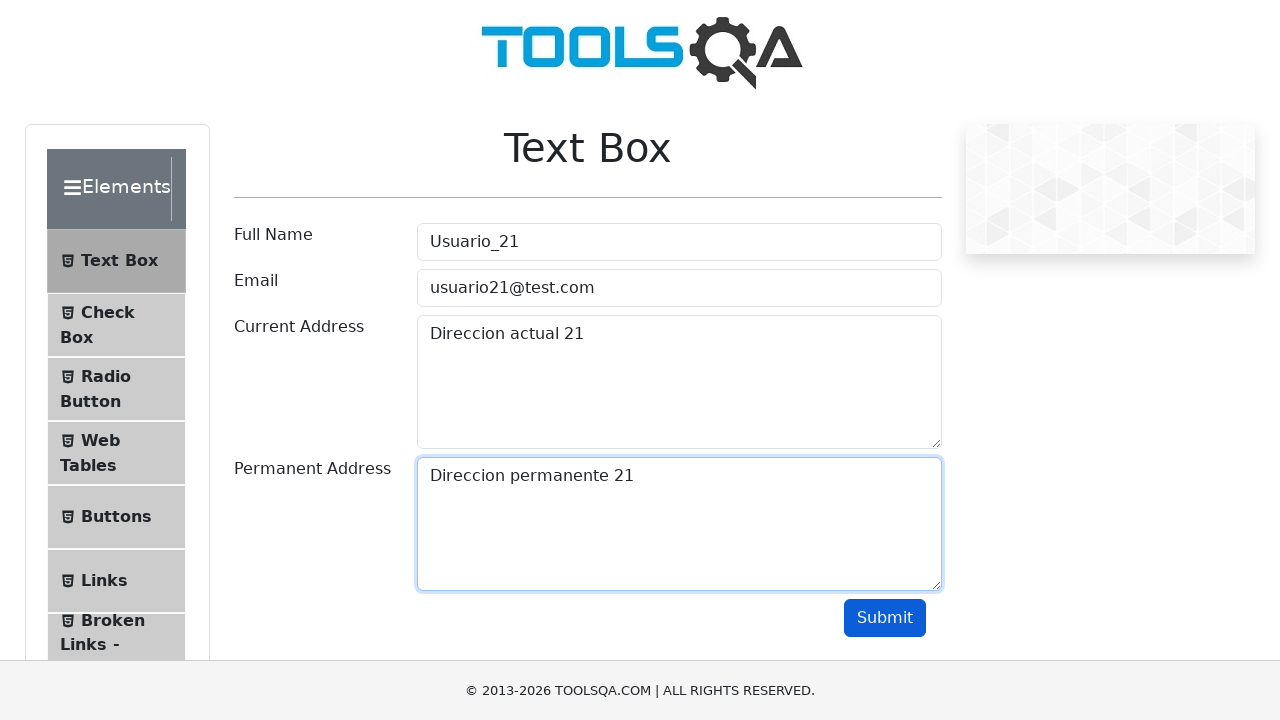

Filled userName field with 'Usuario_22' on input#userName
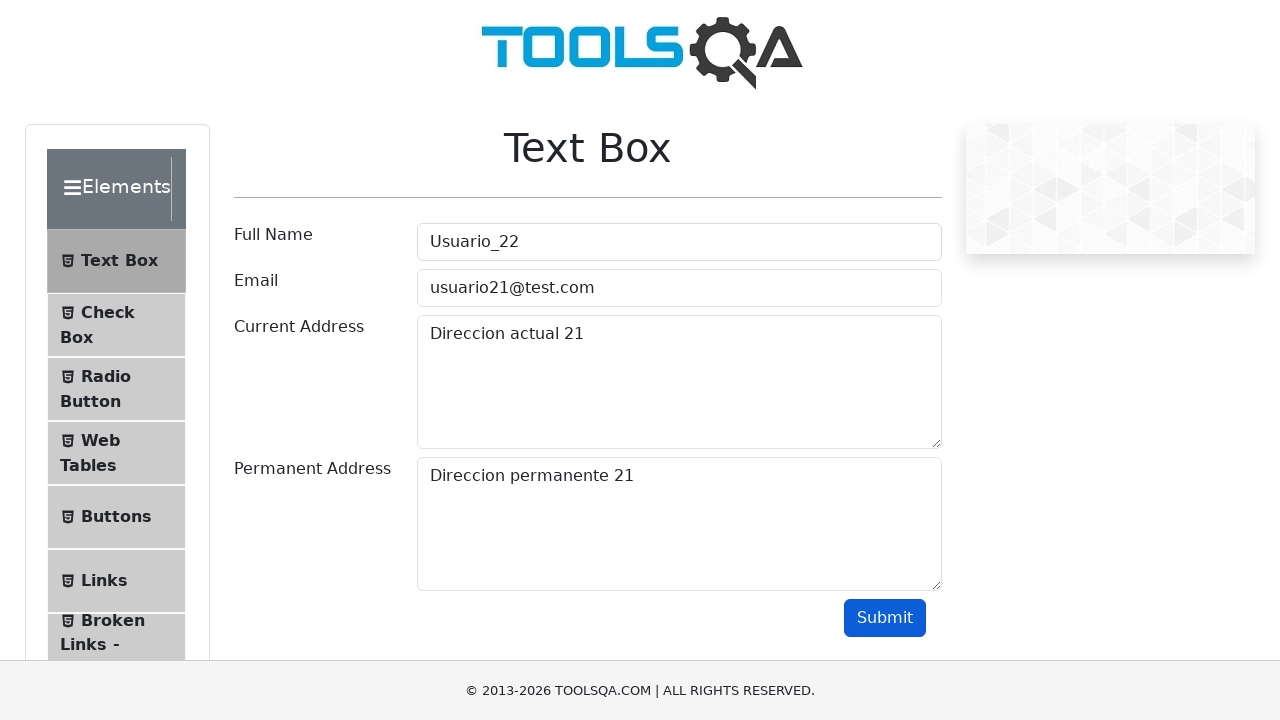

Filled userEmail field with 'usuario22@test.com' on input#userEmail
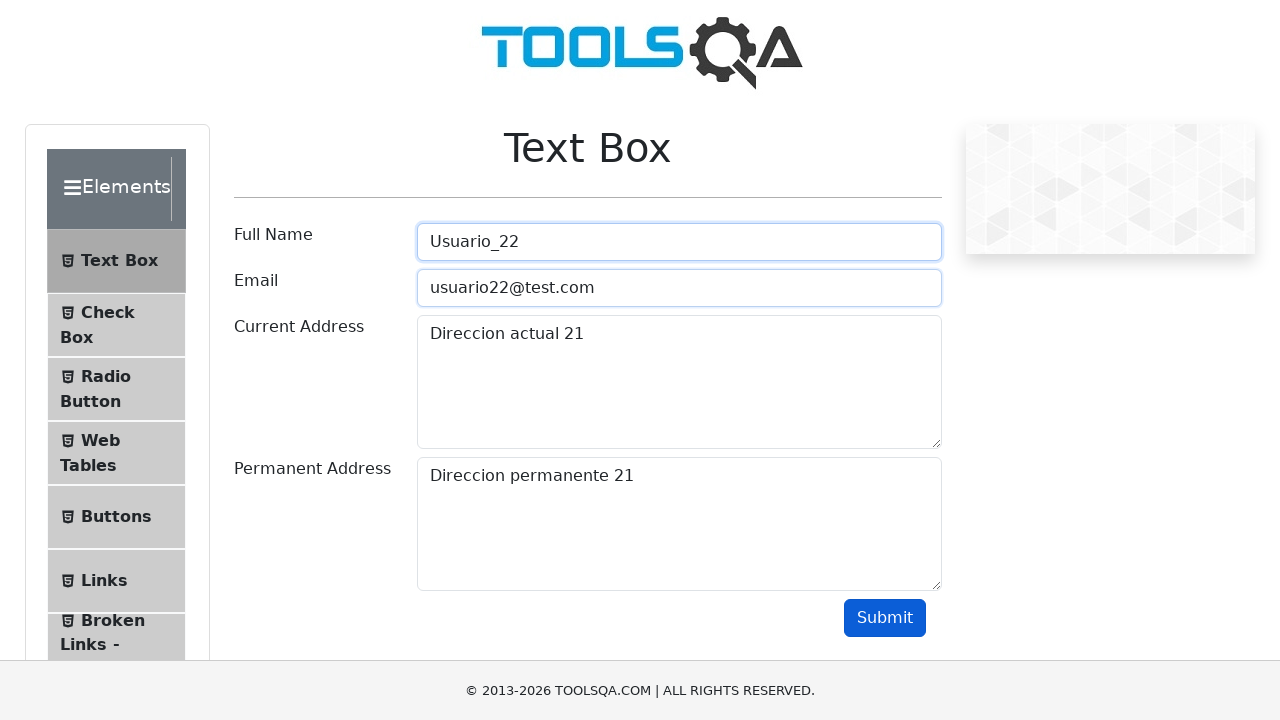

Filled currentAddress field with 'Direccion actual 22' on textarea#currentAddress
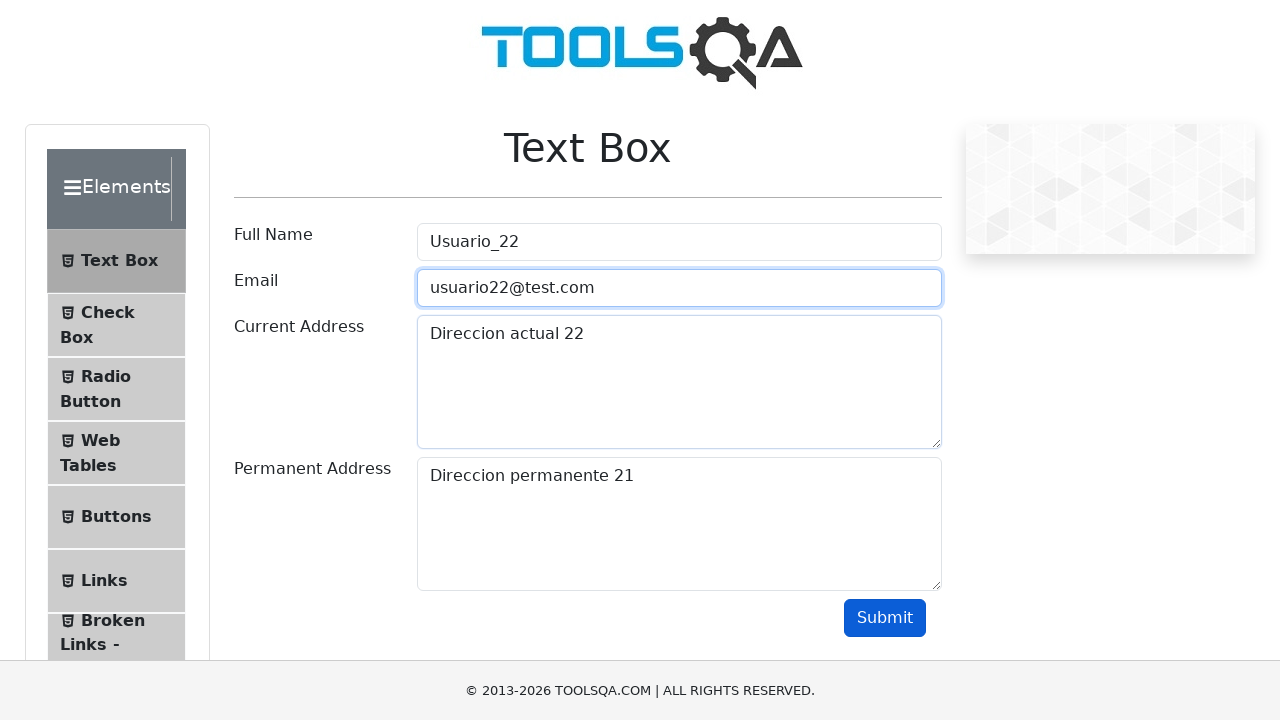

Filled permanentAddress field with 'Direccion permanente 22' on textarea#permanentAddress
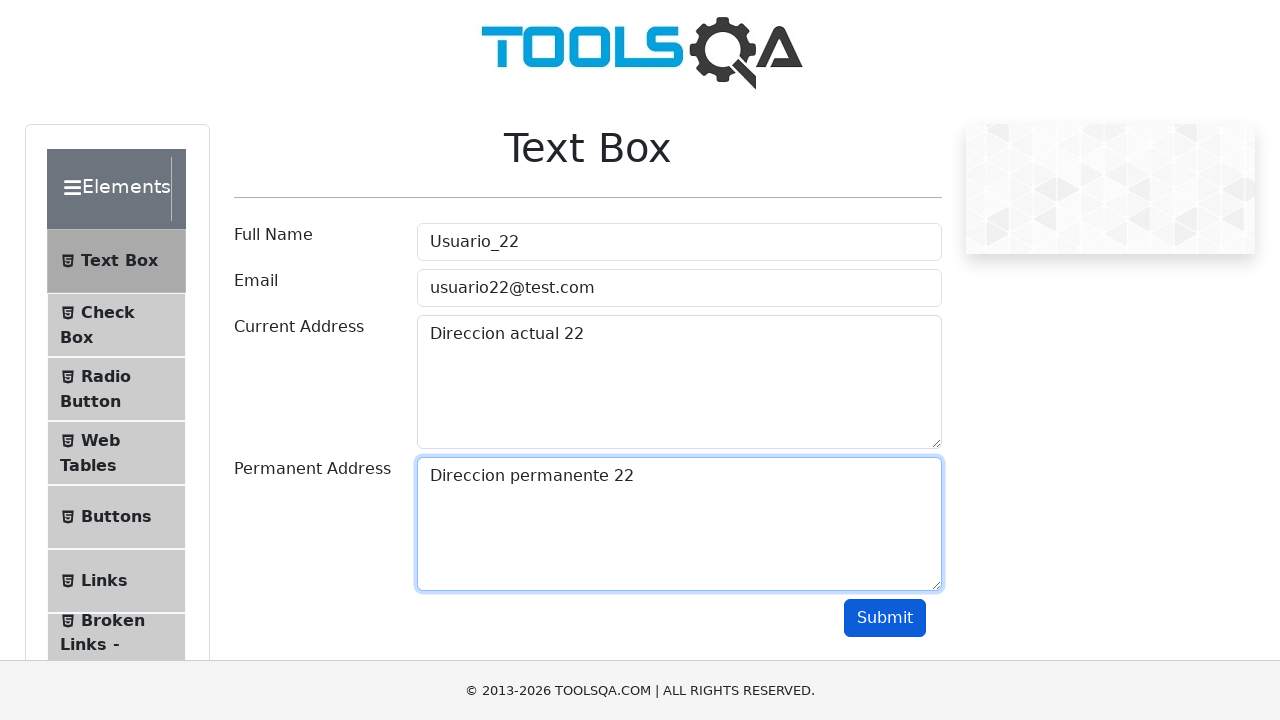

Scrolled submit button into view for user 22
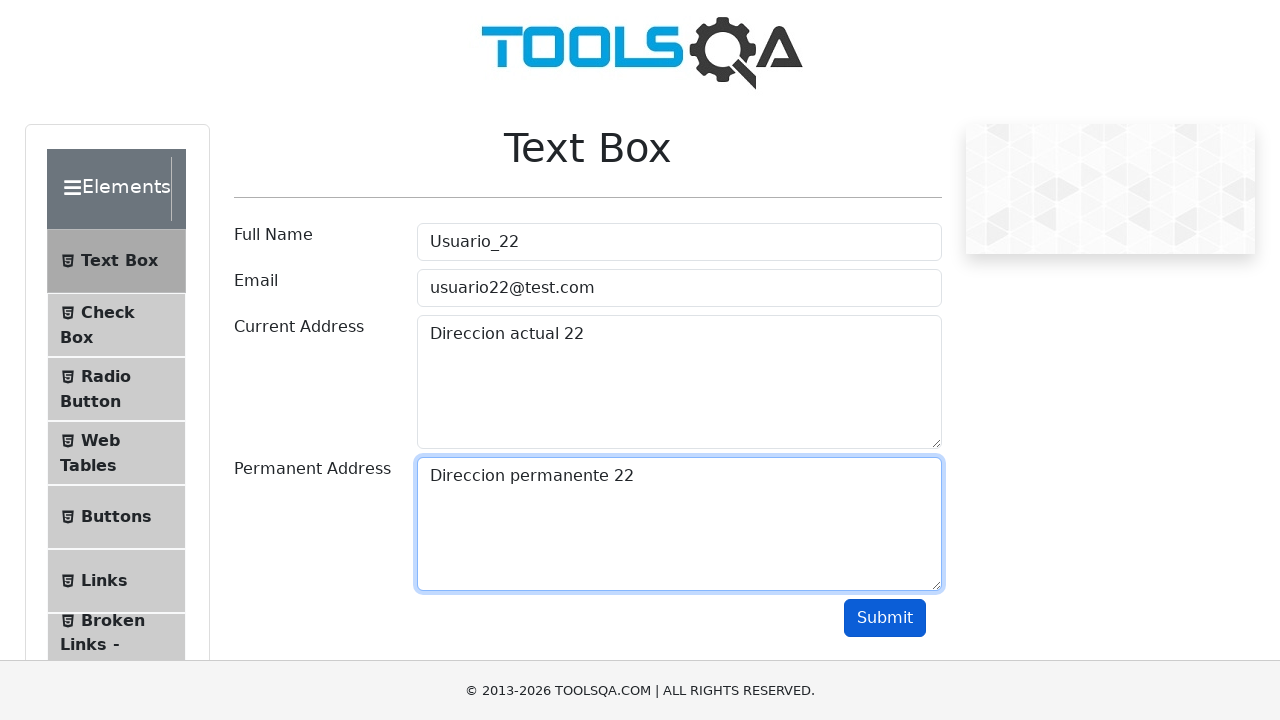

Clicked submit button for user 22 at (885, 618) on button#submit
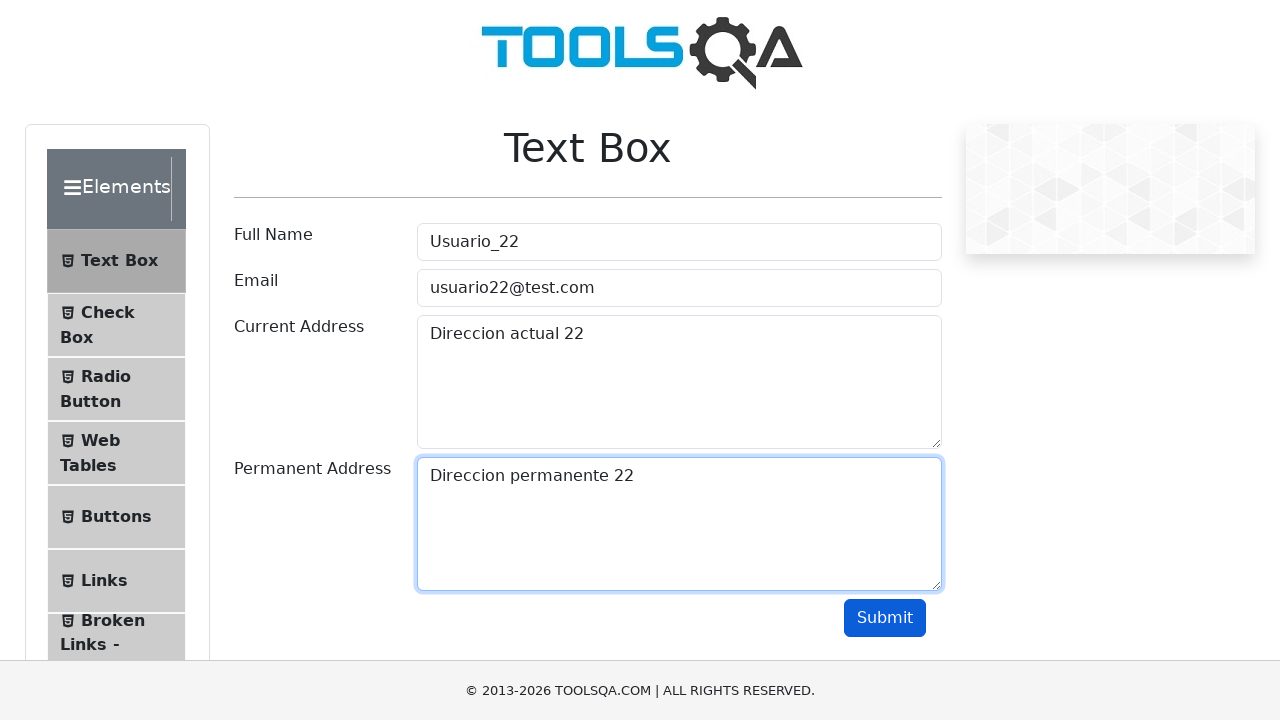

Filled userName field with 'Usuario_23' on input#userName
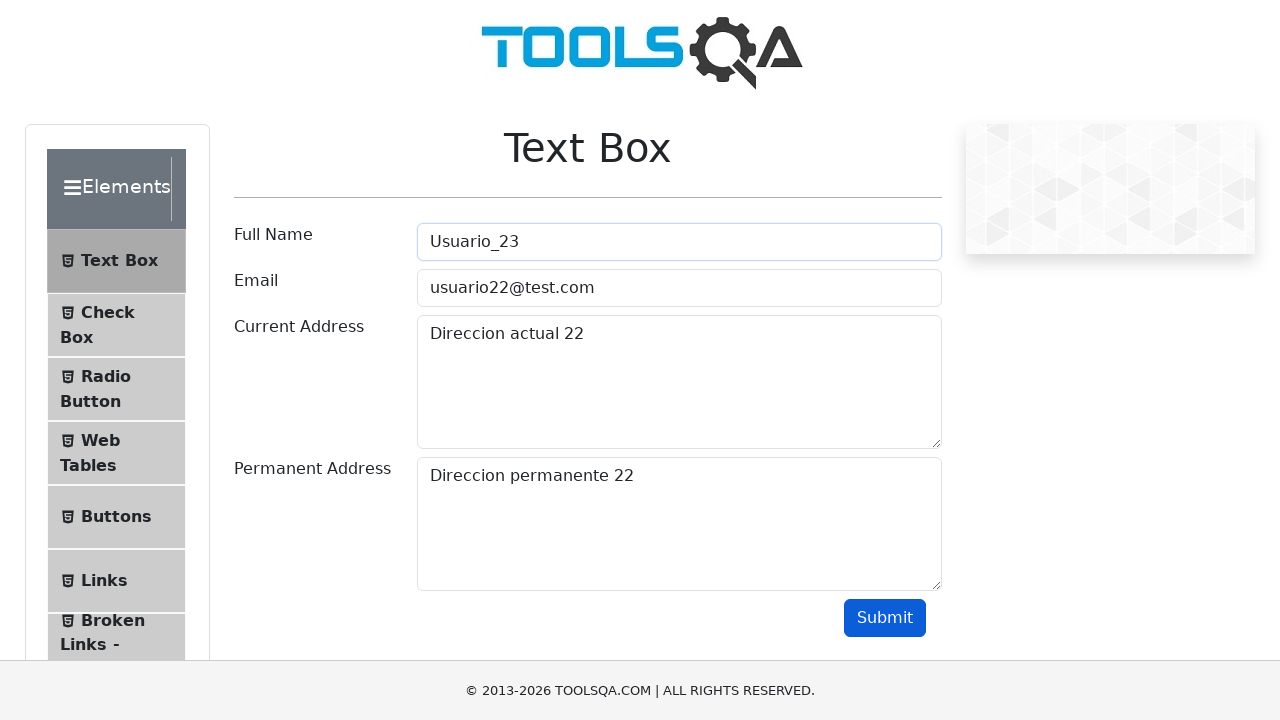

Filled userEmail field with 'usuario23@test.com' on input#userEmail
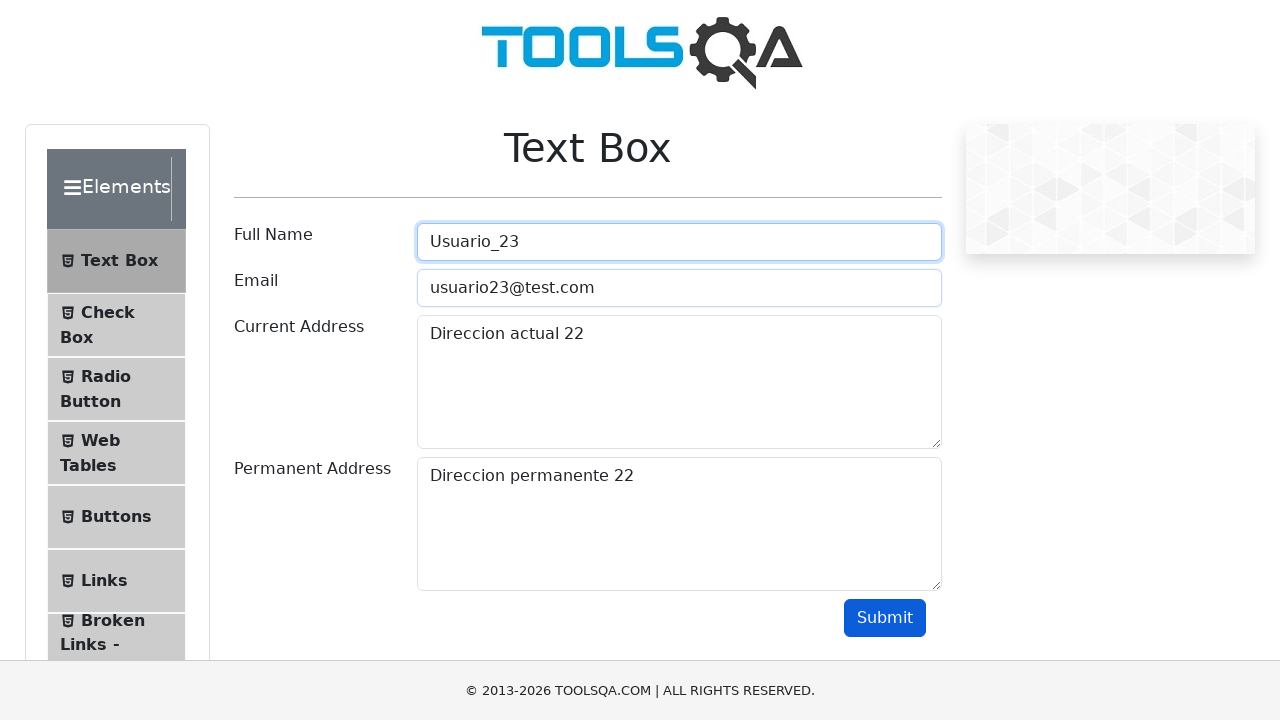

Filled currentAddress field with 'Direccion actual 23' on textarea#currentAddress
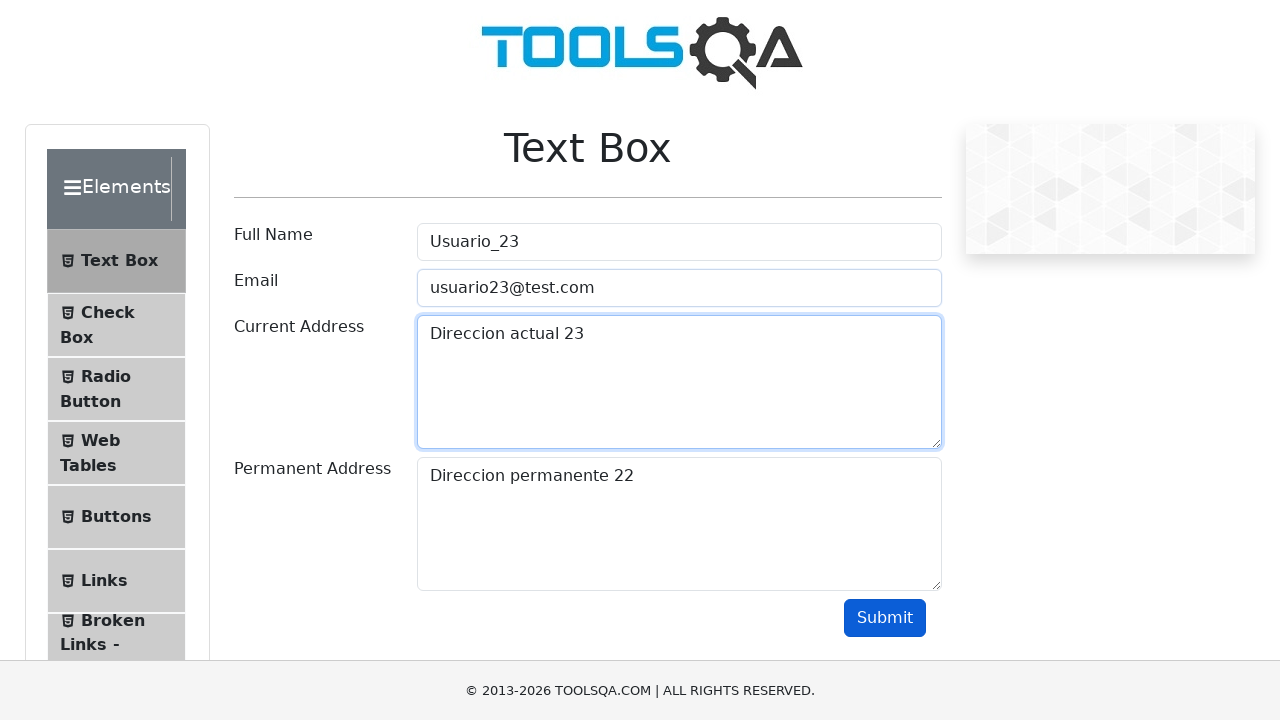

Filled permanentAddress field with 'Direccion permanente 23' on textarea#permanentAddress
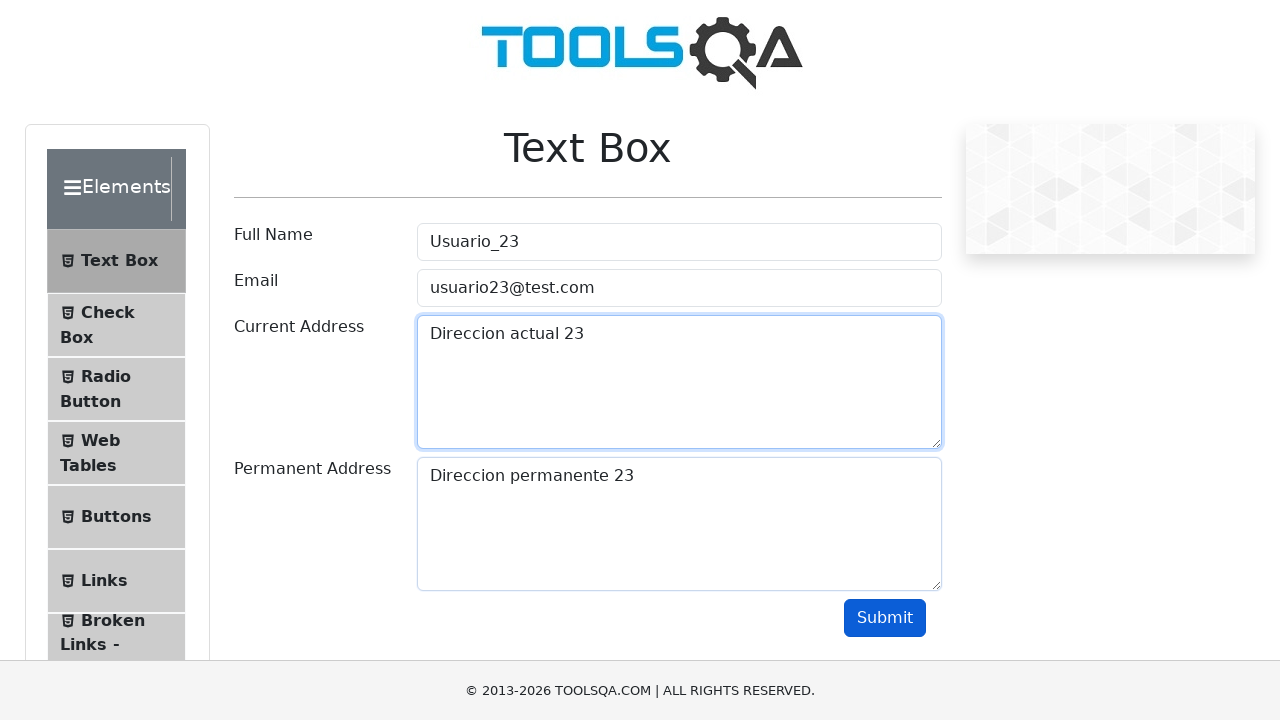

Scrolled submit button into view for user 23
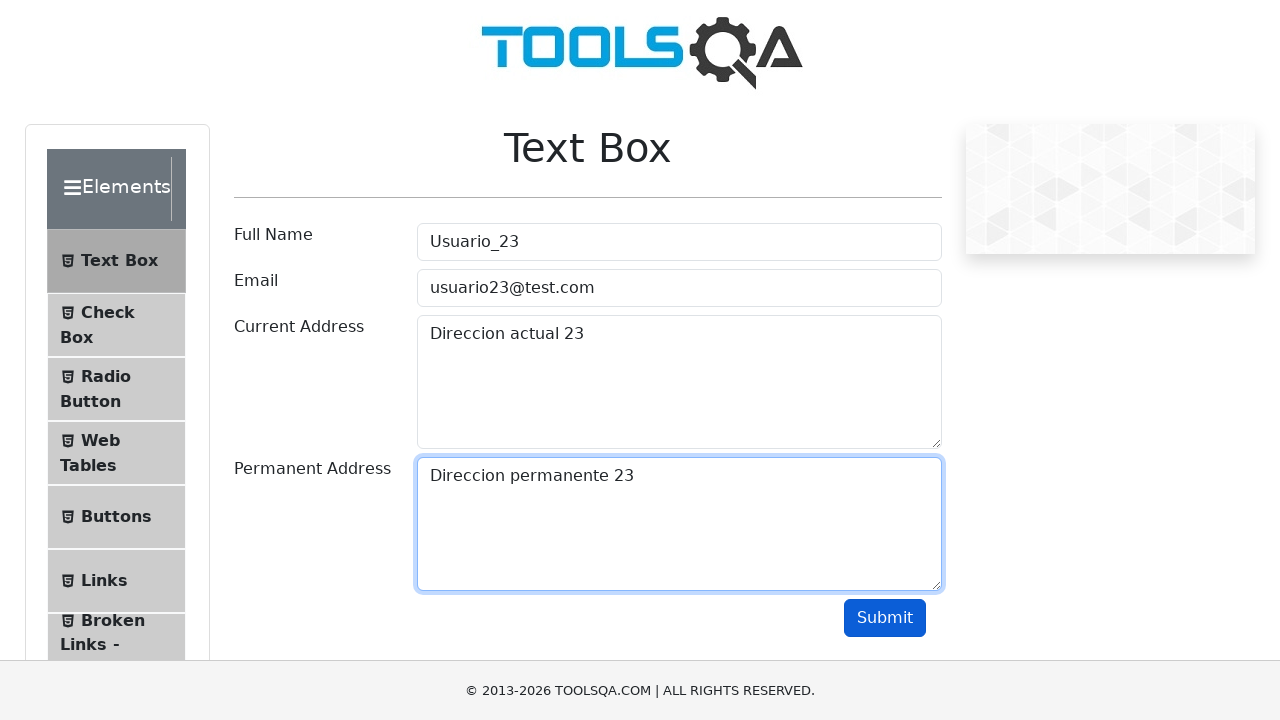

Clicked submit button for user 23 at (885, 618) on button#submit
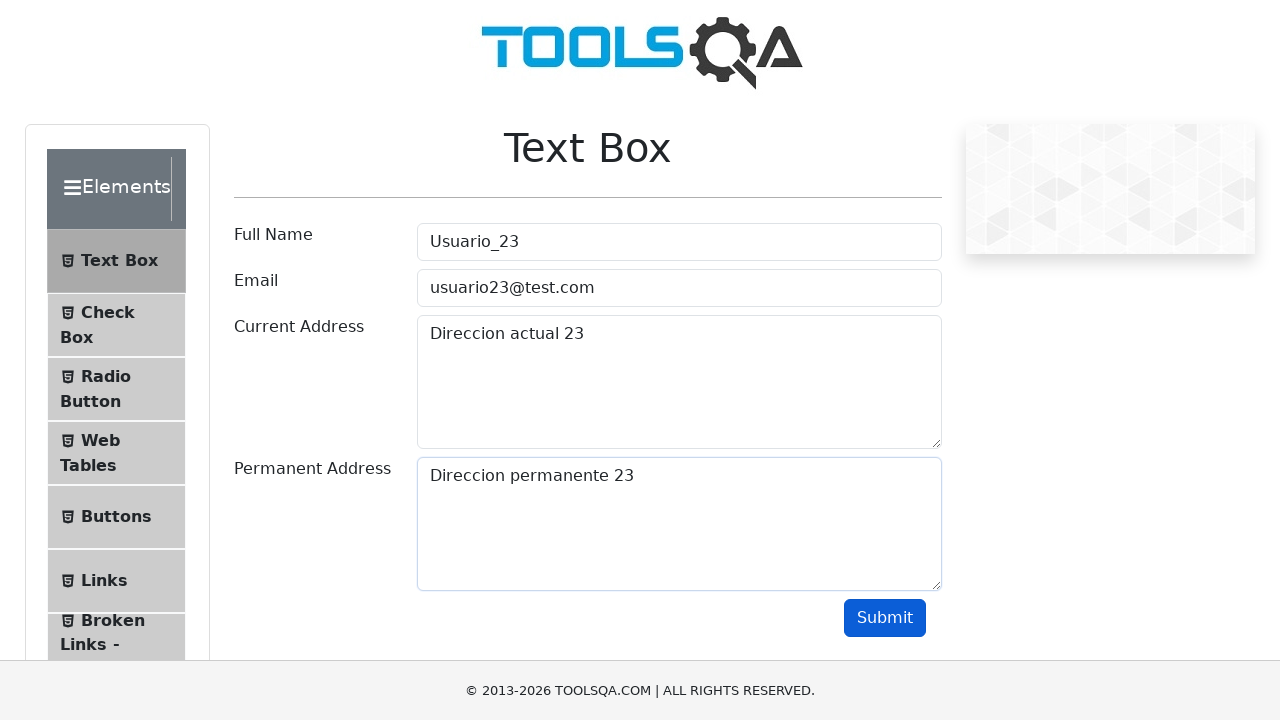

Filled userName field with 'Usuario_24' on input#userName
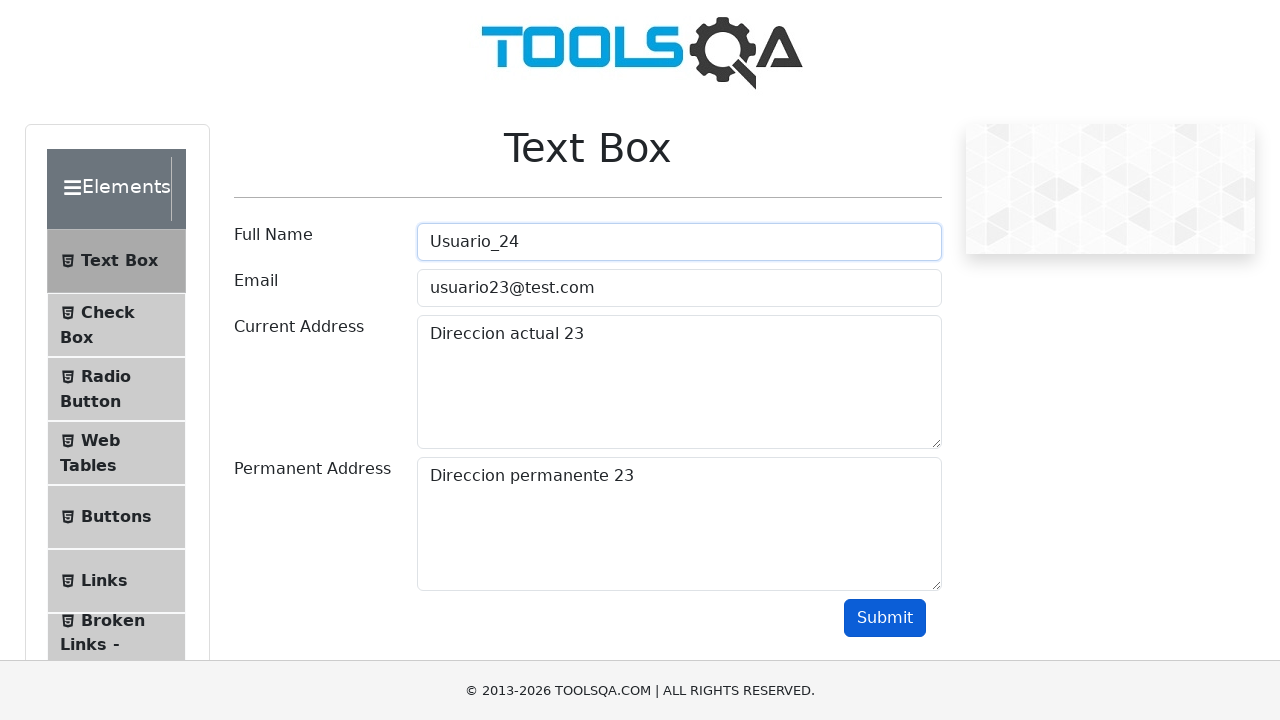

Filled userEmail field with 'usuario24@test.com' on input#userEmail
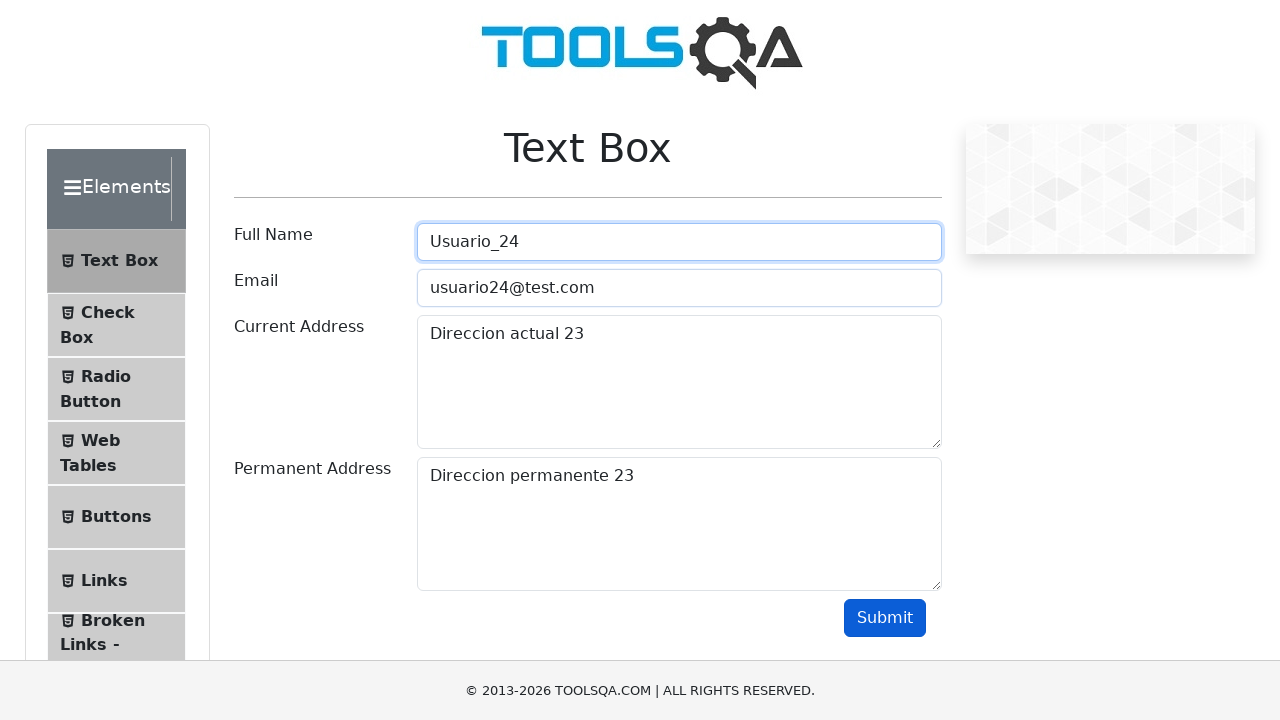

Filled currentAddress field with 'Direccion actual 24' on textarea#currentAddress
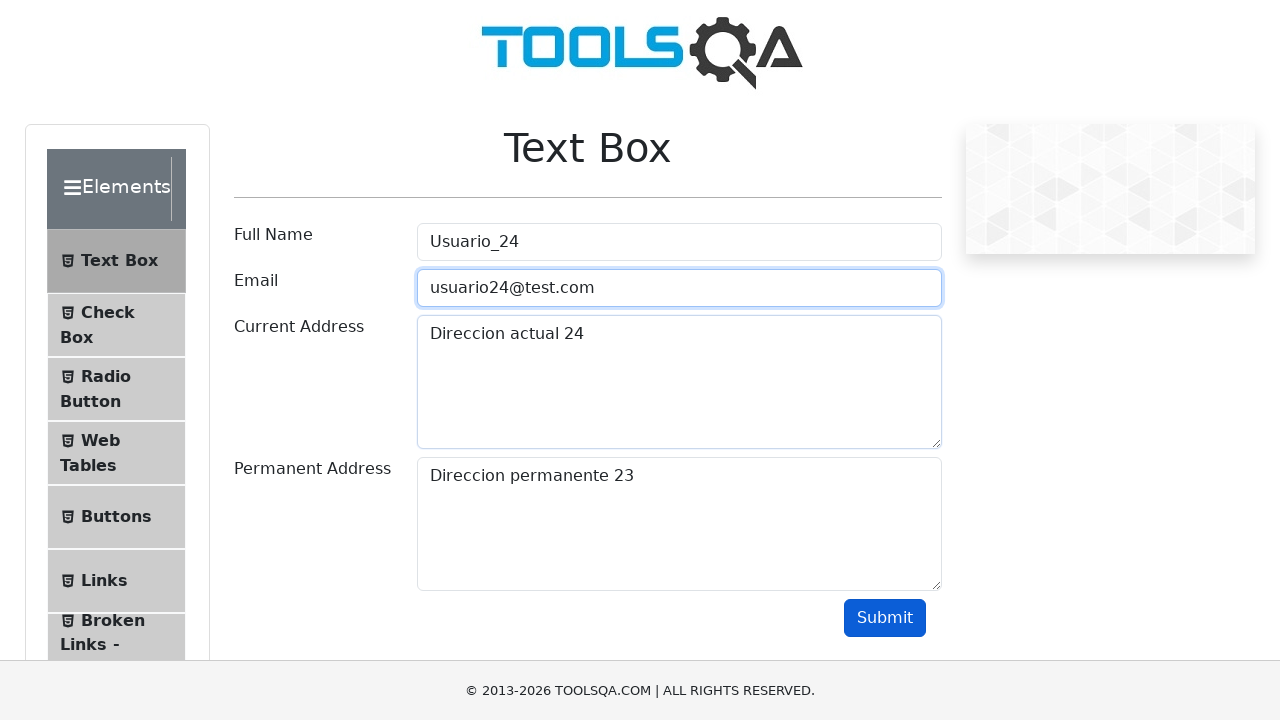

Filled permanentAddress field with 'Direccion permanente 24' on textarea#permanentAddress
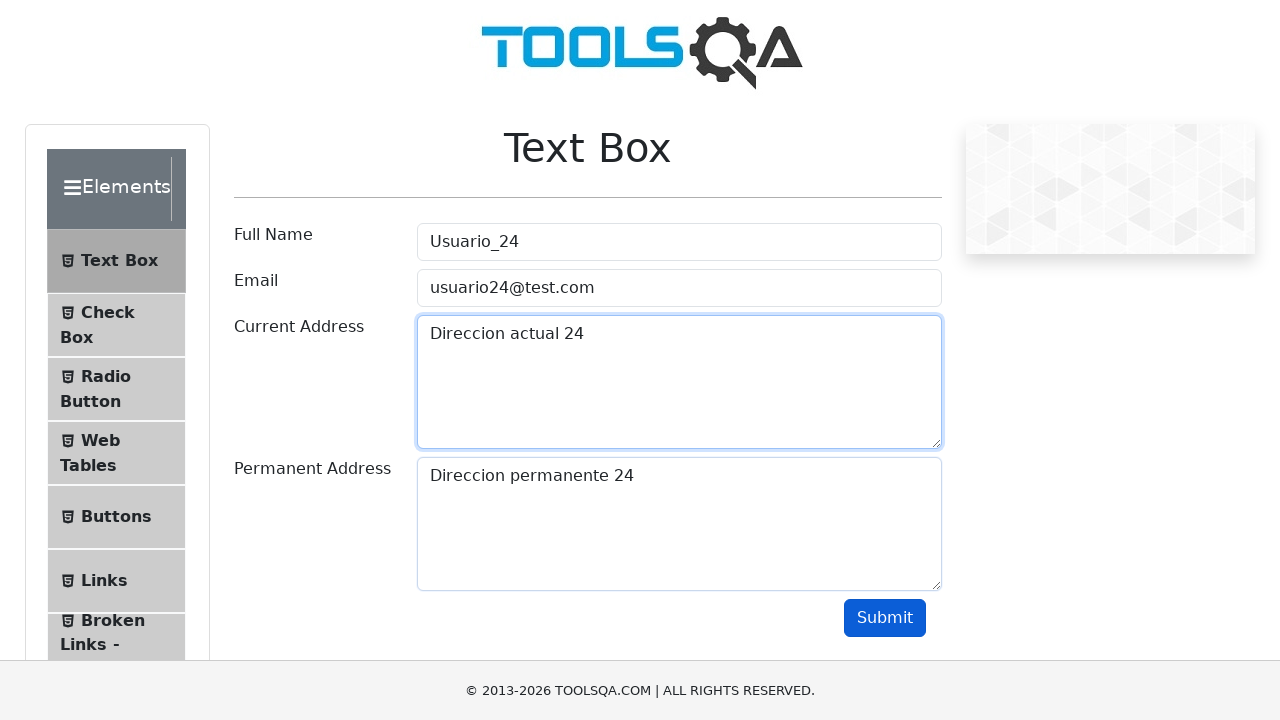

Scrolled submit button into view for user 24
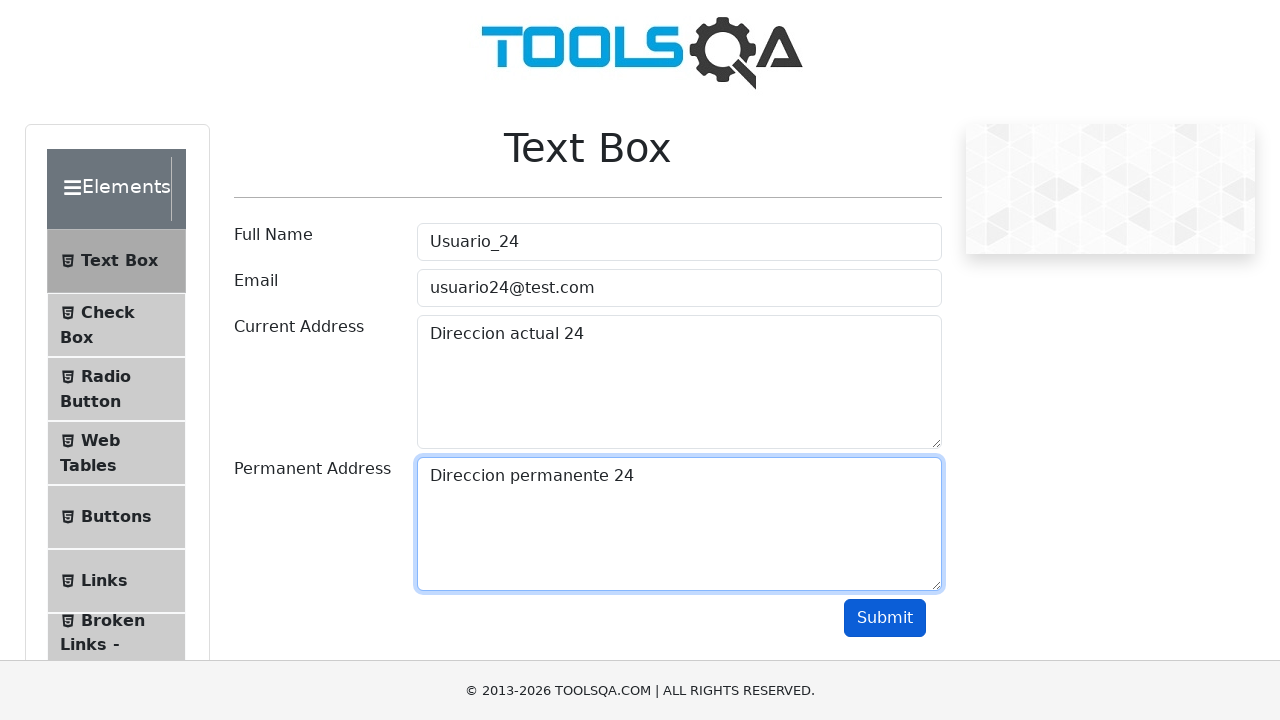

Clicked submit button for user 24 at (885, 618) on button#submit
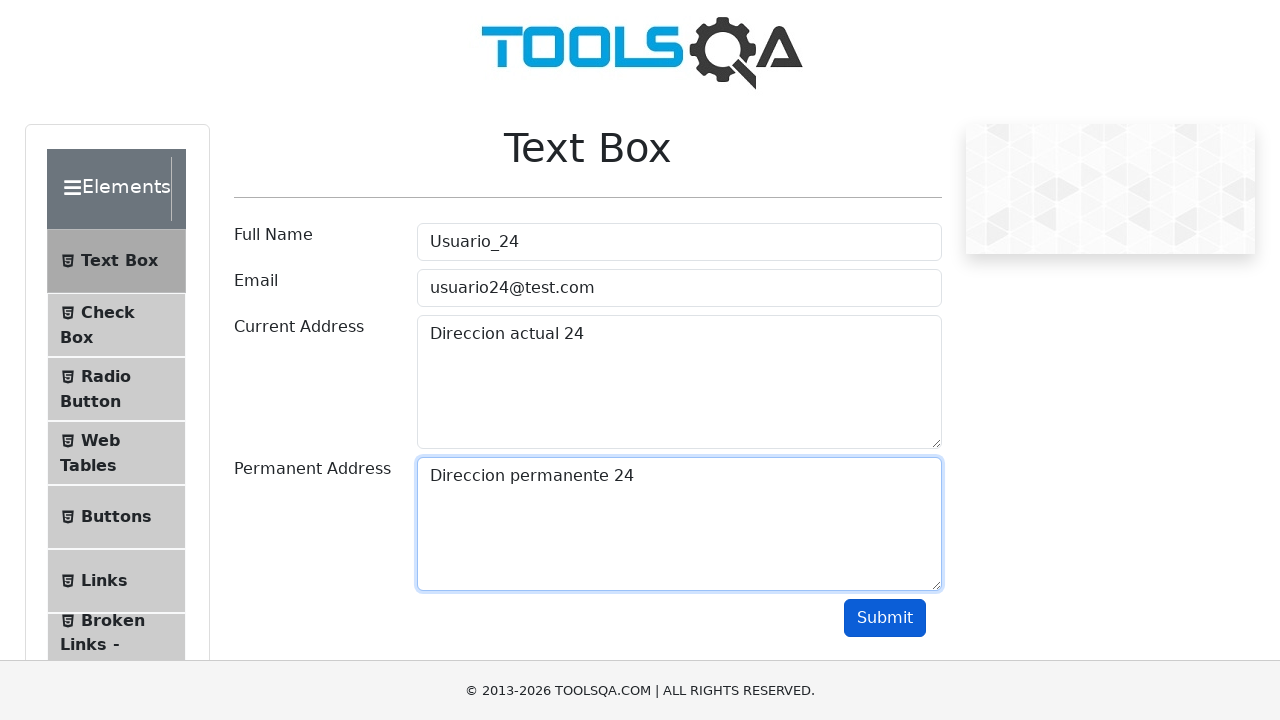

Filled userName field with 'Usuario_25' on input#userName
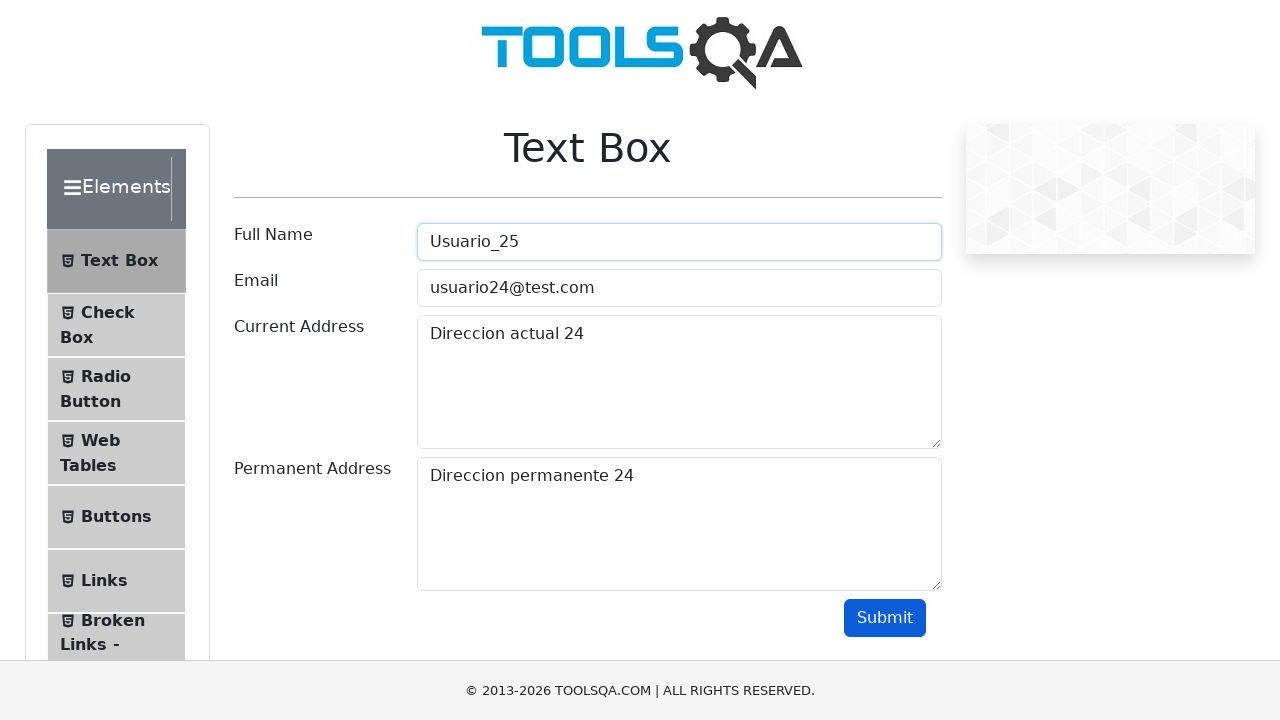

Filled userEmail field with 'usuario25@test.com' on input#userEmail
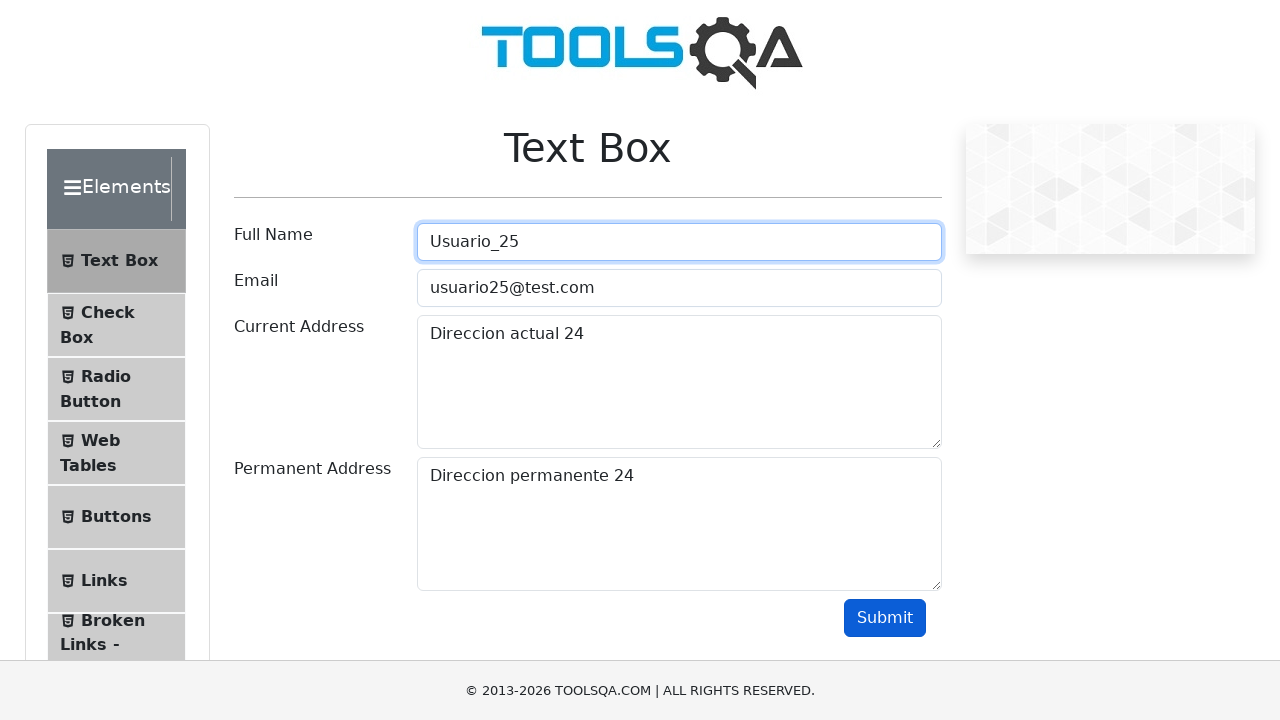

Filled currentAddress field with 'Direccion actual 25' on textarea#currentAddress
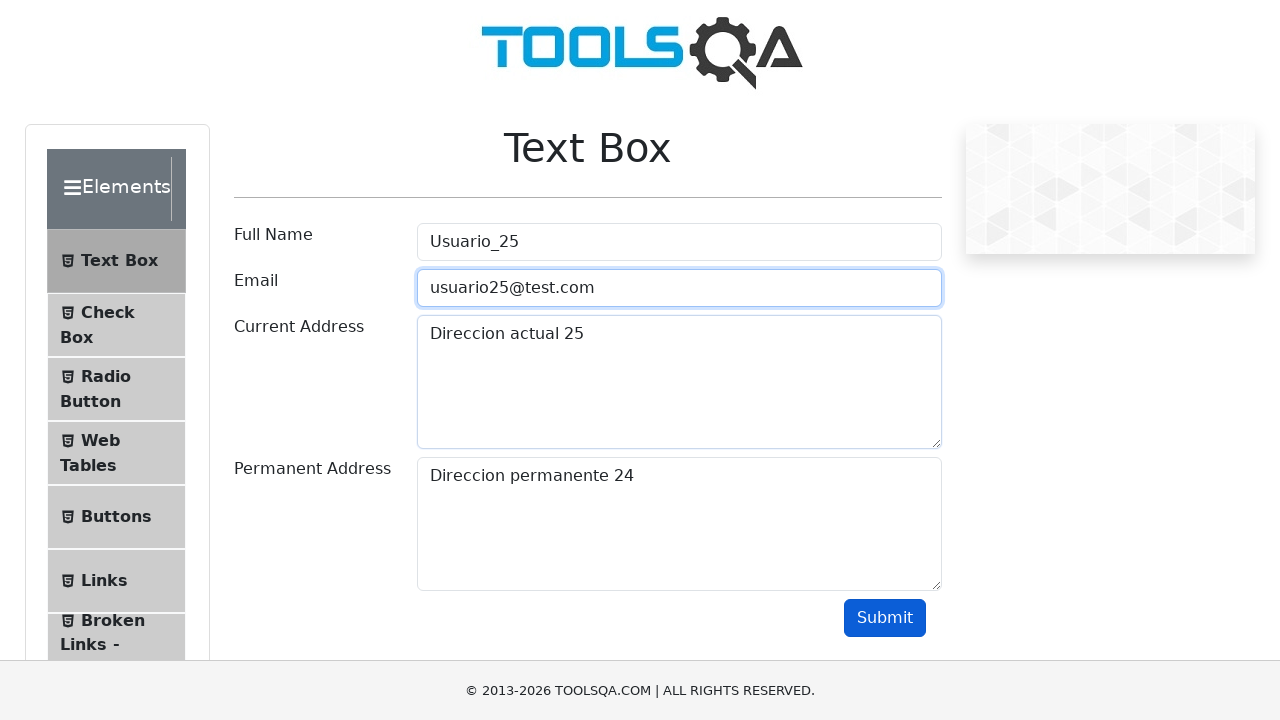

Filled permanentAddress field with 'Direccion permanente 25' on textarea#permanentAddress
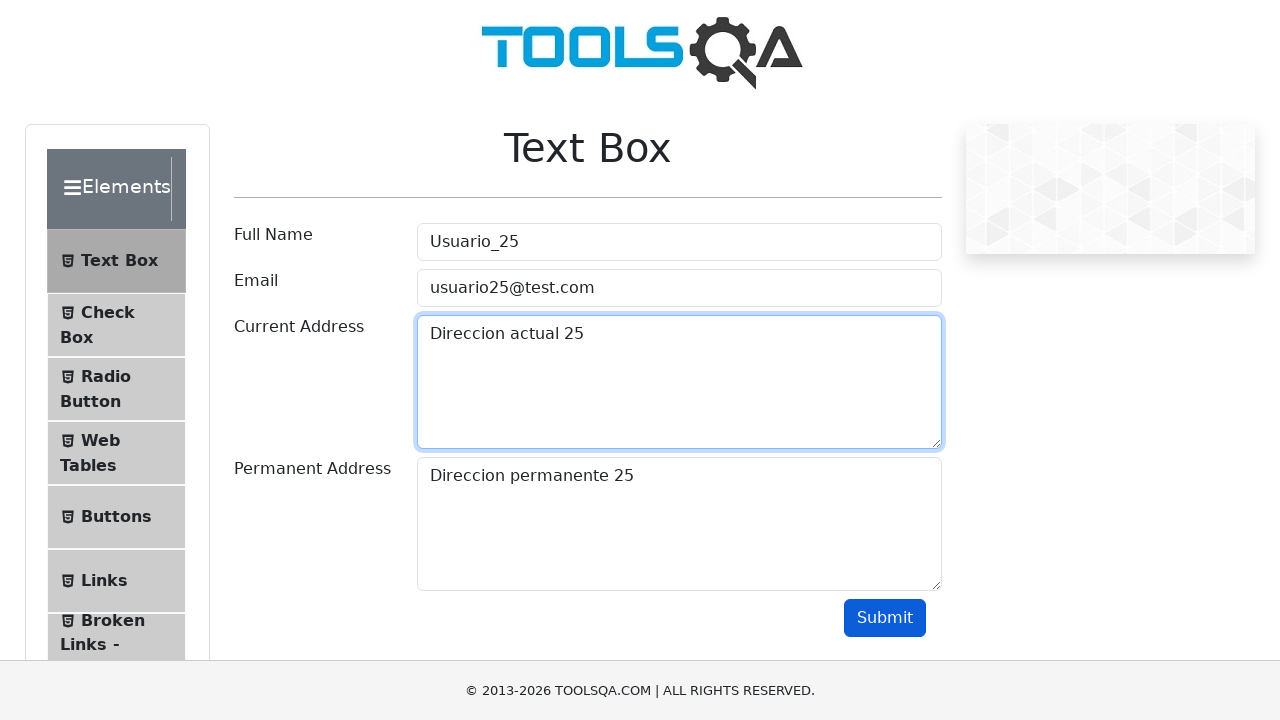

Scrolled submit button into view for user 25
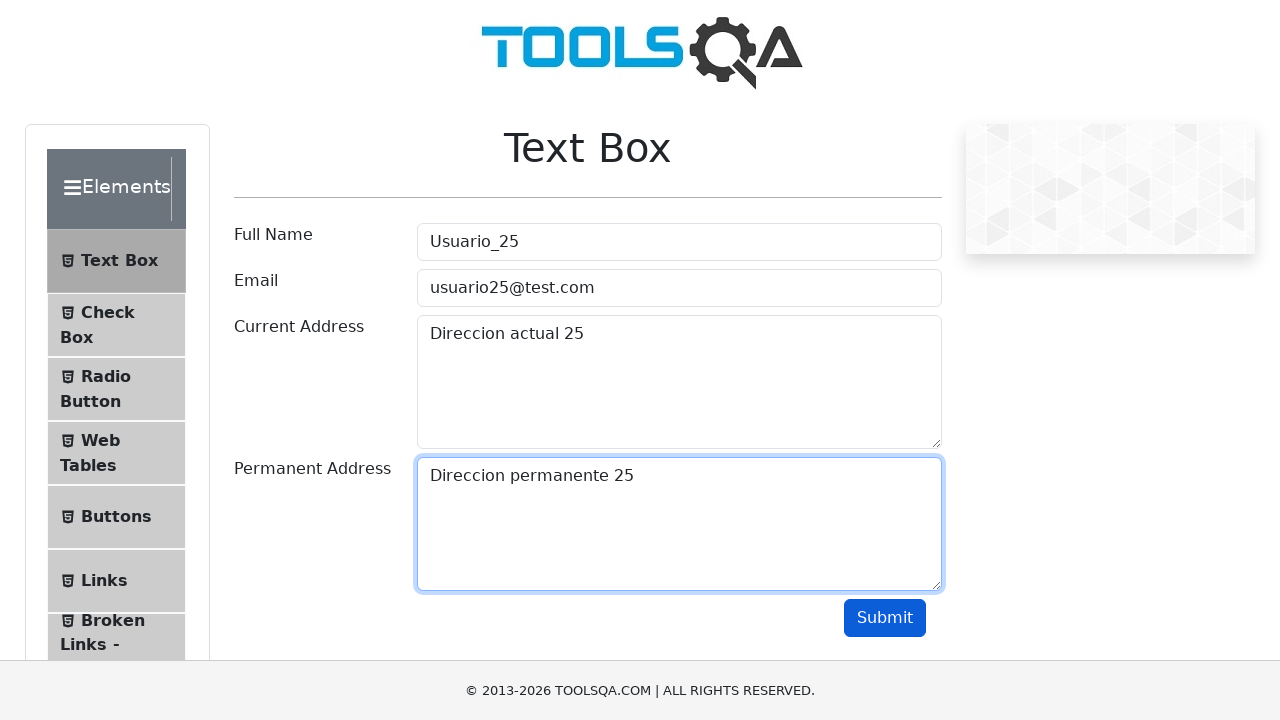

Clicked submit button for user 25 at (885, 618) on button#submit
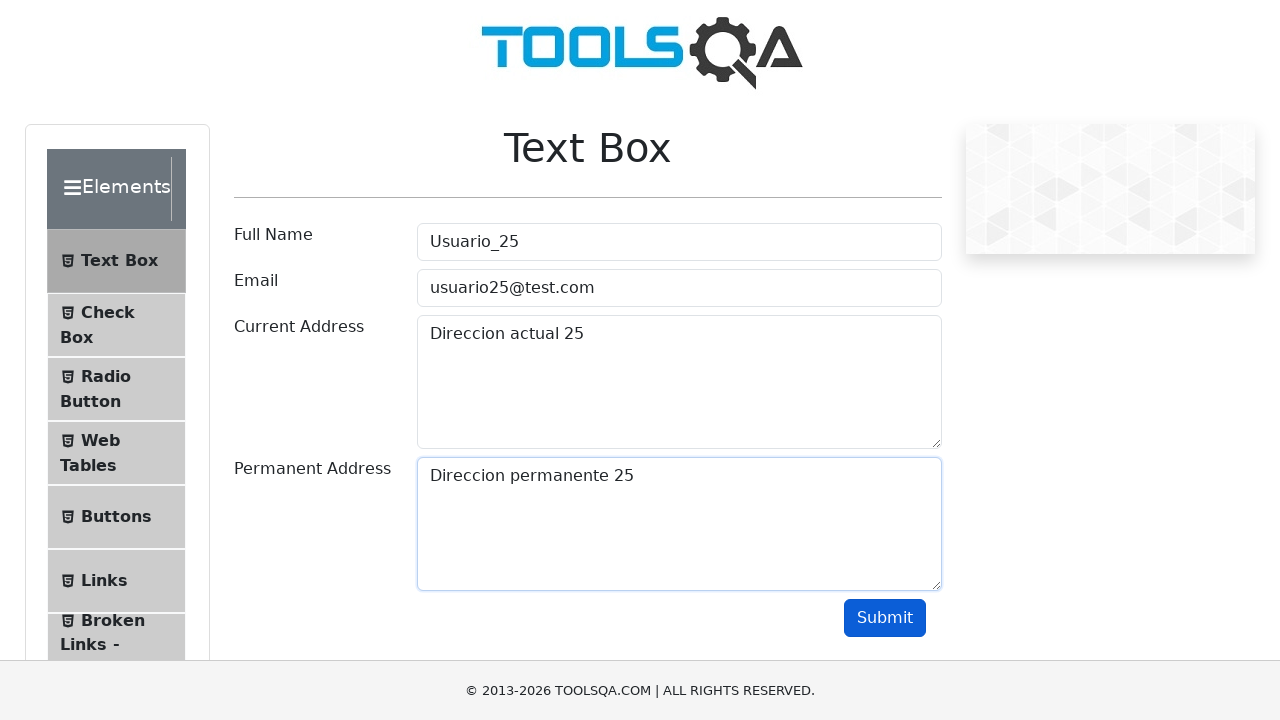

Filled userName field with 'Usuario_26' on input#userName
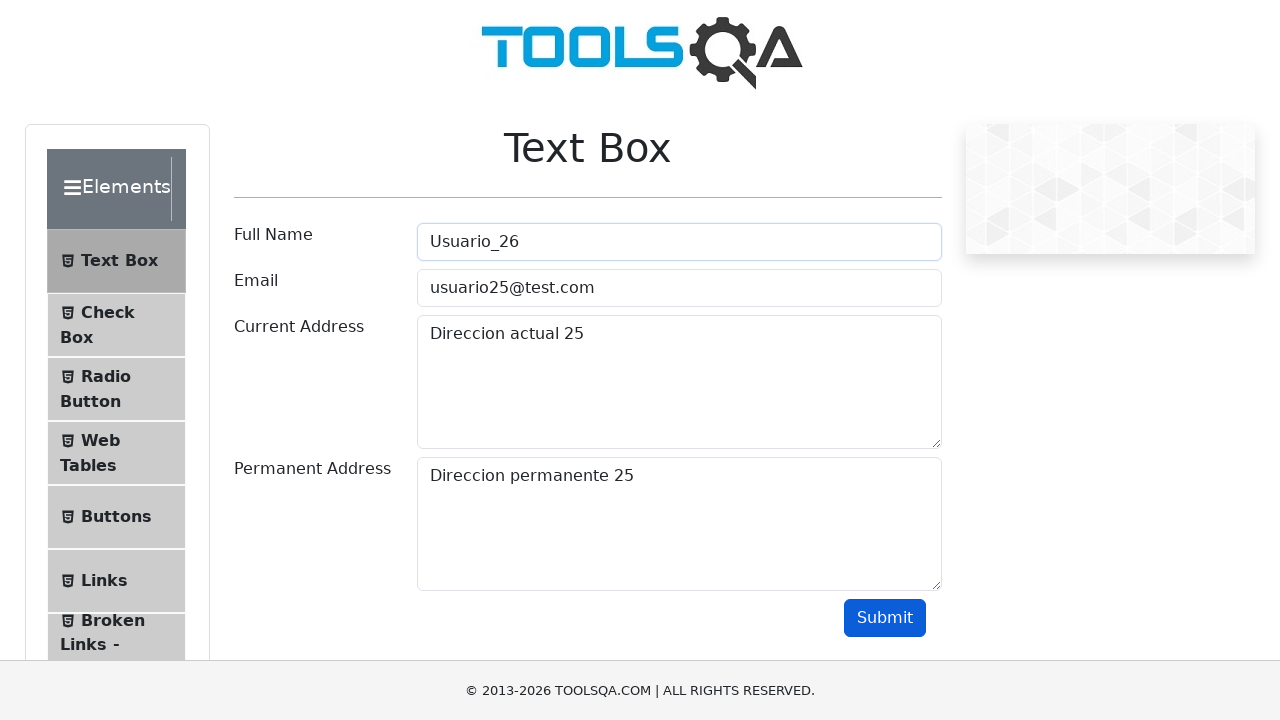

Filled userEmail field with 'usuario26@test.com' on input#userEmail
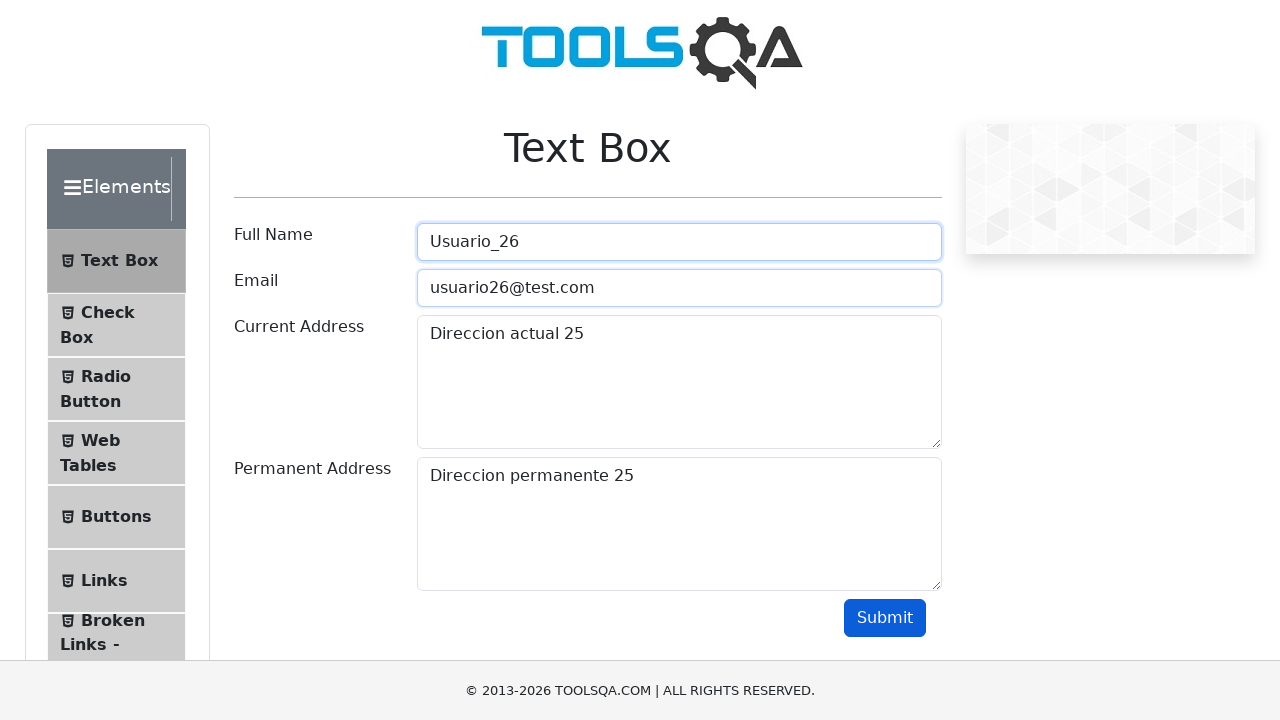

Filled currentAddress field with 'Direccion actual 26' on textarea#currentAddress
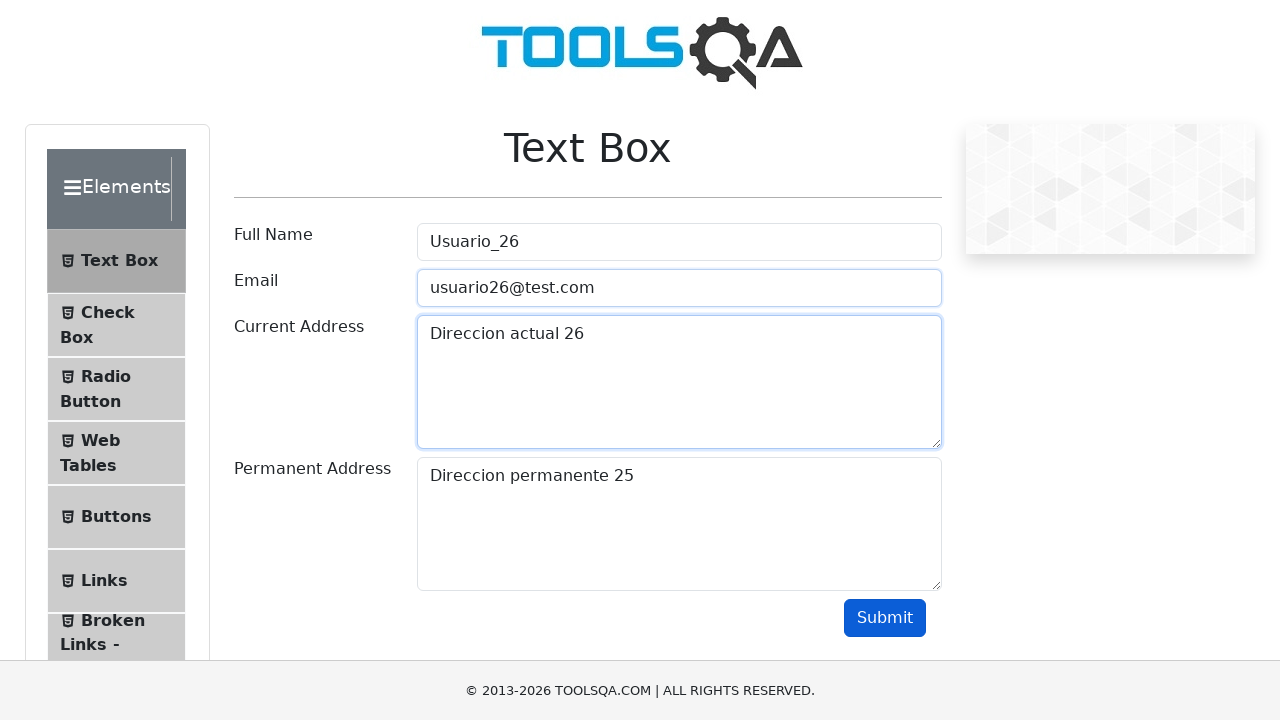

Filled permanentAddress field with 'Direccion permanente 26' on textarea#permanentAddress
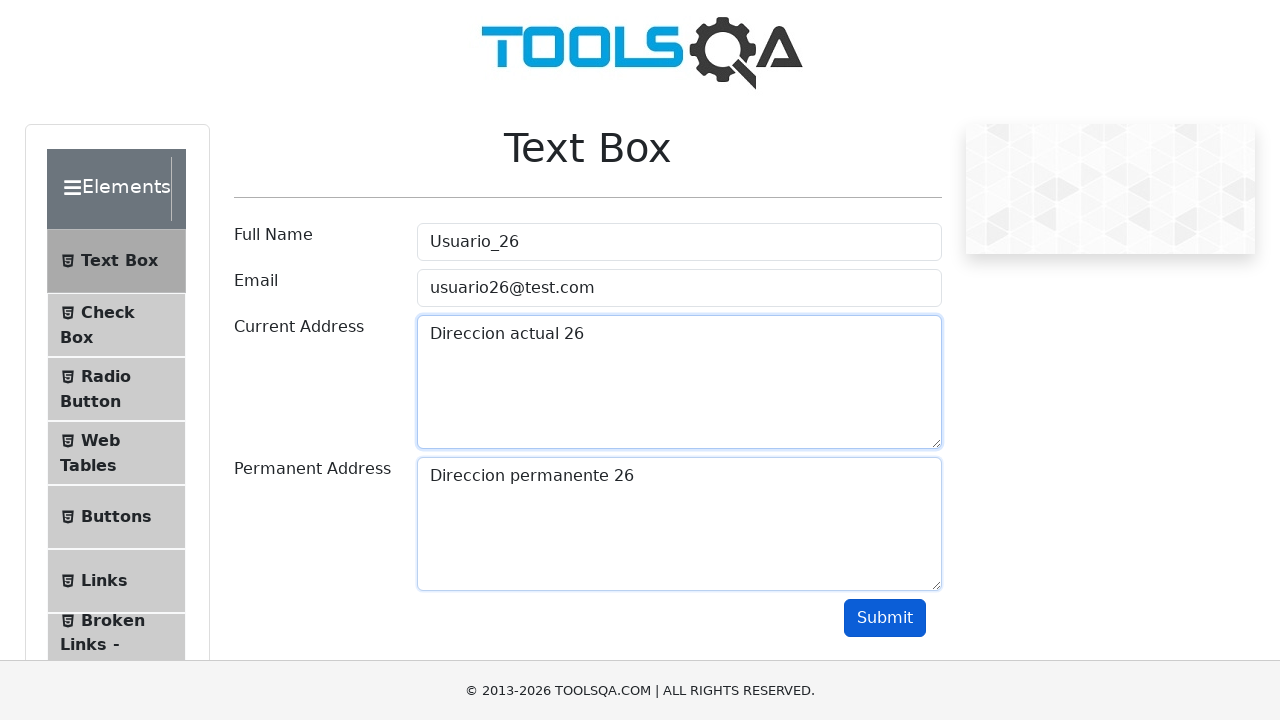

Scrolled submit button into view for user 26
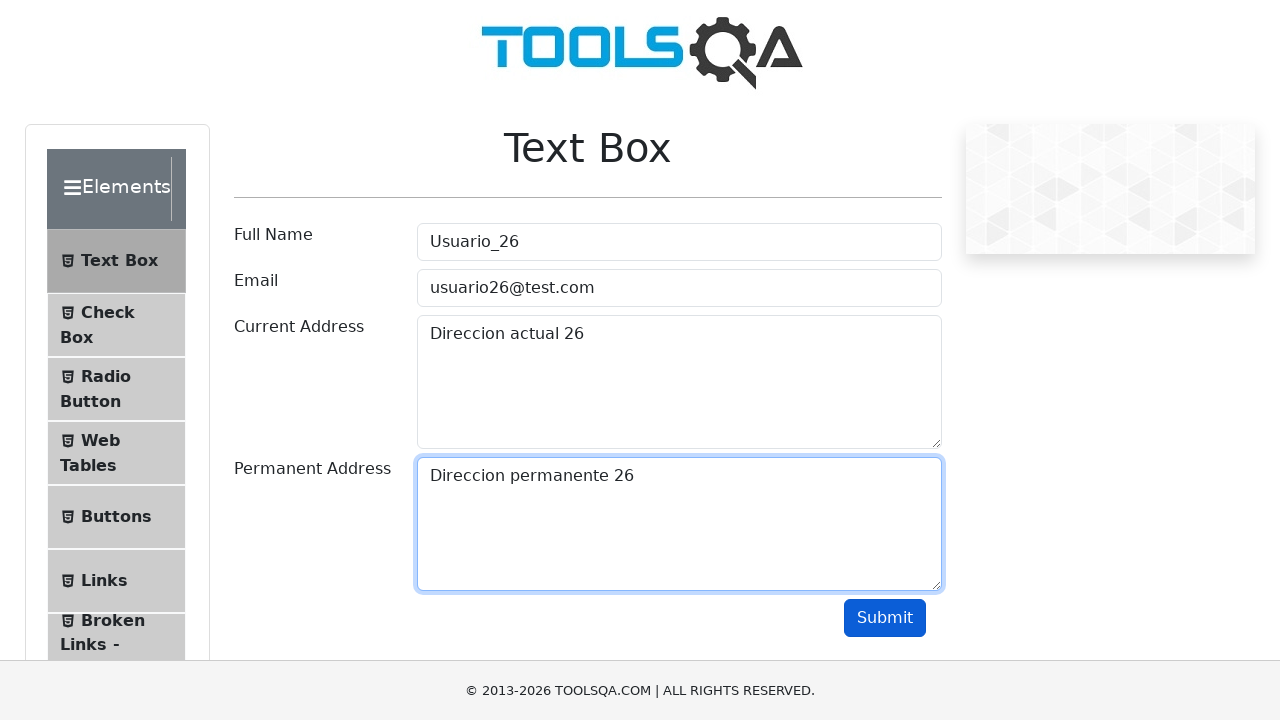

Clicked submit button for user 26 at (885, 618) on button#submit
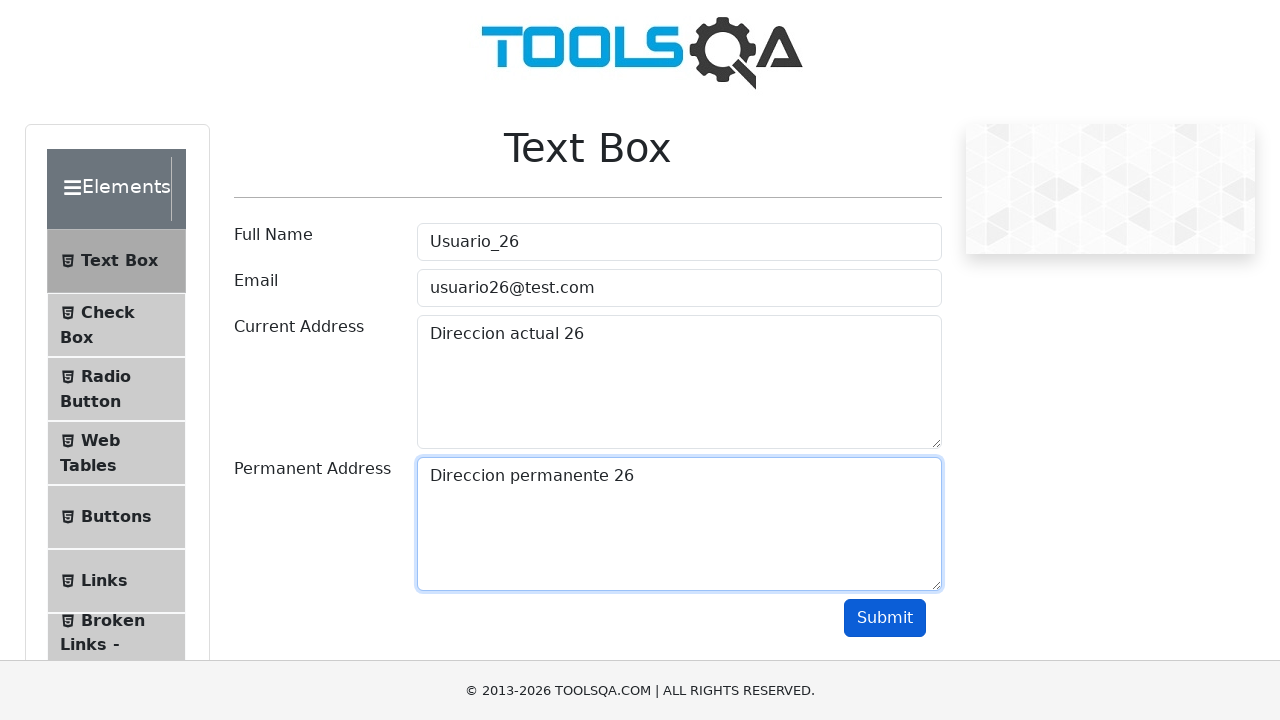

Filled userName field with 'Usuario_27' on input#userName
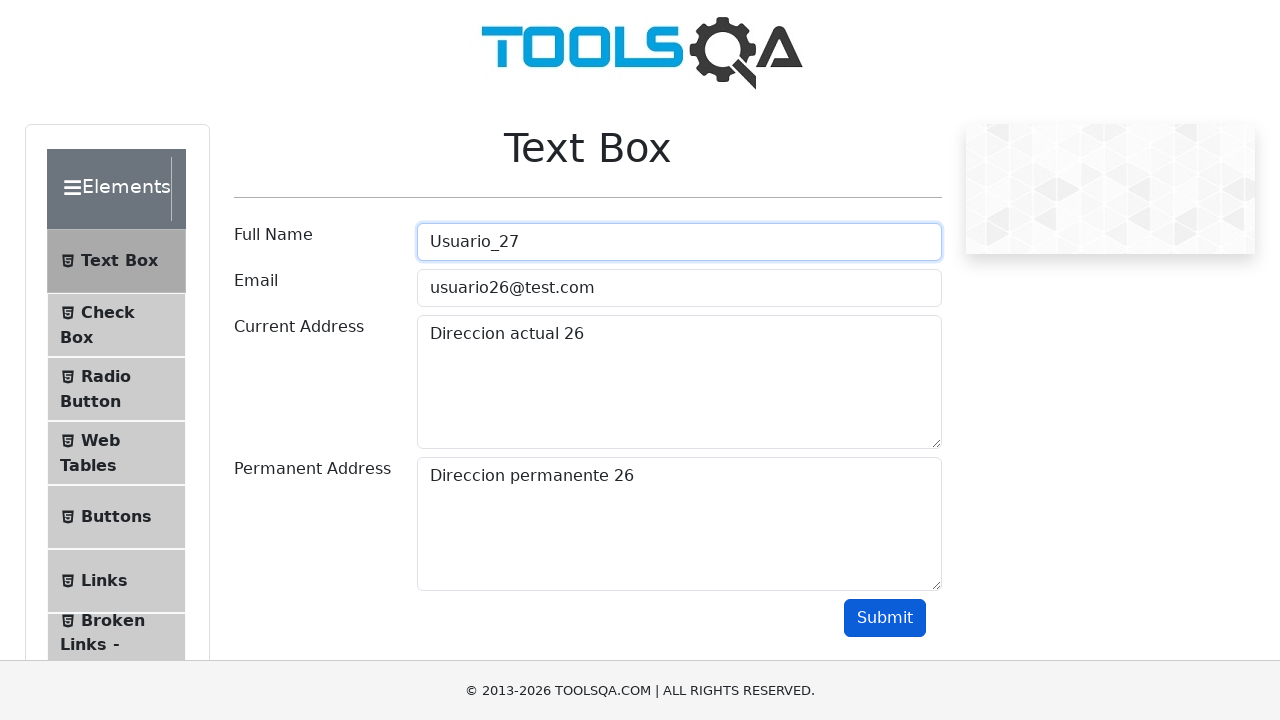

Filled userEmail field with 'usuario27@test.com' on input#userEmail
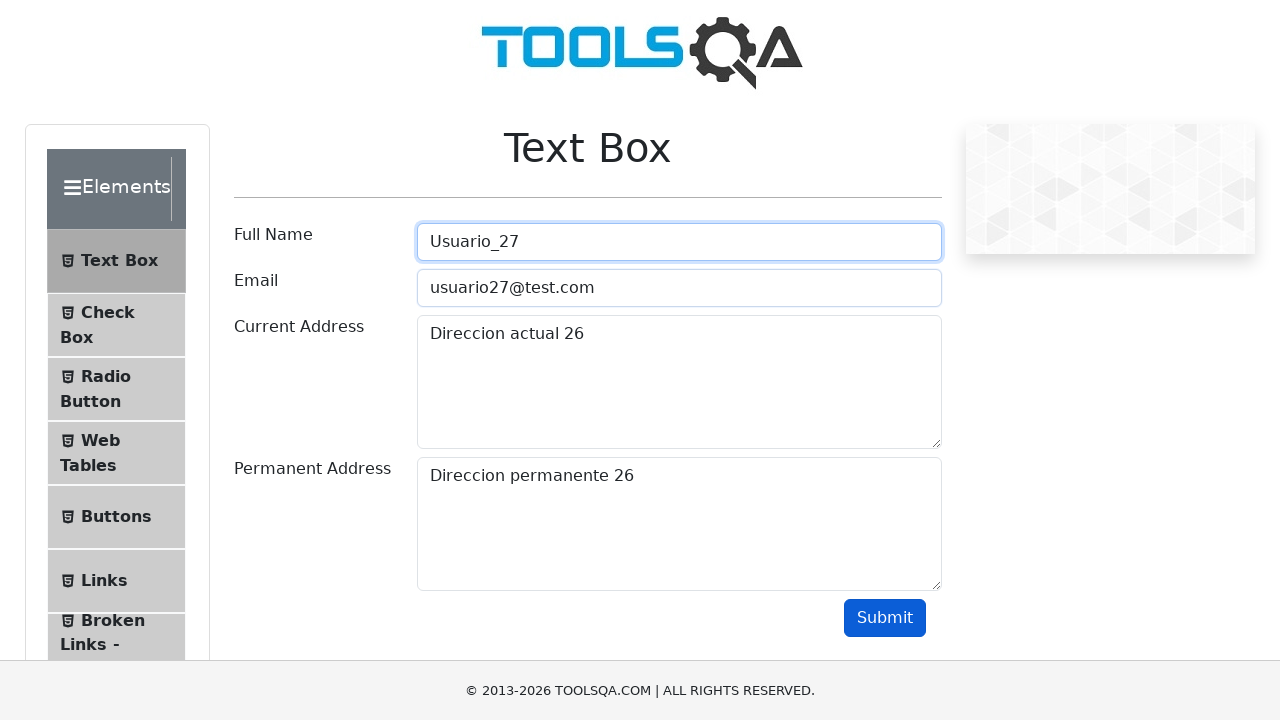

Filled currentAddress field with 'Direccion actual 27' on textarea#currentAddress
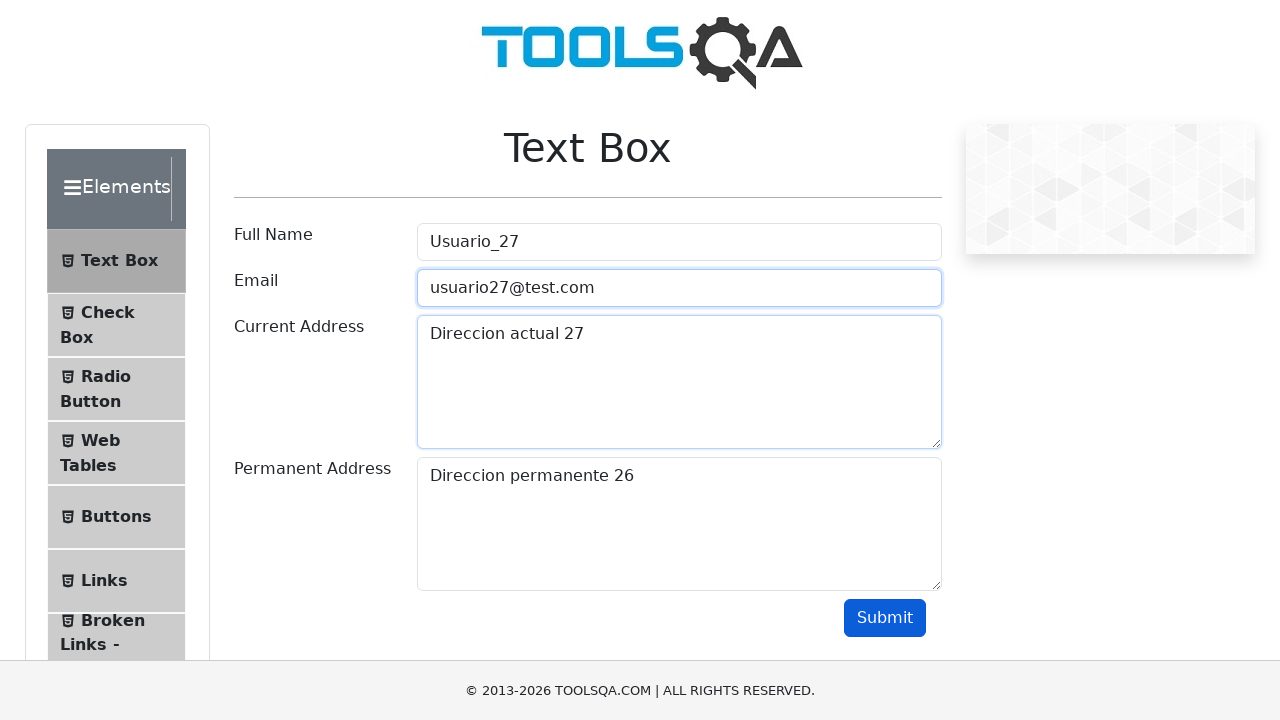

Filled permanentAddress field with 'Direccion permanente 27' on textarea#permanentAddress
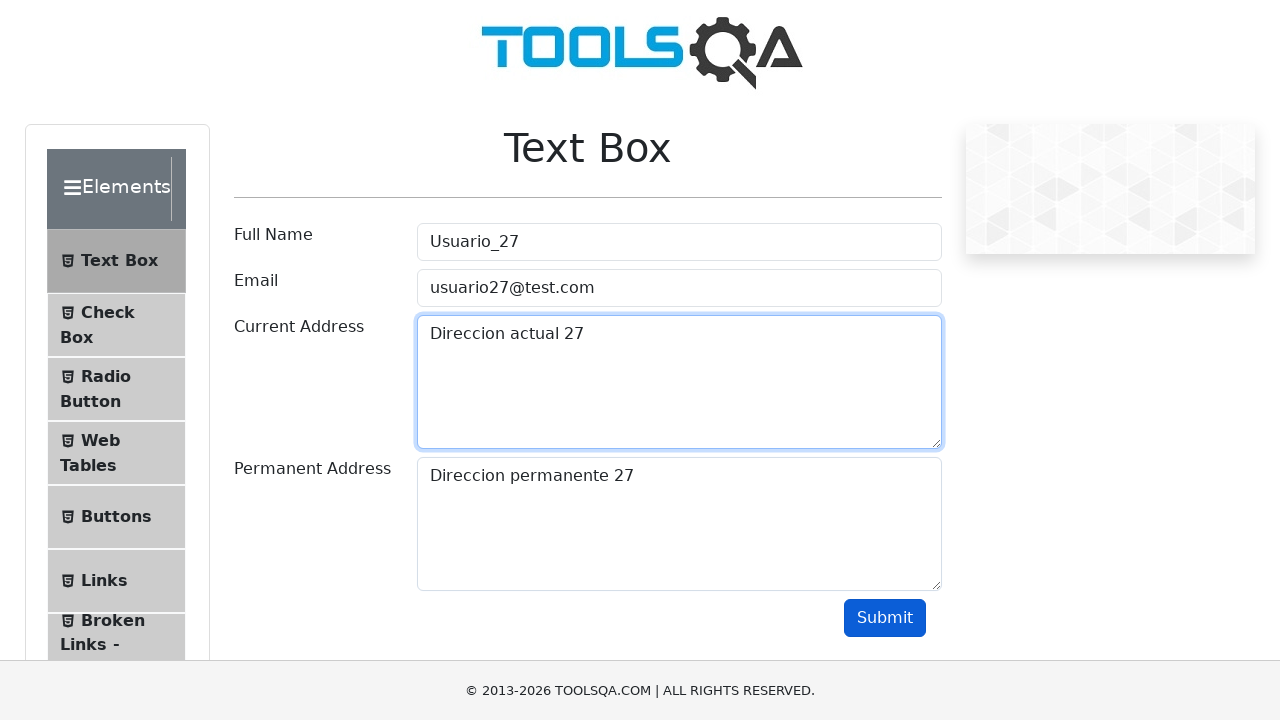

Scrolled submit button into view for user 27
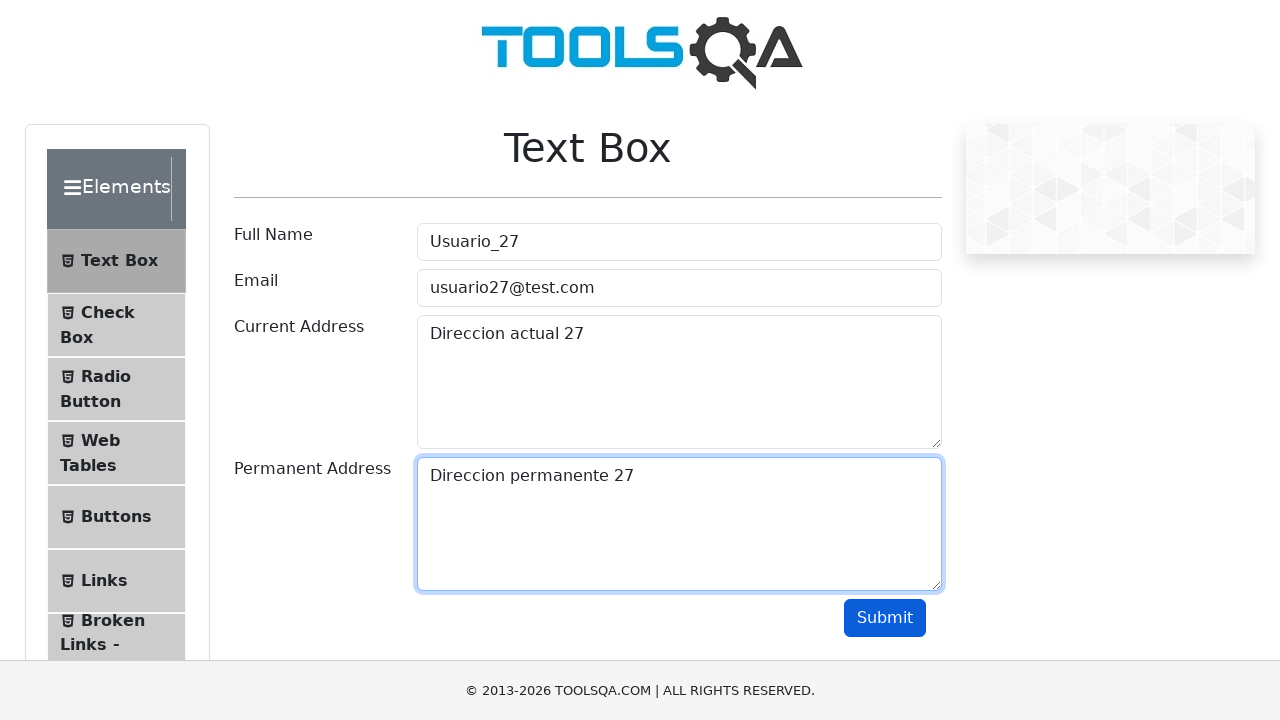

Clicked submit button for user 27 at (885, 618) on button#submit
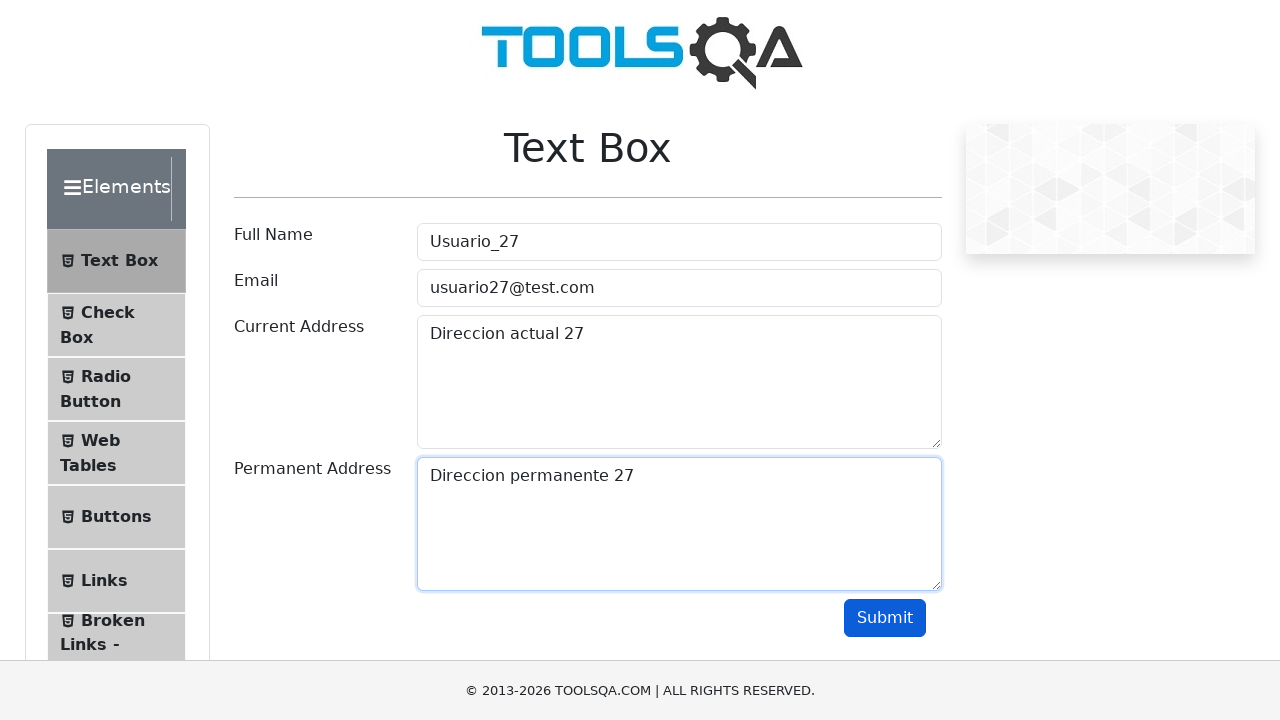

Filled userName field with 'Usuario_28' on input#userName
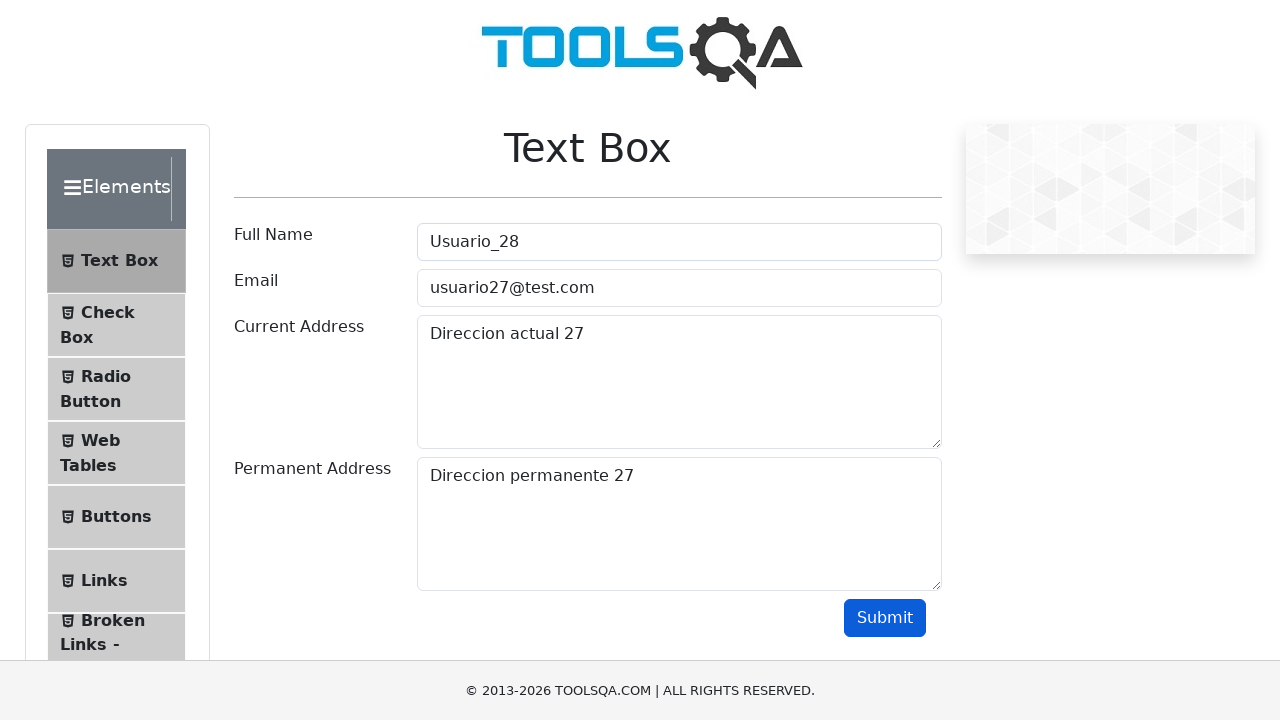

Filled userEmail field with 'usuario28@test.com' on input#userEmail
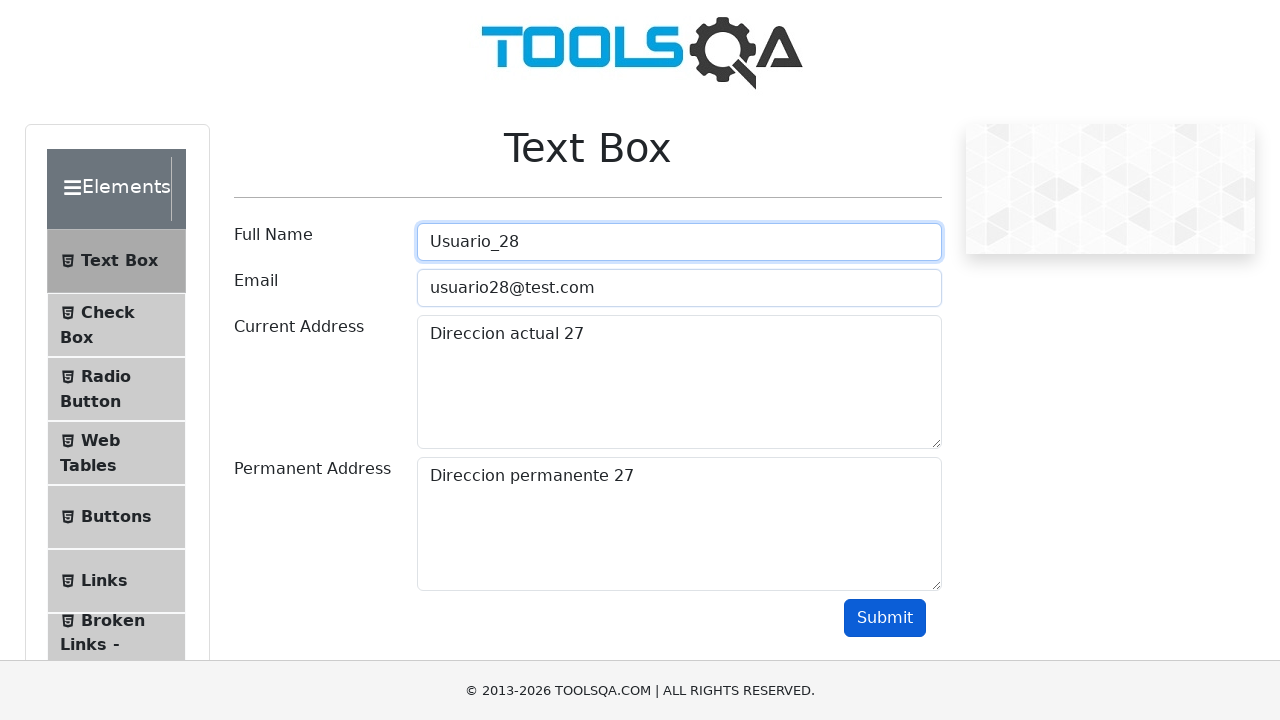

Filled currentAddress field with 'Direccion actual 28' on textarea#currentAddress
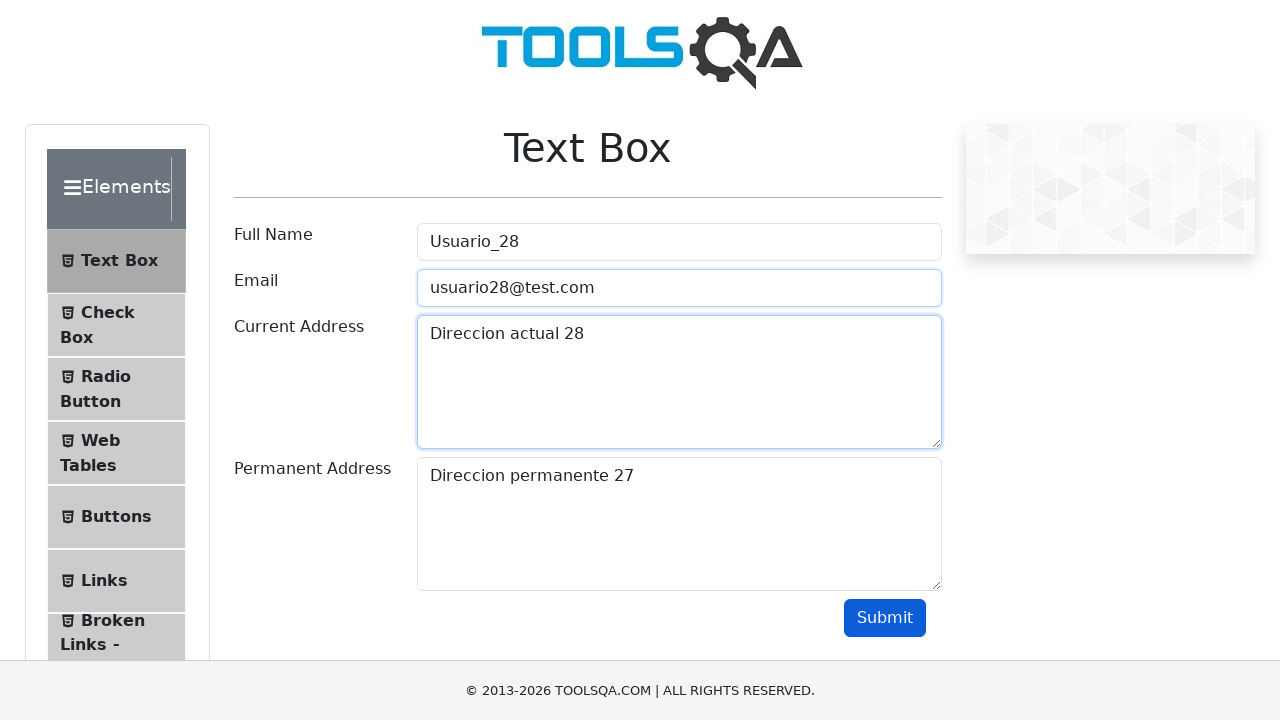

Filled permanentAddress field with 'Direccion permanente 28' on textarea#permanentAddress
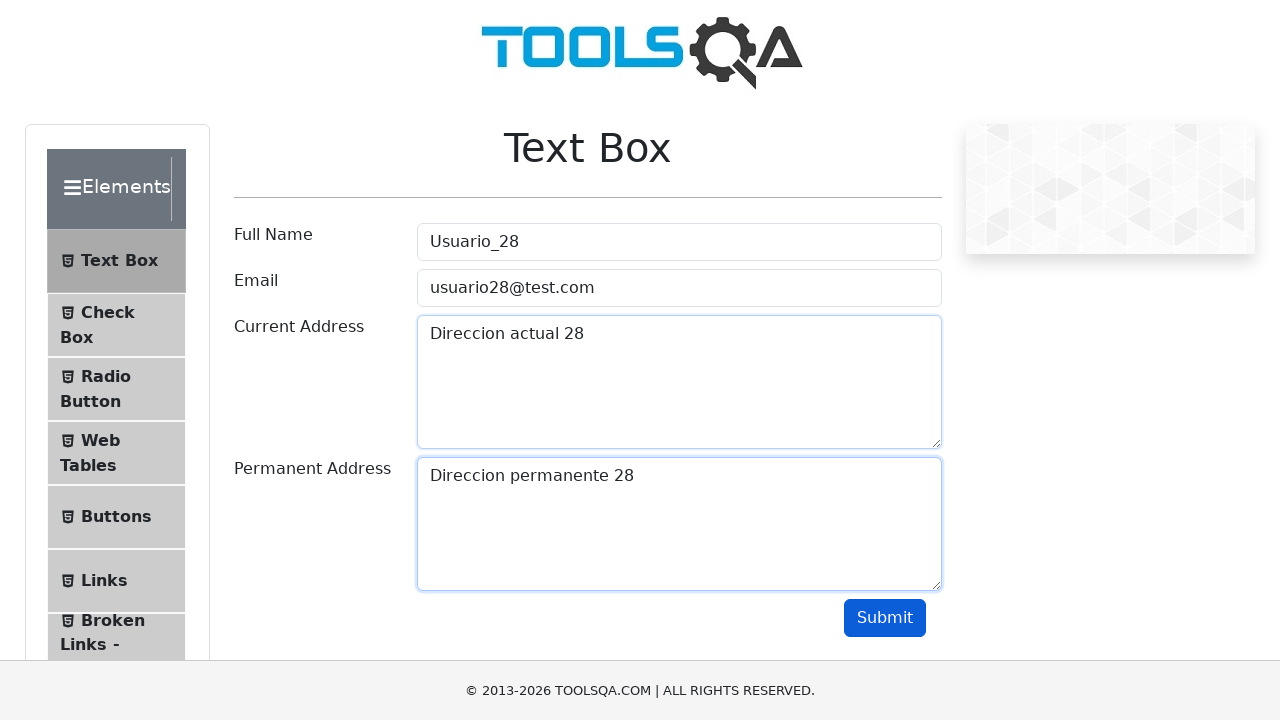

Scrolled submit button into view for user 28
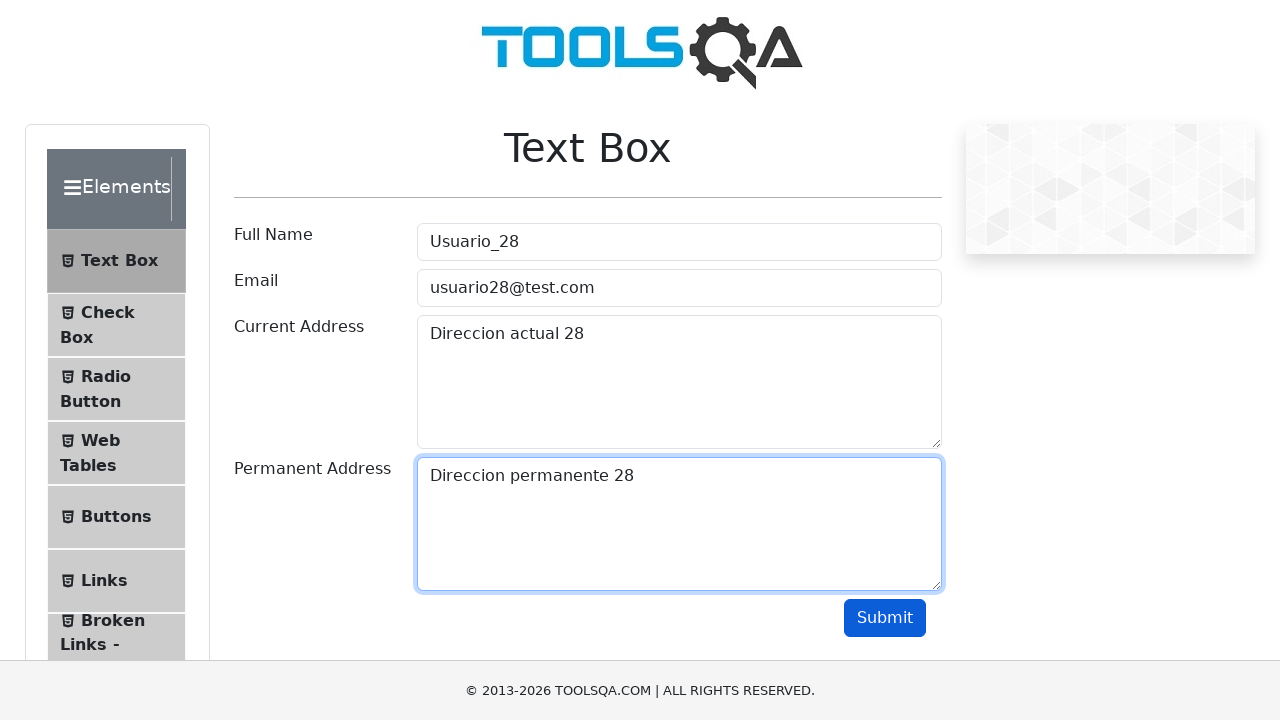

Clicked submit button for user 28 at (885, 618) on button#submit
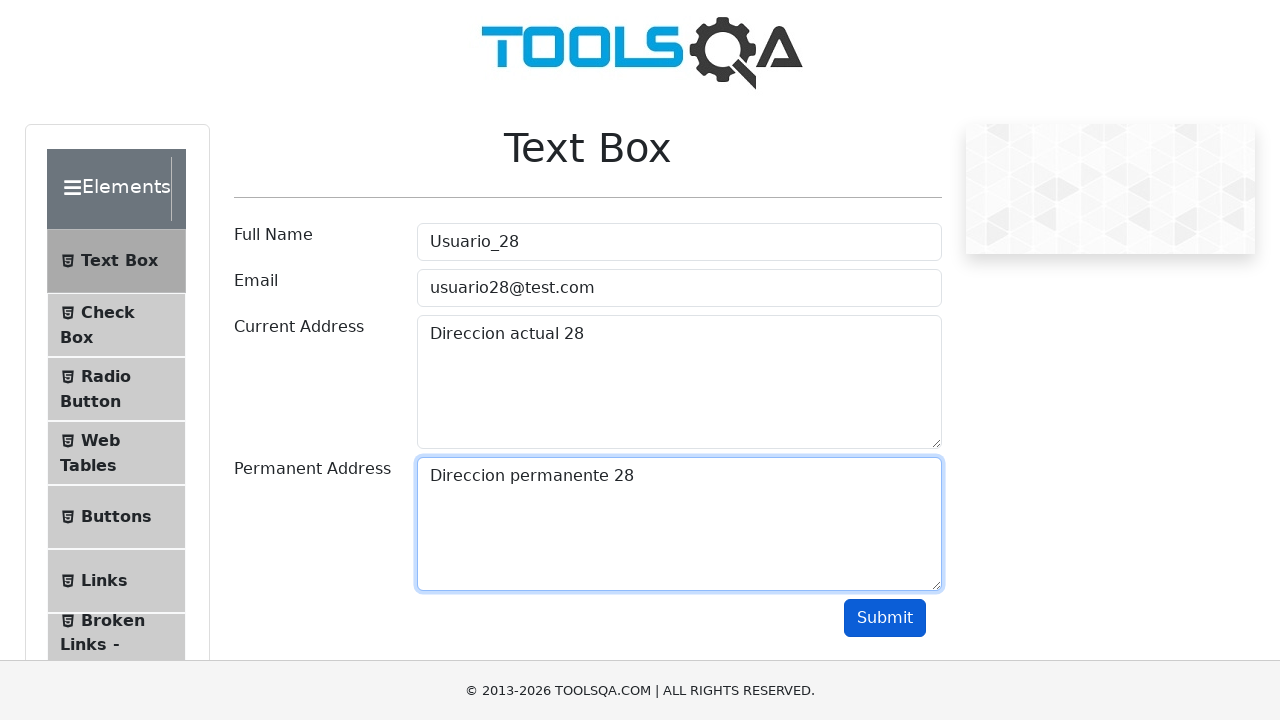

Filled userName field with 'Usuario_29' on input#userName
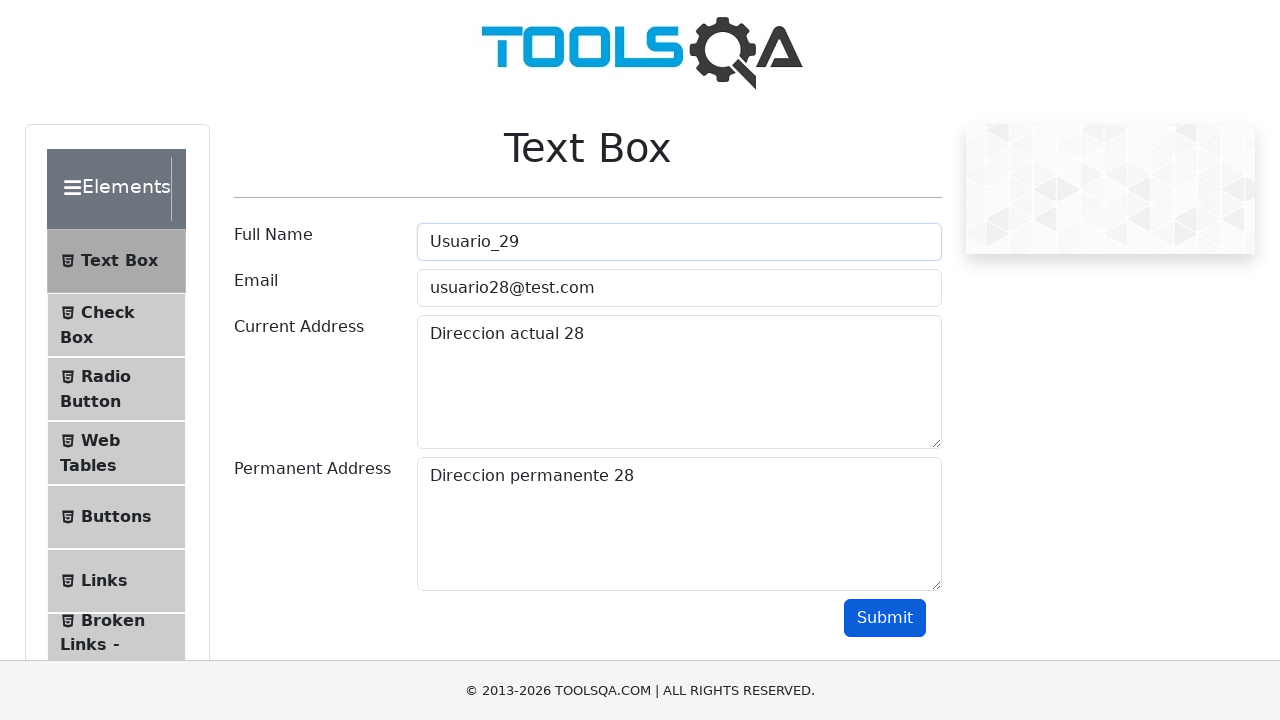

Filled userEmail field with 'usuario29@test.com' on input#userEmail
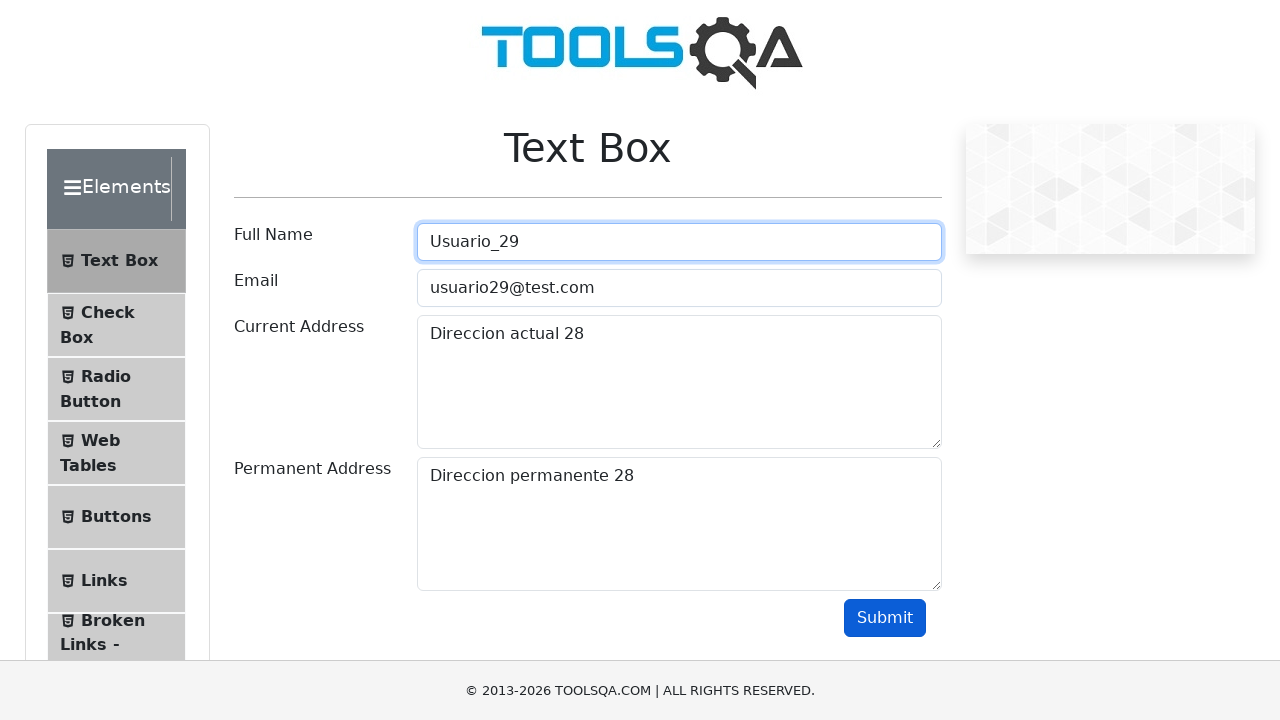

Filled currentAddress field with 'Direccion actual 29' on textarea#currentAddress
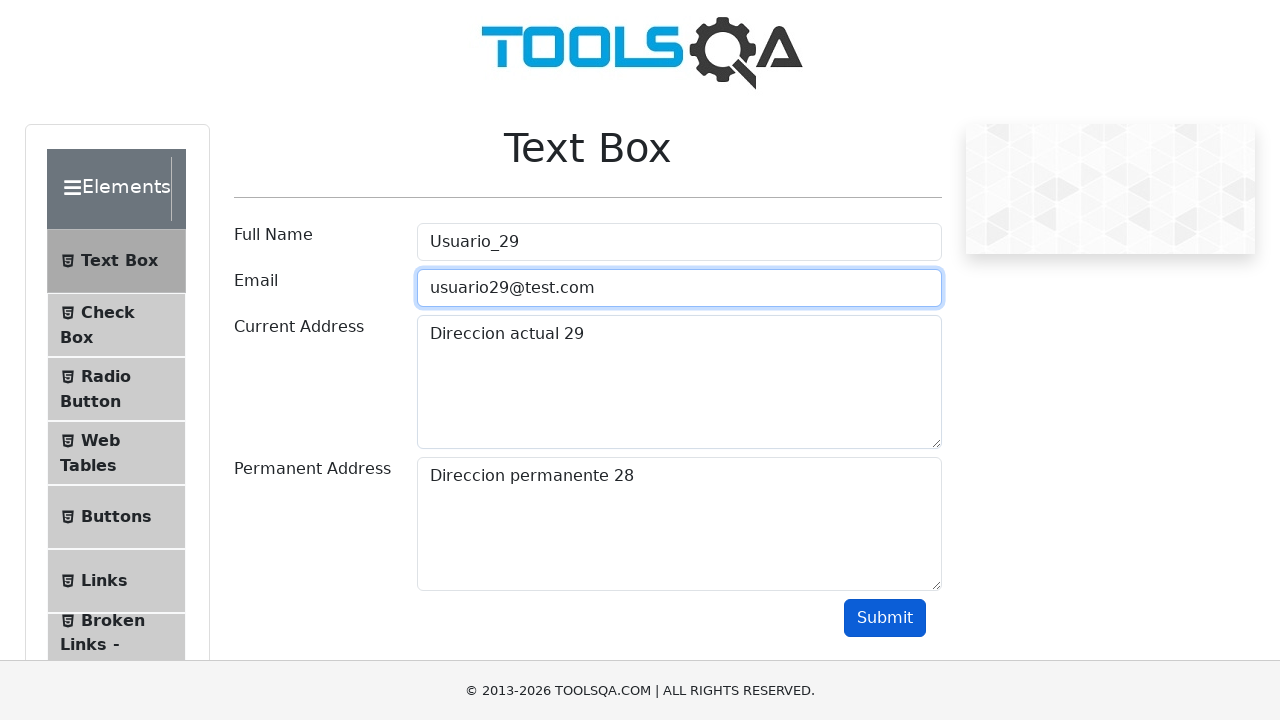

Filled permanentAddress field with 'Direccion permanente 29' on textarea#permanentAddress
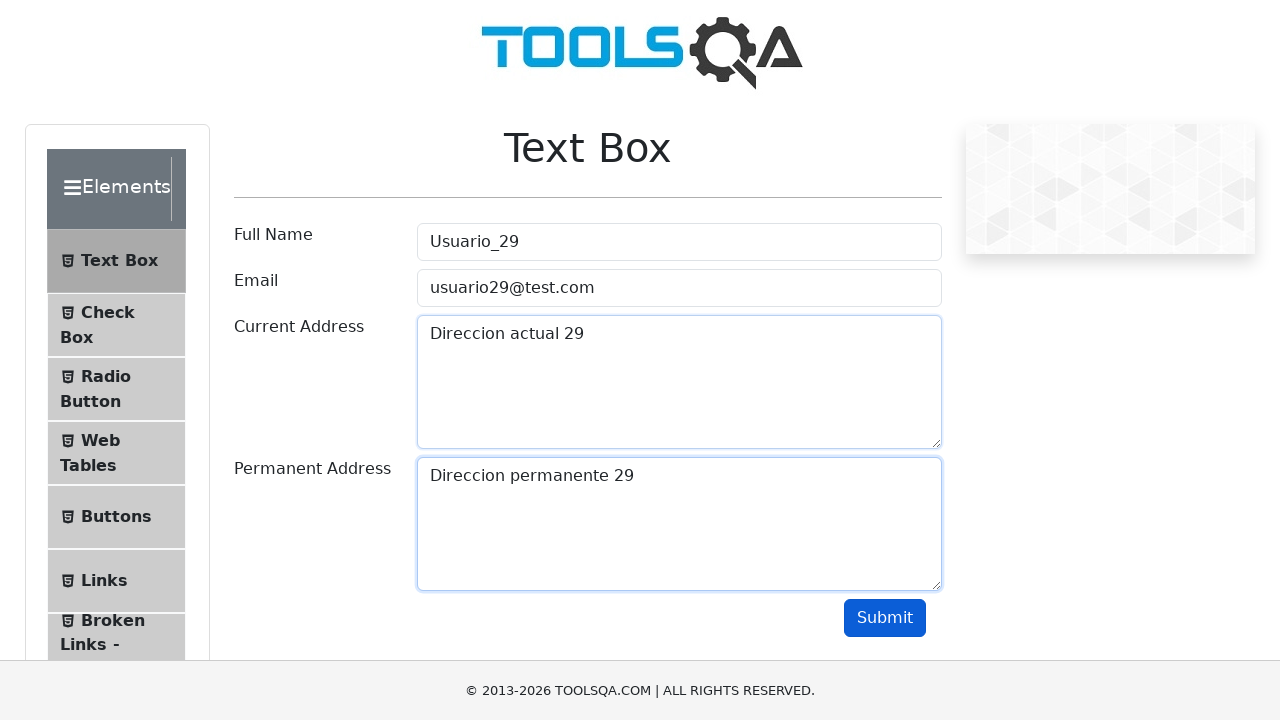

Scrolled submit button into view for user 29
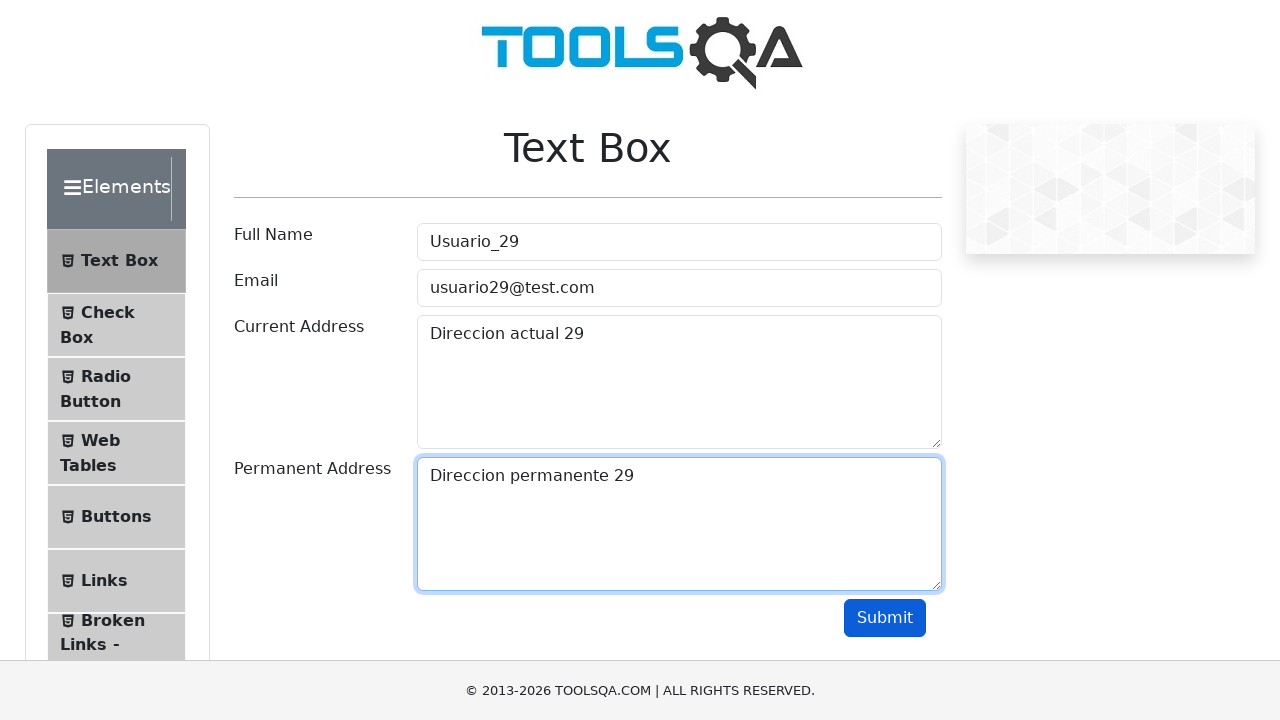

Clicked submit button for user 29 at (885, 618) on button#submit
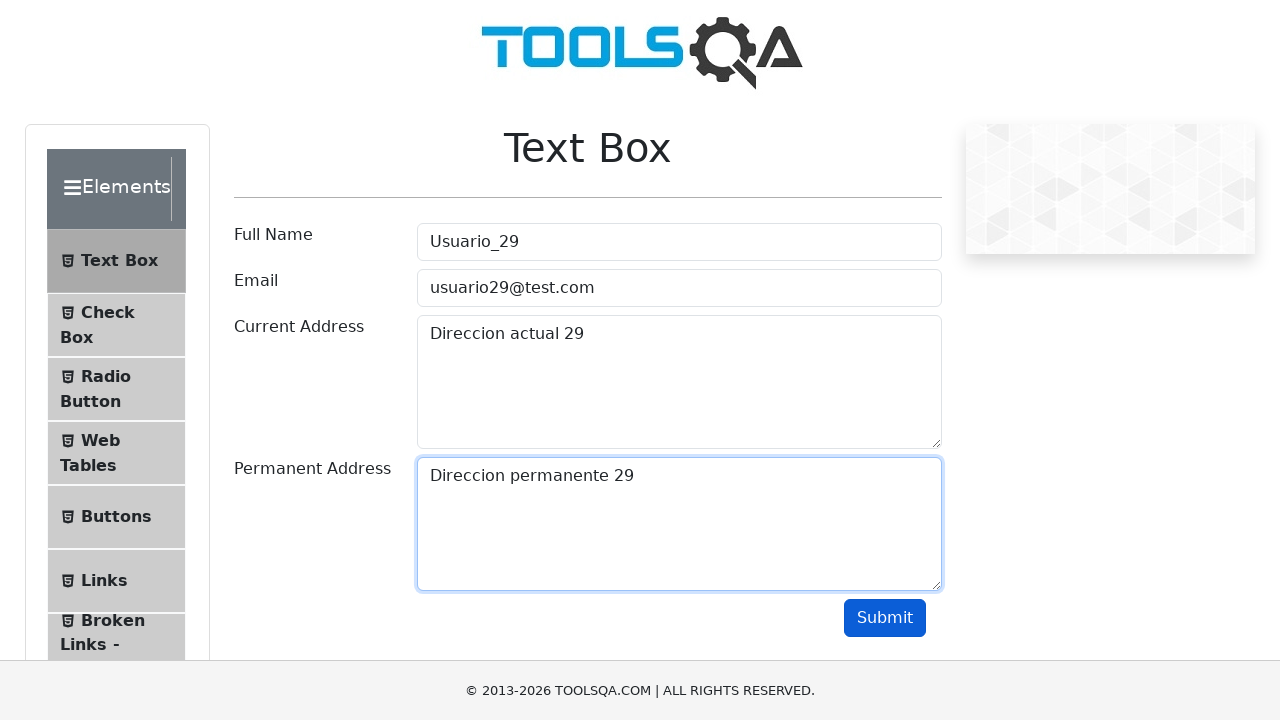

Filled userName field with 'Usuario_30' on input#userName
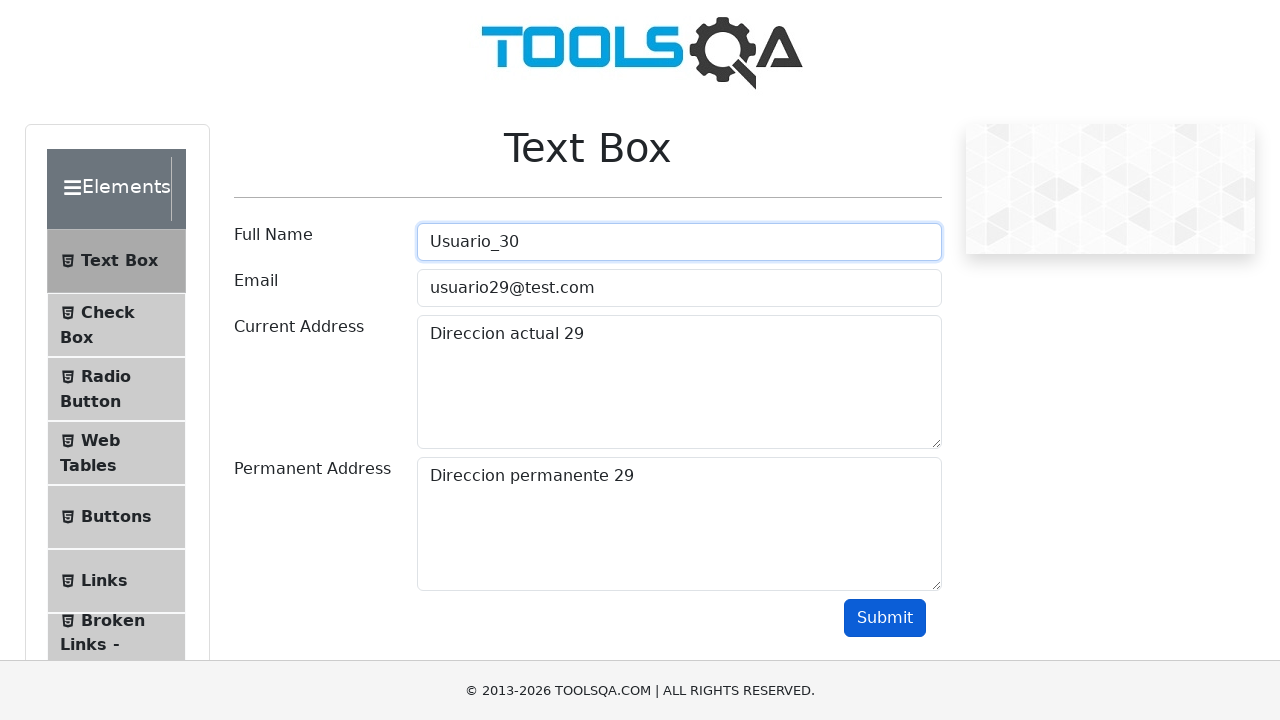

Filled userEmail field with 'usuario30@test.com' on input#userEmail
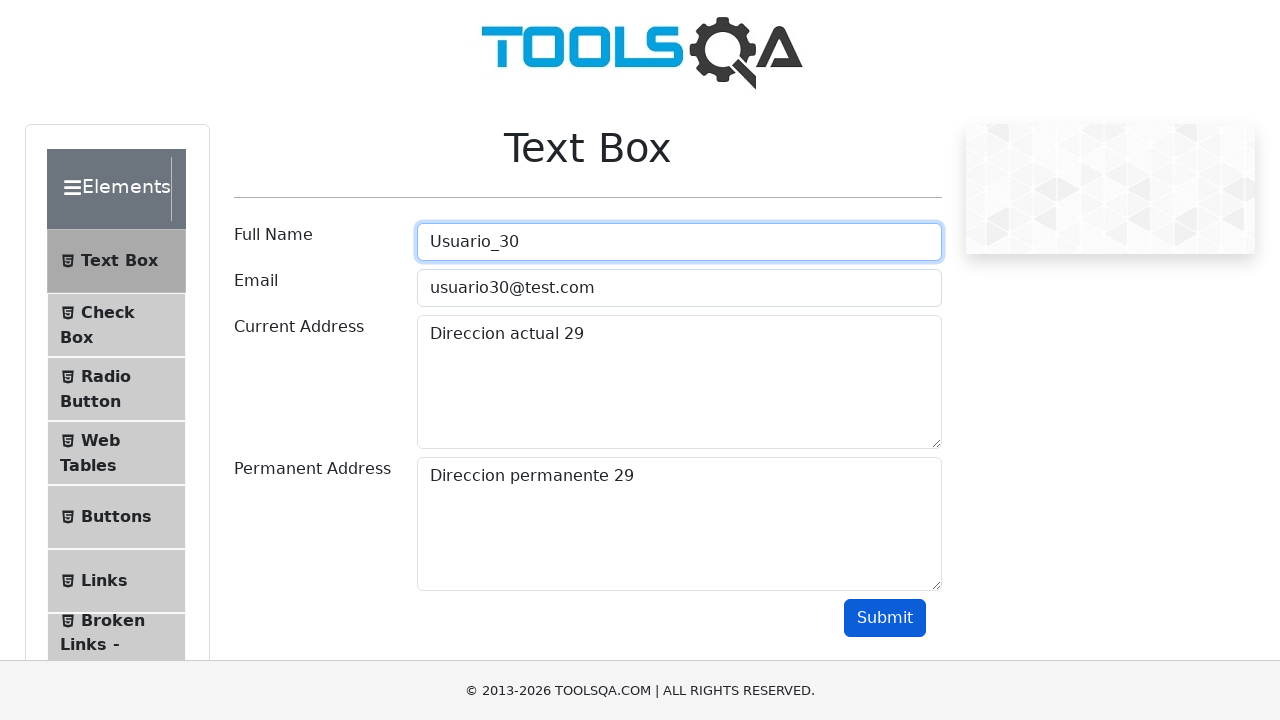

Filled currentAddress field with 'Direccion actual 30' on textarea#currentAddress
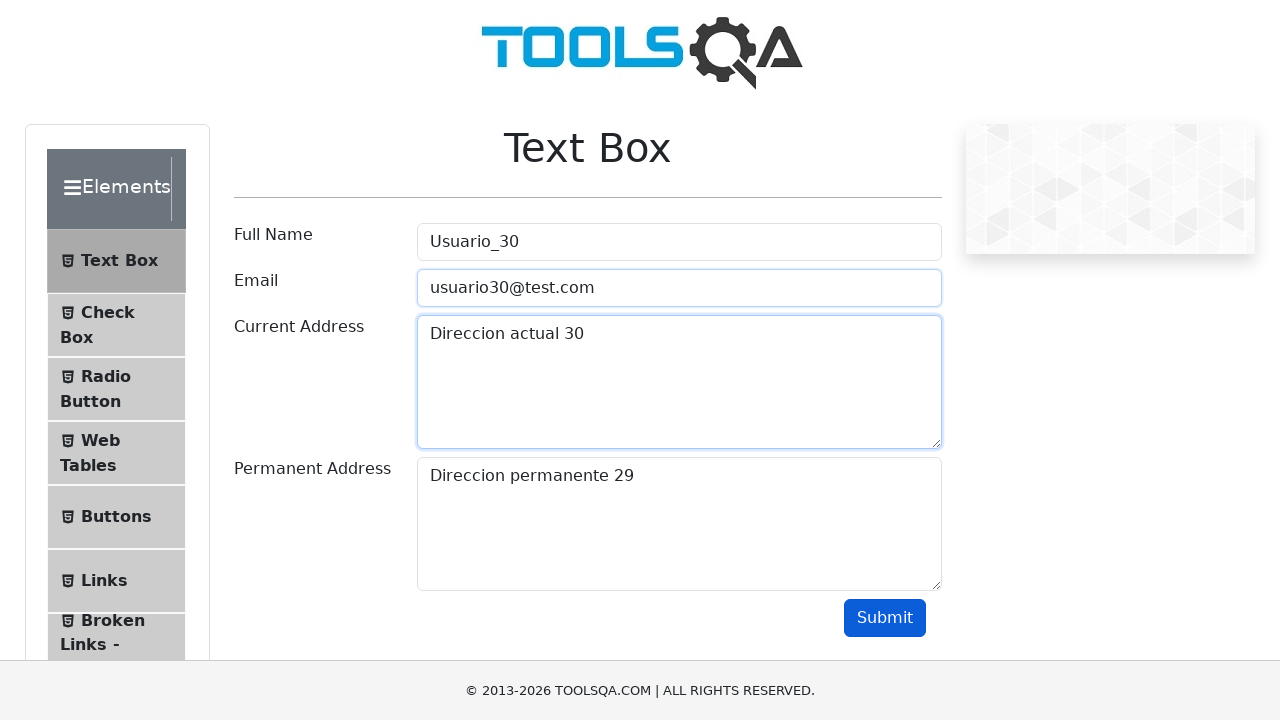

Filled permanentAddress field with 'Direccion permanente 30' on textarea#permanentAddress
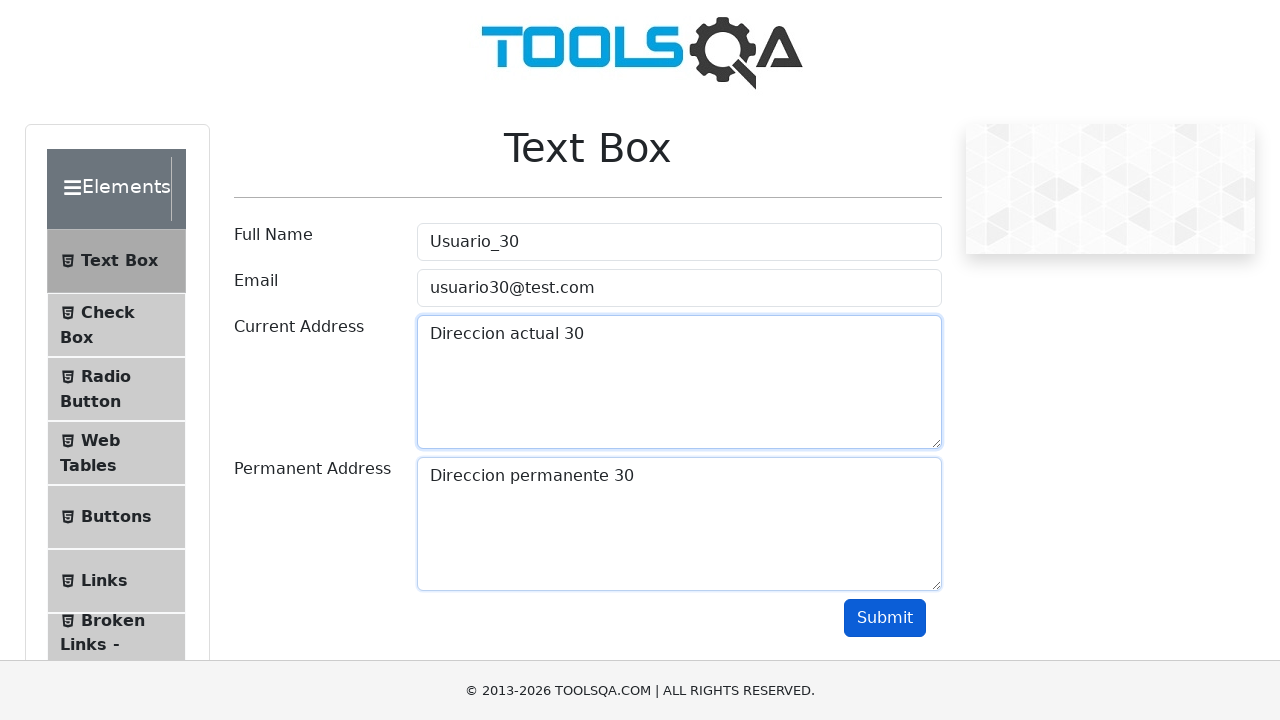

Scrolled submit button into view for user 30
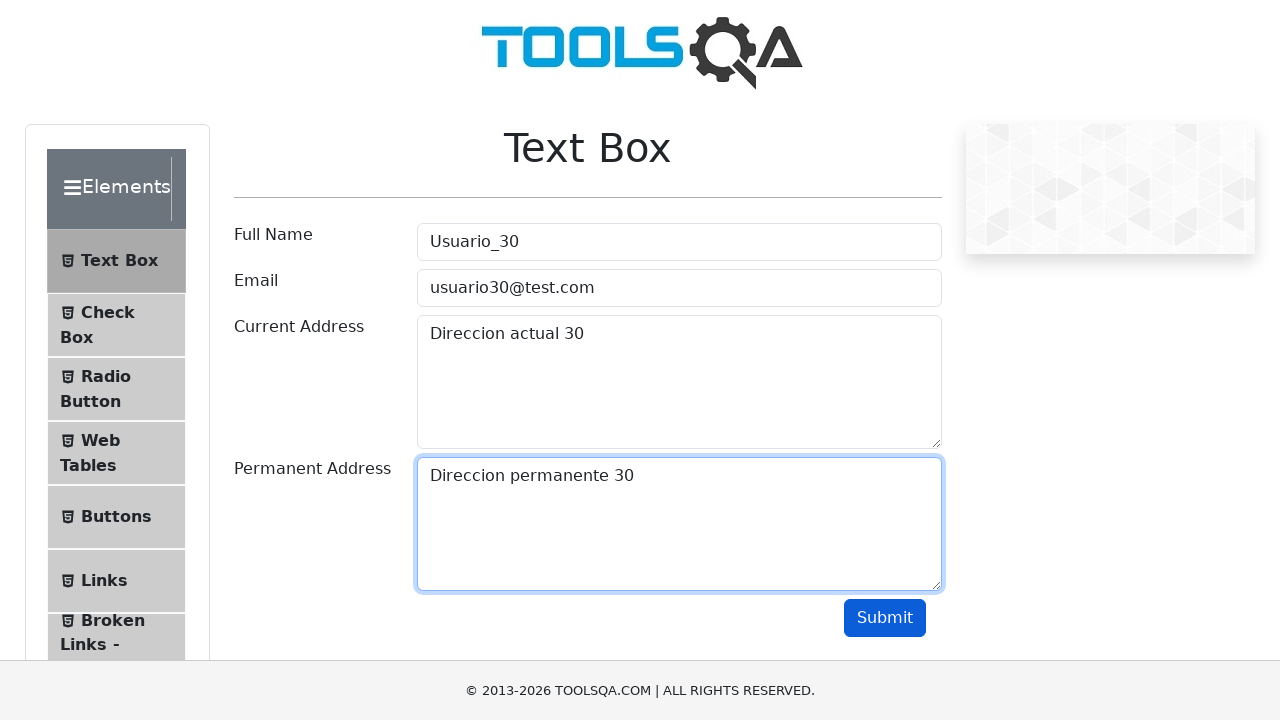

Clicked submit button for user 30 at (885, 618) on button#submit
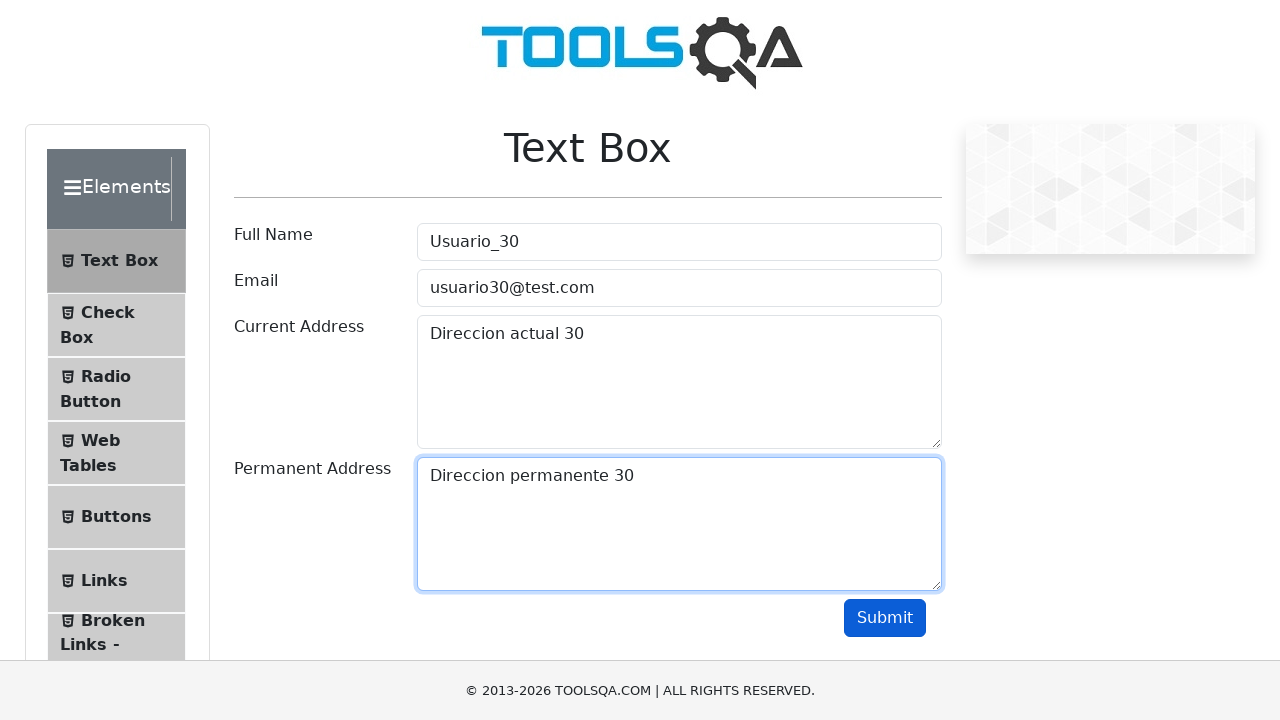

Filled userName field with 'Usuario_31' on input#userName
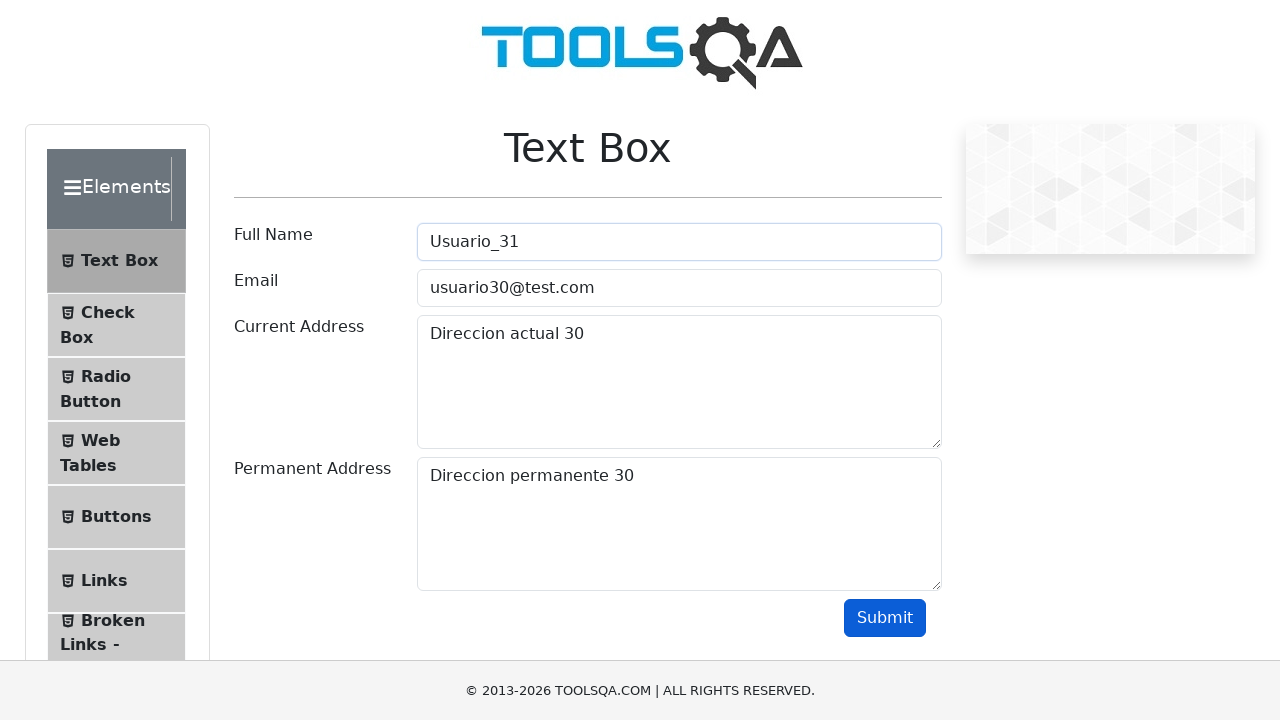

Filled userEmail field with 'usuario31@test.com' on input#userEmail
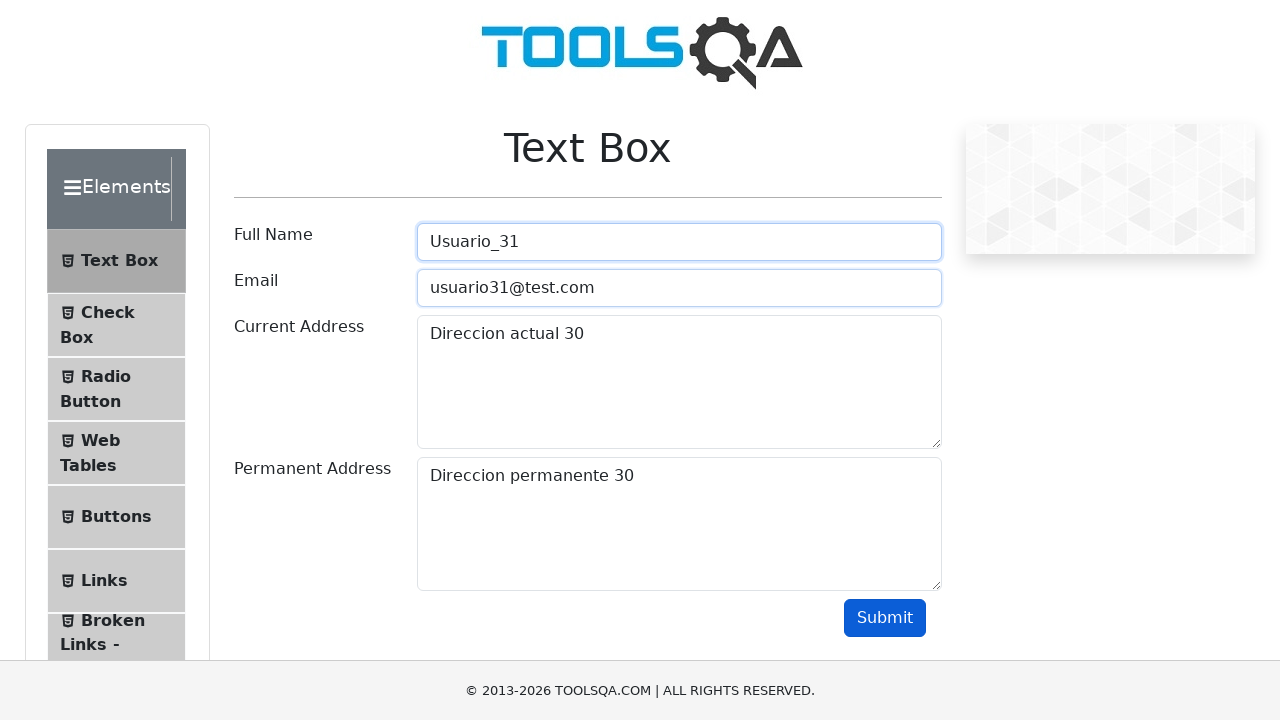

Filled currentAddress field with 'Direccion actual 31' on textarea#currentAddress
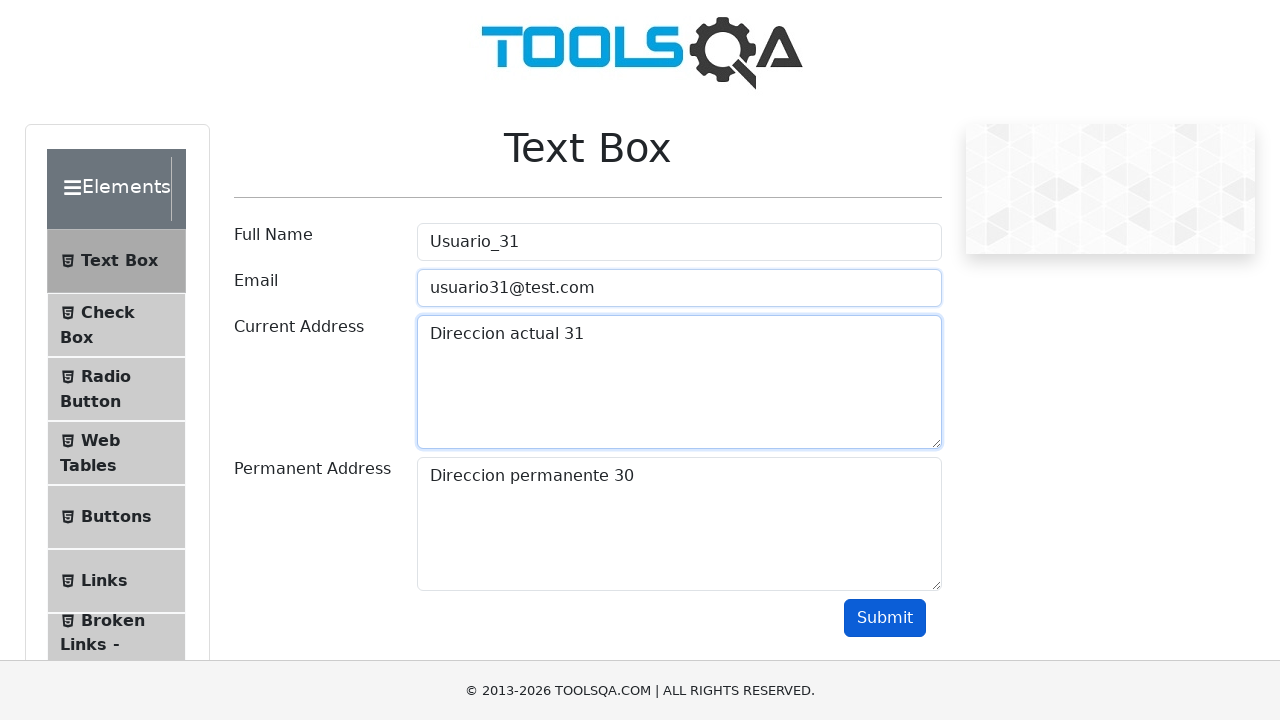

Filled permanentAddress field with 'Direccion permanente 31' on textarea#permanentAddress
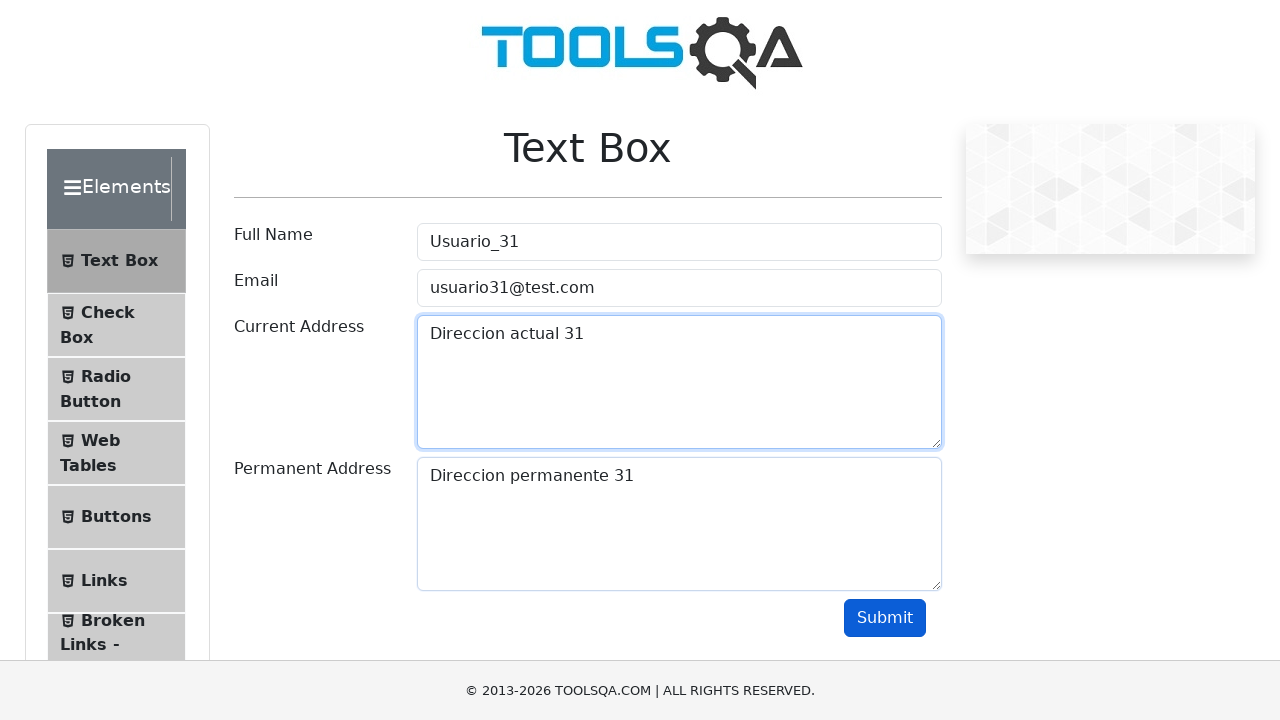

Scrolled submit button into view for user 31
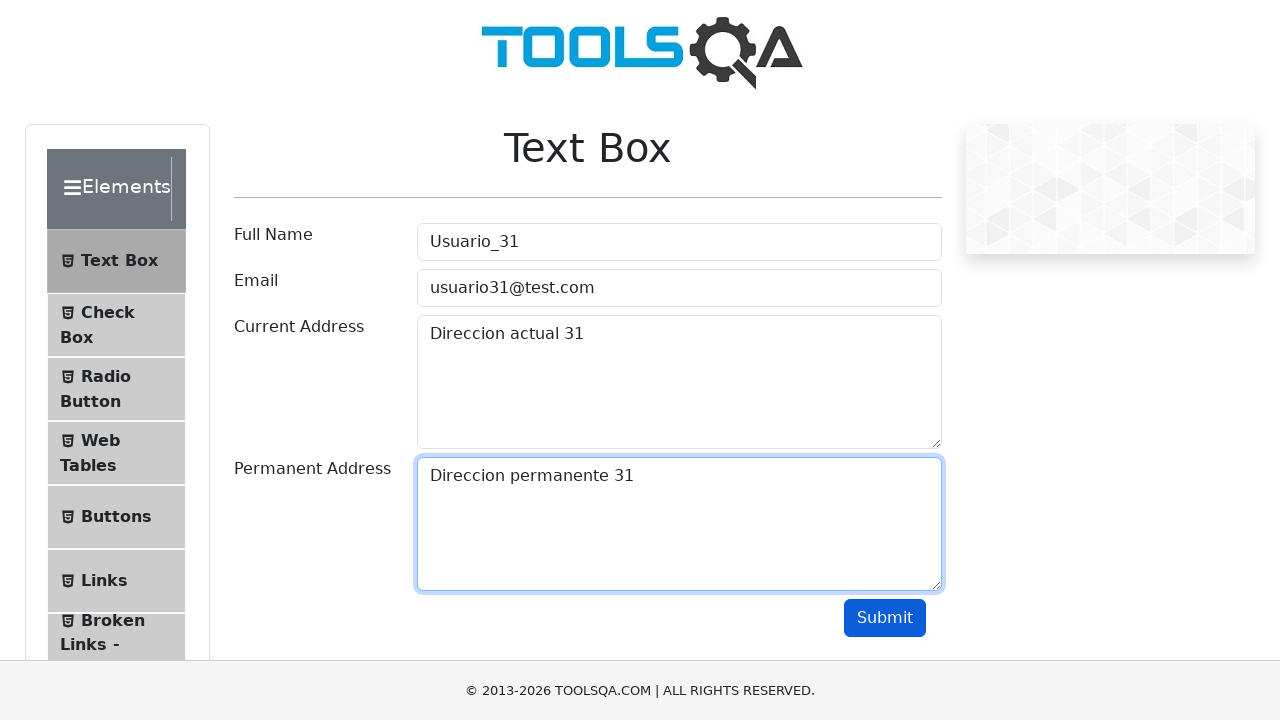

Clicked submit button for user 31 at (885, 618) on button#submit
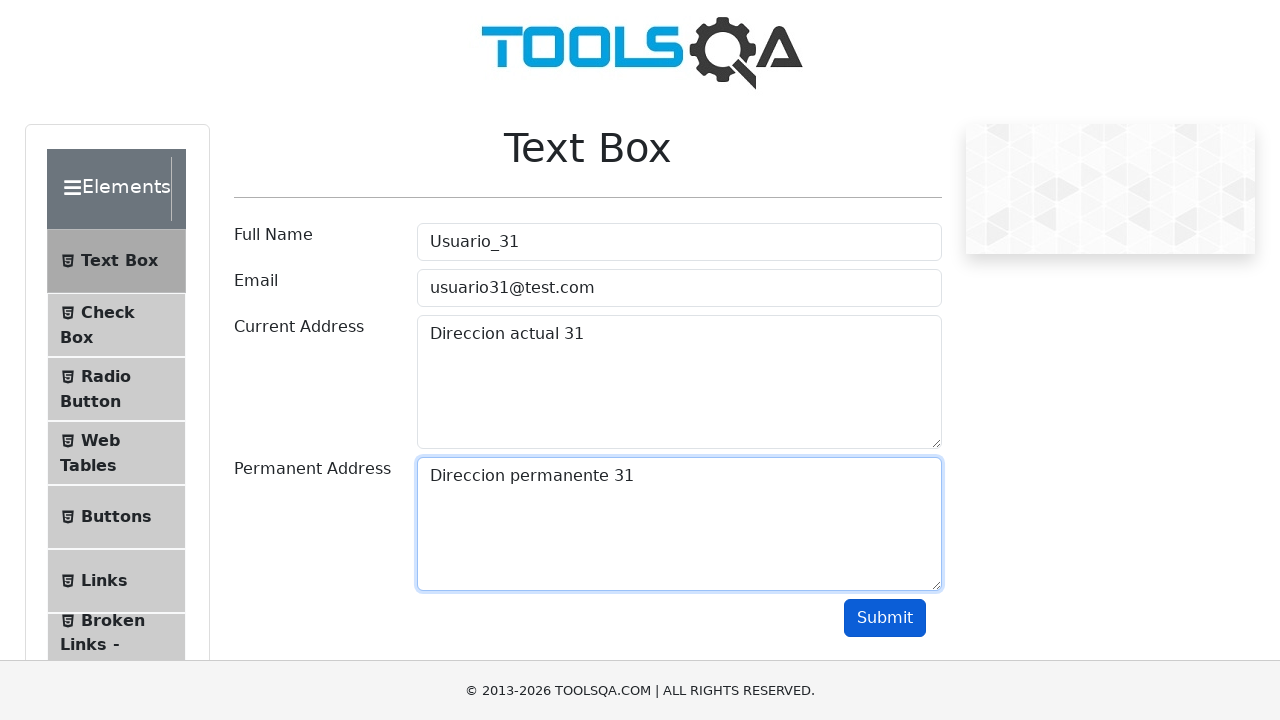

Filled userName field with 'Usuario_32' on input#userName
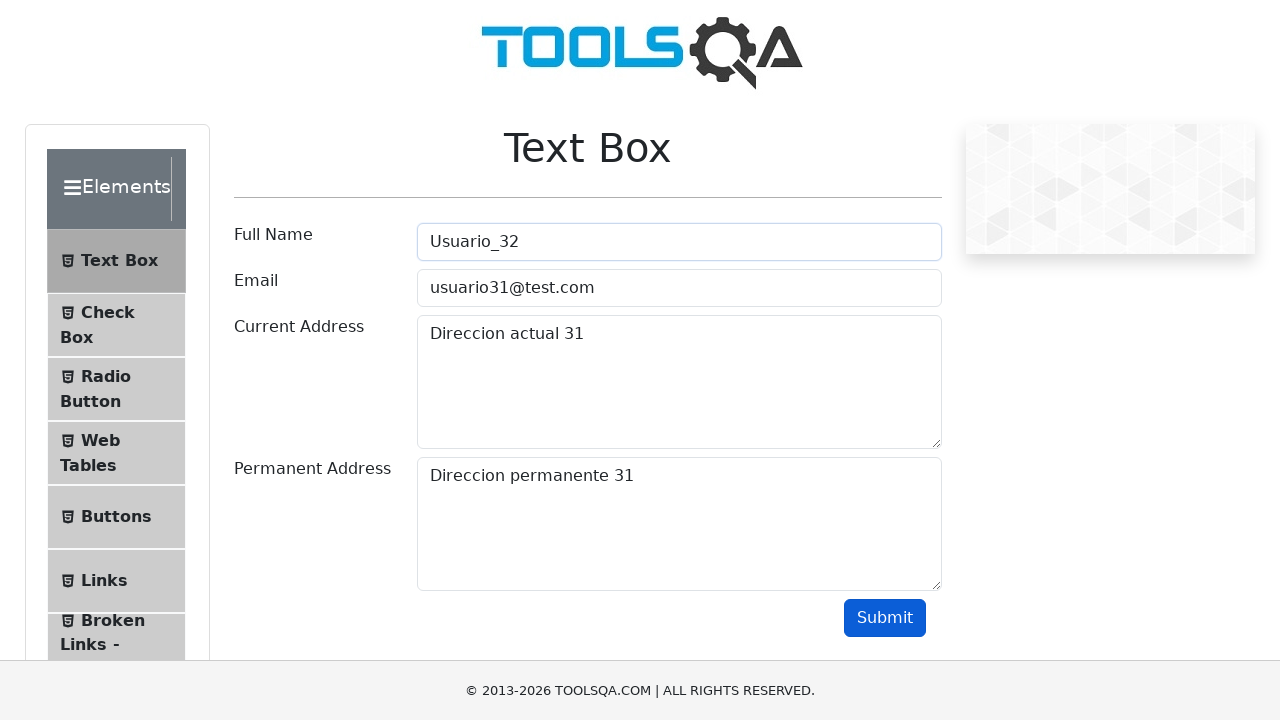

Filled userEmail field with 'usuario32@test.com' on input#userEmail
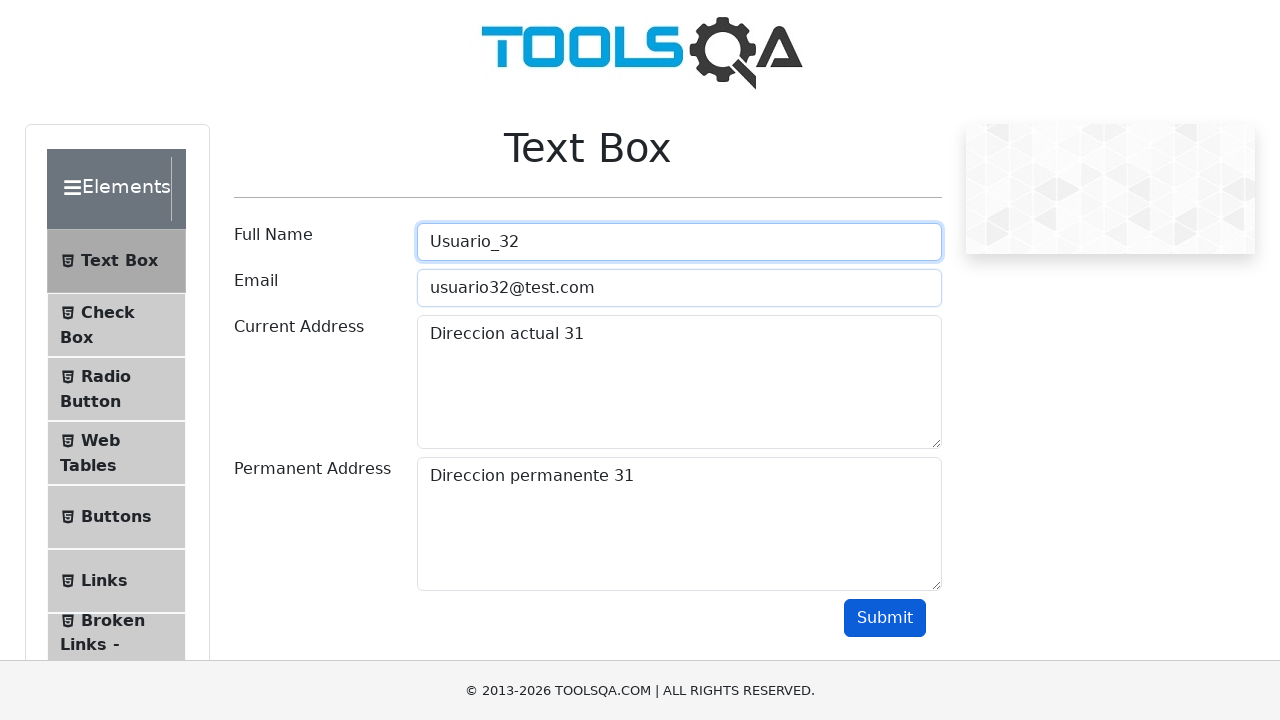

Filled currentAddress field with 'Direccion actual 32' on textarea#currentAddress
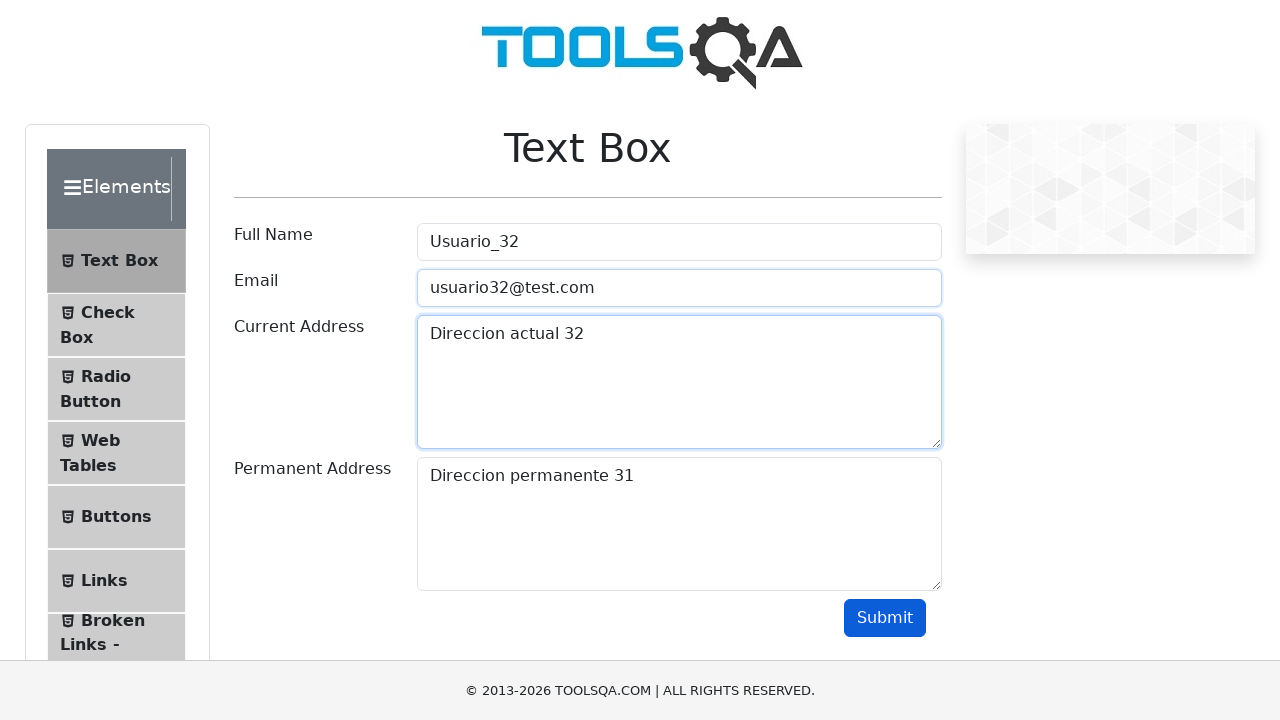

Filled permanentAddress field with 'Direccion permanente 32' on textarea#permanentAddress
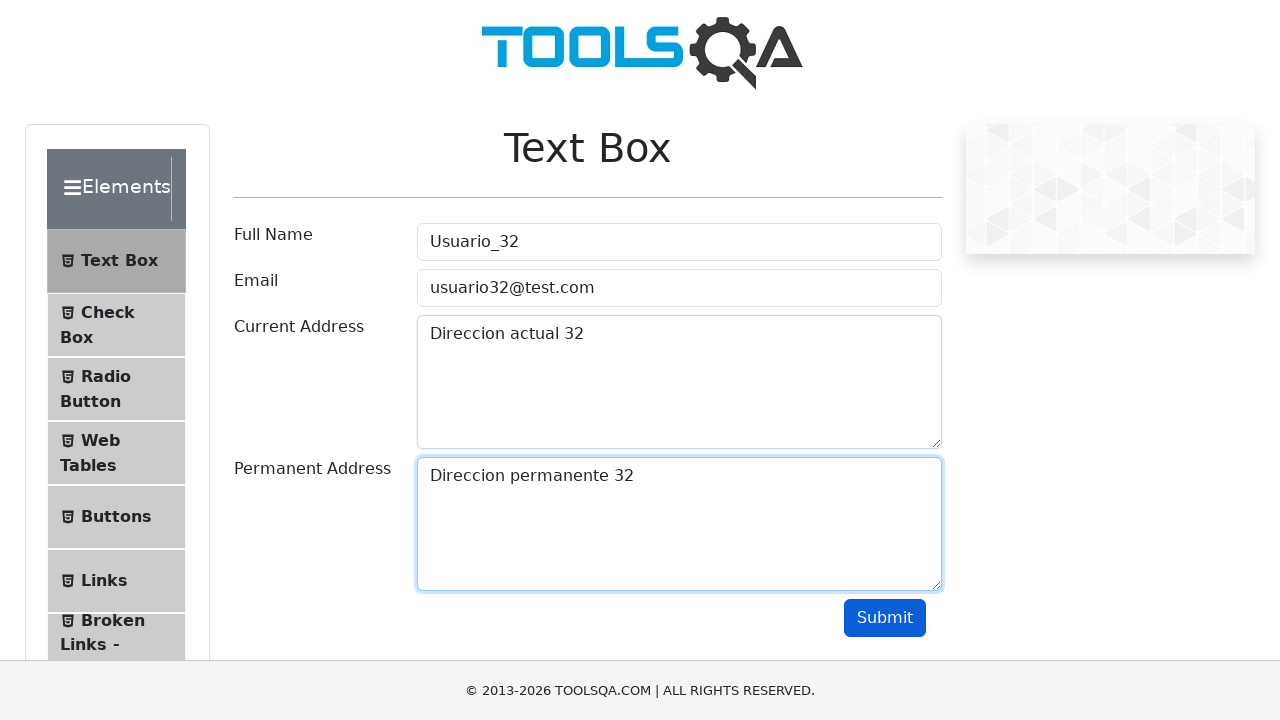

Scrolled submit button into view for user 32
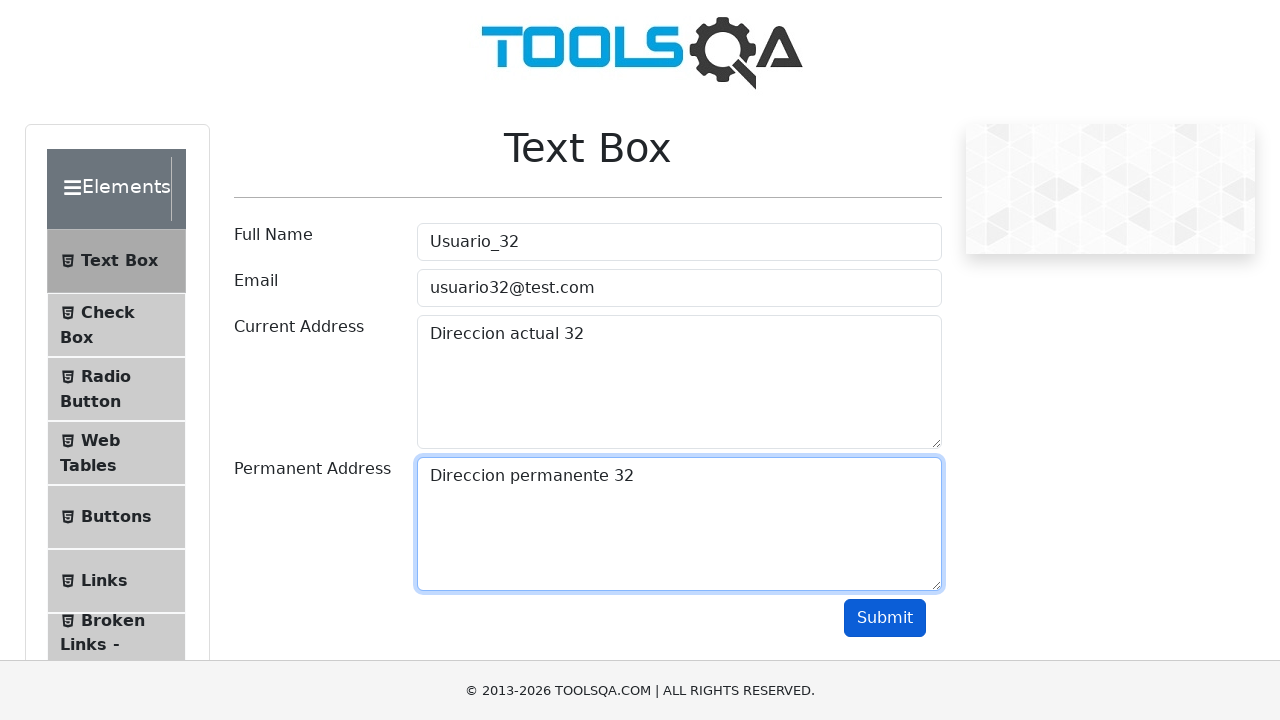

Clicked submit button for user 32 at (885, 618) on button#submit
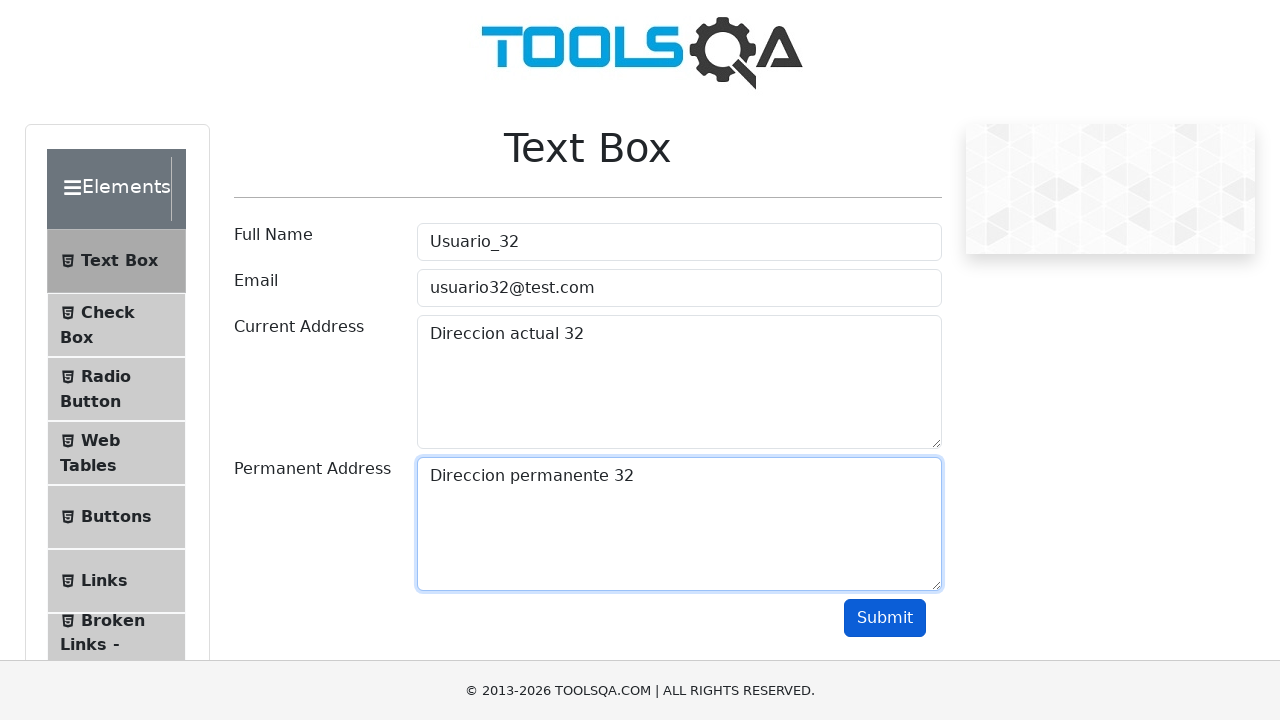

Filled userName field with 'Usuario_33' on input#userName
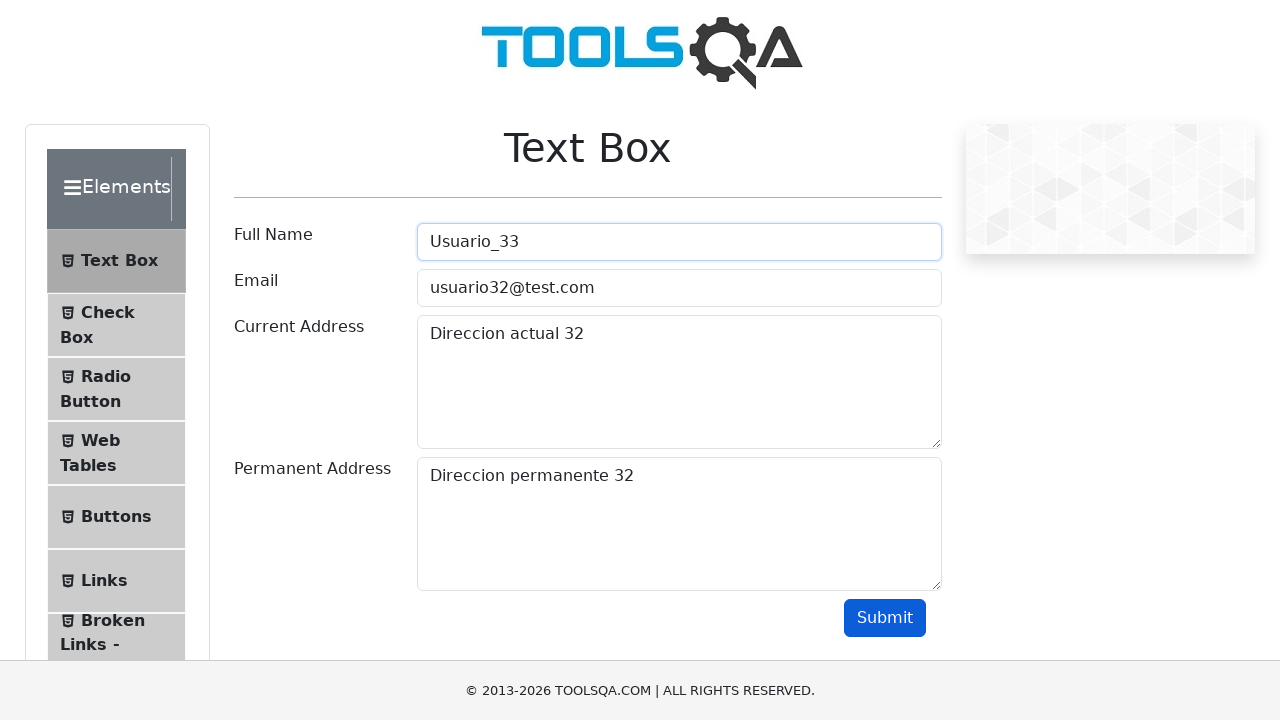

Filled userEmail field with 'usuario33@test.com' on input#userEmail
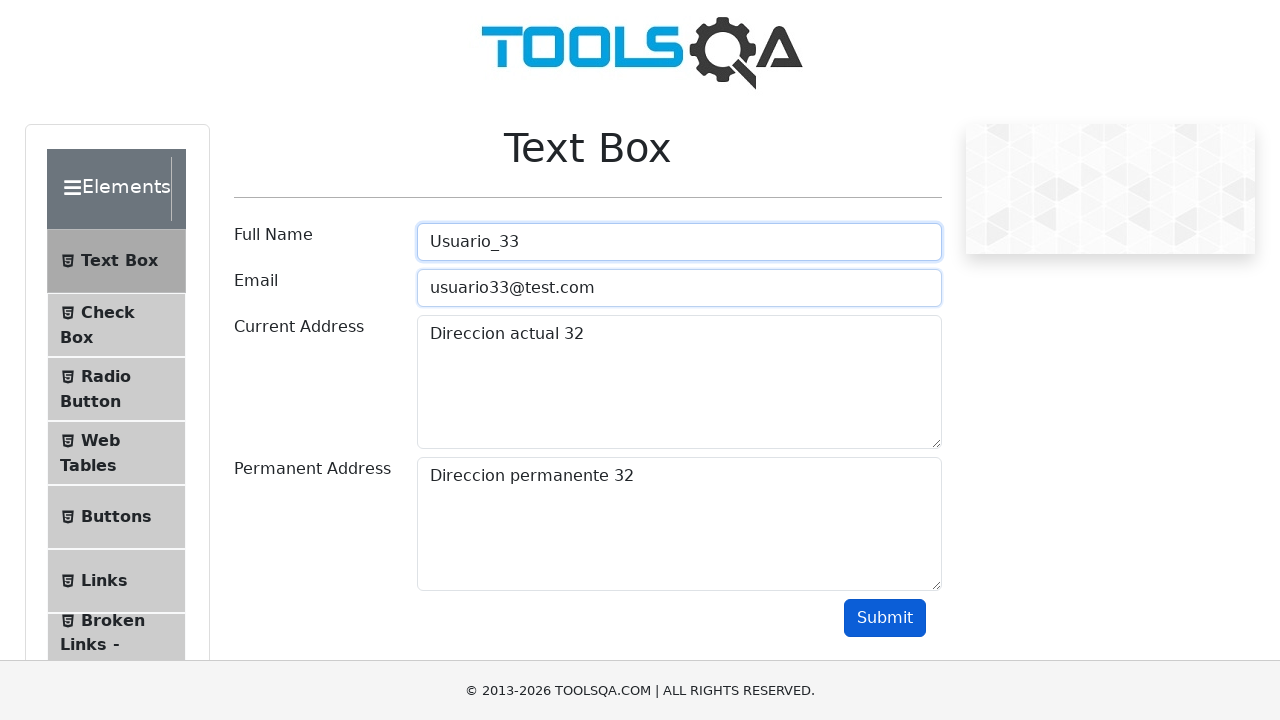

Filled currentAddress field with 'Direccion actual 33' on textarea#currentAddress
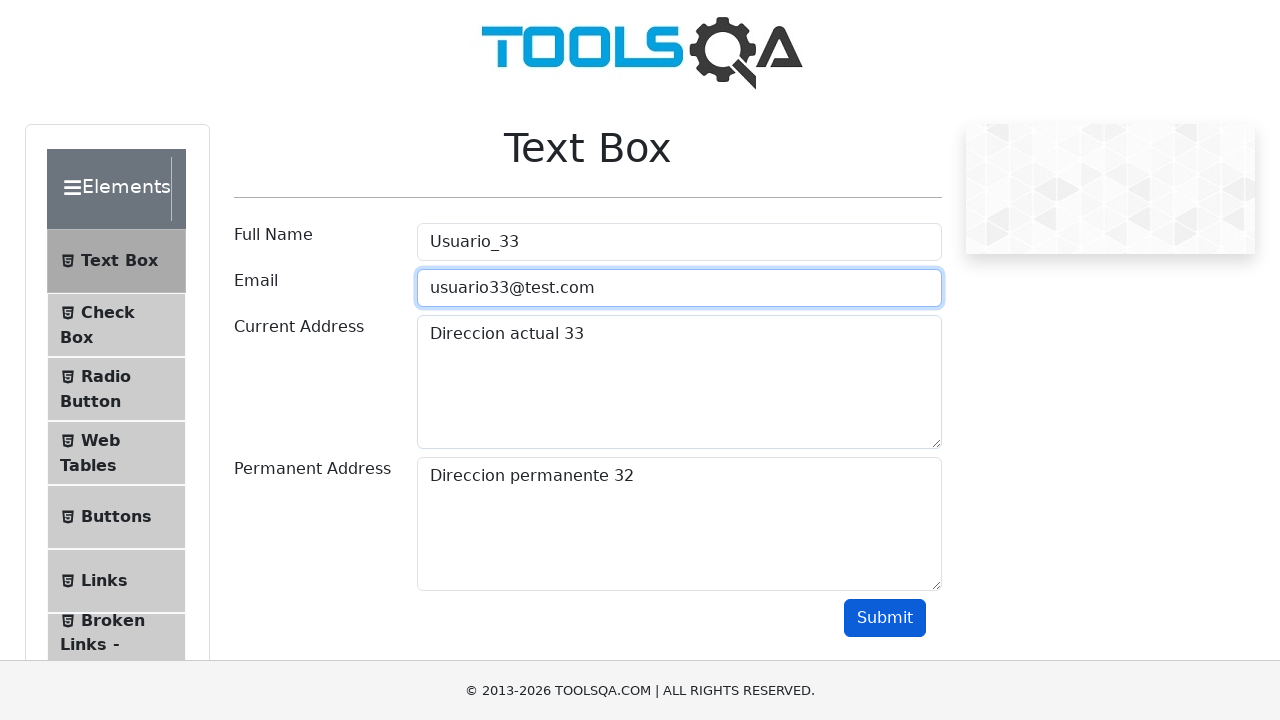

Filled permanentAddress field with 'Direccion permanente 33' on textarea#permanentAddress
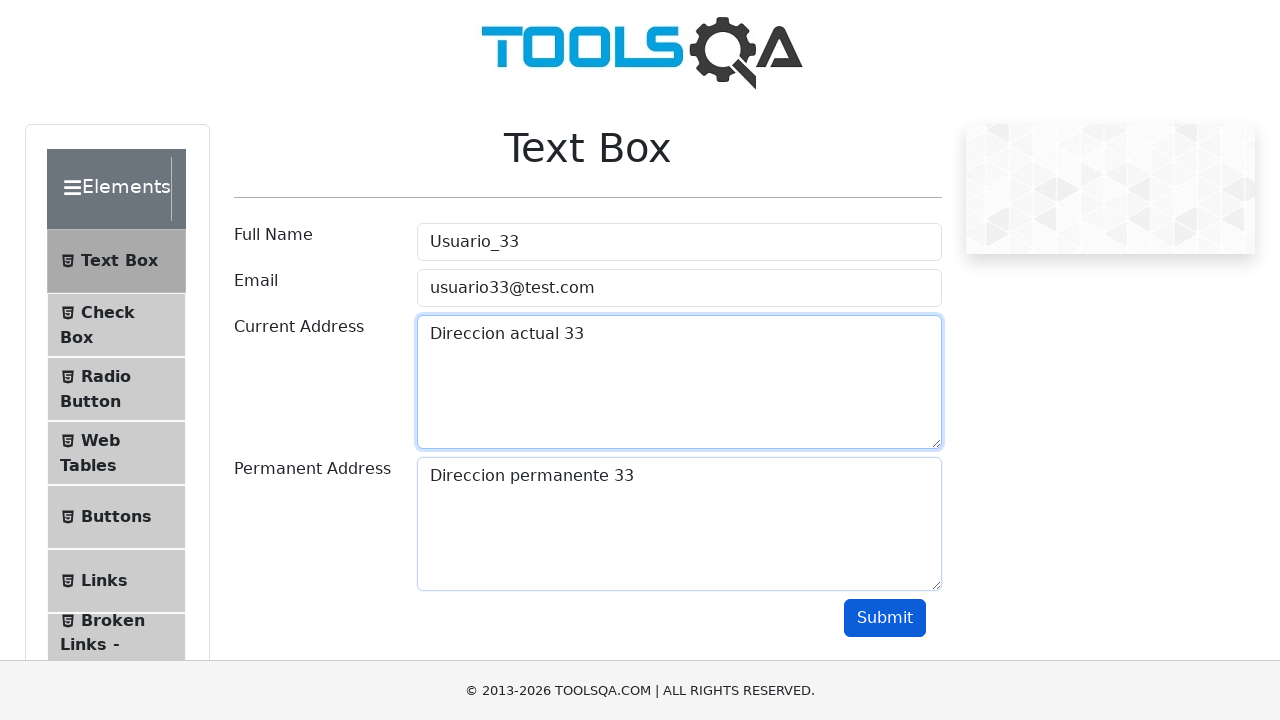

Scrolled submit button into view for user 33
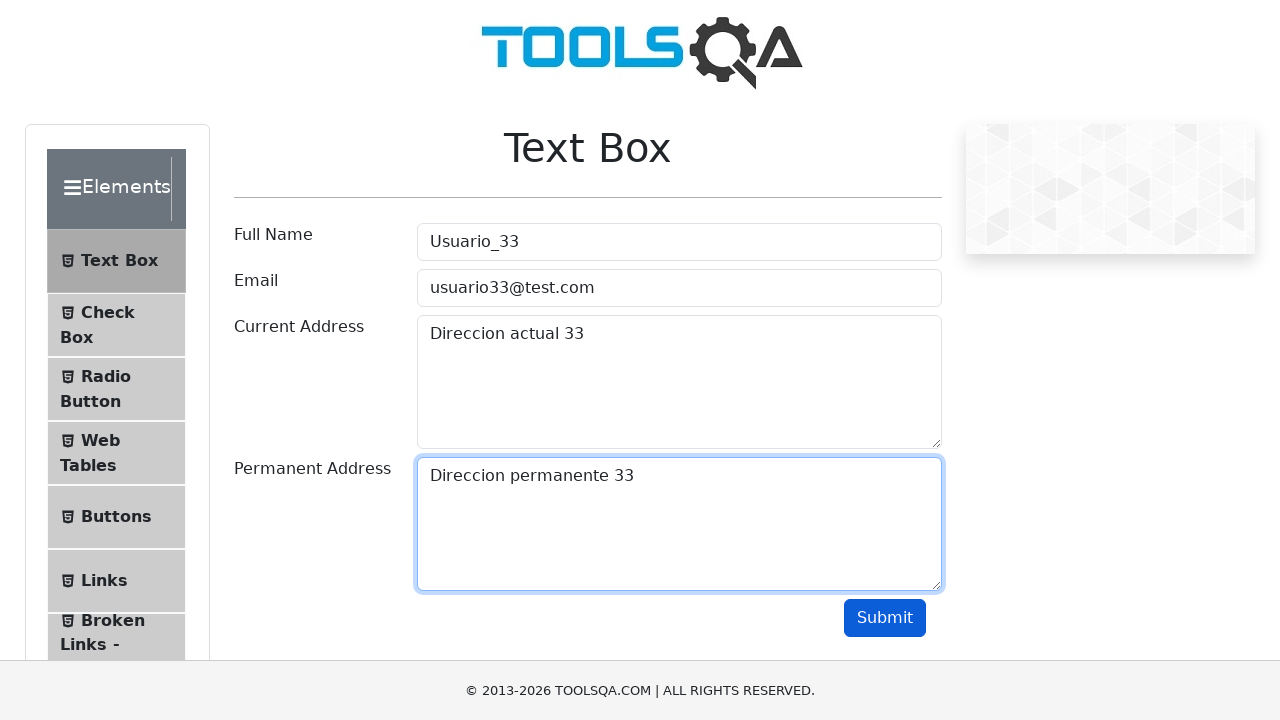

Clicked submit button for user 33 at (885, 618) on button#submit
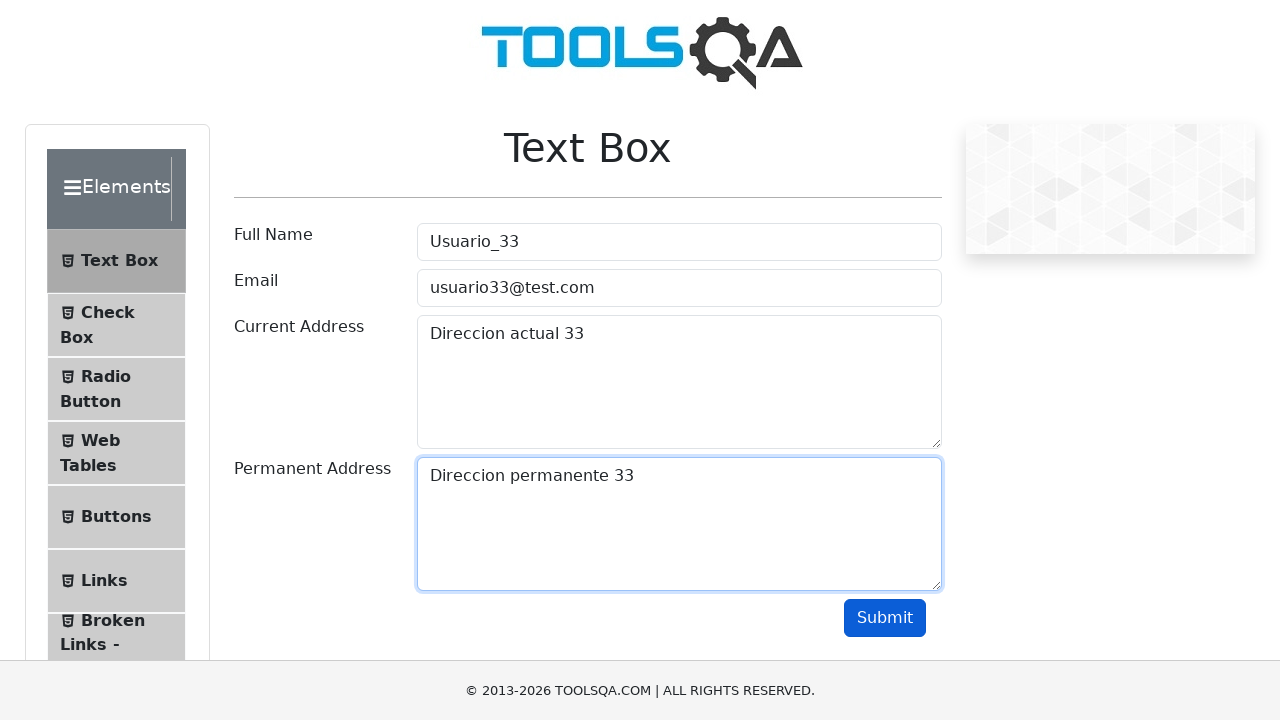

Filled userName field with 'Usuario_34' on input#userName
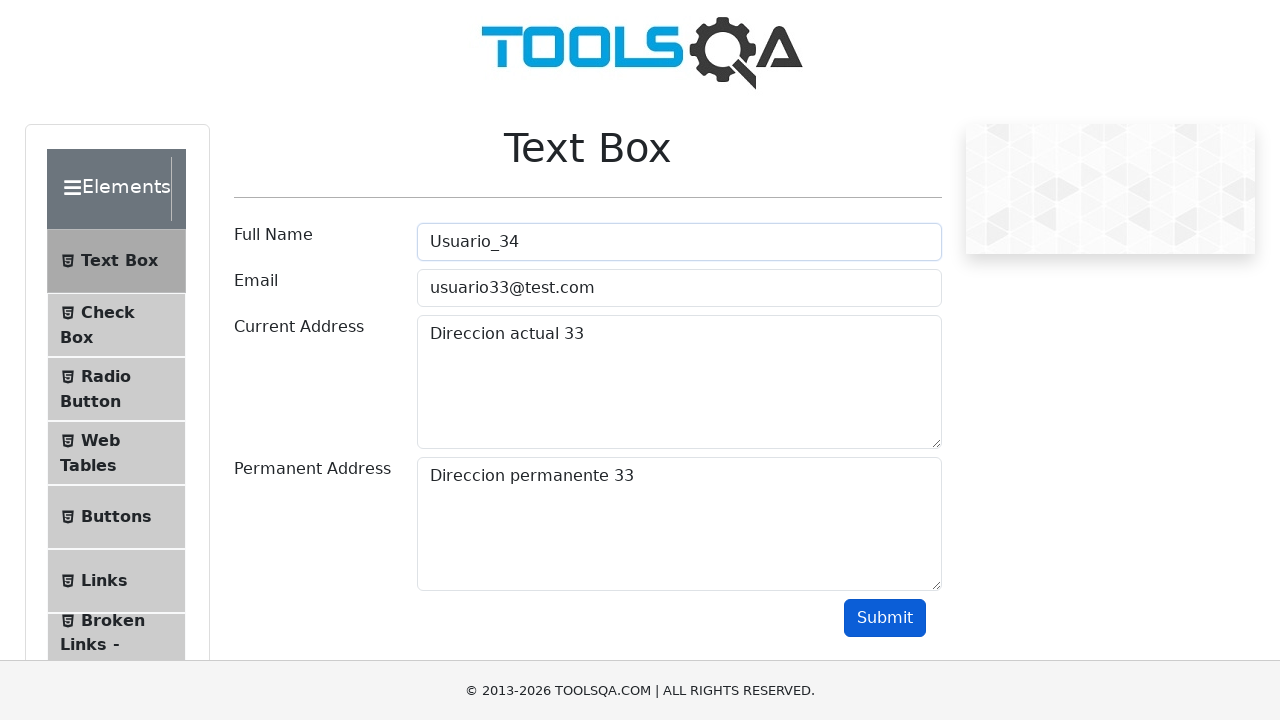

Filled userEmail field with 'usuario34@test.com' on input#userEmail
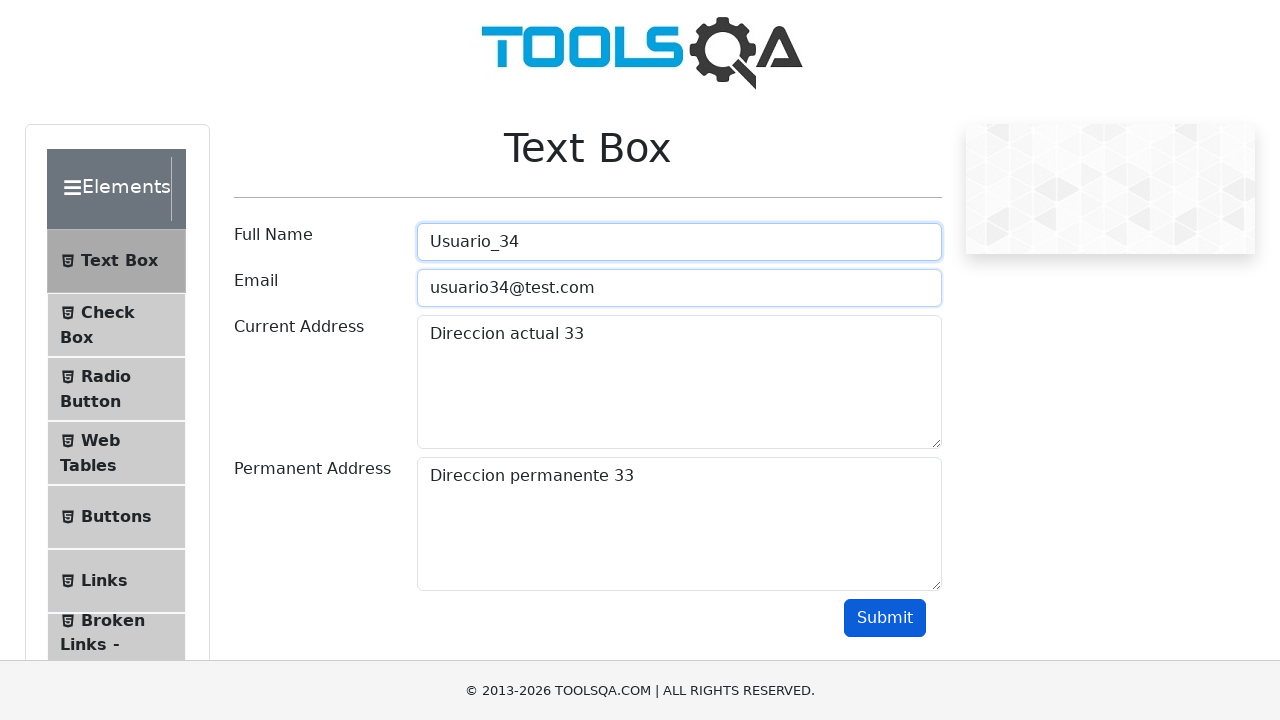

Filled currentAddress field with 'Direccion actual 34' on textarea#currentAddress
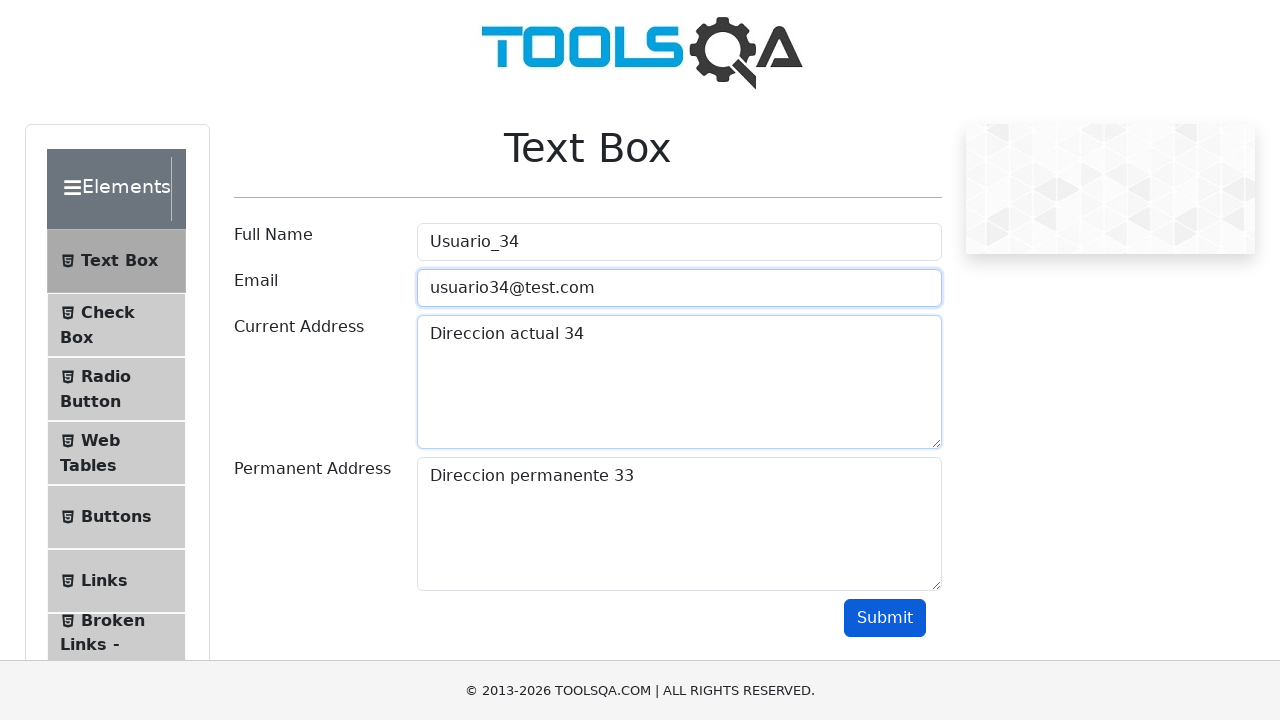

Filled permanentAddress field with 'Direccion permanente 34' on textarea#permanentAddress
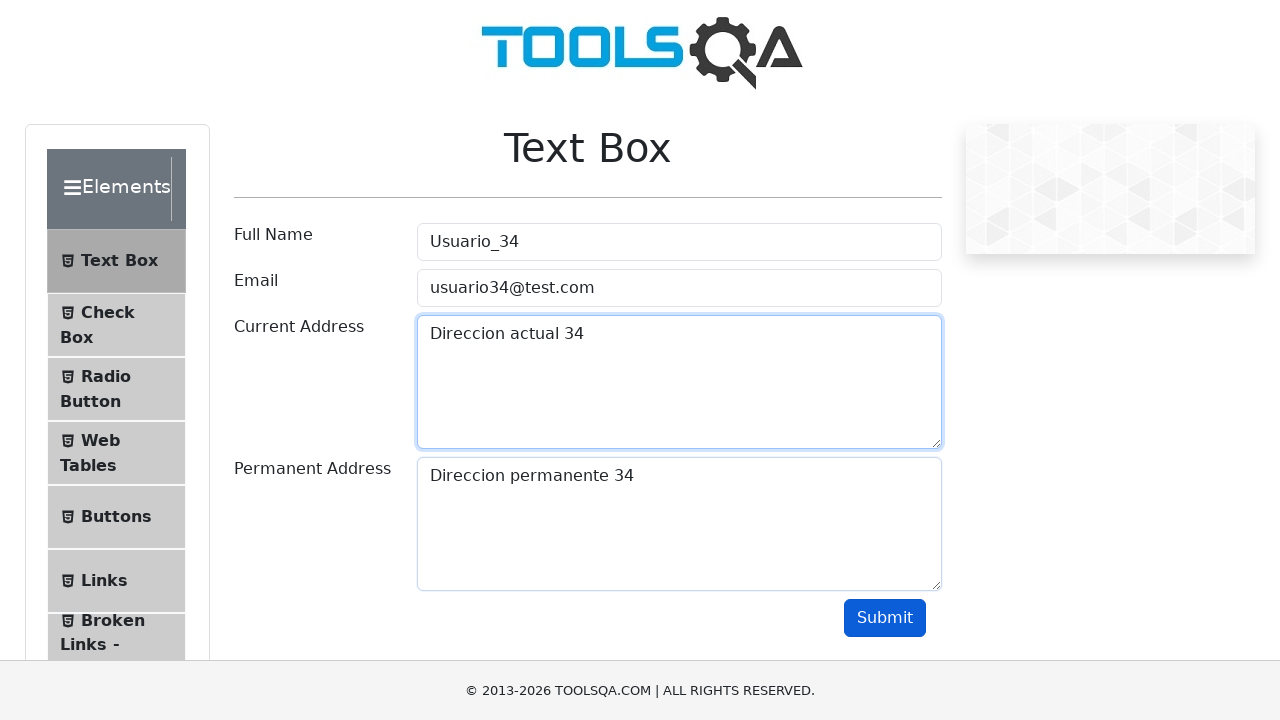

Scrolled submit button into view for user 34
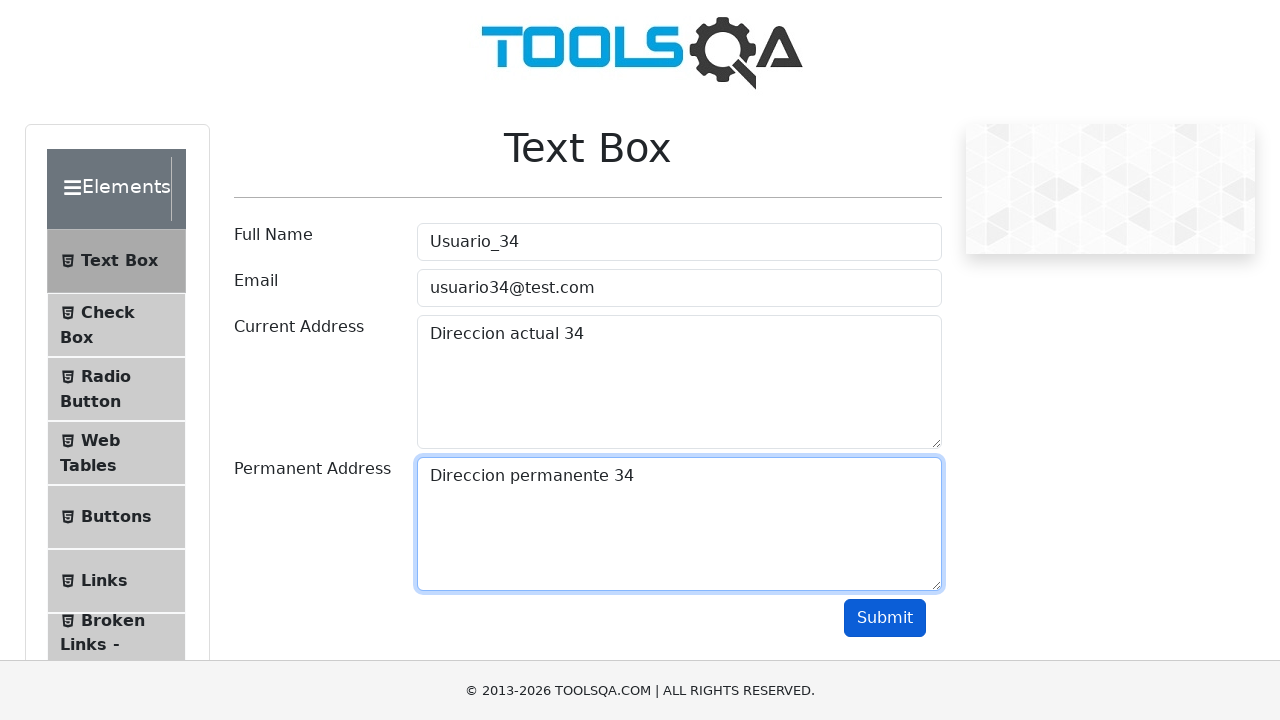

Clicked submit button for user 34 at (885, 618) on button#submit
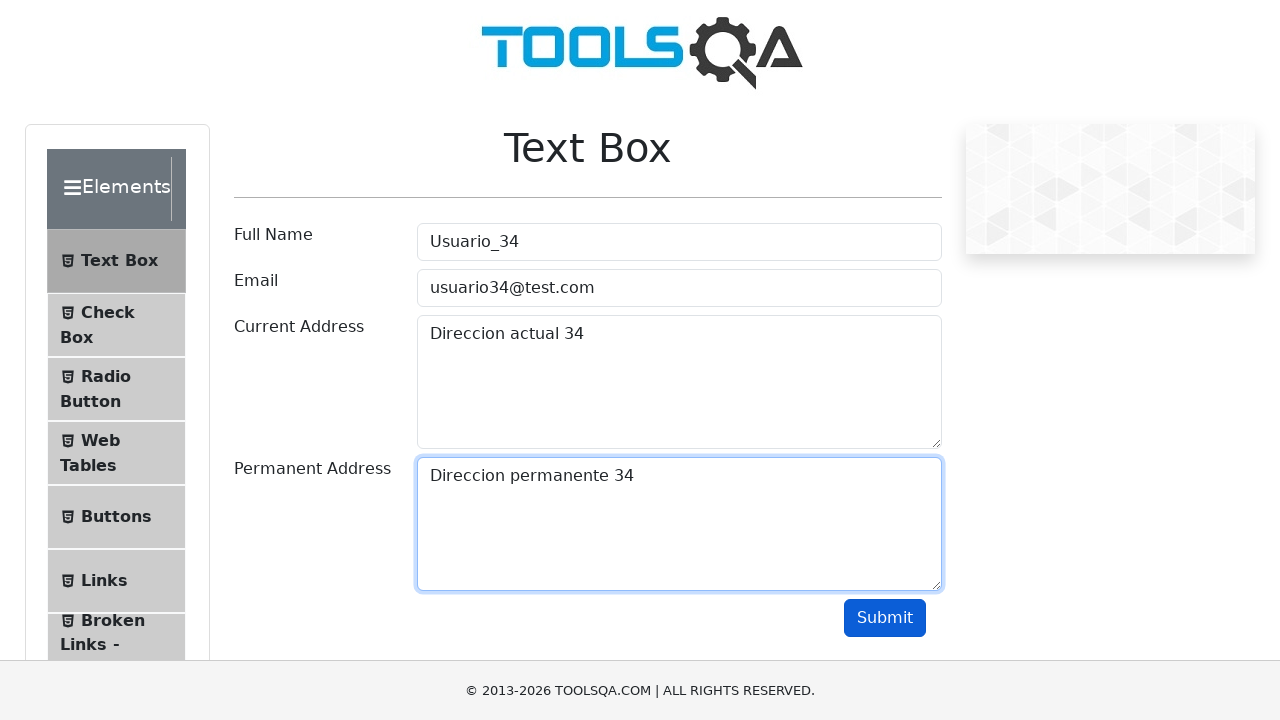

Filled userName field with 'Usuario_35' on input#userName
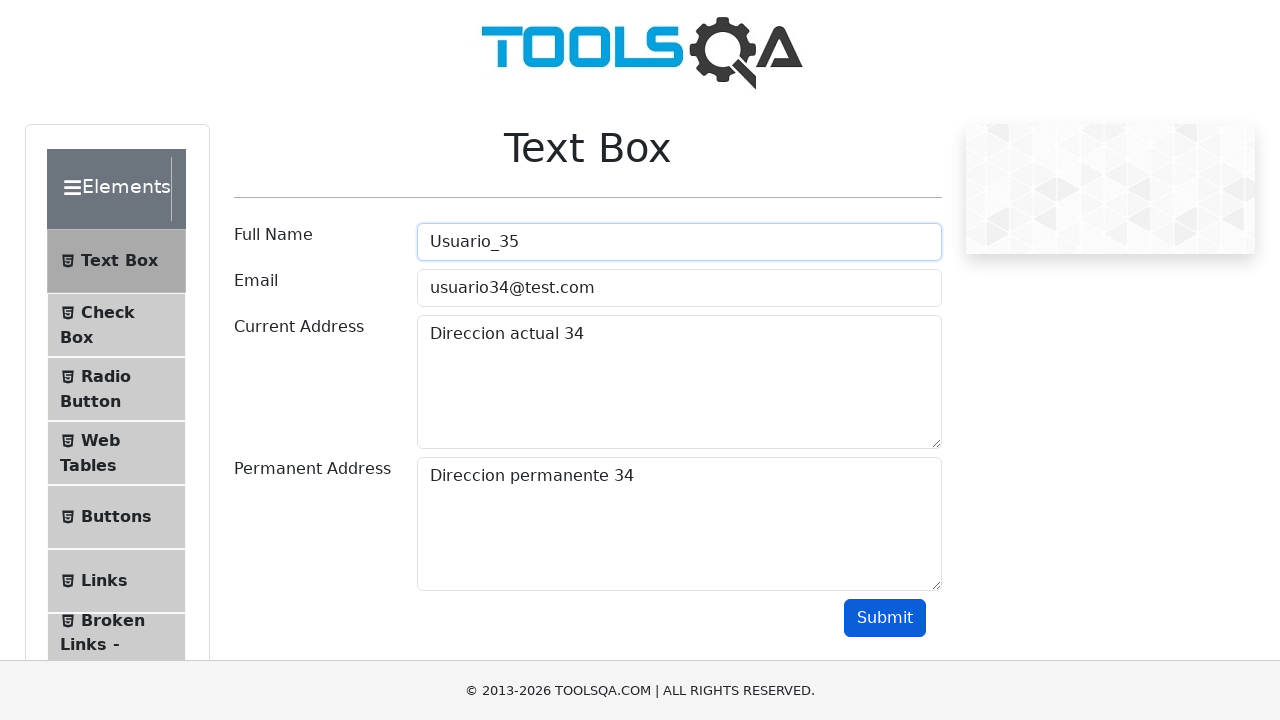

Filled userEmail field with 'usuario35@test.com' on input#userEmail
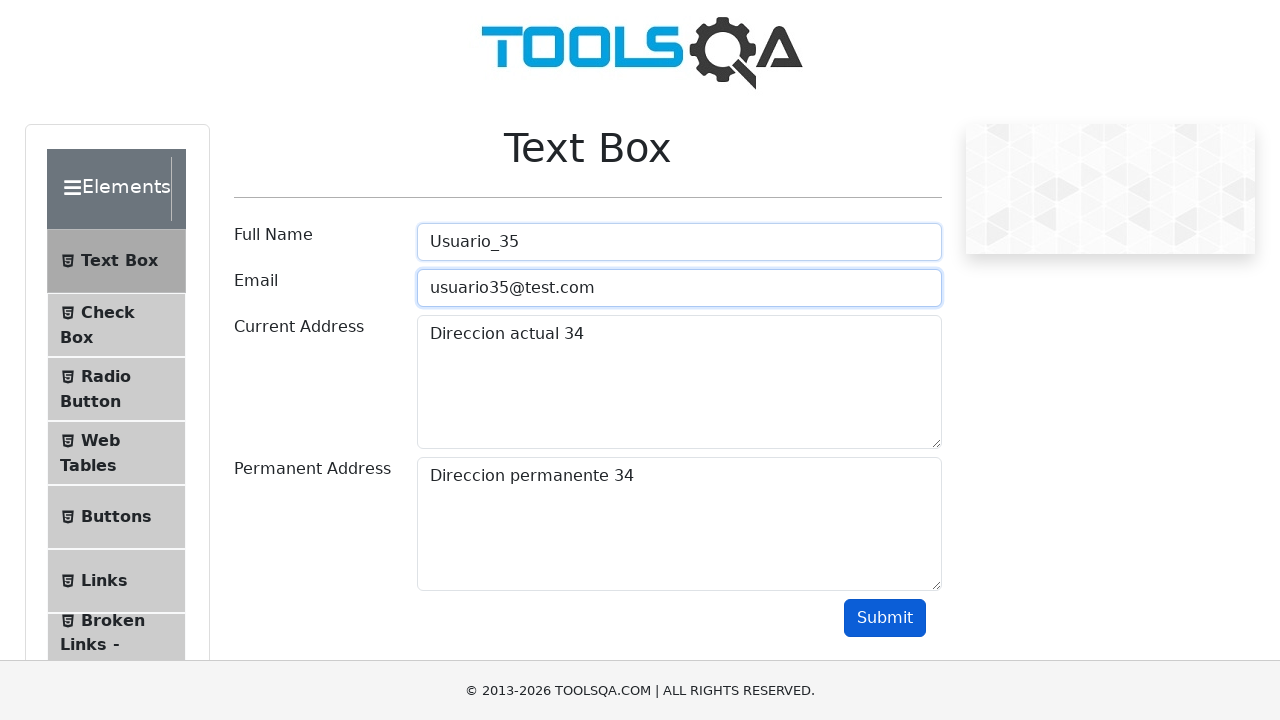

Filled currentAddress field with 'Direccion actual 35' on textarea#currentAddress
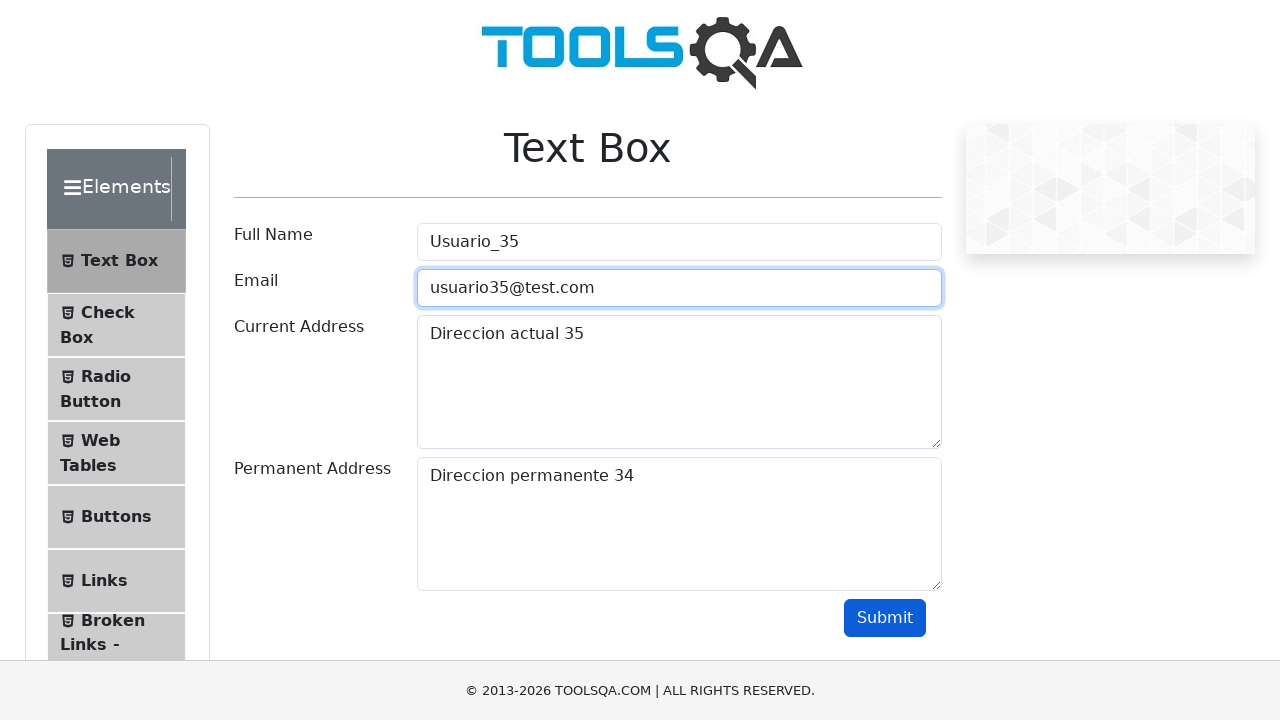

Filled permanentAddress field with 'Direccion permanente 35' on textarea#permanentAddress
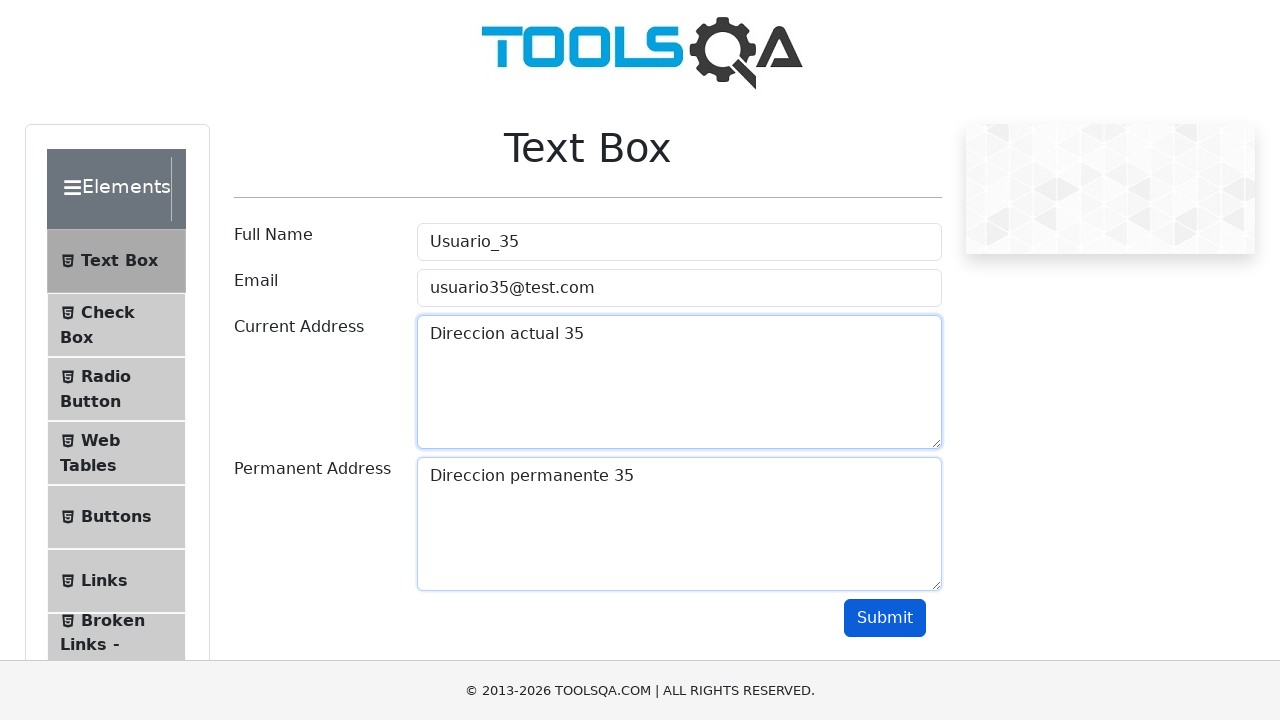

Scrolled submit button into view for user 35
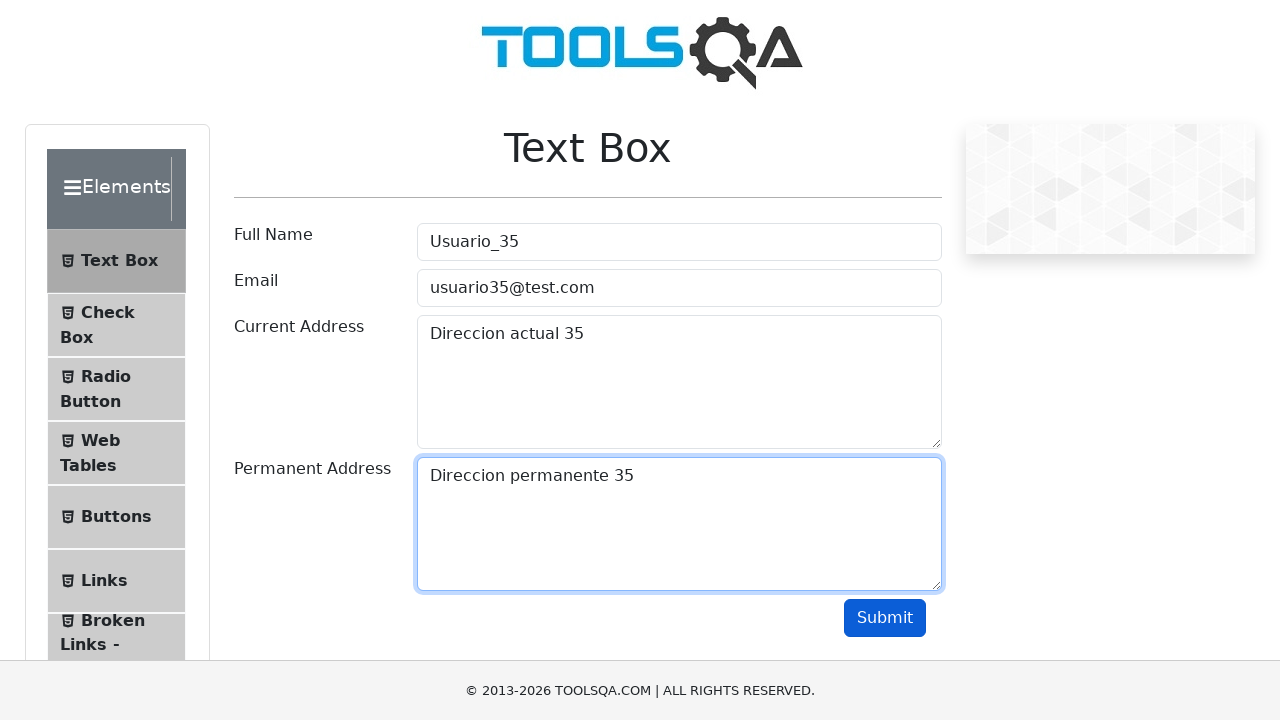

Clicked submit button for user 35 at (885, 618) on button#submit
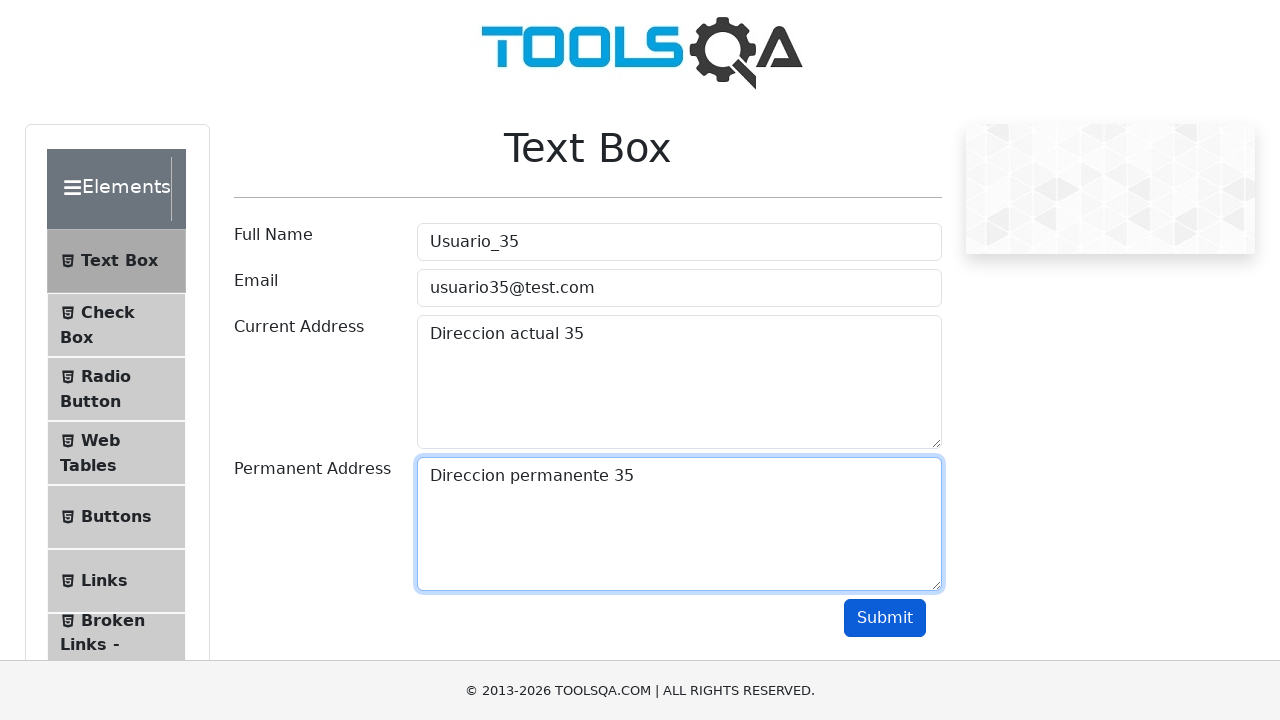

Filled userName field with 'Usuario_36' on input#userName
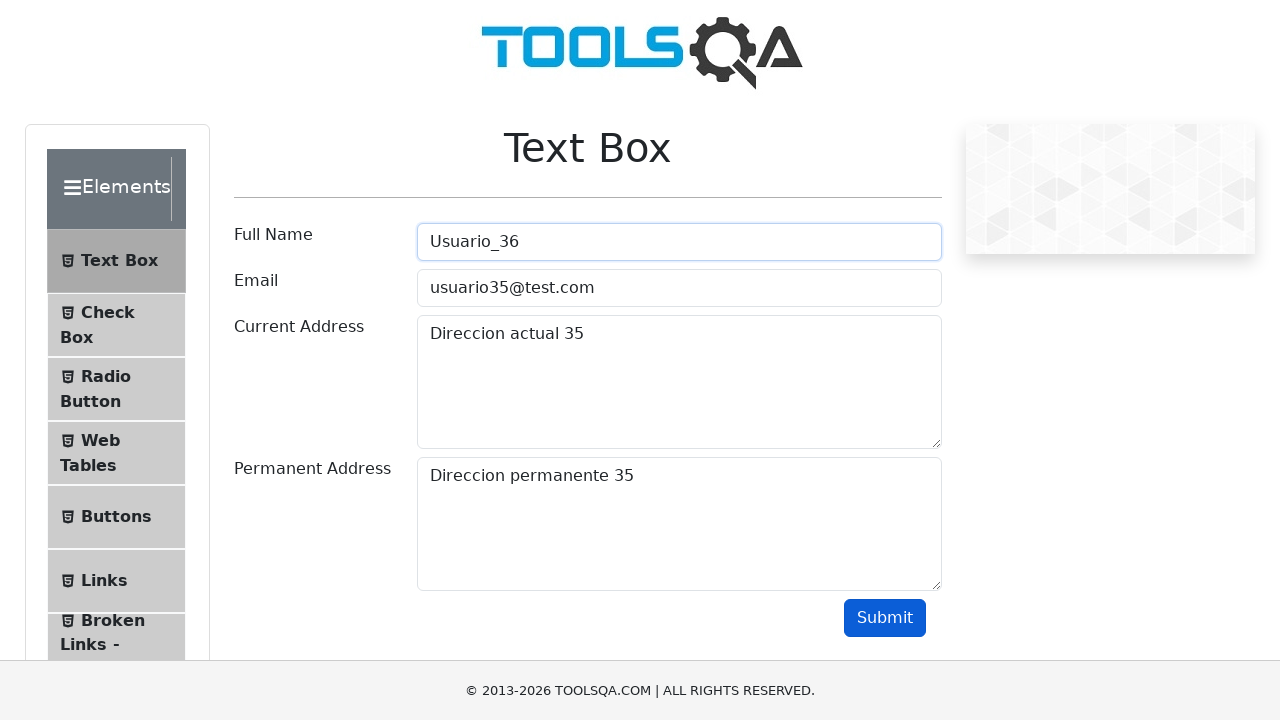

Filled userEmail field with 'usuario36@test.com' on input#userEmail
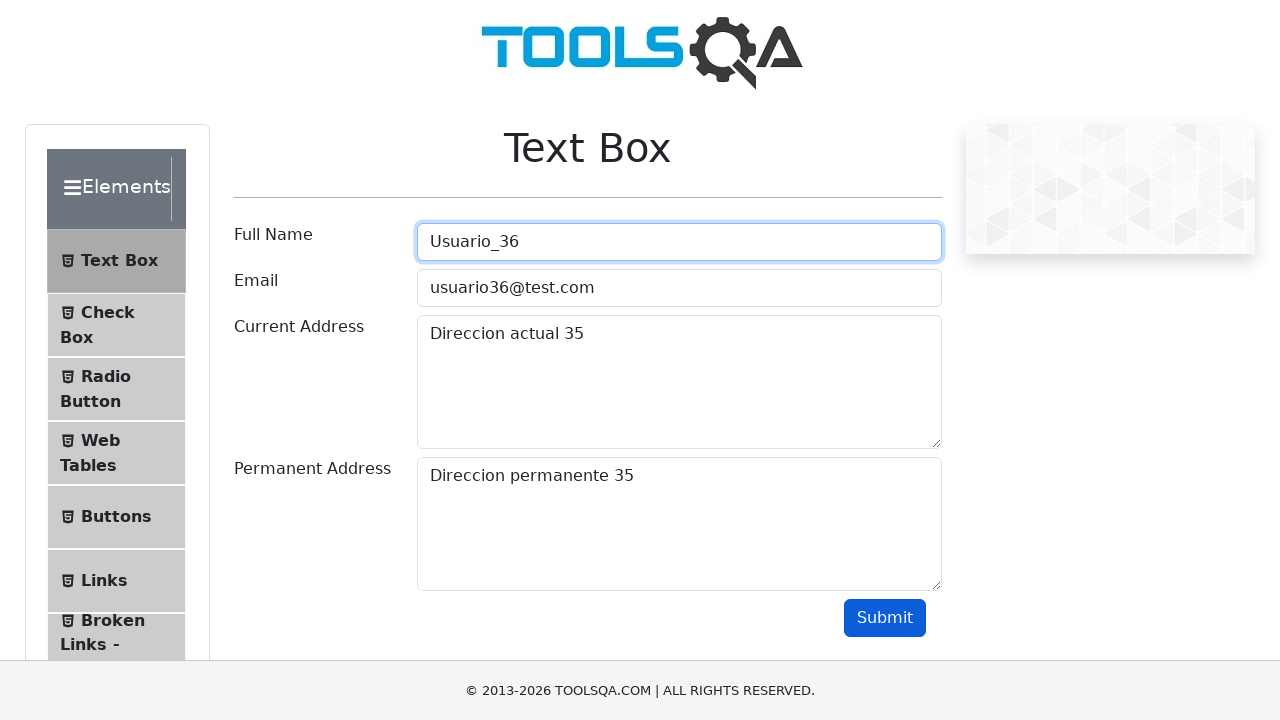

Filled currentAddress field with 'Direccion actual 36' on textarea#currentAddress
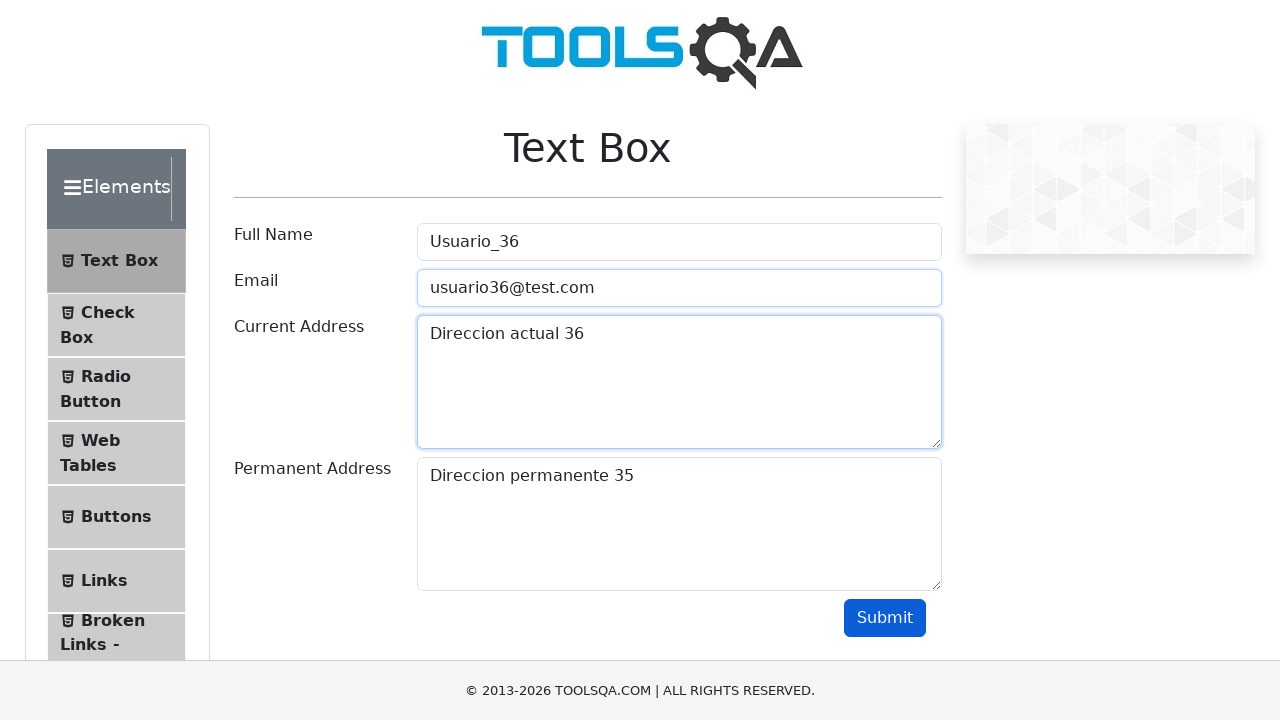

Filled permanentAddress field with 'Direccion permanente 36' on textarea#permanentAddress
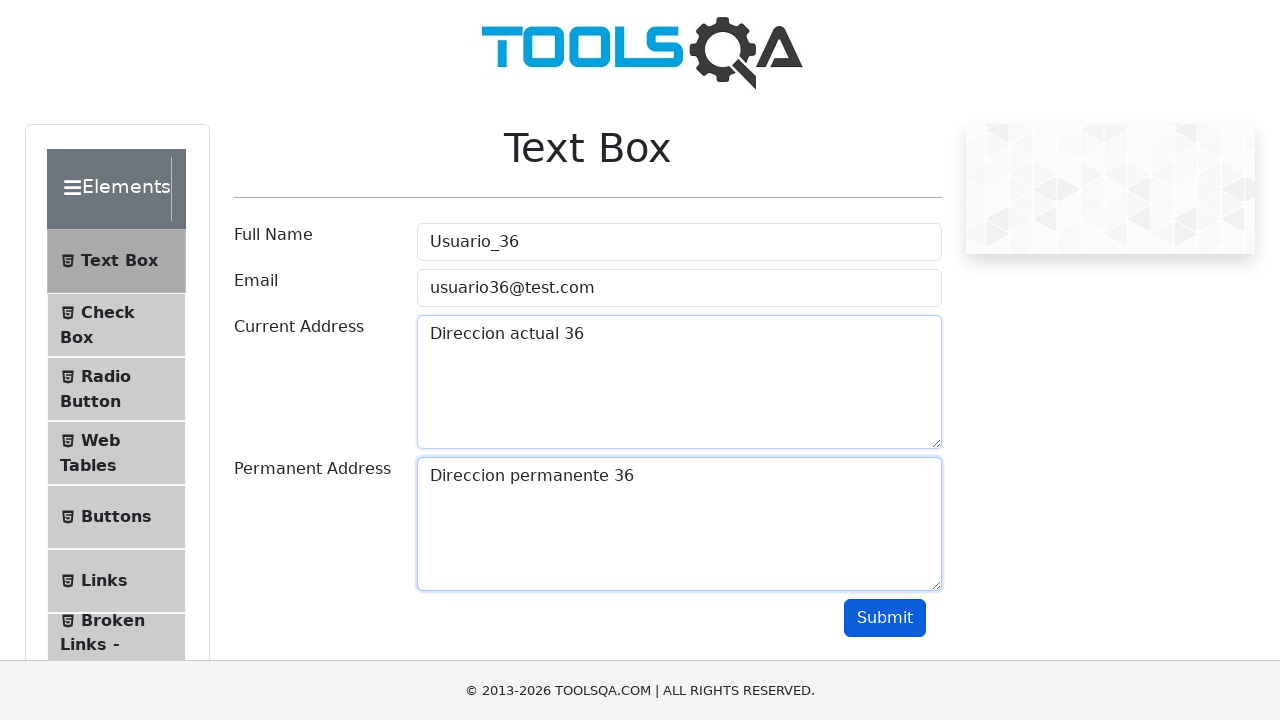

Scrolled submit button into view for user 36
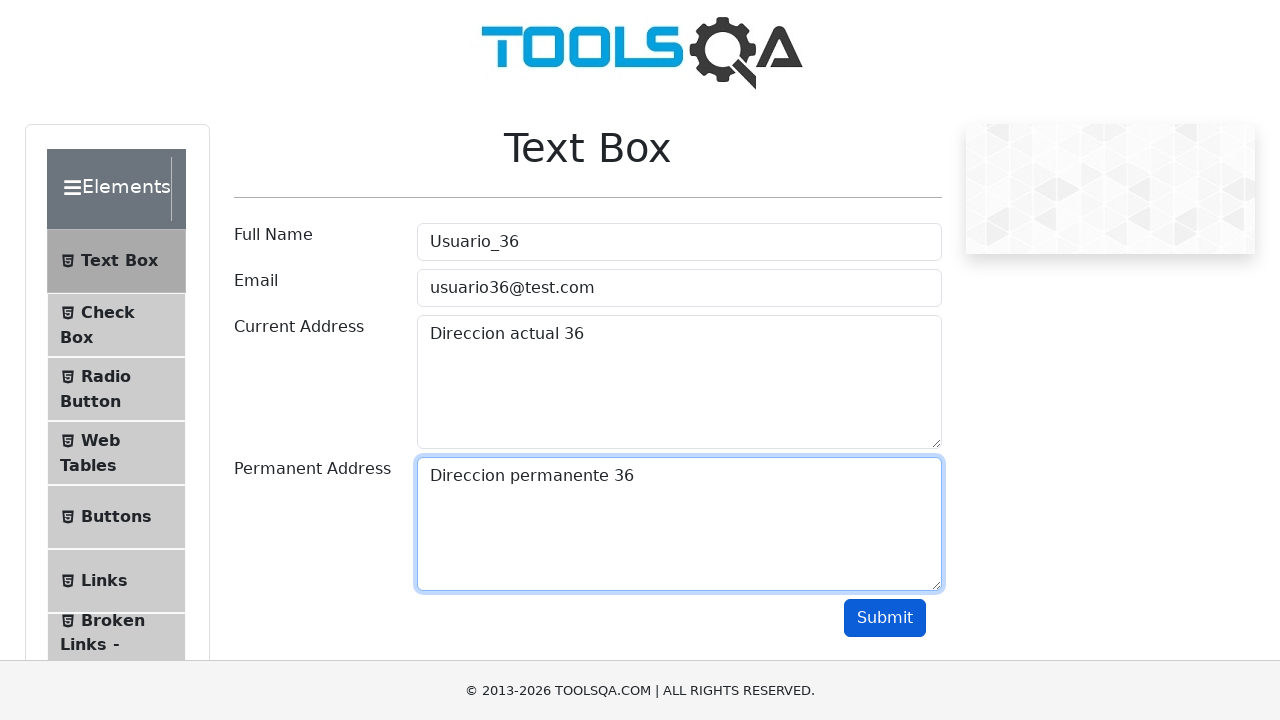

Clicked submit button for user 36 at (885, 618) on button#submit
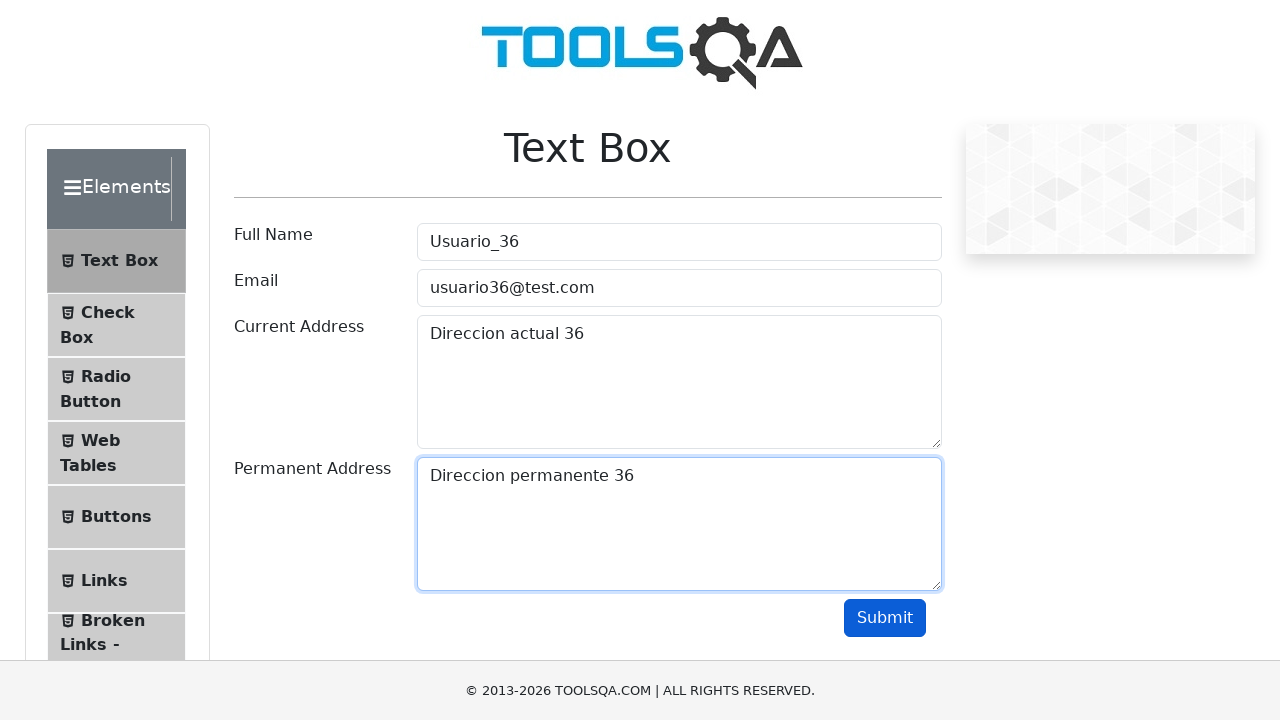

Filled userName field with 'Usuario_37' on input#userName
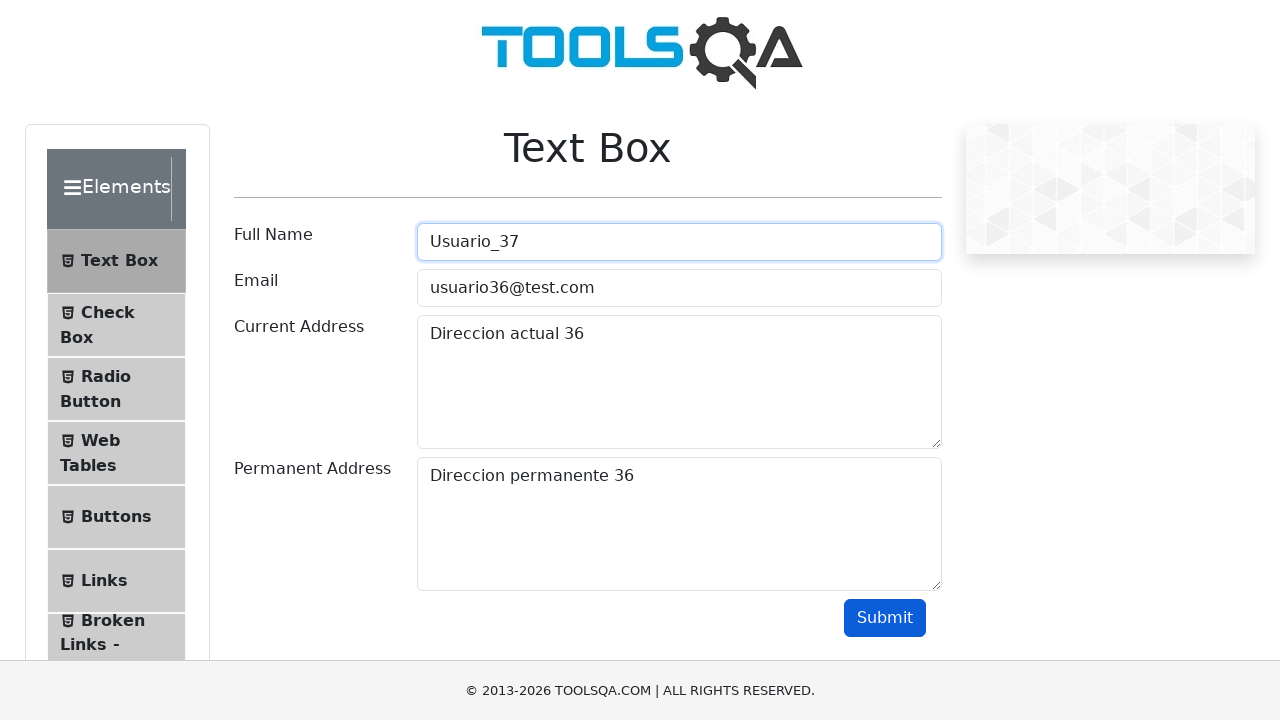

Filled userEmail field with 'usuario37@test.com' on input#userEmail
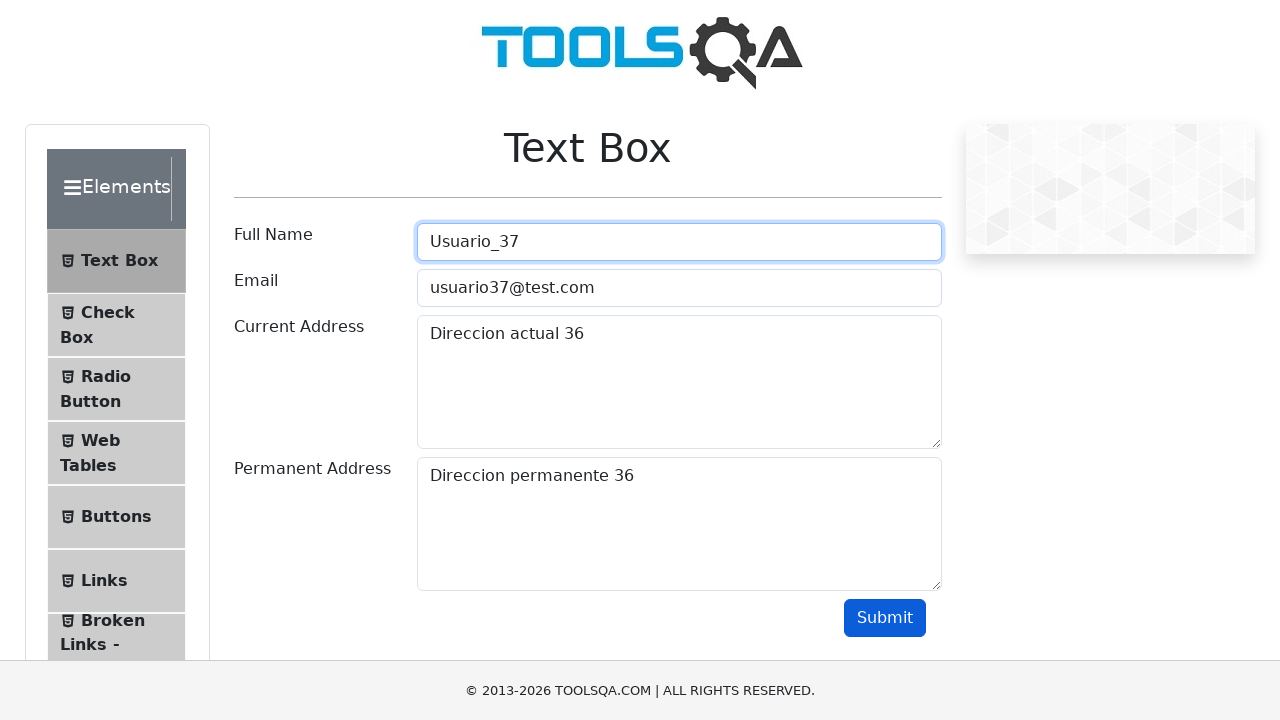

Filled currentAddress field with 'Direccion actual 37' on textarea#currentAddress
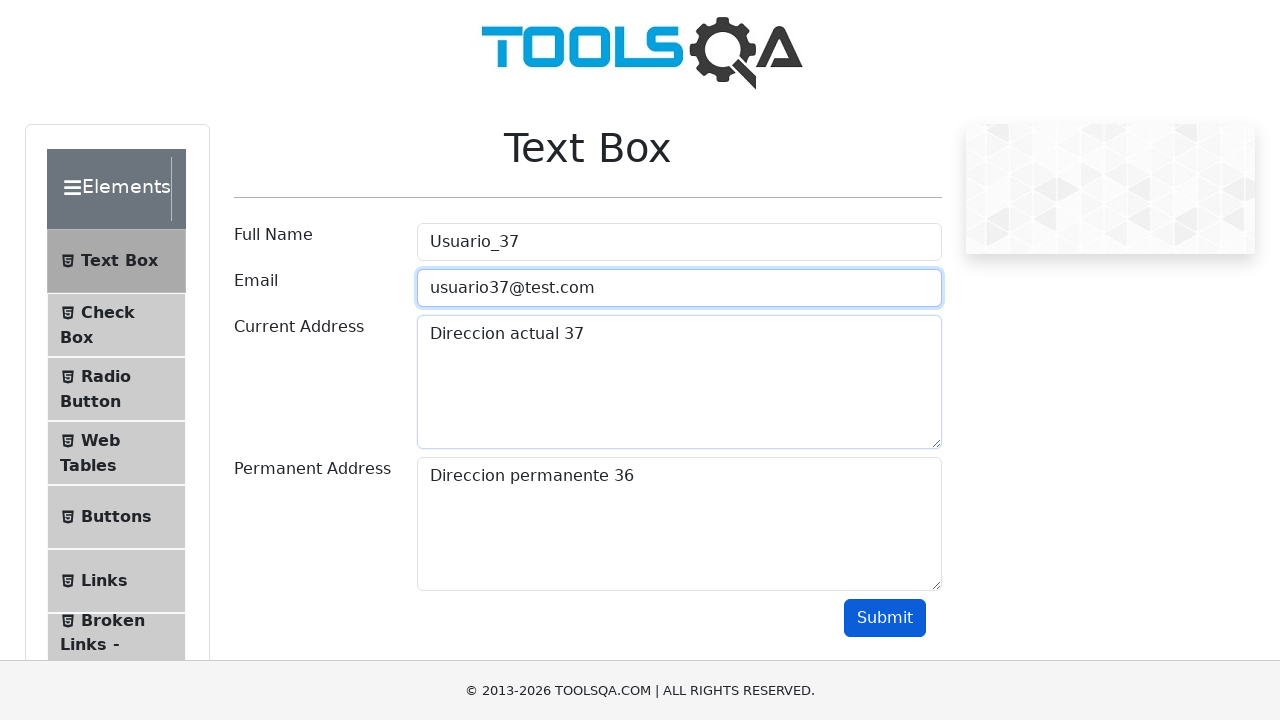

Filled permanentAddress field with 'Direccion permanente 37' on textarea#permanentAddress
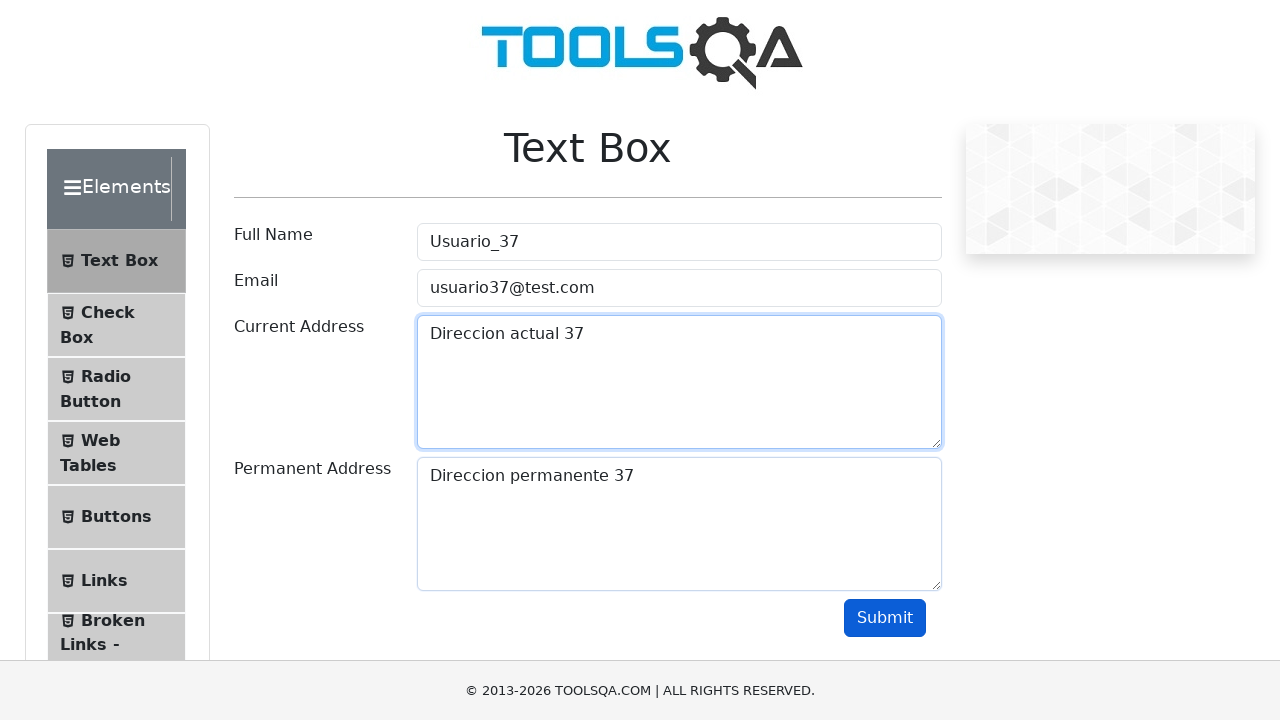

Scrolled submit button into view for user 37
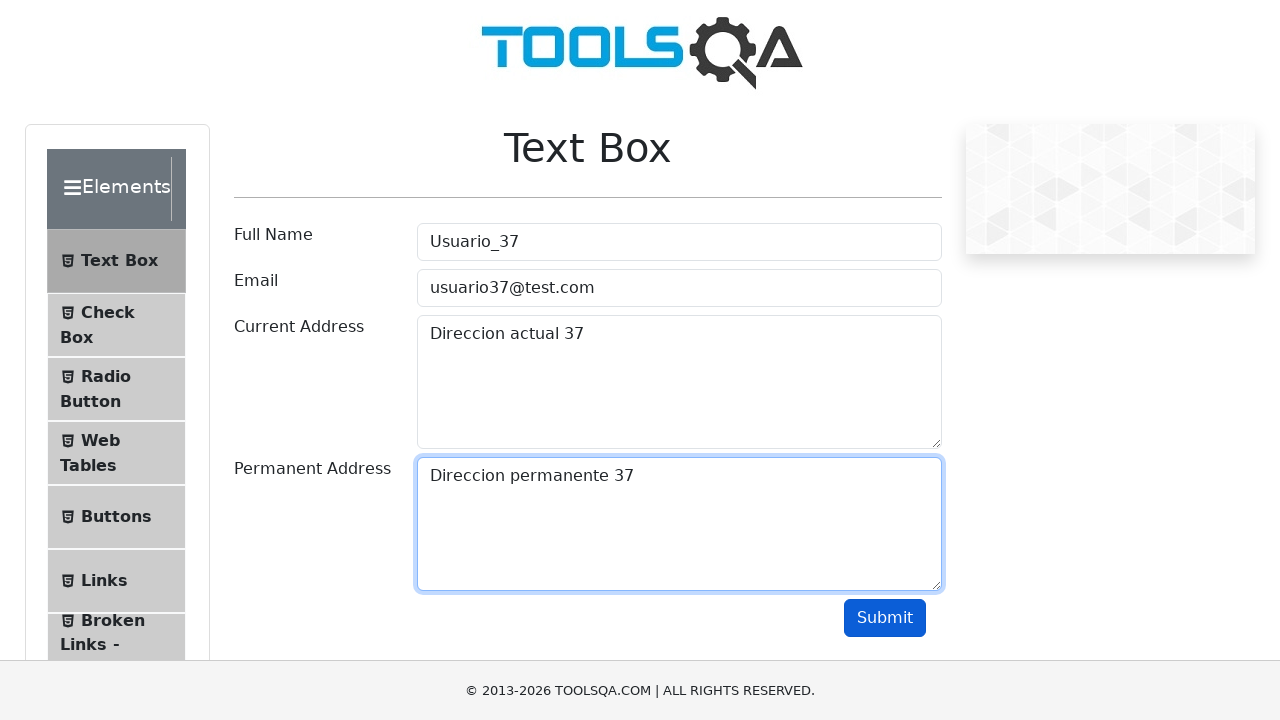

Clicked submit button for user 37 at (885, 618) on button#submit
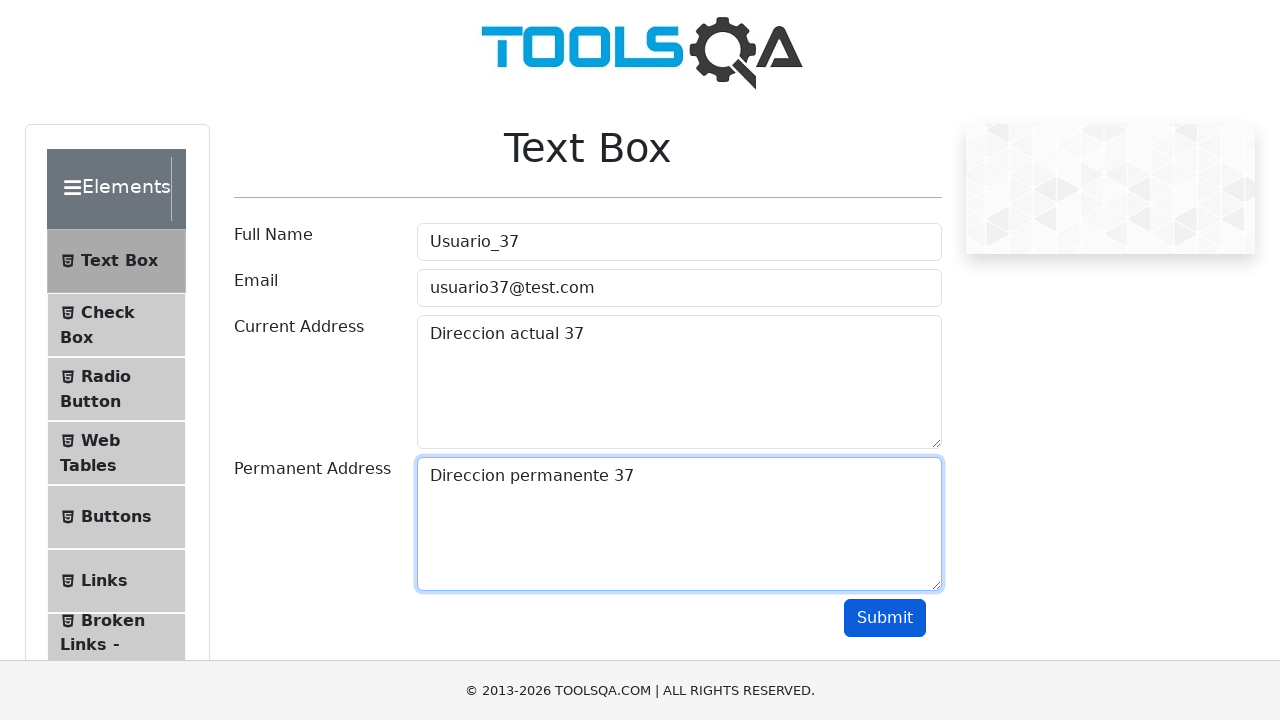

Filled userName field with 'Usuario_38' on input#userName
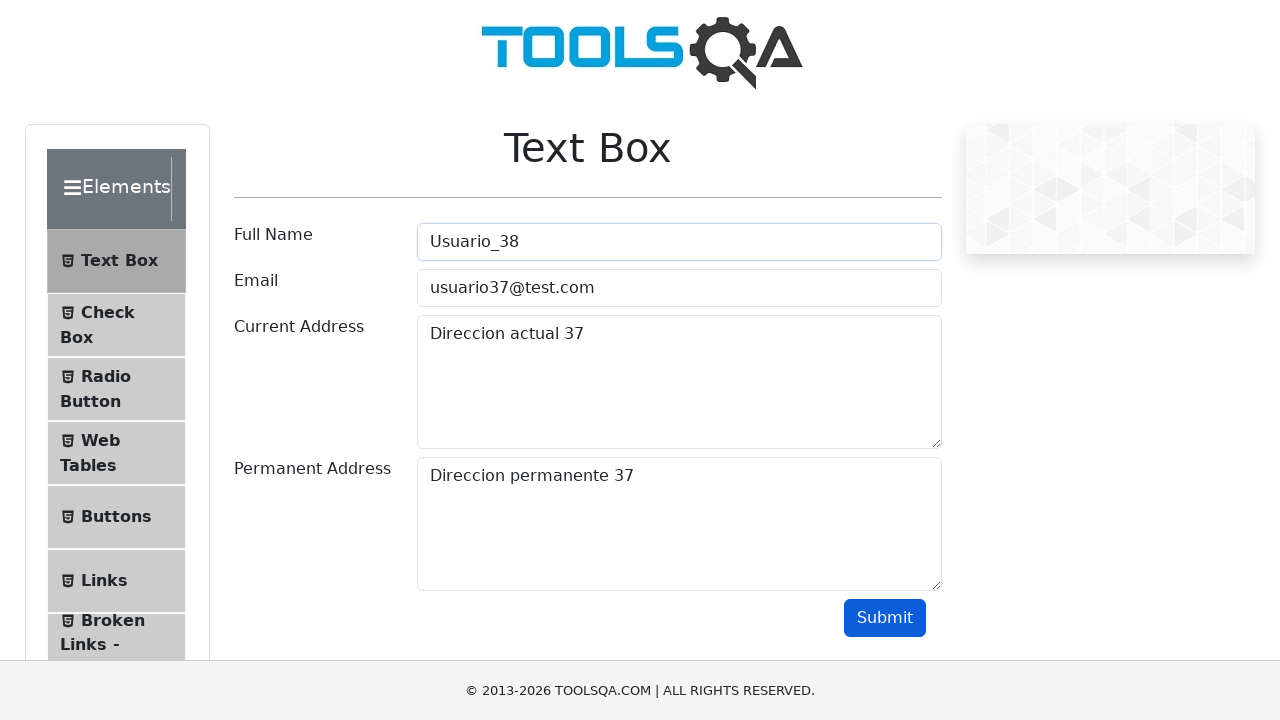

Filled userEmail field with 'usuario38@test.com' on input#userEmail
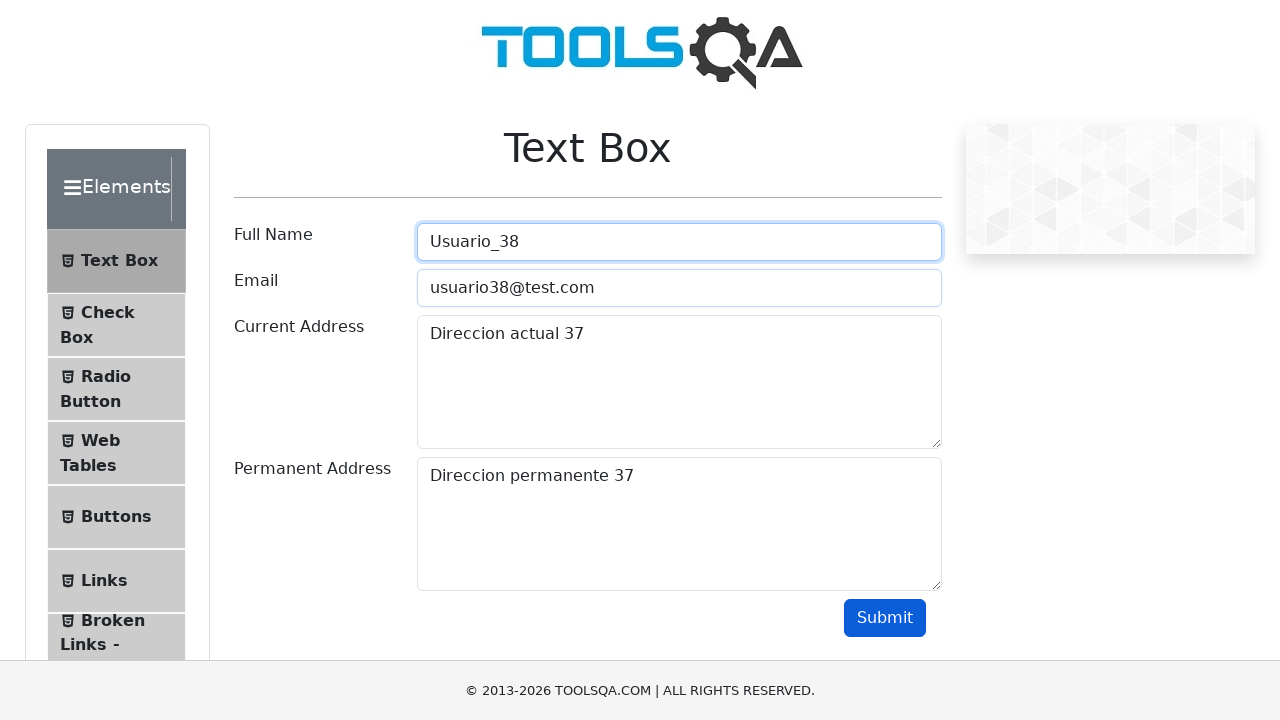

Filled currentAddress field with 'Direccion actual 38' on textarea#currentAddress
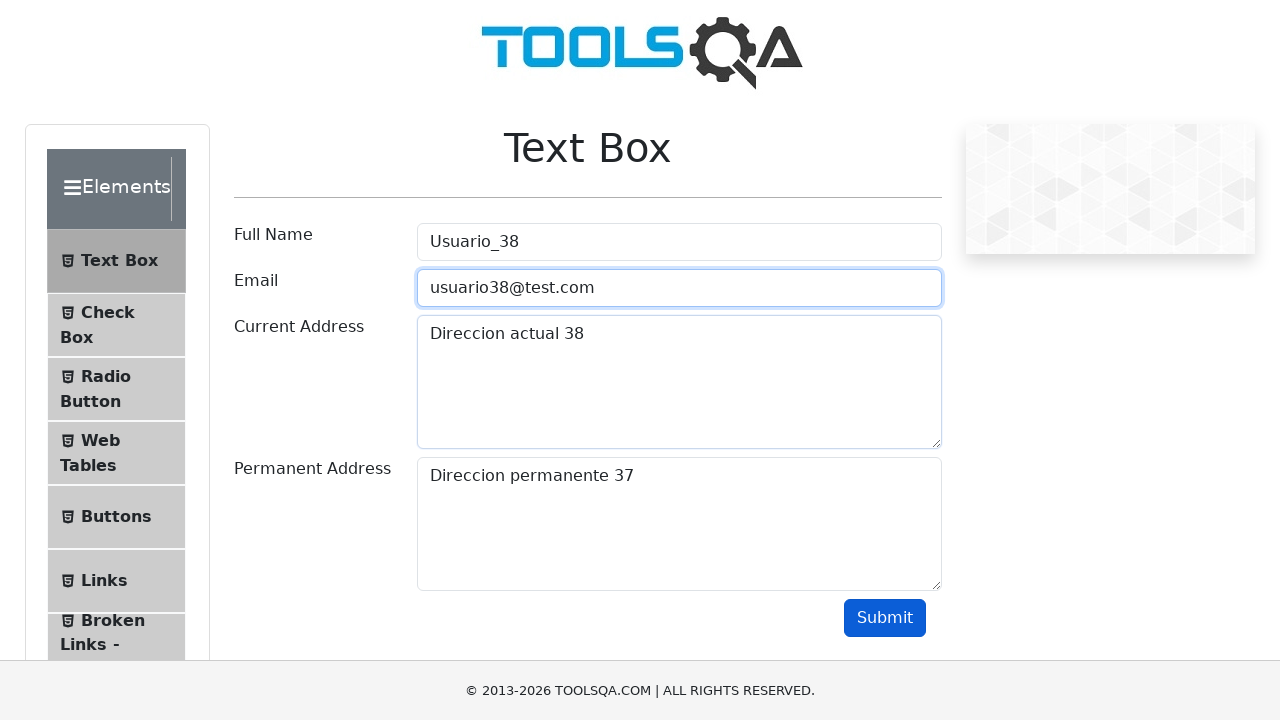

Filled permanentAddress field with 'Direccion permanente 38' on textarea#permanentAddress
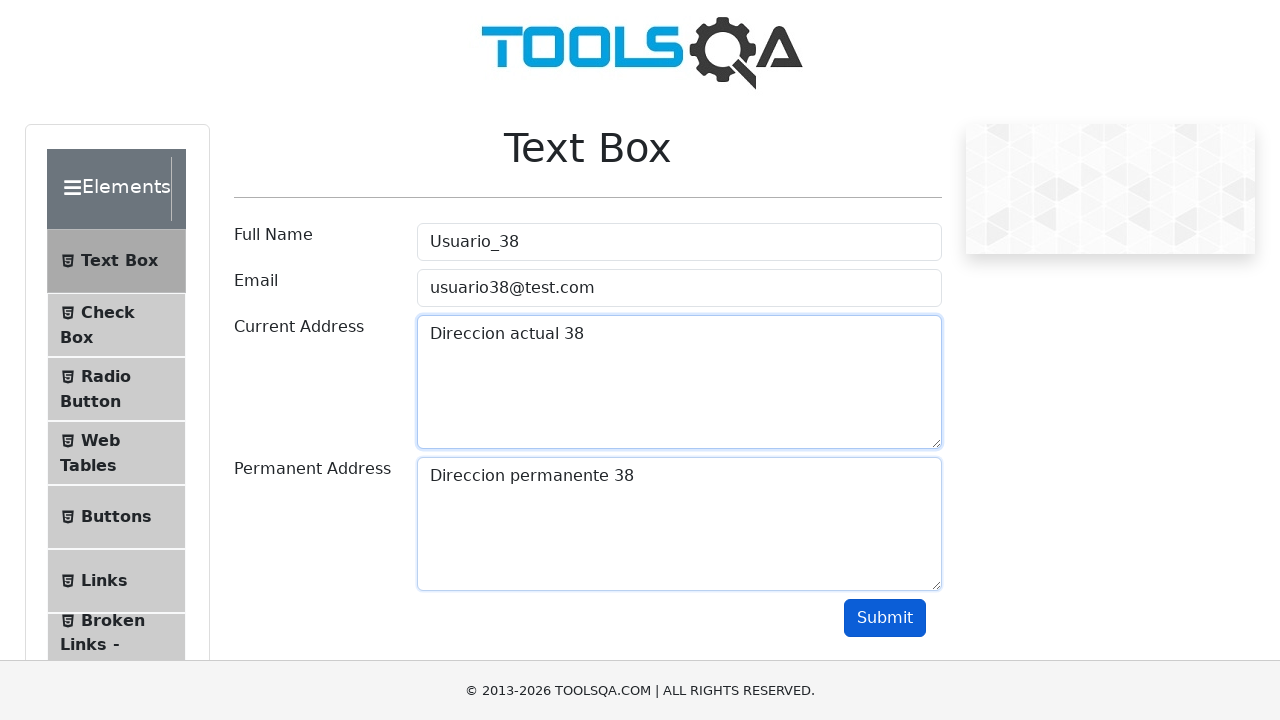

Scrolled submit button into view for user 38
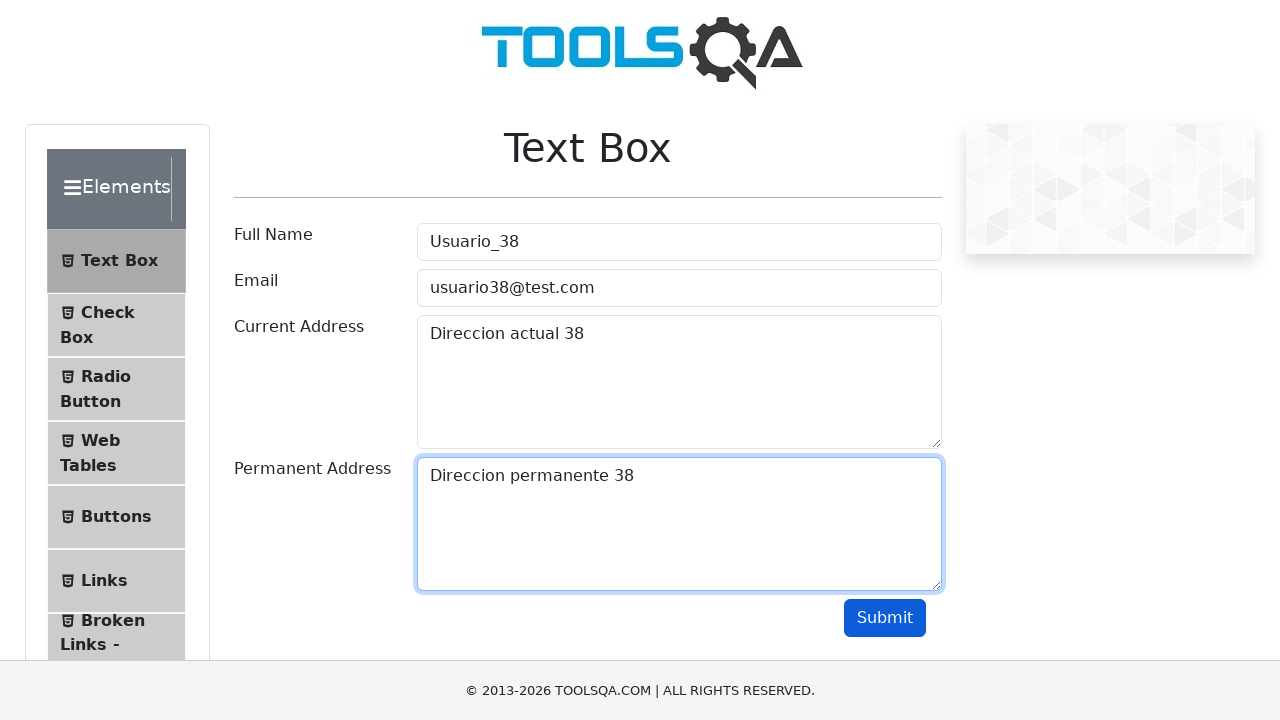

Clicked submit button for user 38 at (885, 618) on button#submit
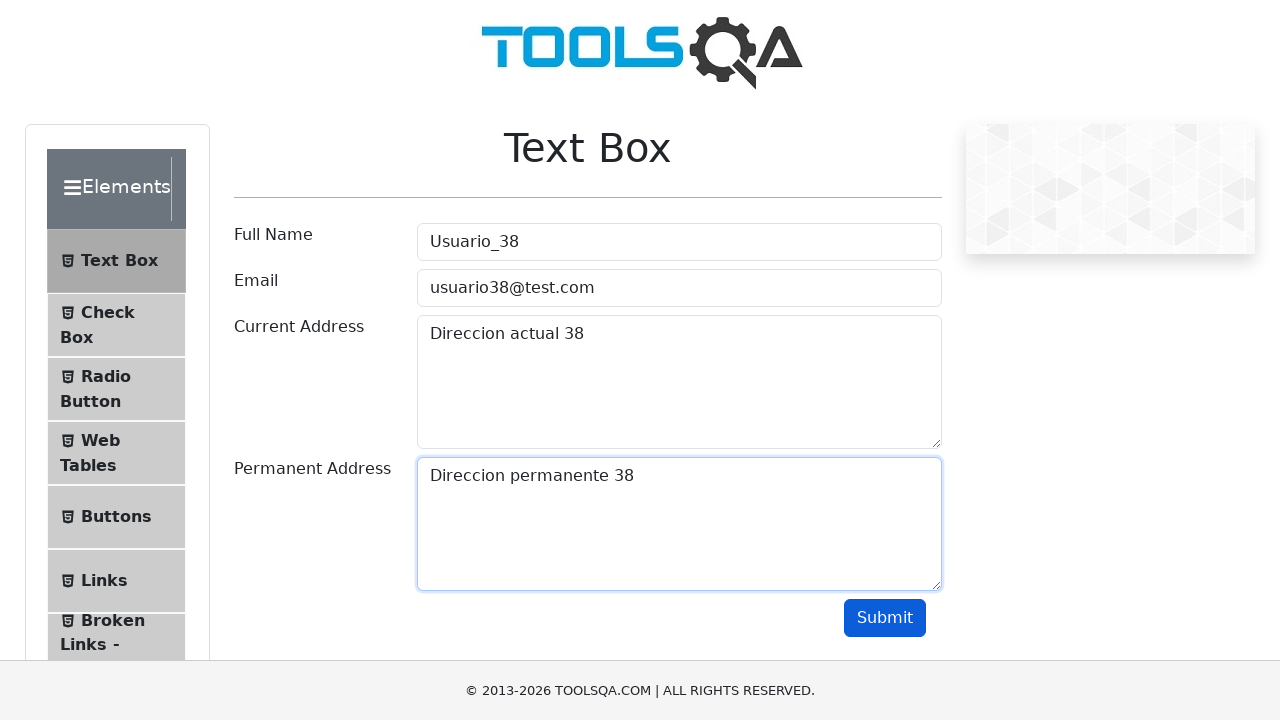

Filled userName field with 'Usuario_39' on input#userName
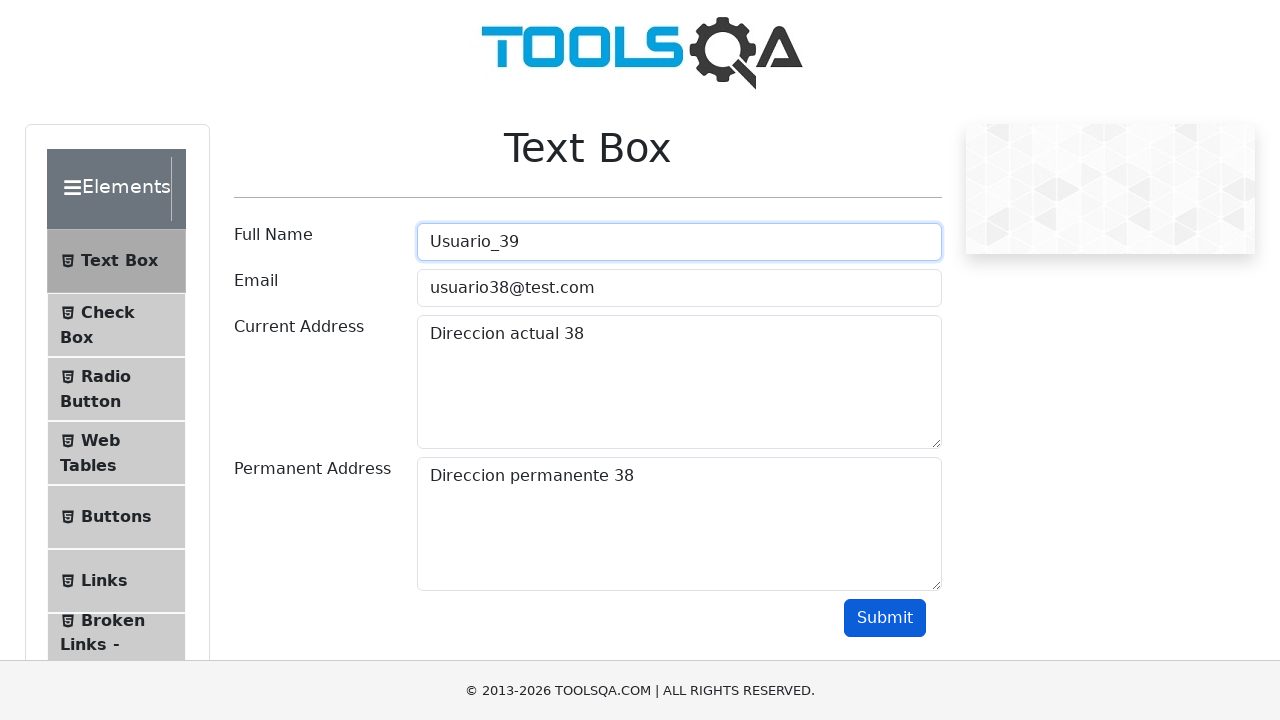

Filled userEmail field with 'usuario39@test.com' on input#userEmail
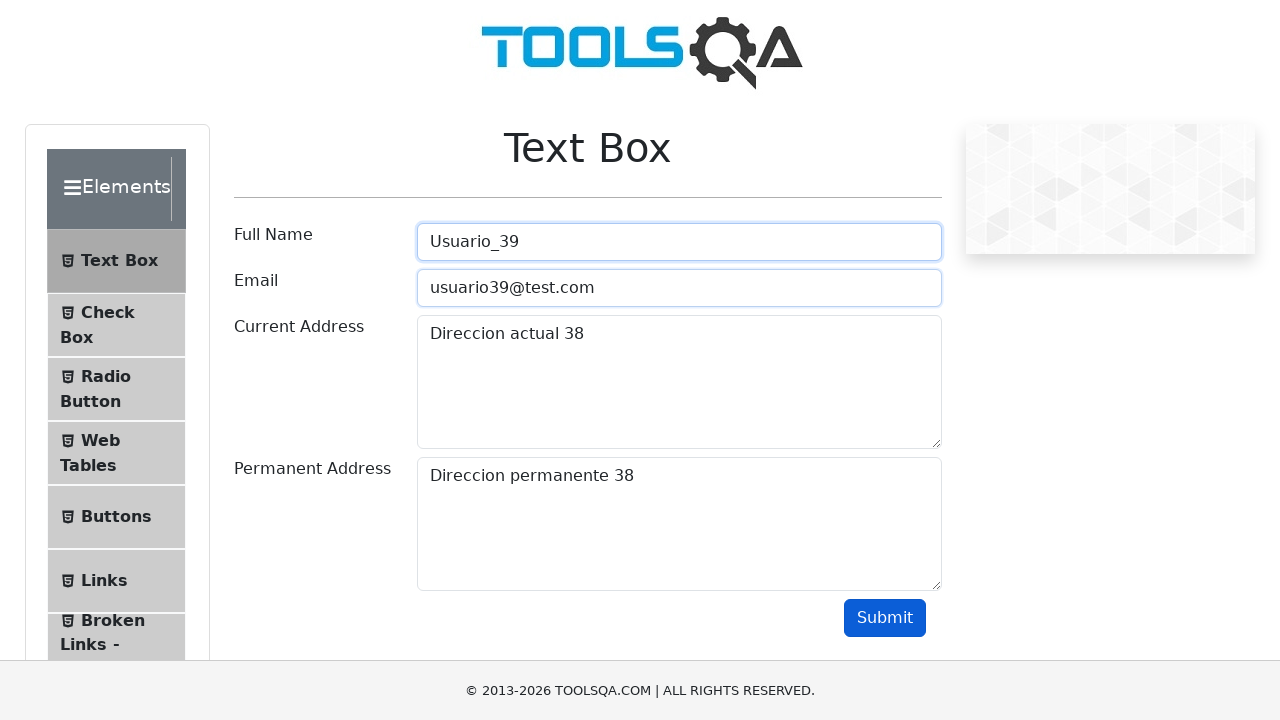

Filled currentAddress field with 'Direccion actual 39' on textarea#currentAddress
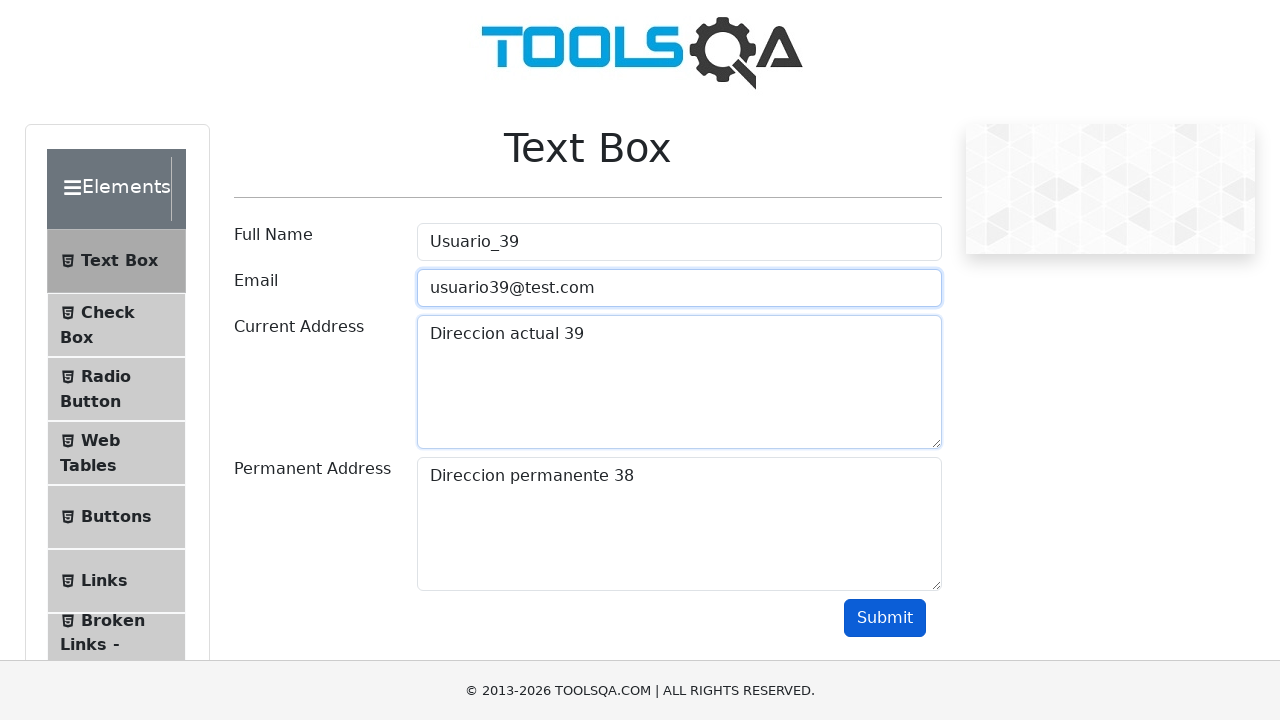

Filled permanentAddress field with 'Direccion permanente 39' on textarea#permanentAddress
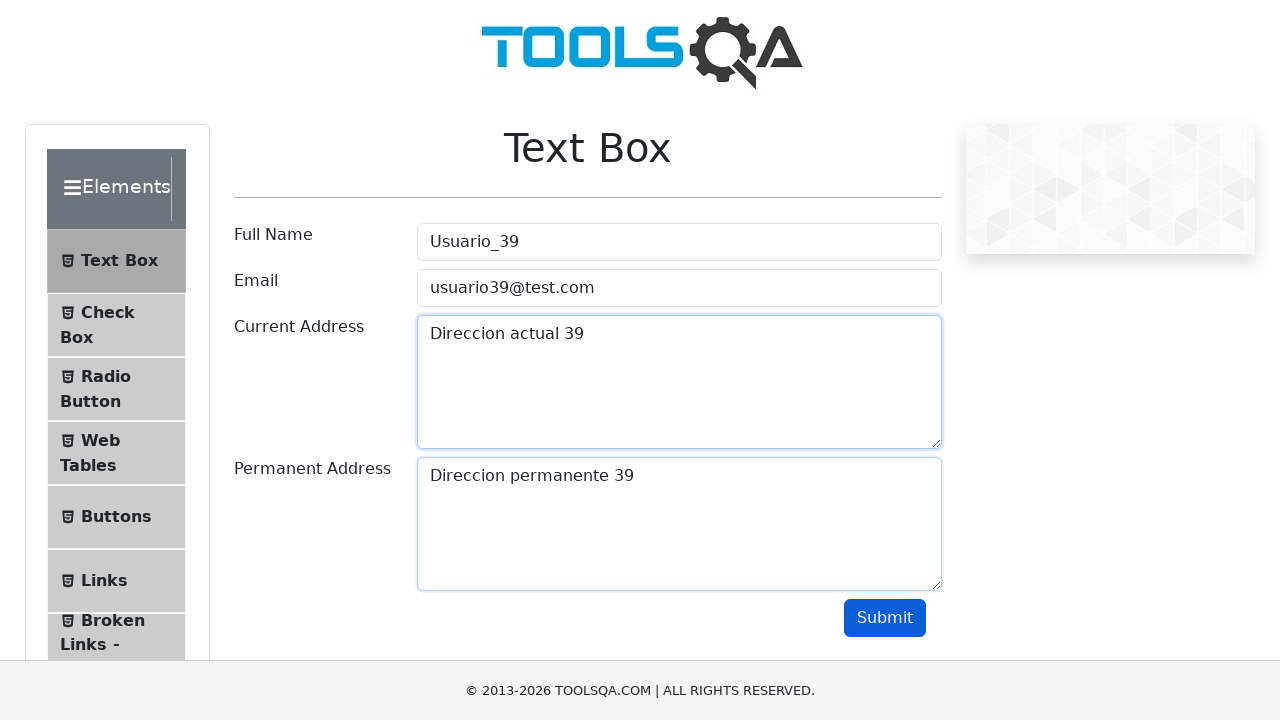

Scrolled submit button into view for user 39
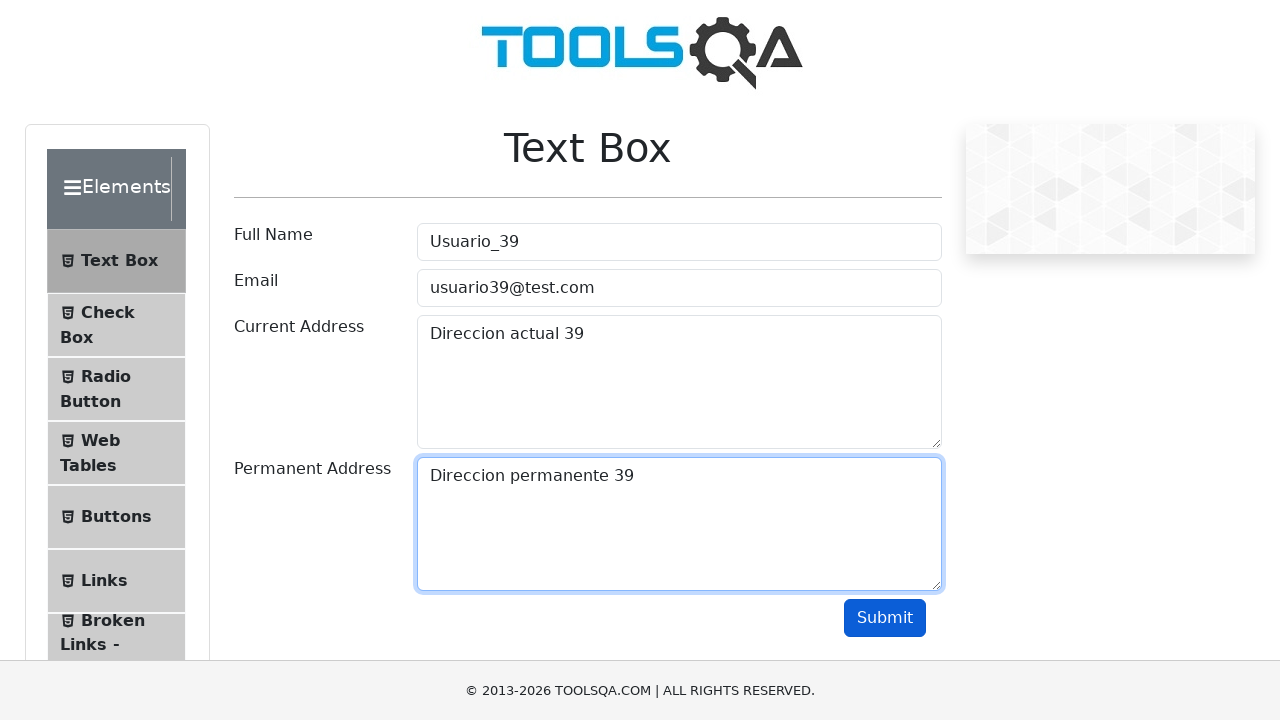

Clicked submit button for user 39 at (885, 618) on button#submit
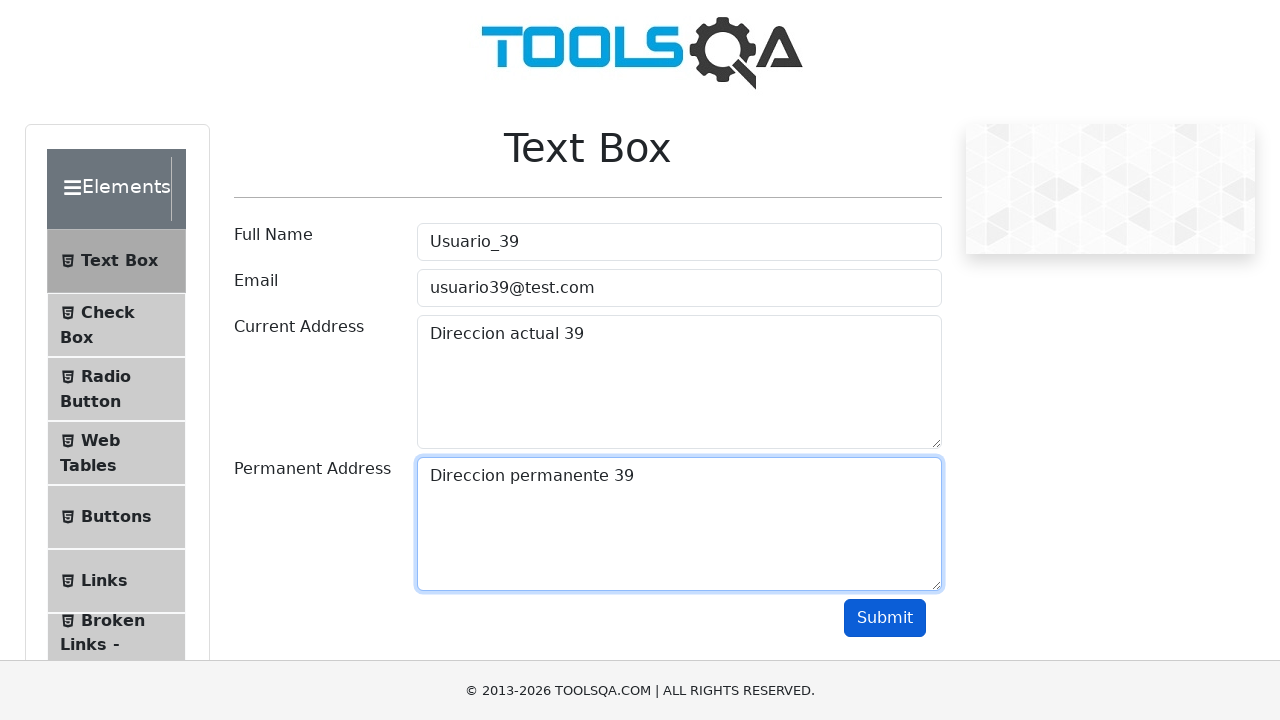

Filled userName field with 'Usuario_40' on input#userName
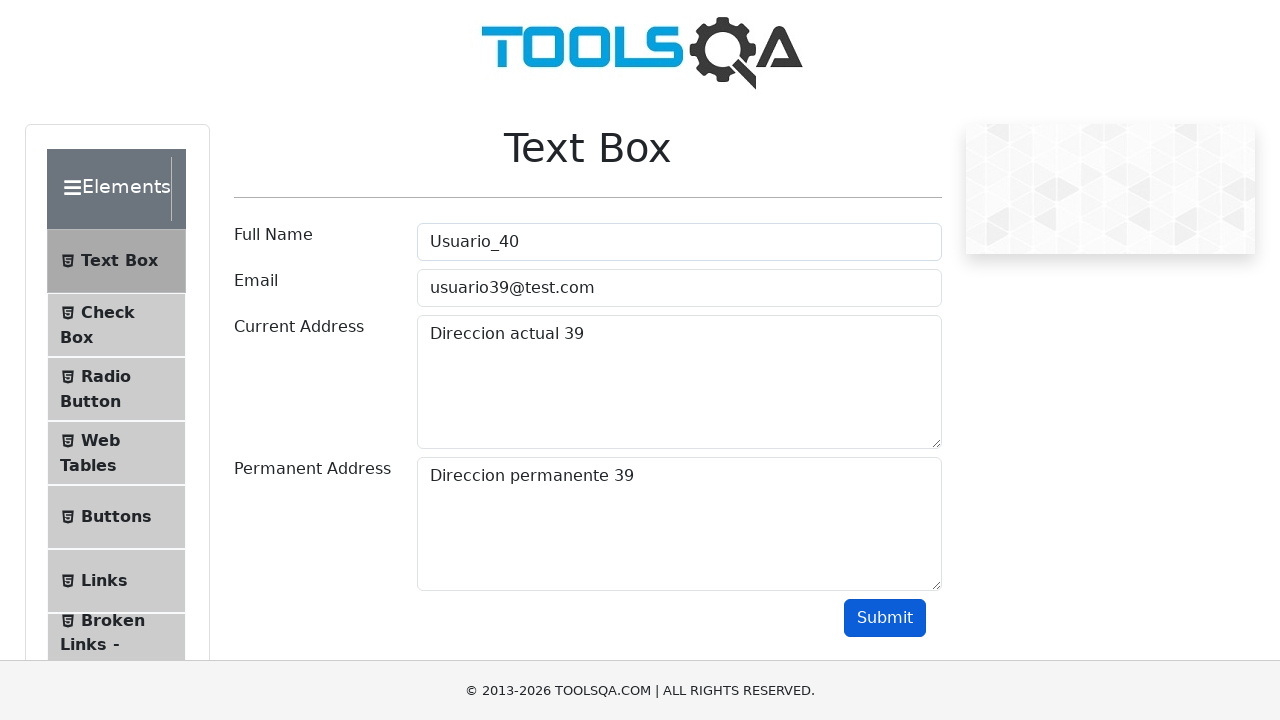

Filled userEmail field with 'usuario40@test.com' on input#userEmail
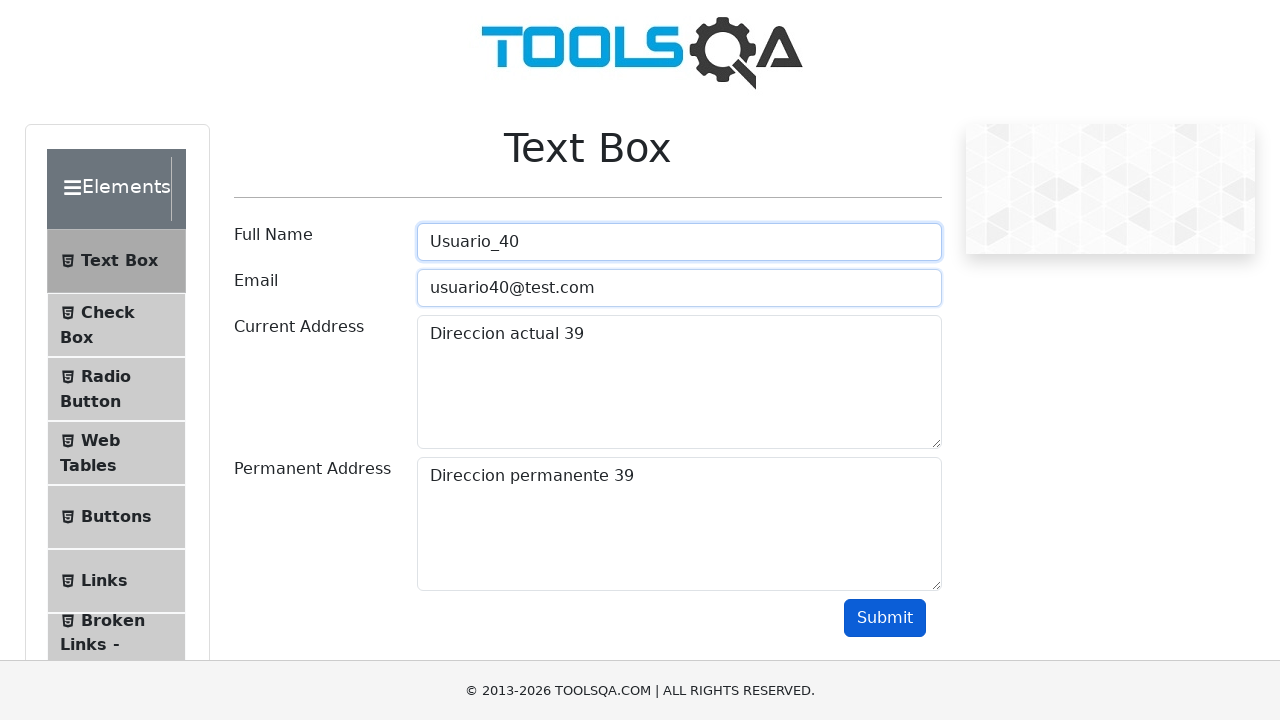

Filled currentAddress field with 'Direccion actual 40' on textarea#currentAddress
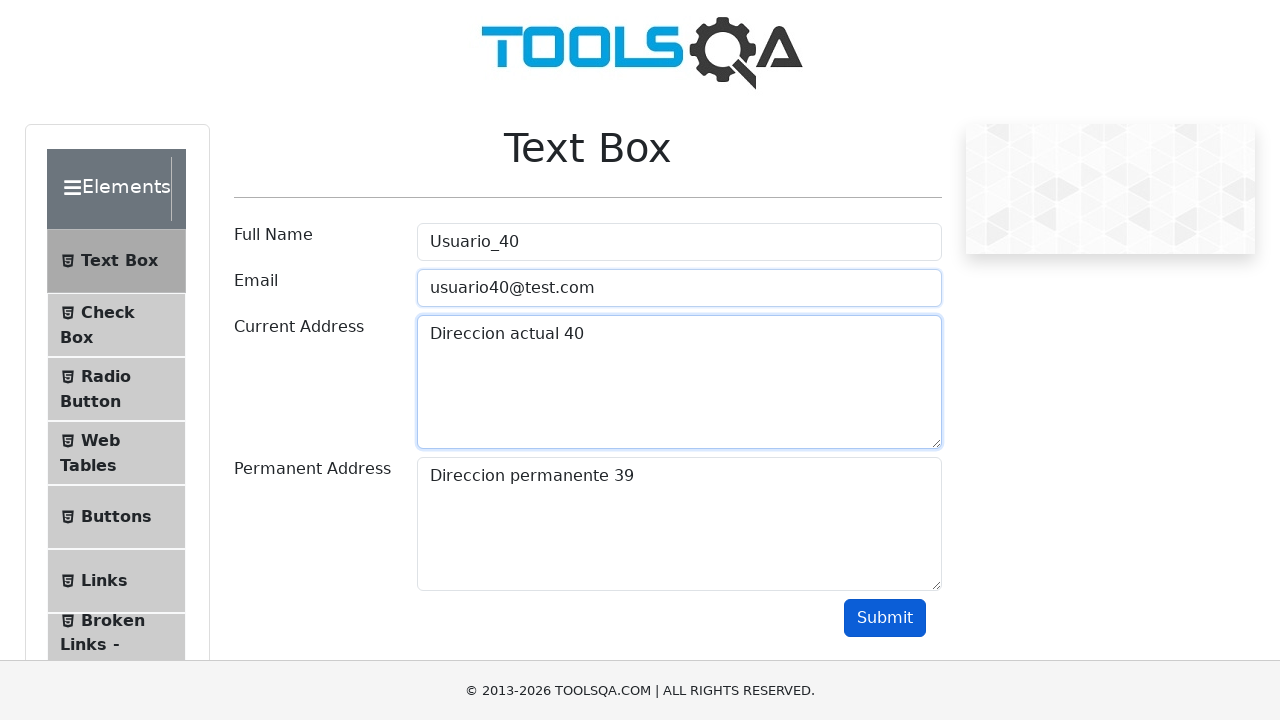

Filled permanentAddress field with 'Direccion permanente 40' on textarea#permanentAddress
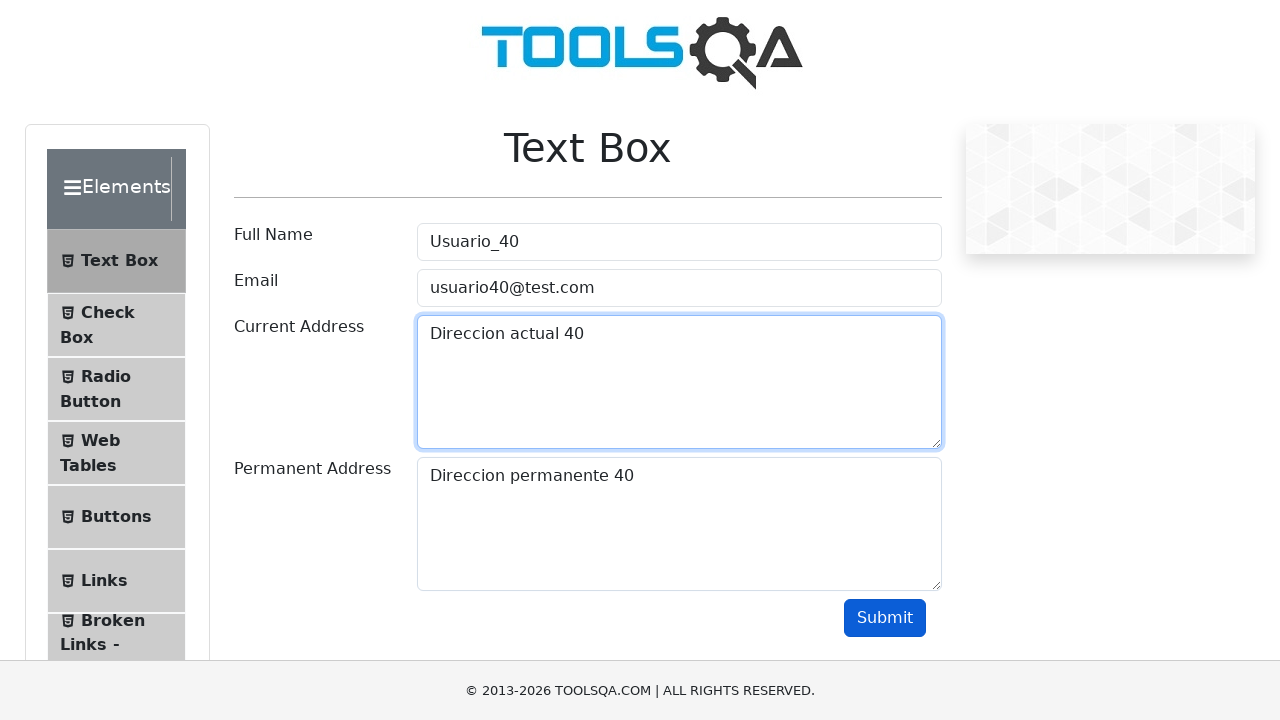

Scrolled submit button into view for user 40
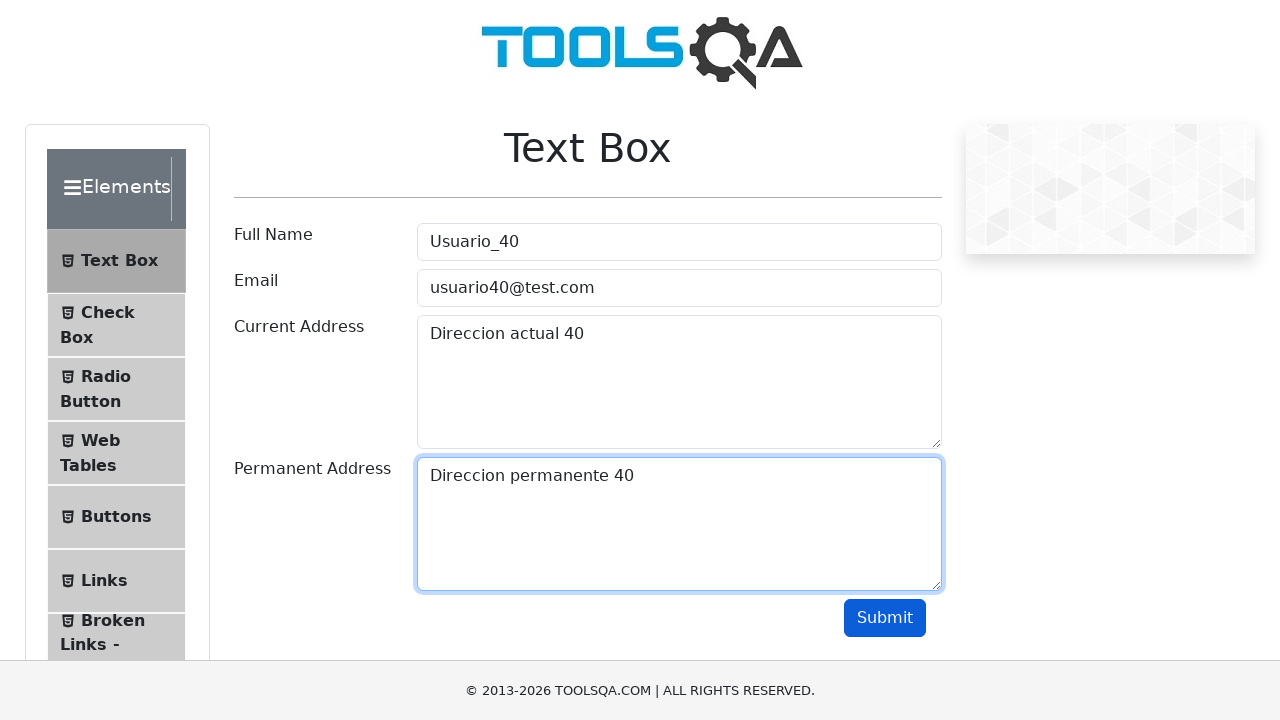

Clicked submit button for user 40 at (885, 618) on button#submit
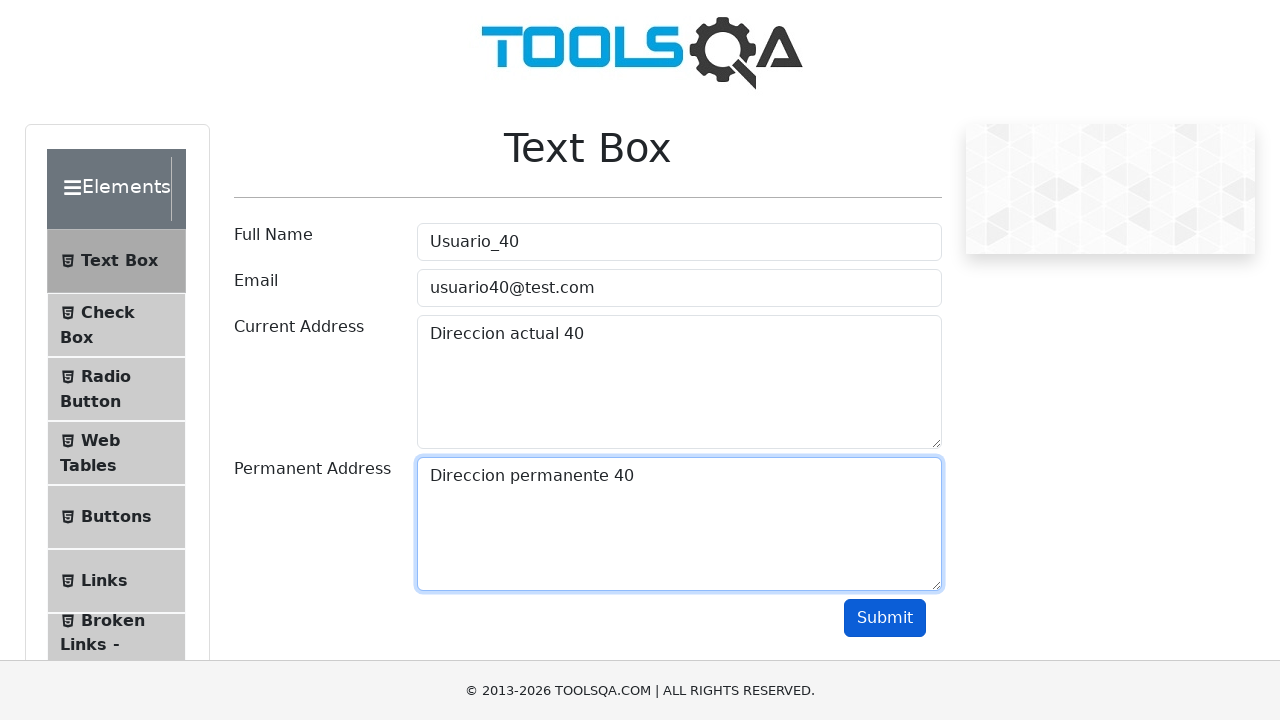

Filled userName field with 'Usuario_41' on input#userName
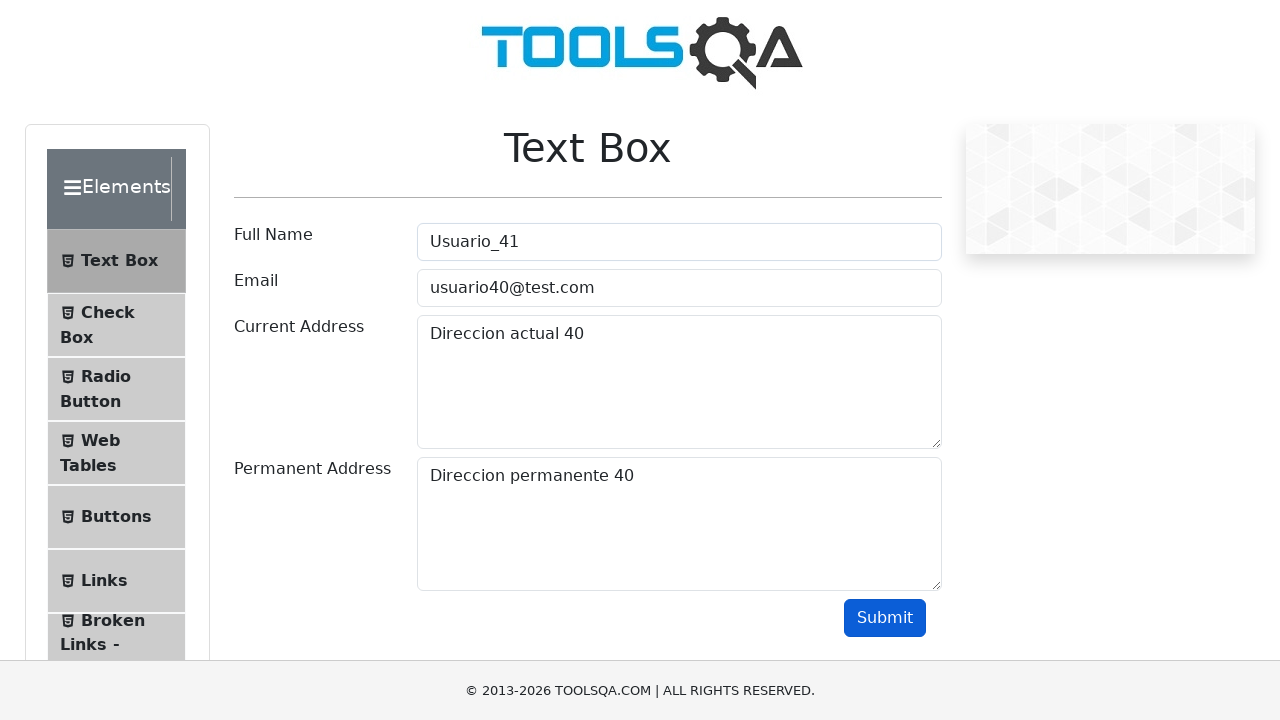

Filled userEmail field with 'usuario41@test.com' on input#userEmail
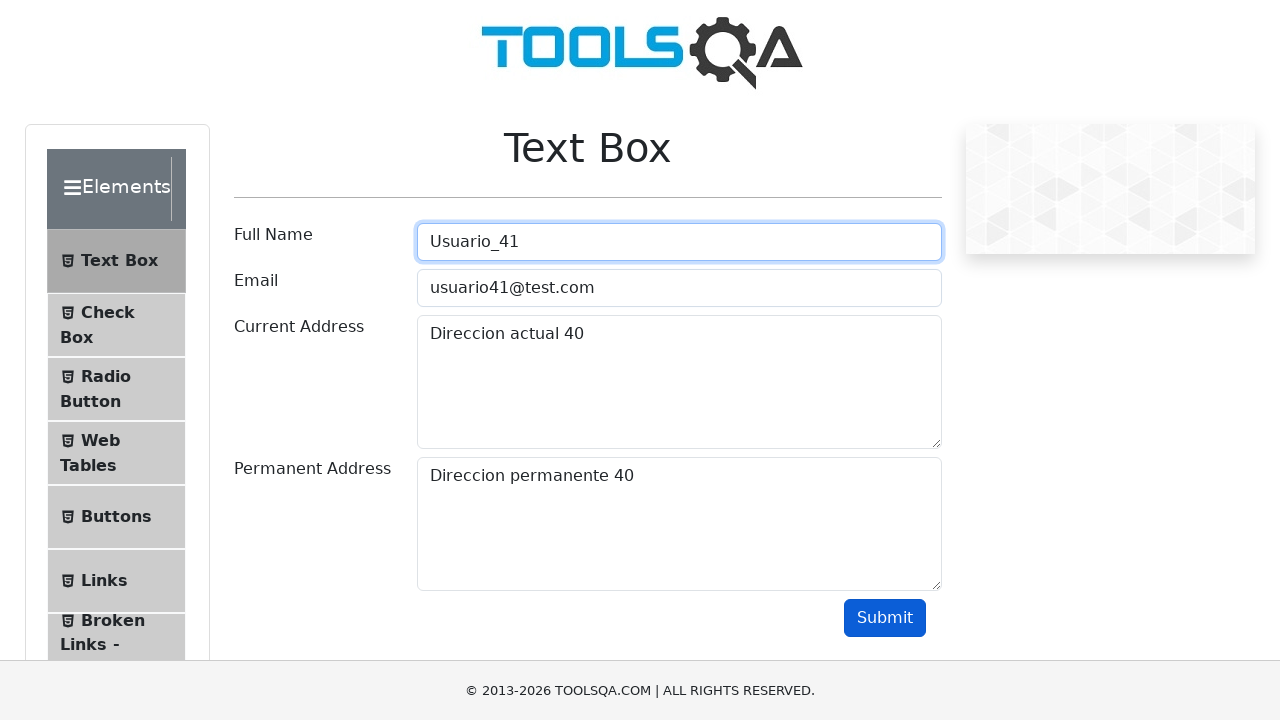

Filled currentAddress field with 'Direccion actual 41' on textarea#currentAddress
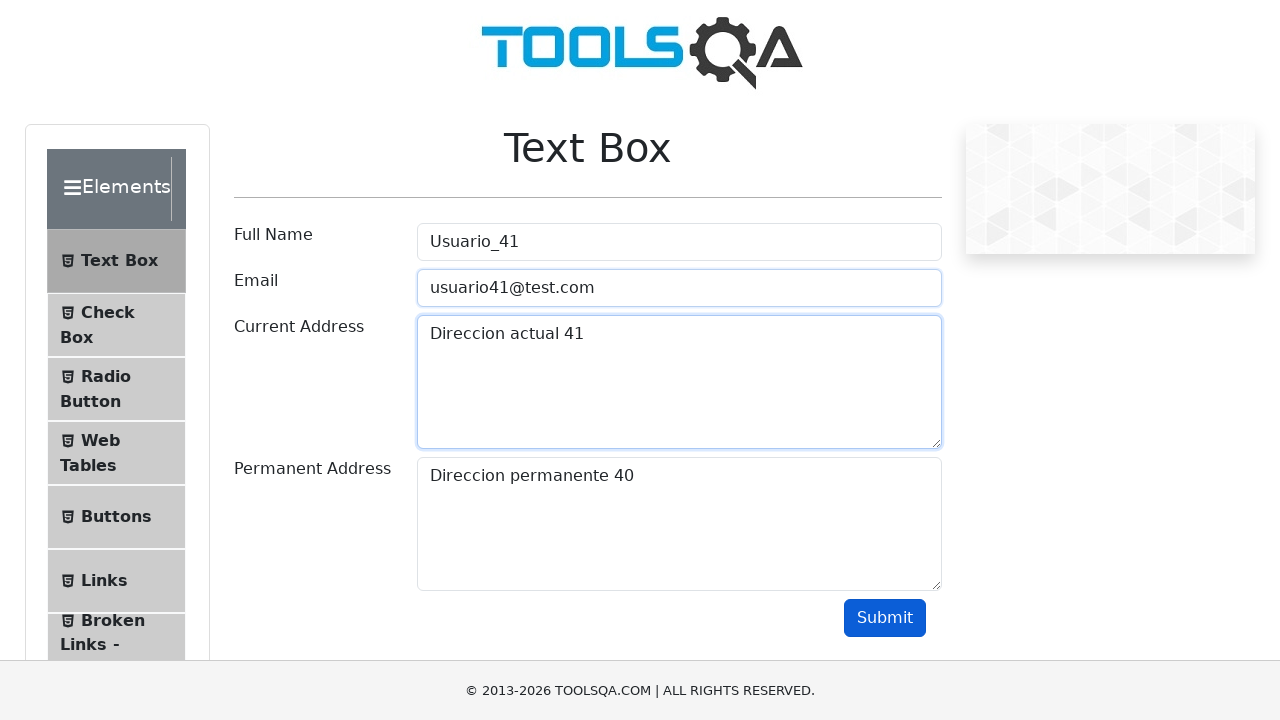

Filled permanentAddress field with 'Direccion permanente 41' on textarea#permanentAddress
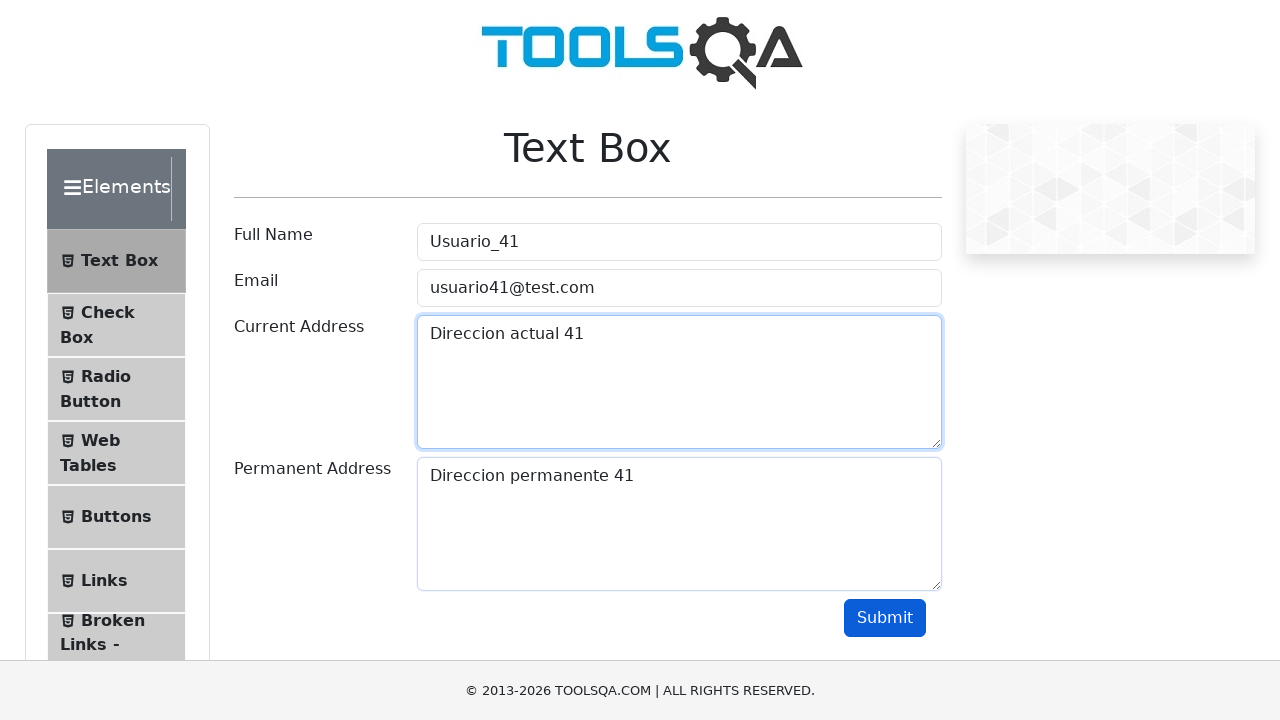

Scrolled submit button into view for user 41
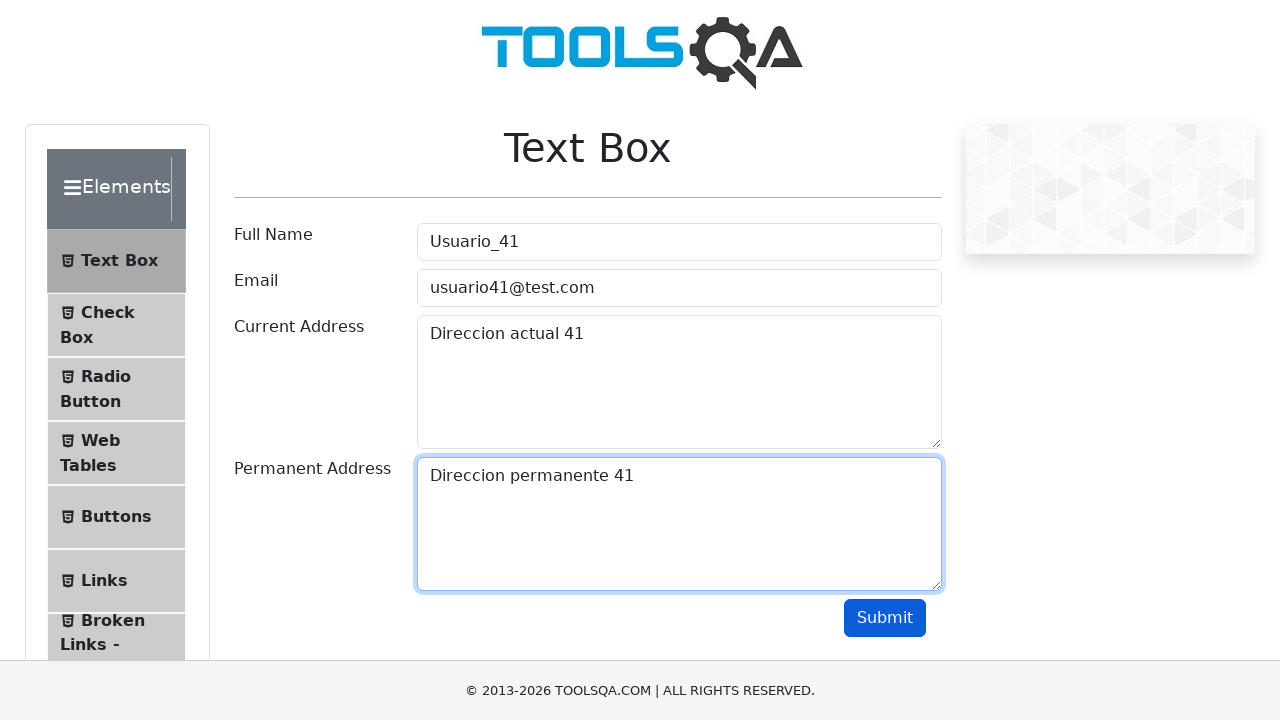

Clicked submit button for user 41 at (885, 618) on button#submit
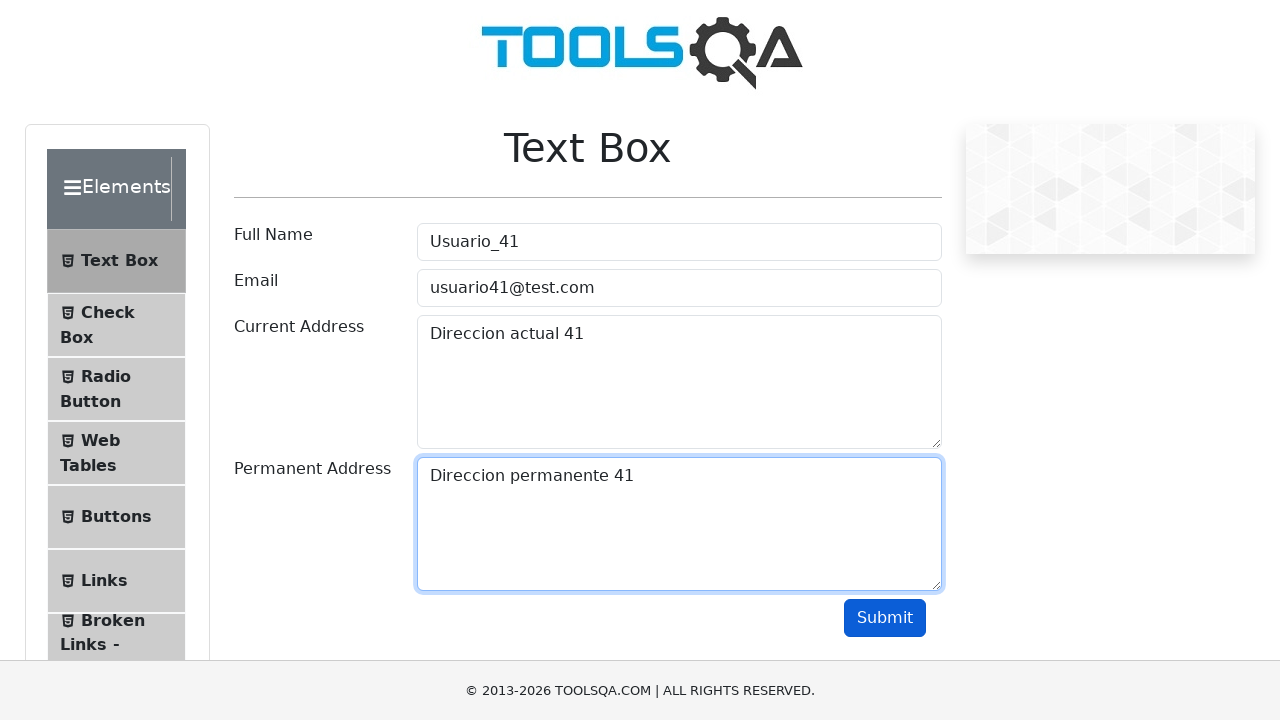

Filled userName field with 'Usuario_42' on input#userName
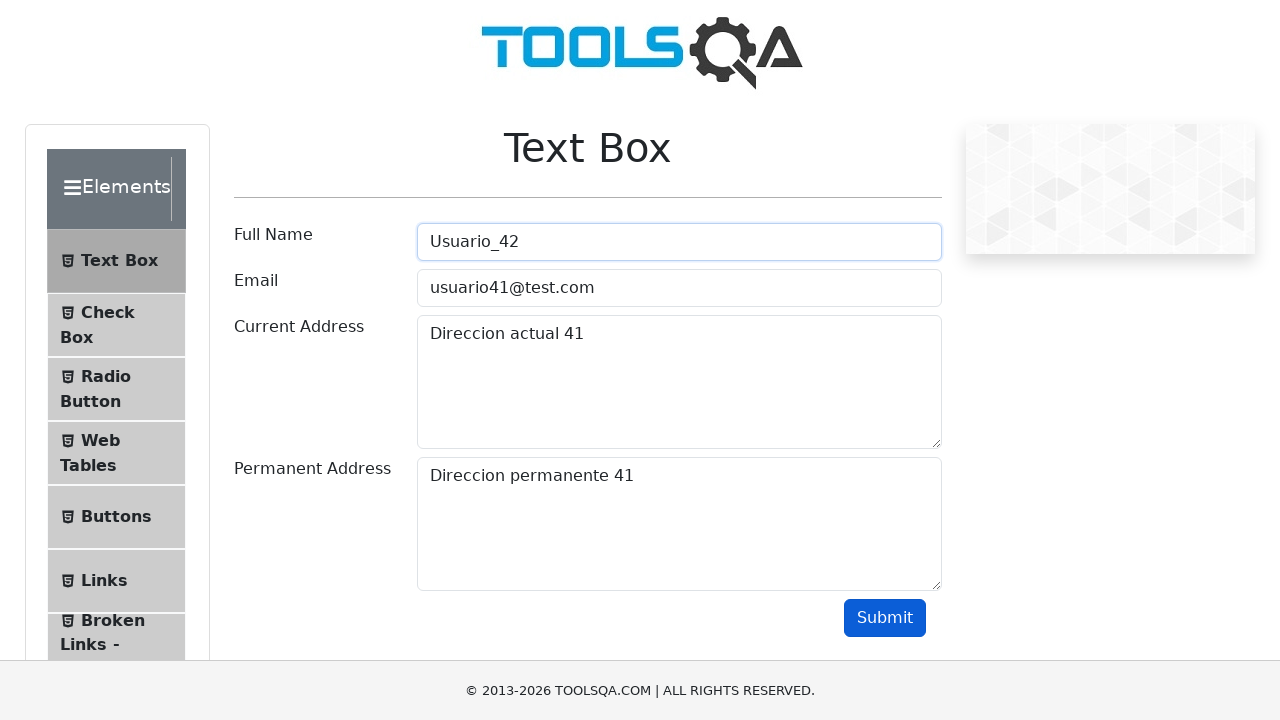

Filled userEmail field with 'usuario42@test.com' on input#userEmail
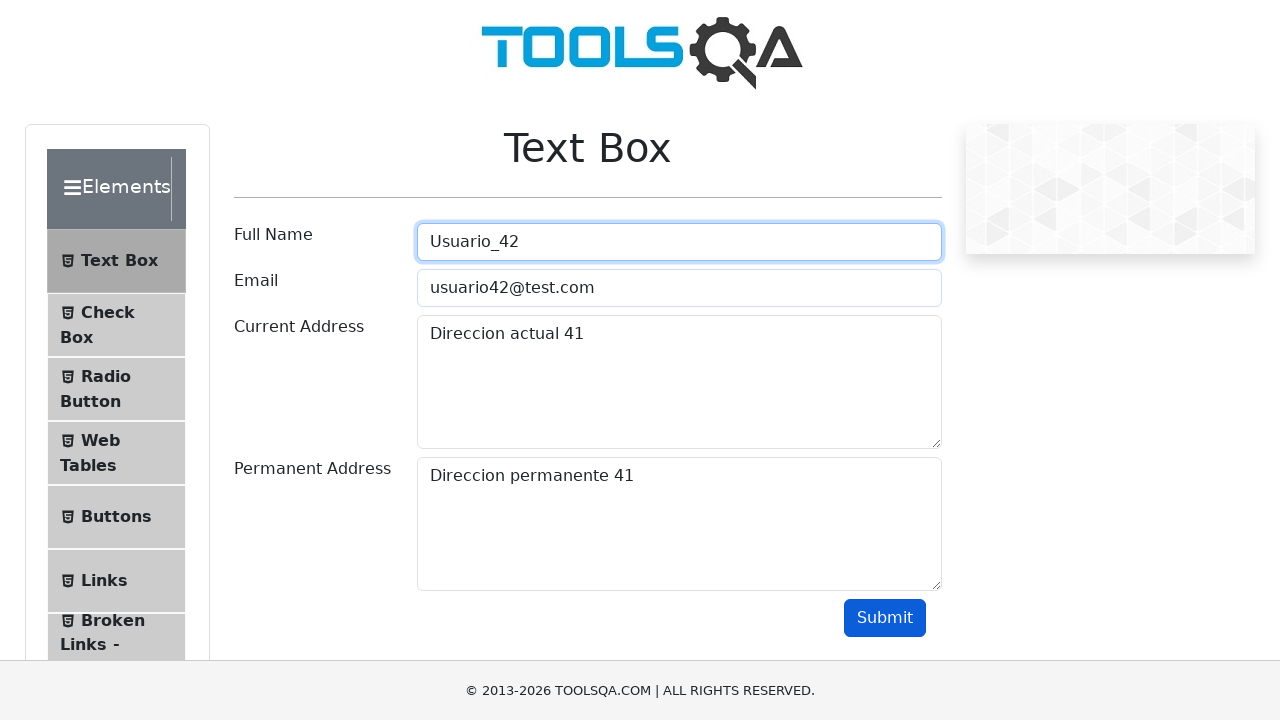

Filled currentAddress field with 'Direccion actual 42' on textarea#currentAddress
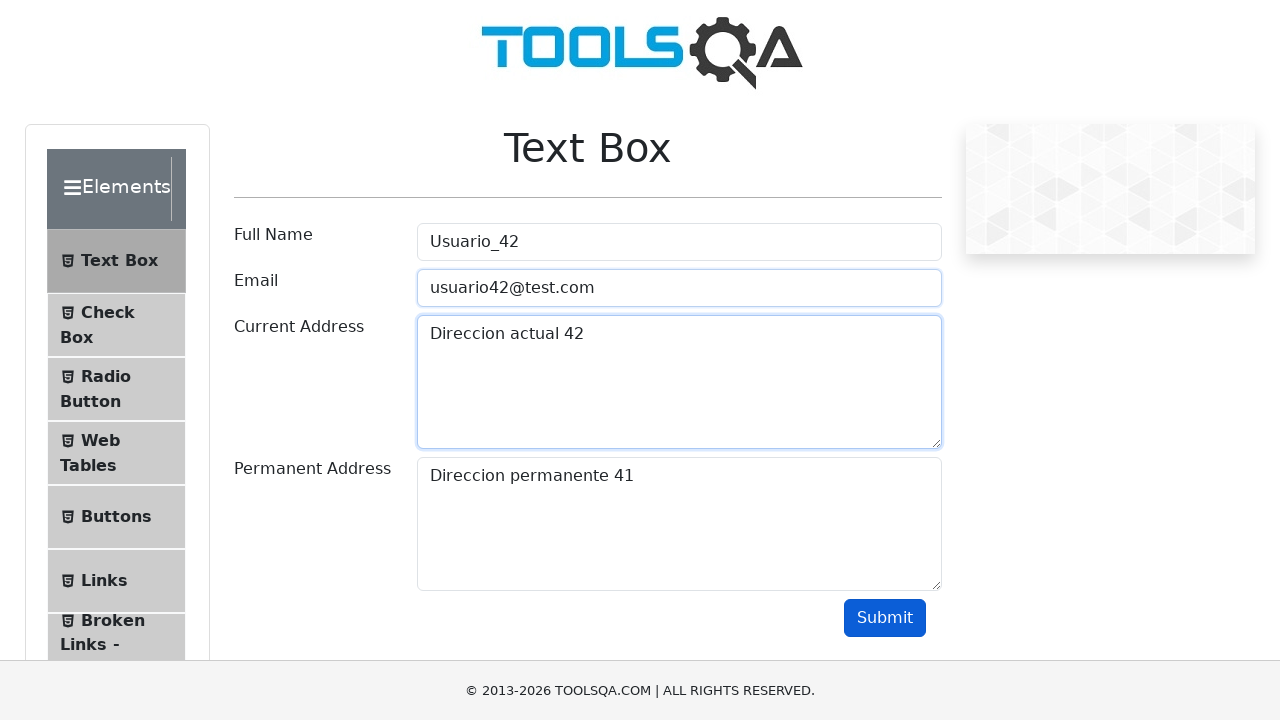

Filled permanentAddress field with 'Direccion permanente 42' on textarea#permanentAddress
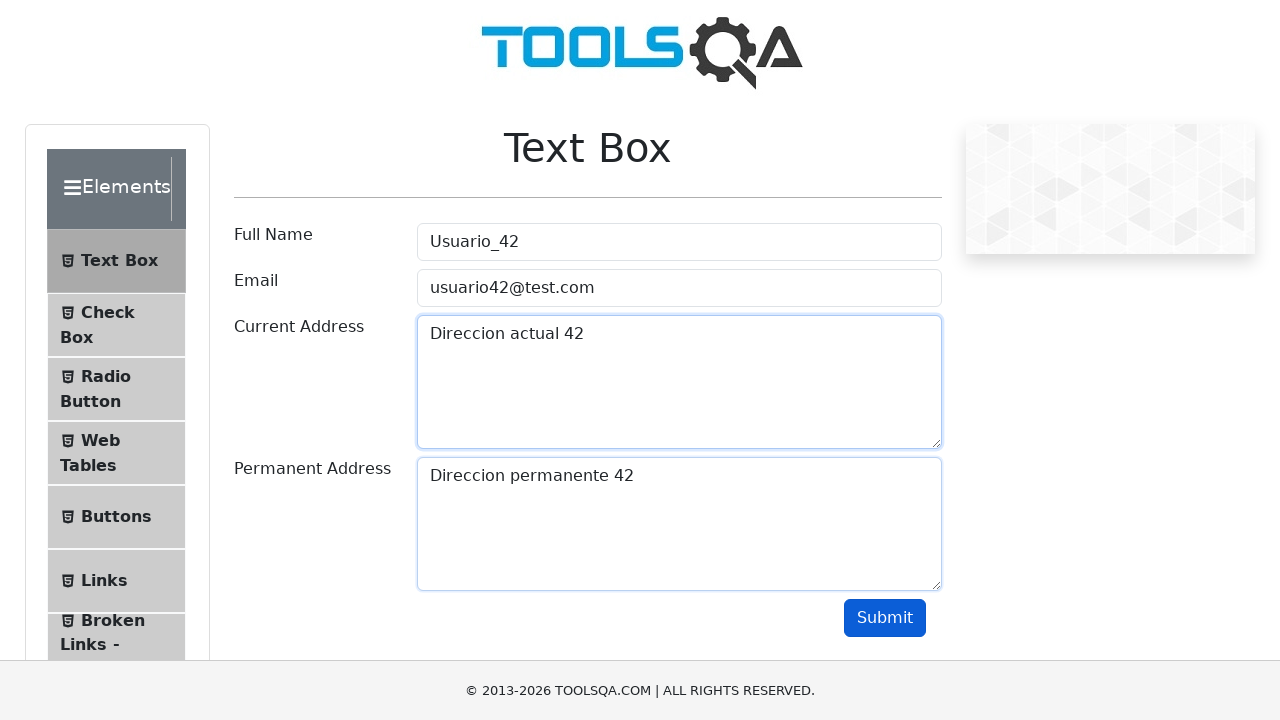

Scrolled submit button into view for user 42
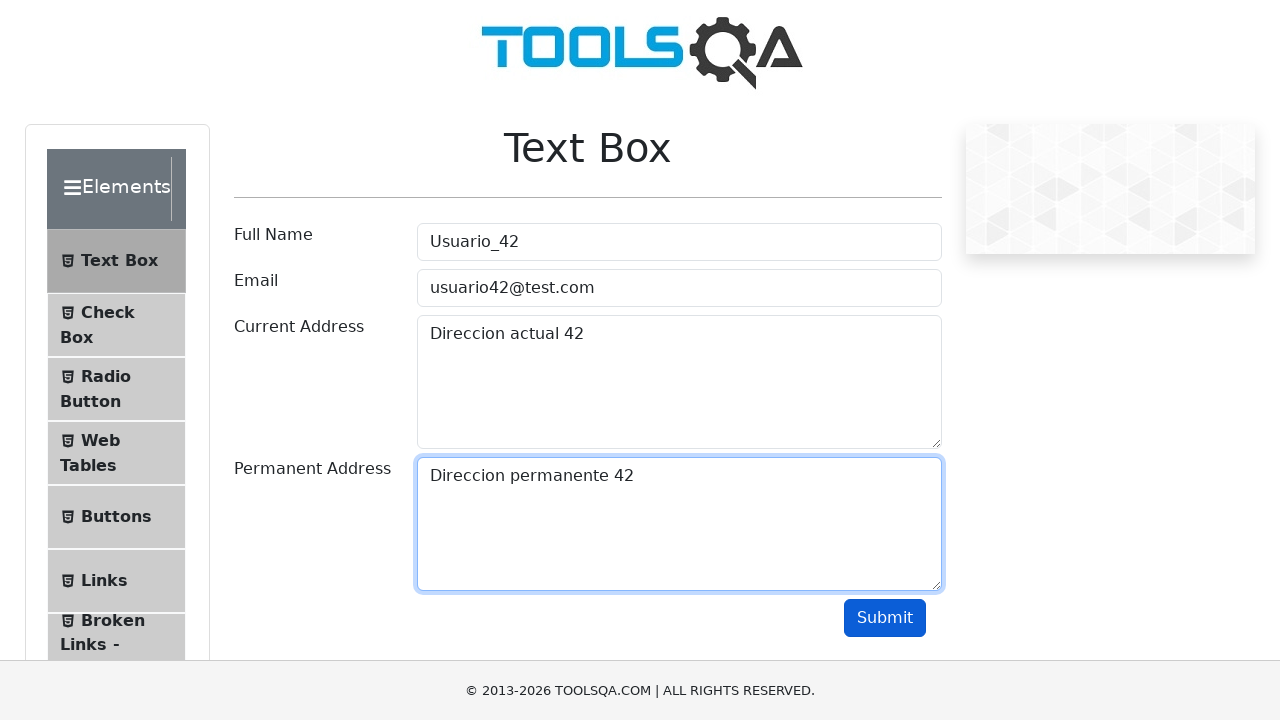

Clicked submit button for user 42 at (885, 618) on button#submit
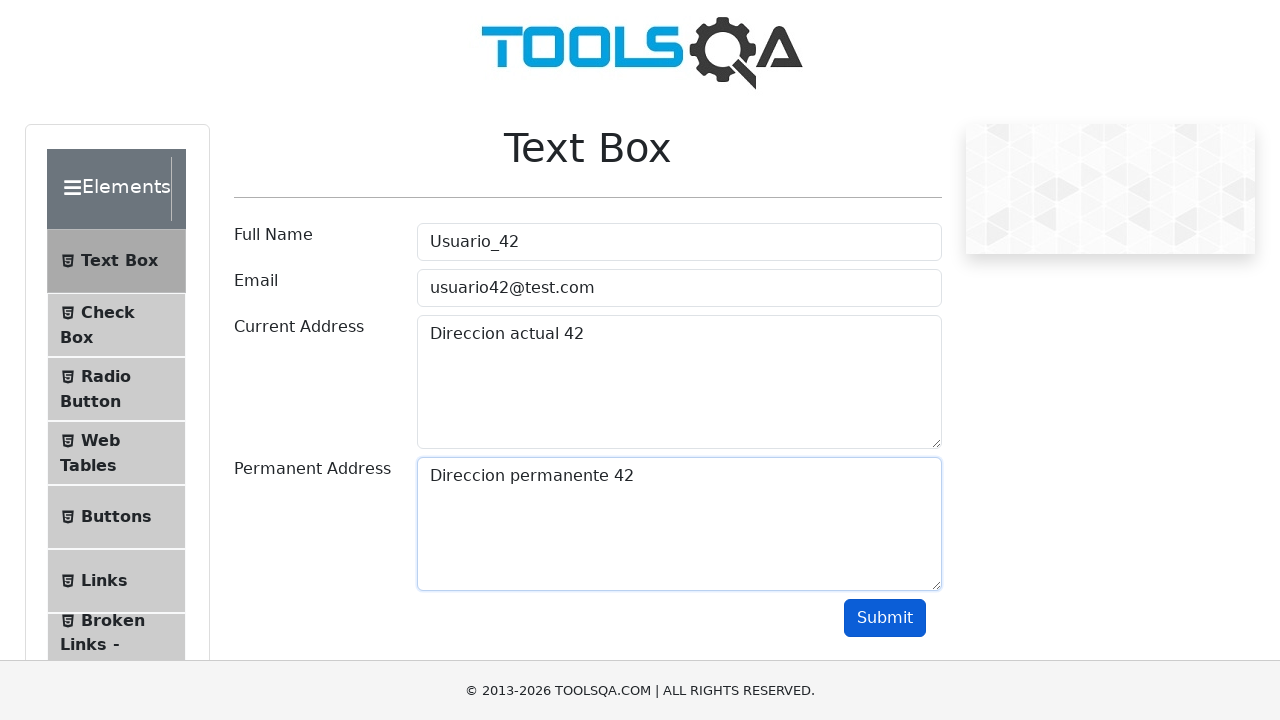

Filled userName field with 'Usuario_43' on input#userName
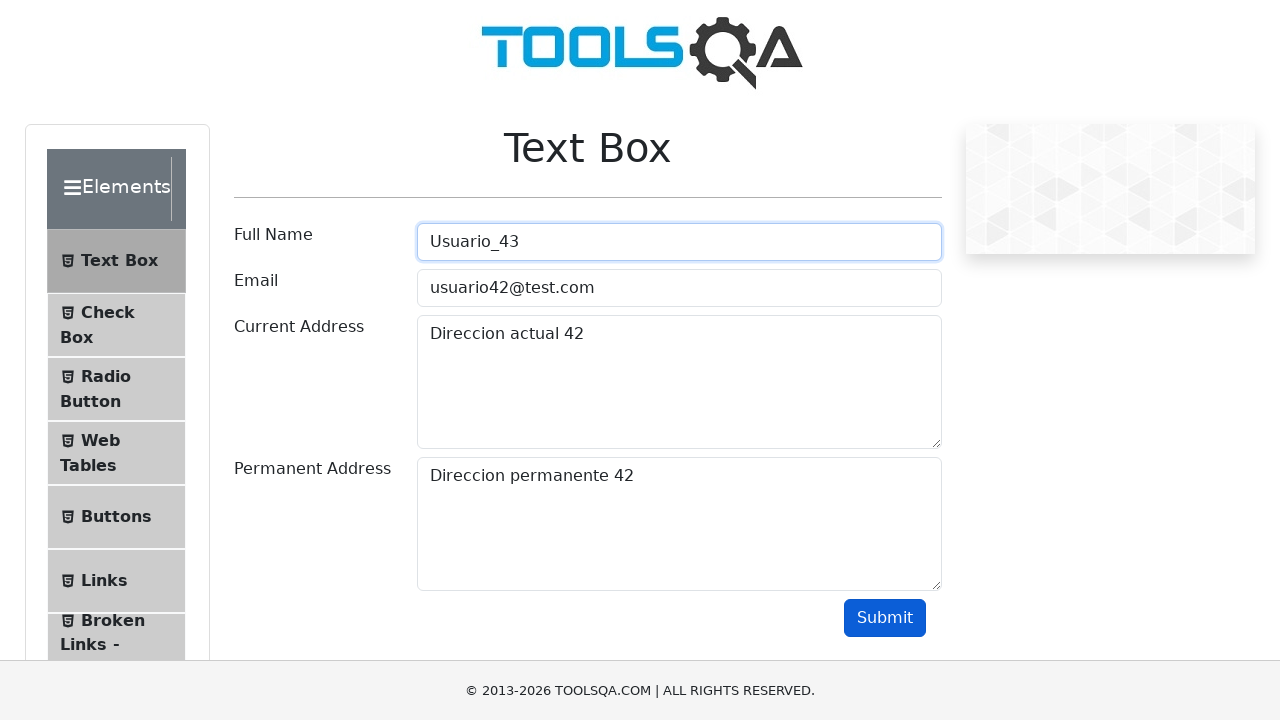

Filled userEmail field with 'usuario43@test.com' on input#userEmail
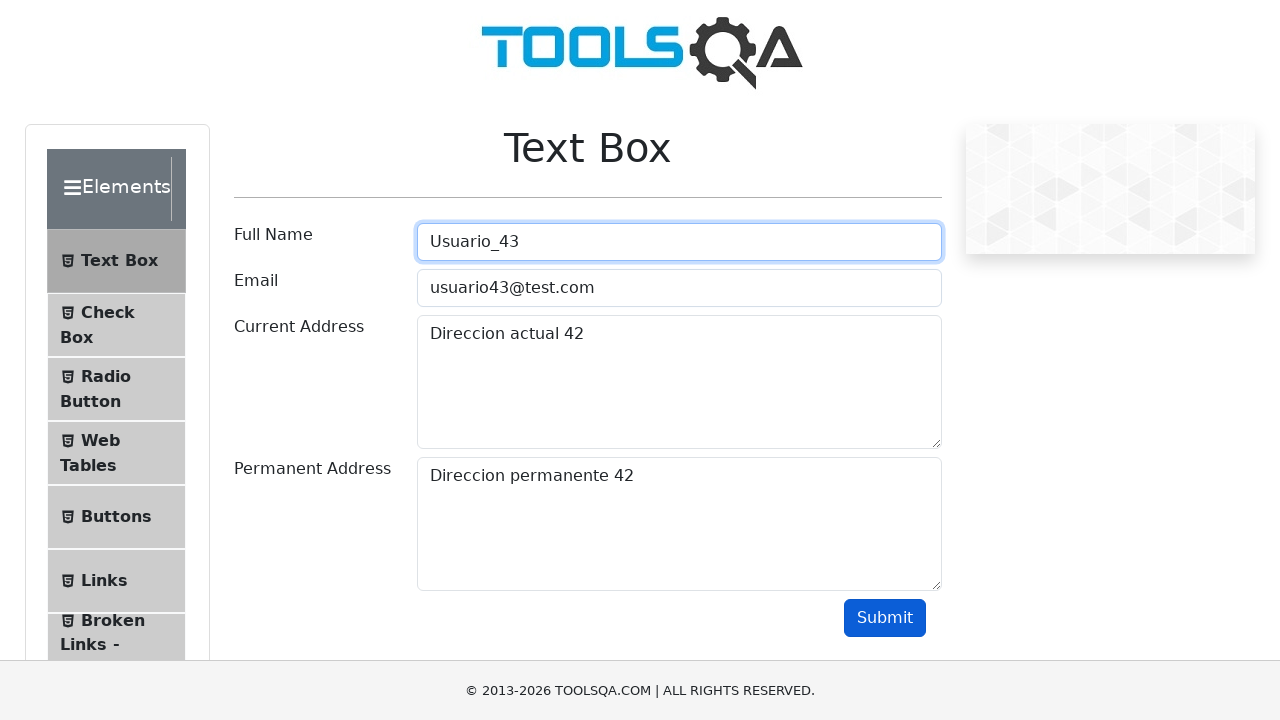

Filled currentAddress field with 'Direccion actual 43' on textarea#currentAddress
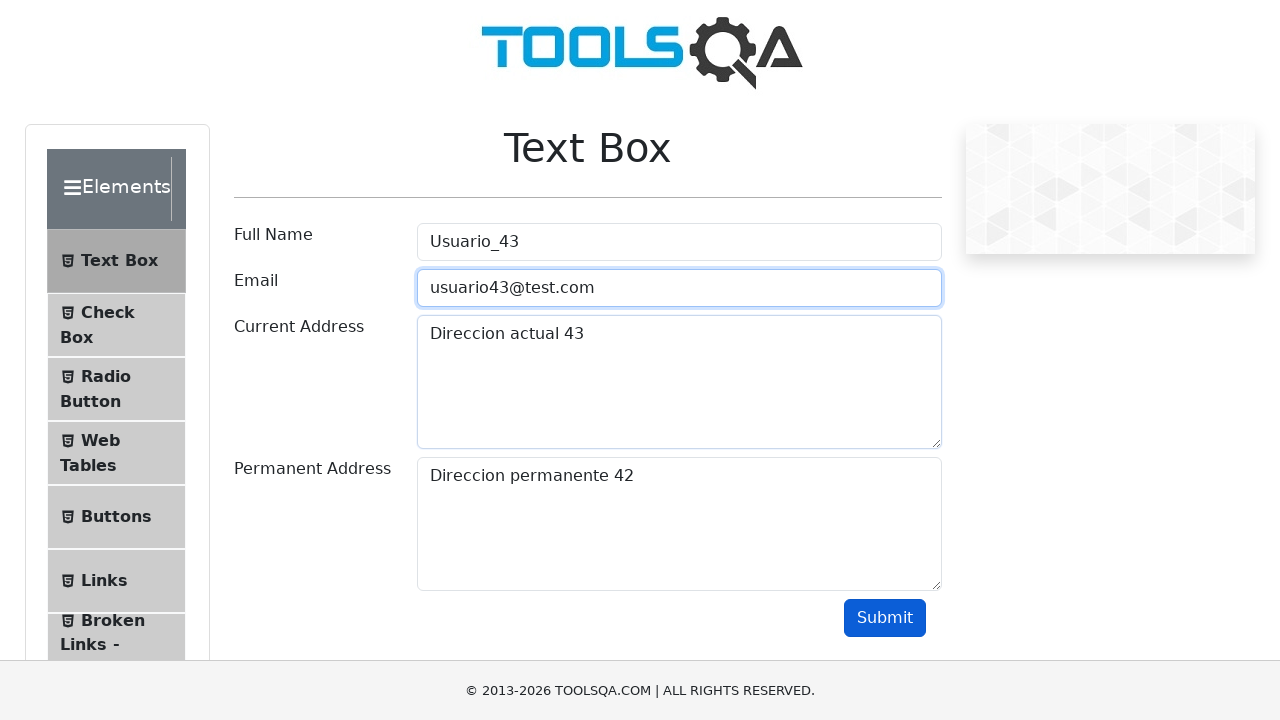

Filled permanentAddress field with 'Direccion permanente 43' on textarea#permanentAddress
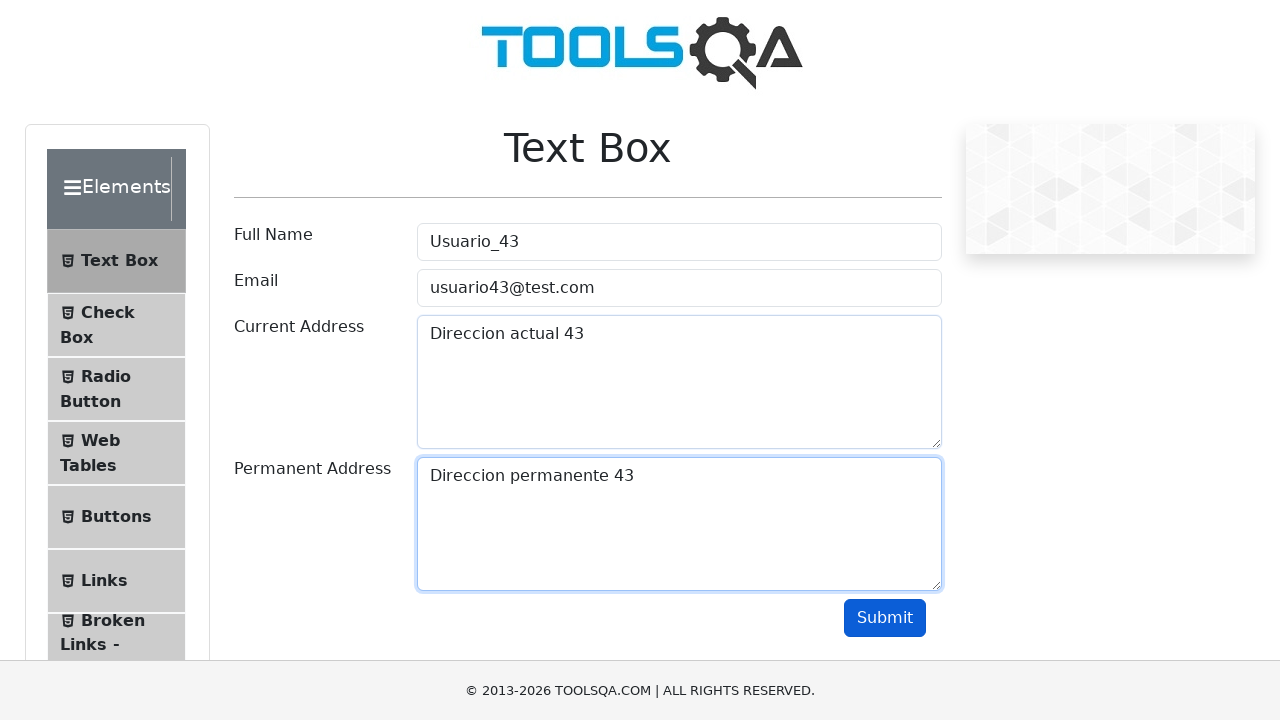

Scrolled submit button into view for user 43
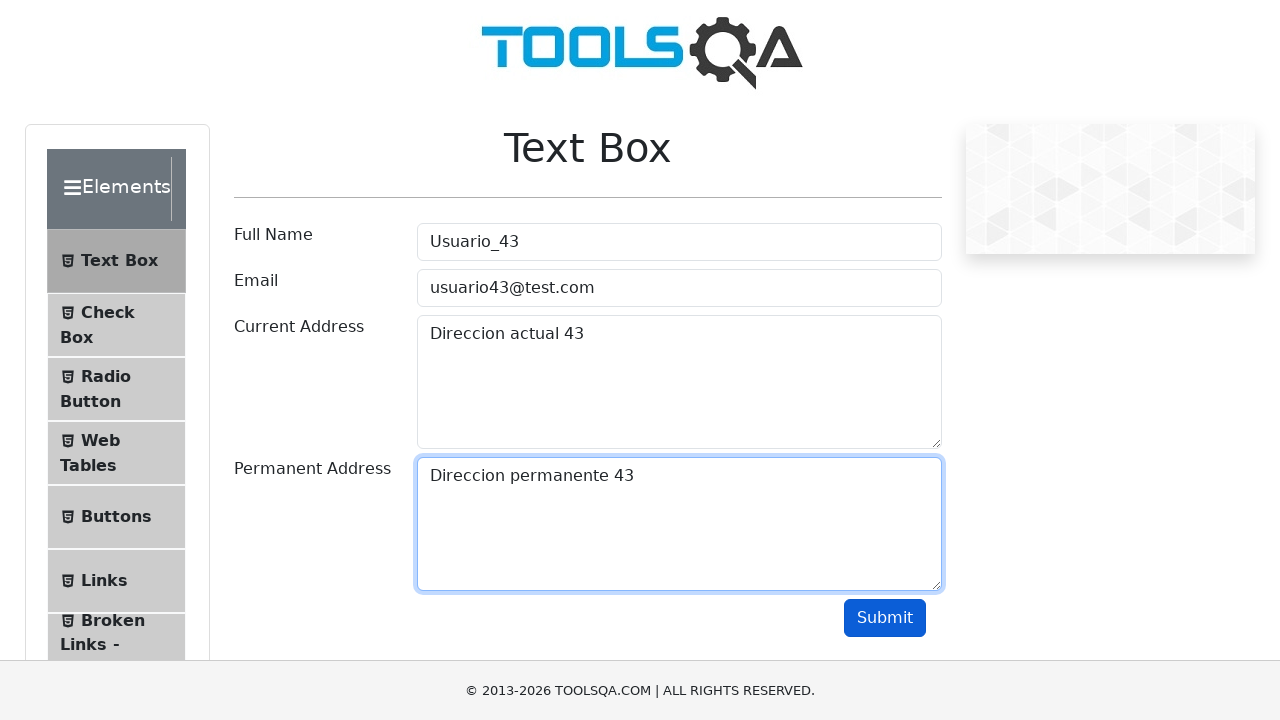

Clicked submit button for user 43 at (885, 618) on button#submit
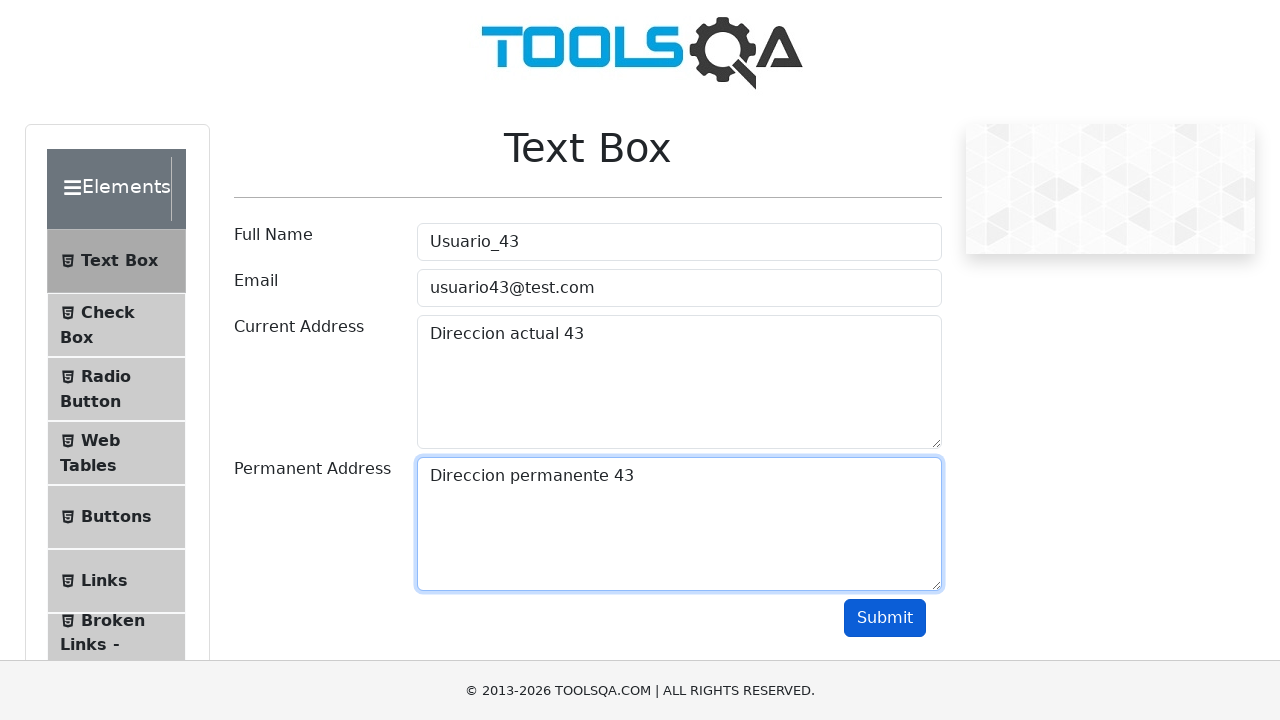

Filled userName field with 'Usuario_44' on input#userName
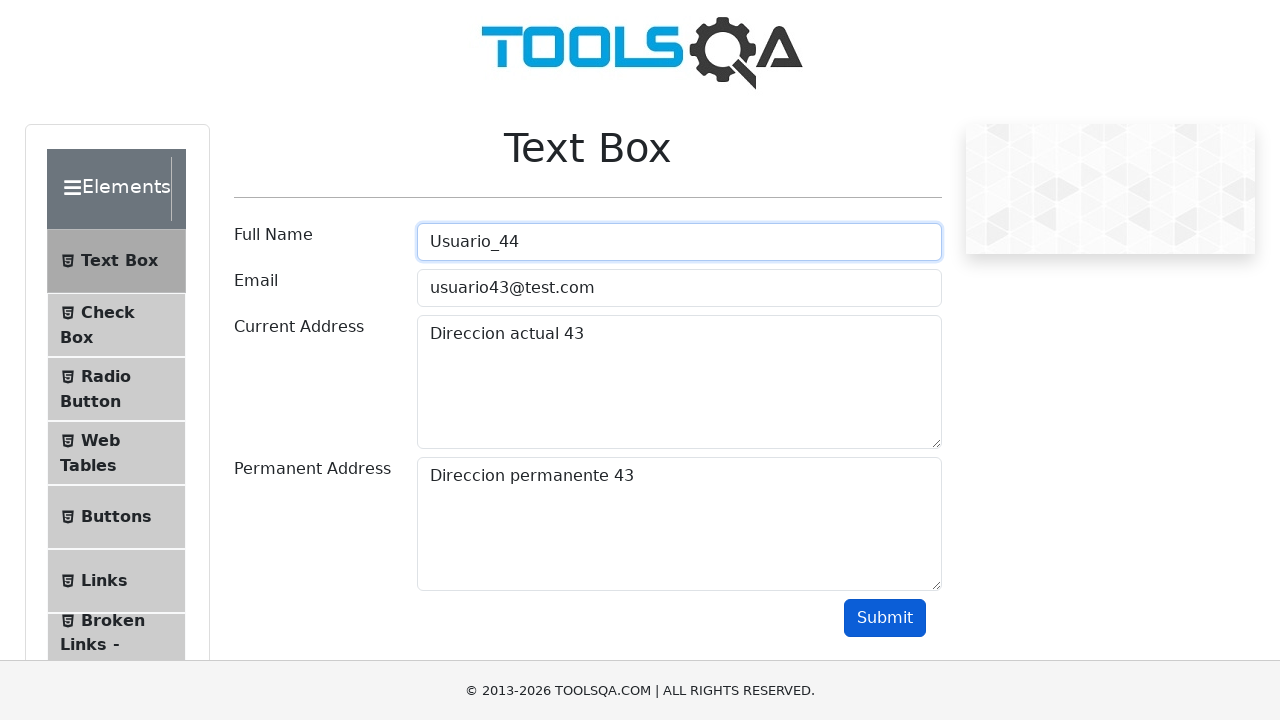

Filled userEmail field with 'usuario44@test.com' on input#userEmail
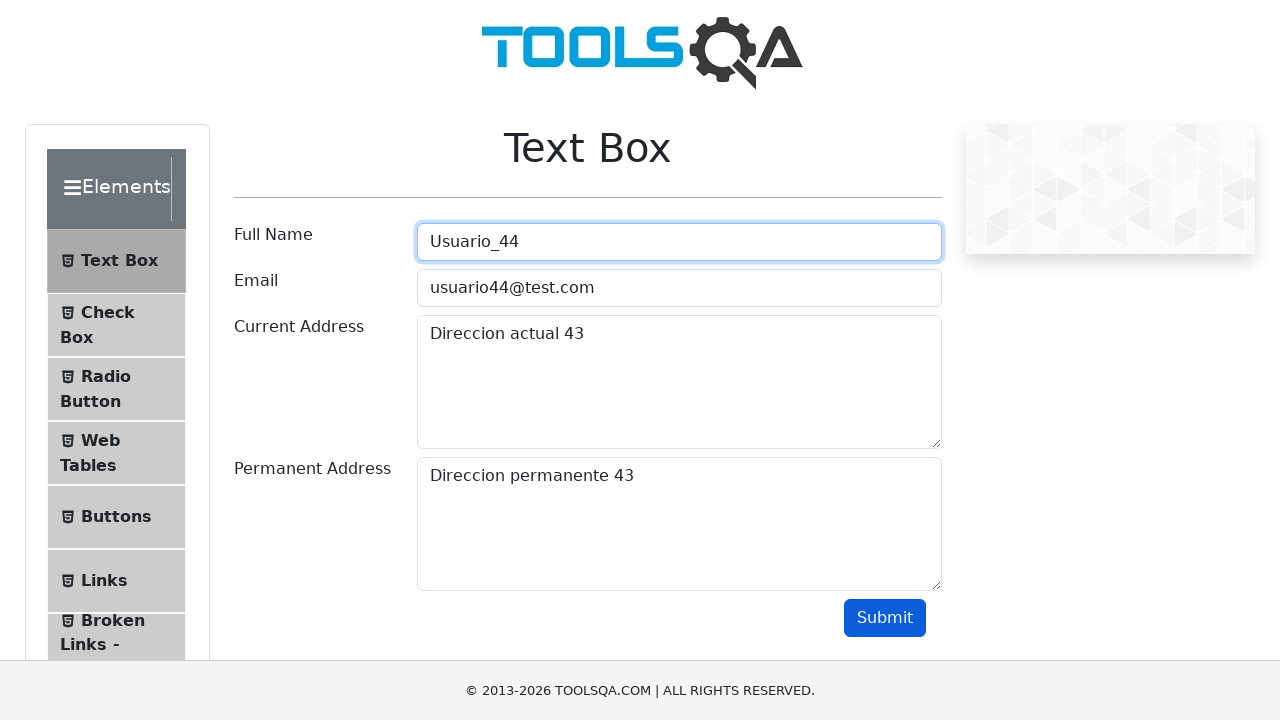

Filled currentAddress field with 'Direccion actual 44' on textarea#currentAddress
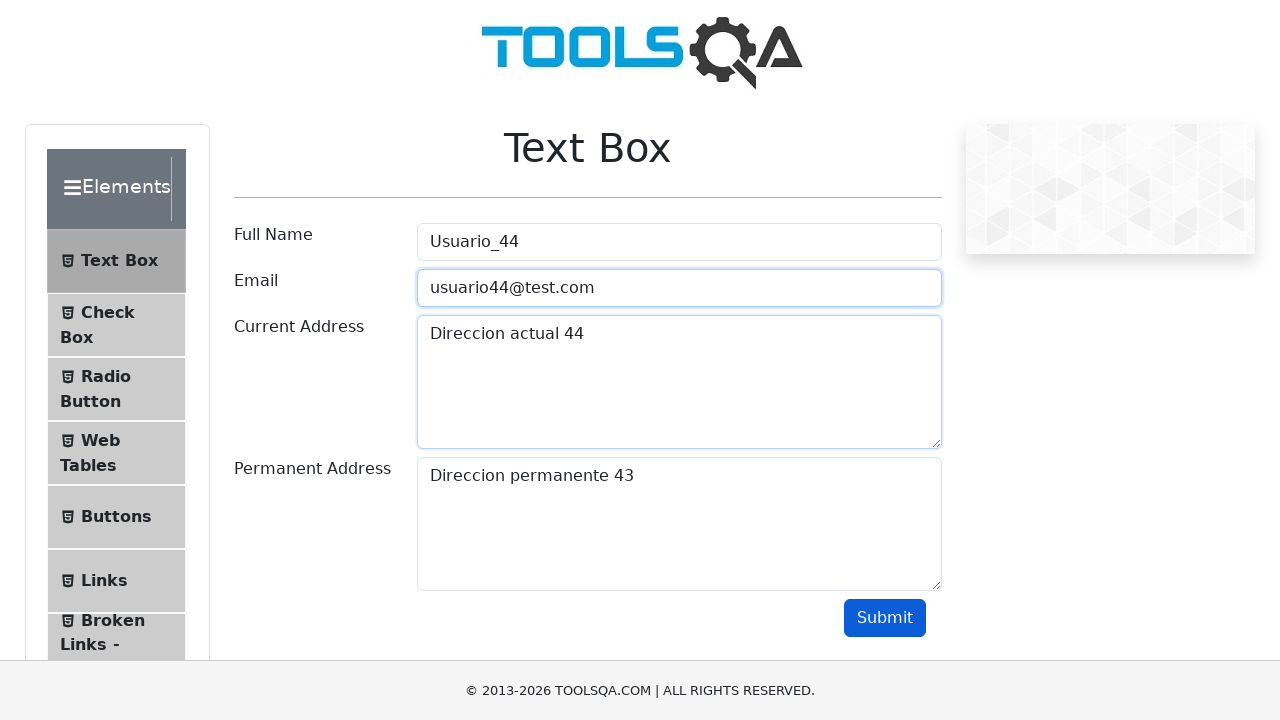

Filled permanentAddress field with 'Direccion permanente 44' on textarea#permanentAddress
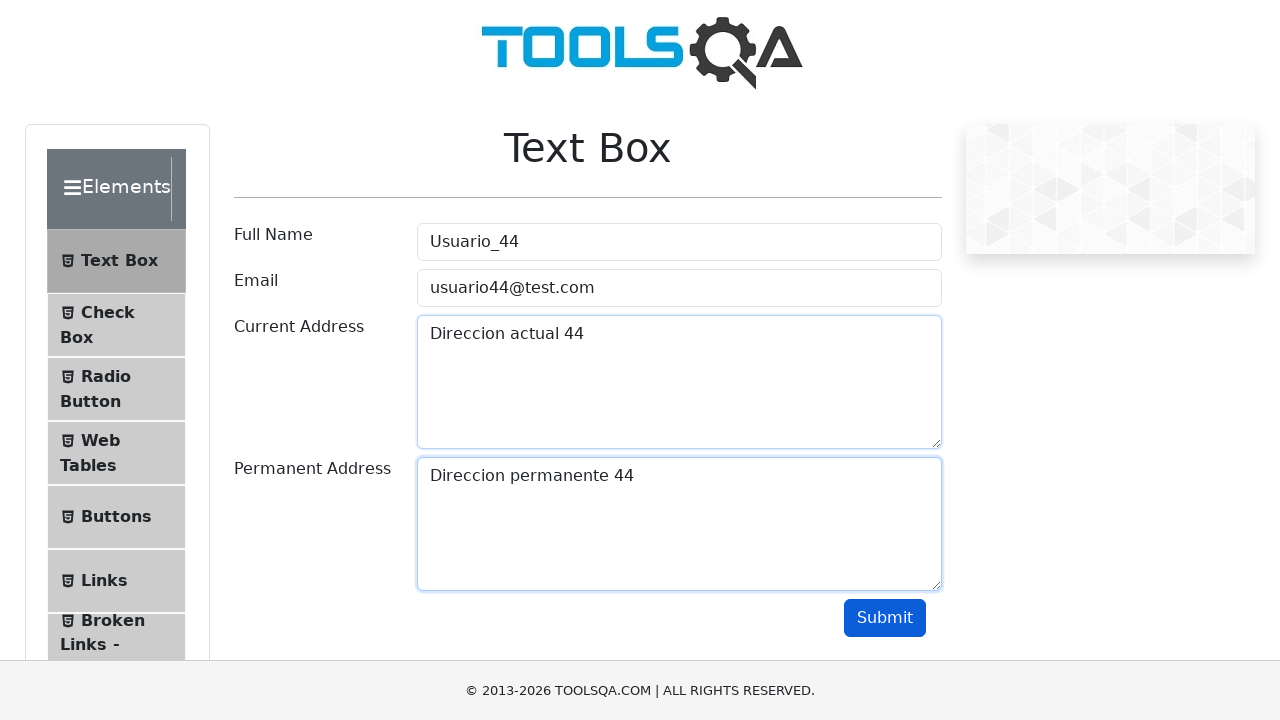

Scrolled submit button into view for user 44
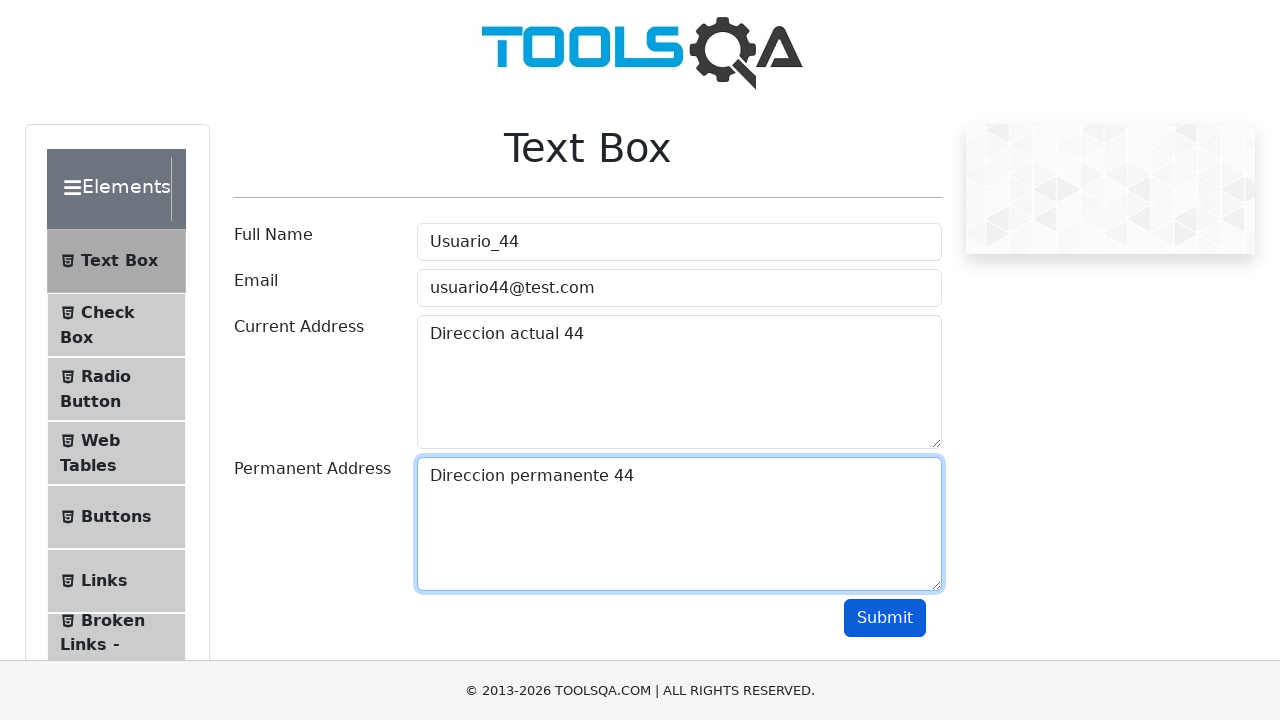

Clicked submit button for user 44 at (885, 618) on button#submit
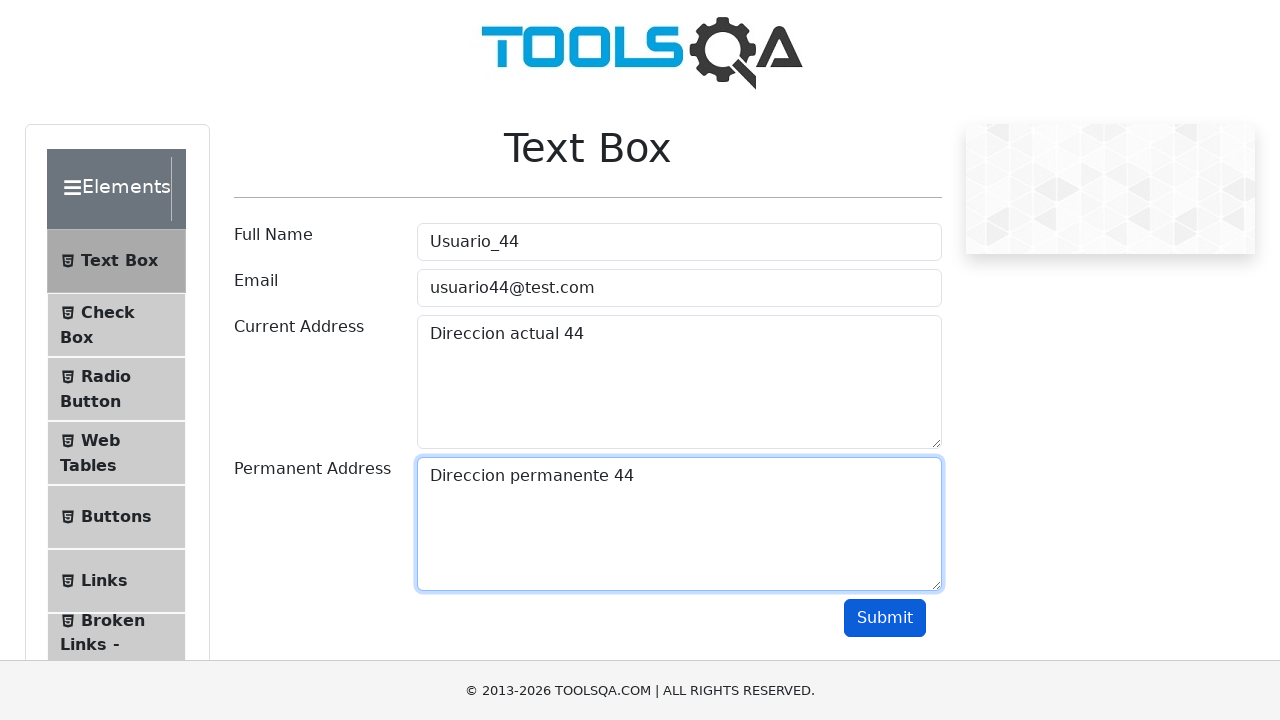

Filled userName field with 'Usuario_45' on input#userName
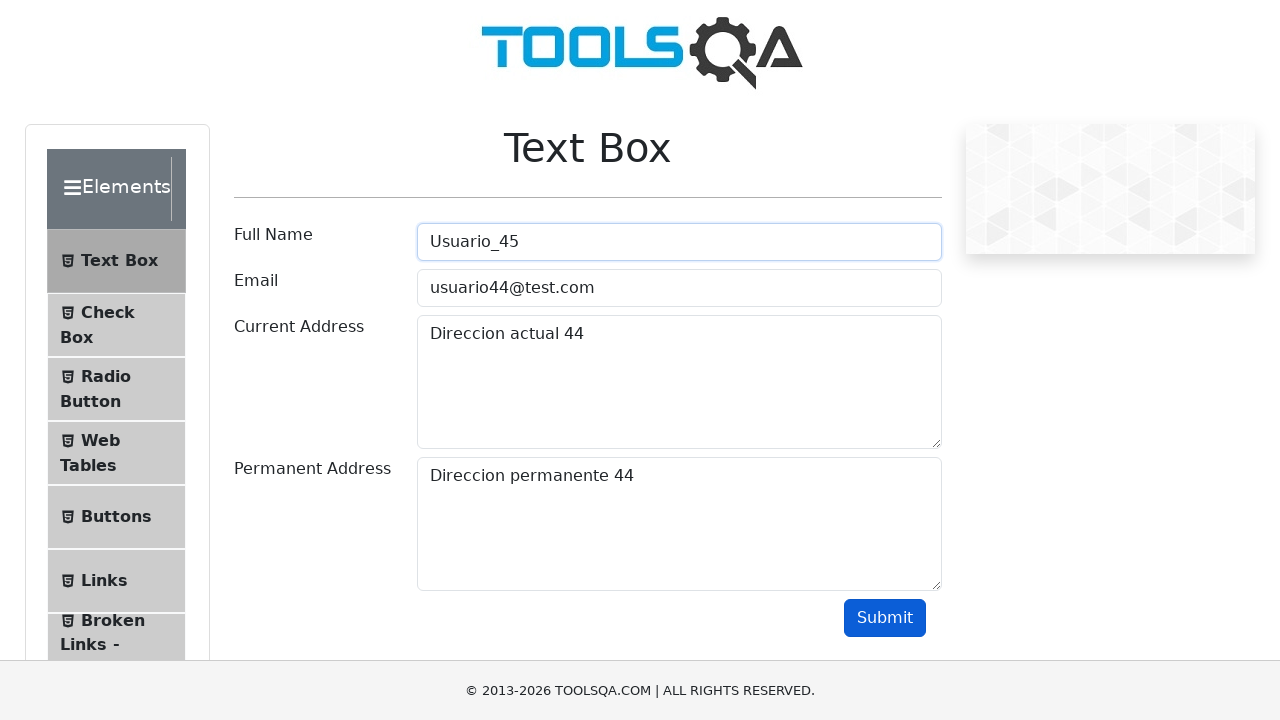

Filled userEmail field with 'usuario45@test.com' on input#userEmail
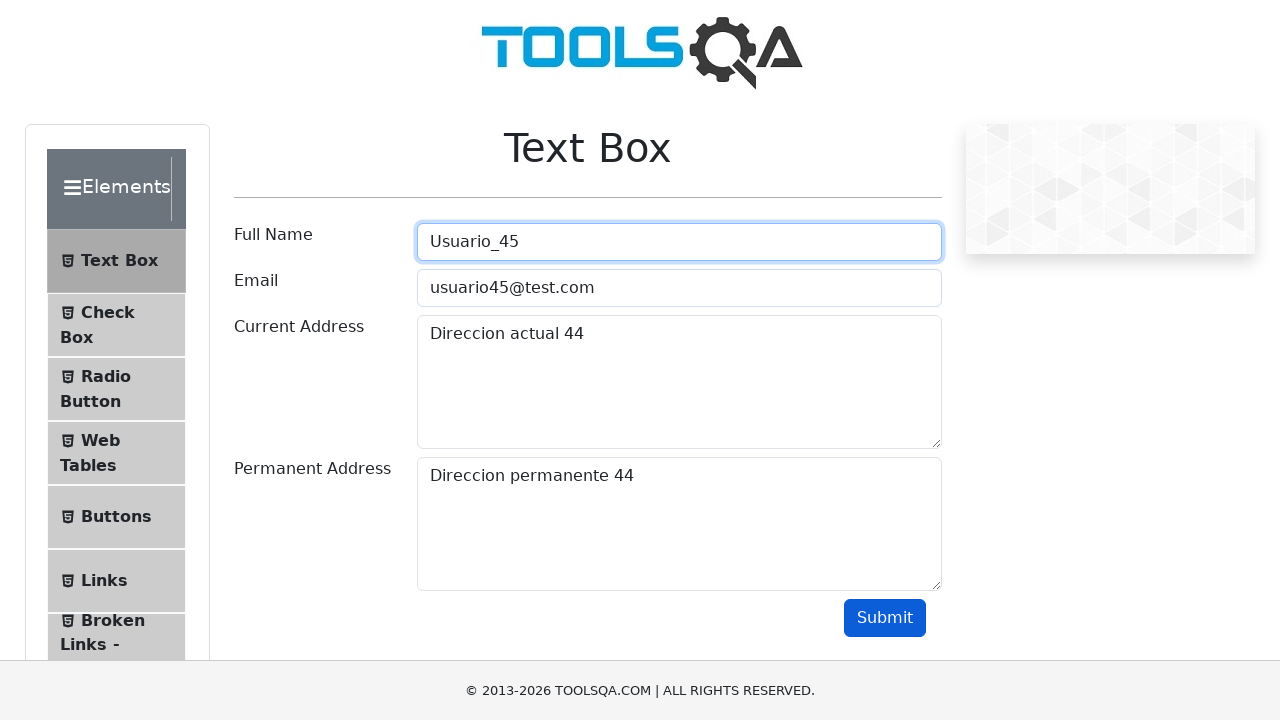

Filled currentAddress field with 'Direccion actual 45' on textarea#currentAddress
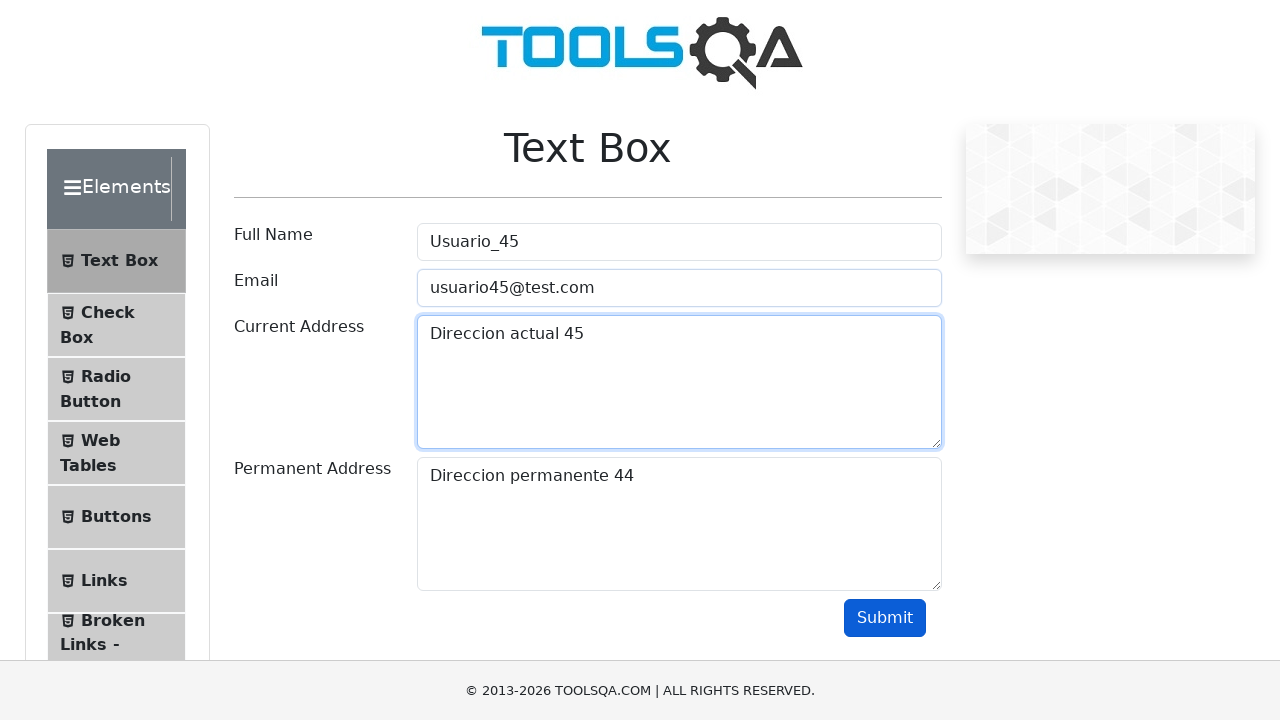

Filled permanentAddress field with 'Direccion permanente 45' on textarea#permanentAddress
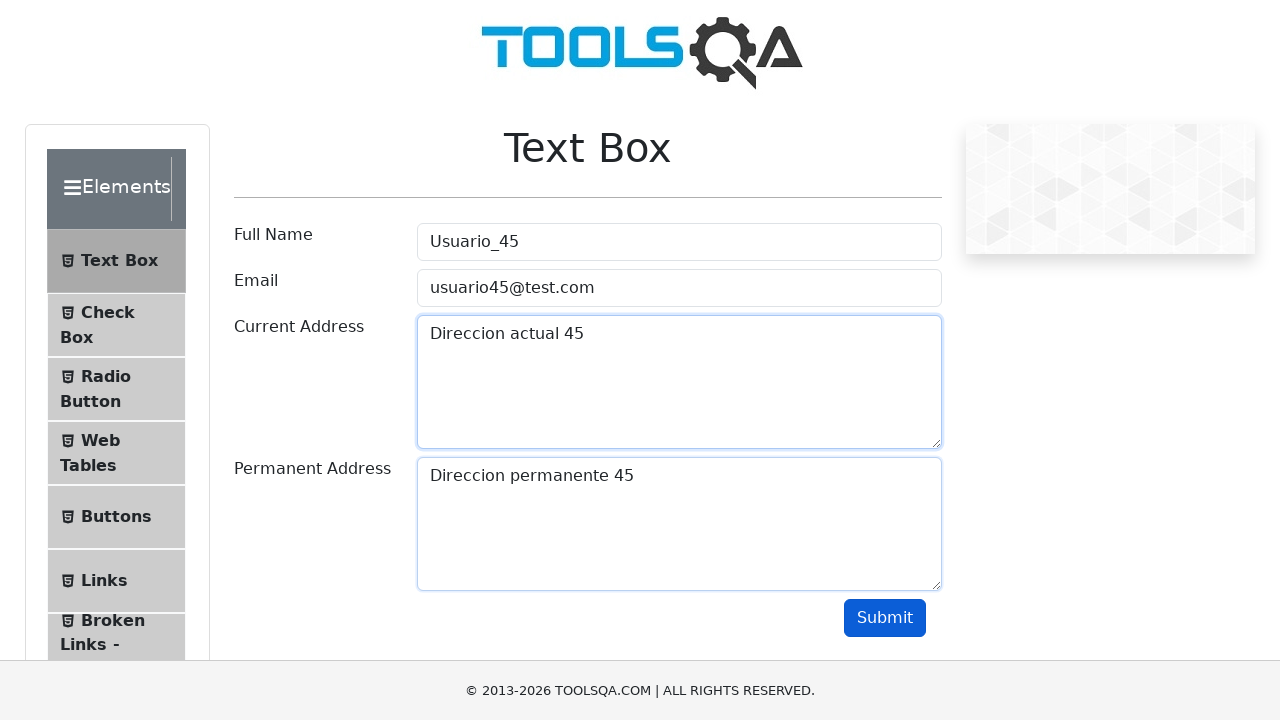

Scrolled submit button into view for user 45
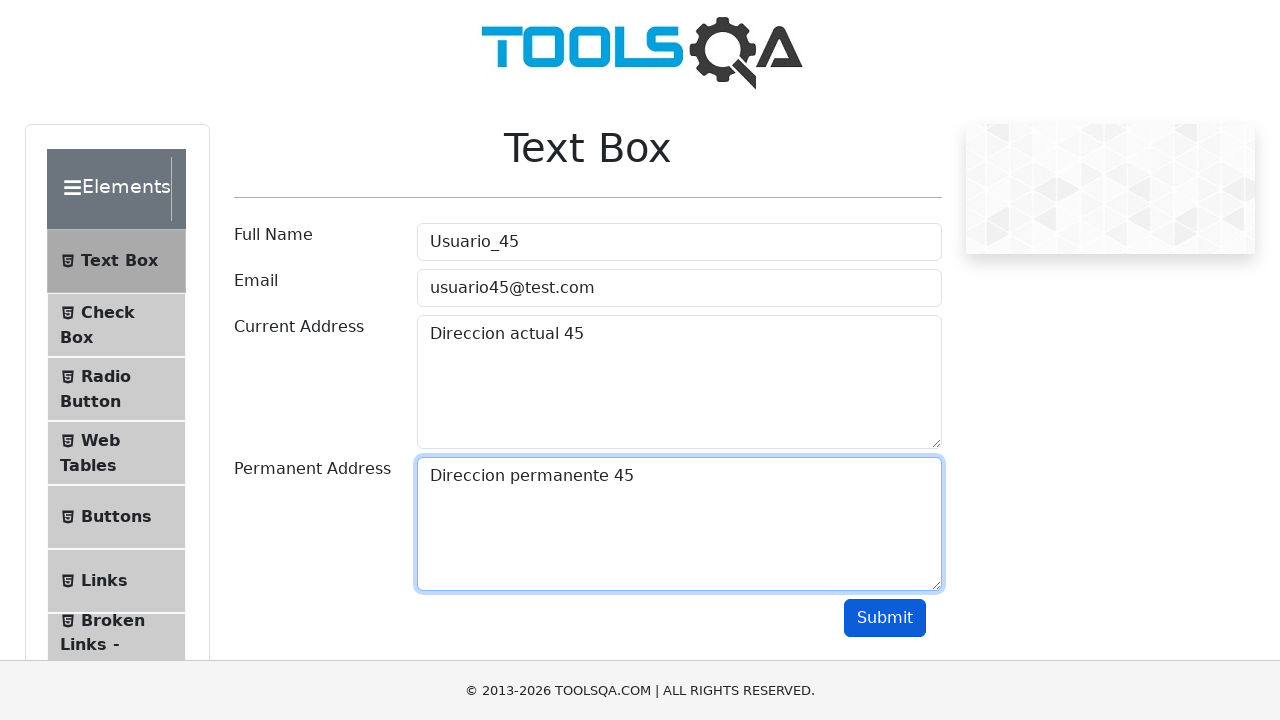

Clicked submit button for user 45 at (885, 618) on button#submit
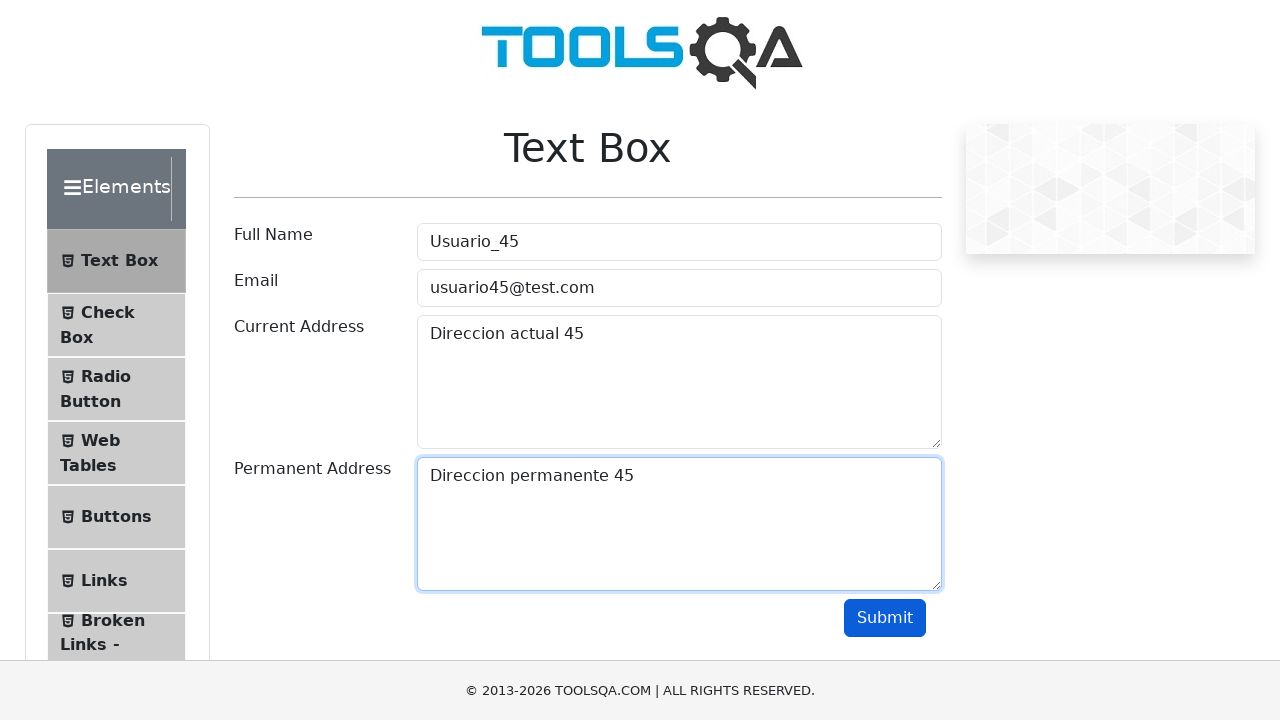

Filled userName field with 'Usuario_46' on input#userName
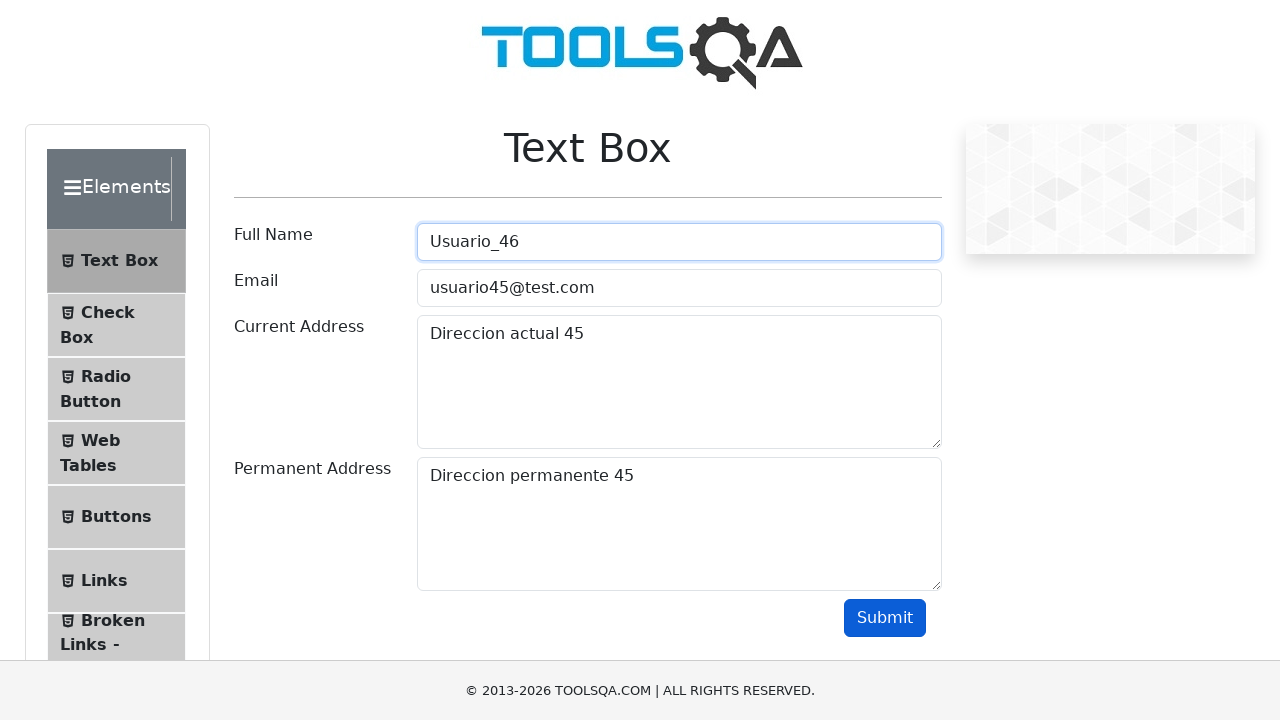

Filled userEmail field with 'usuario46@test.com' on input#userEmail
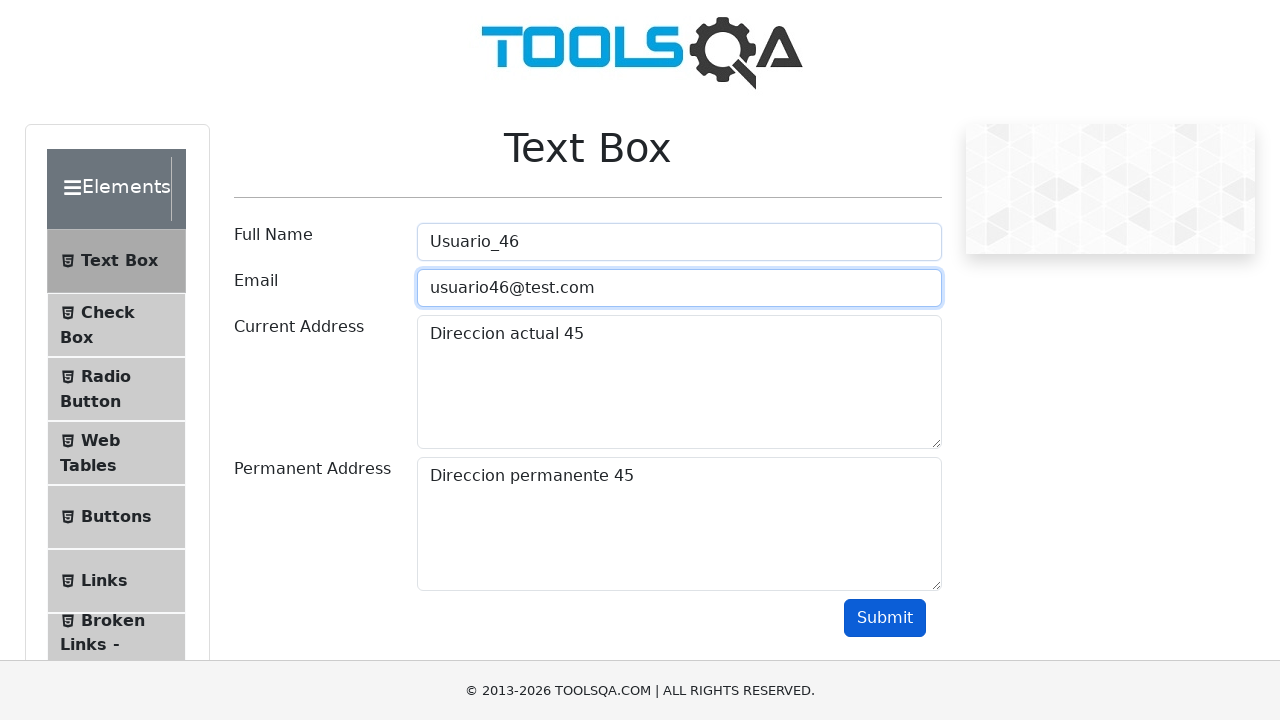

Filled currentAddress field with 'Direccion actual 46' on textarea#currentAddress
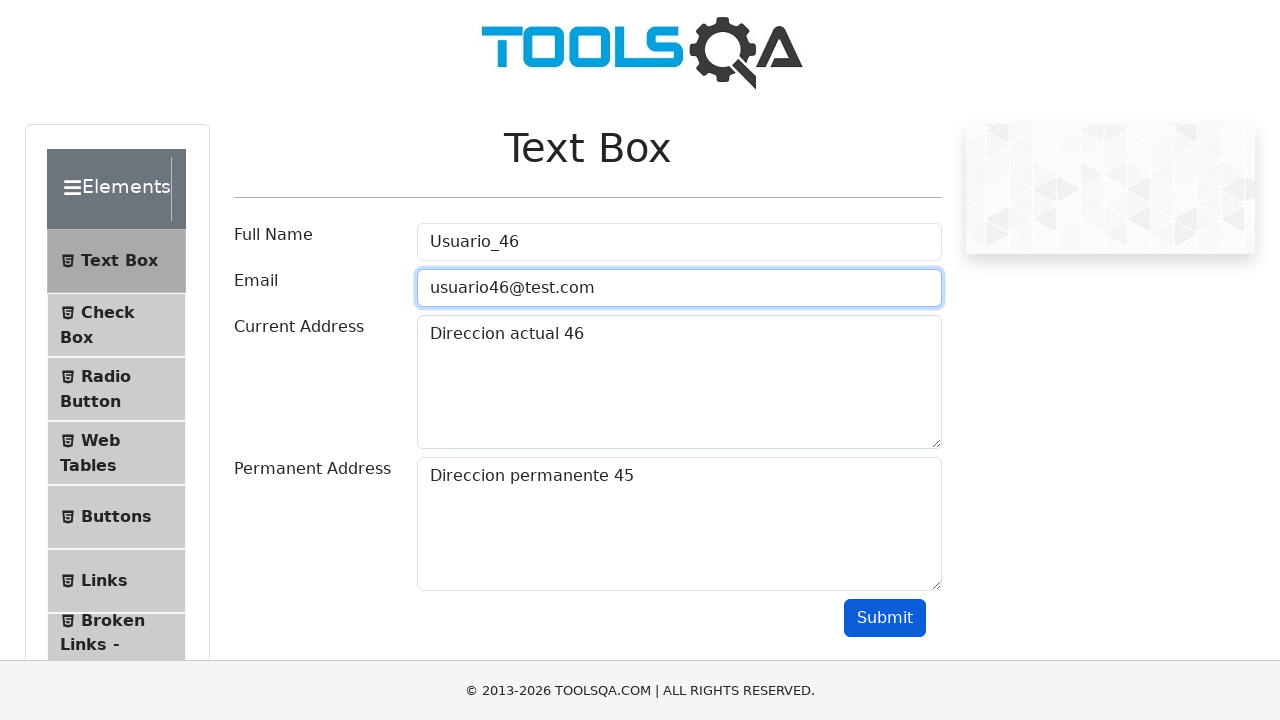

Filled permanentAddress field with 'Direccion permanente 46' on textarea#permanentAddress
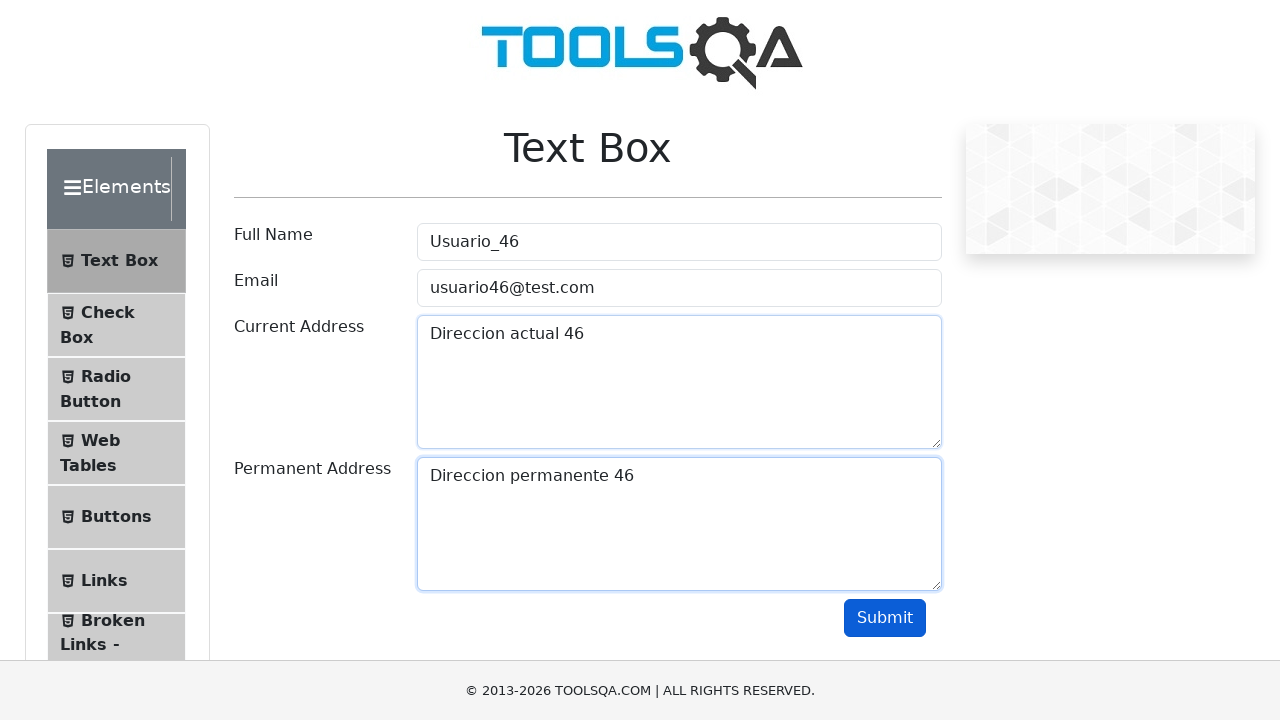

Scrolled submit button into view for user 46
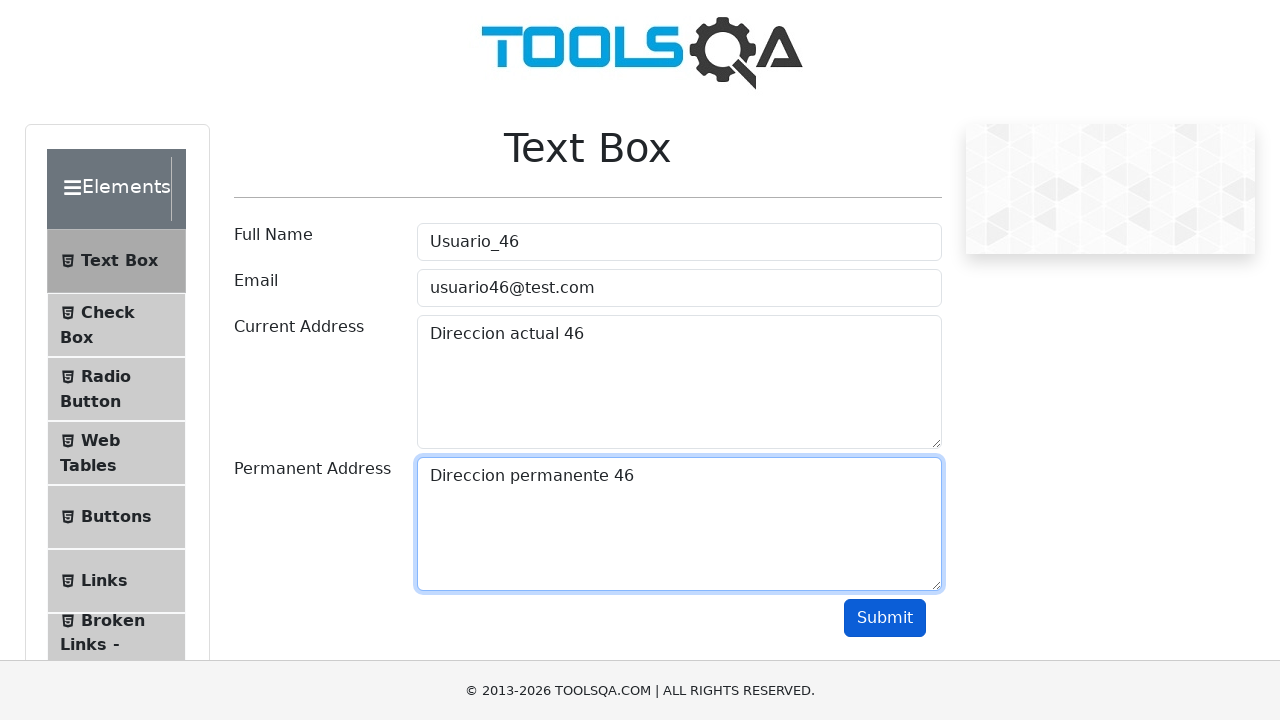

Clicked submit button for user 46 at (885, 618) on button#submit
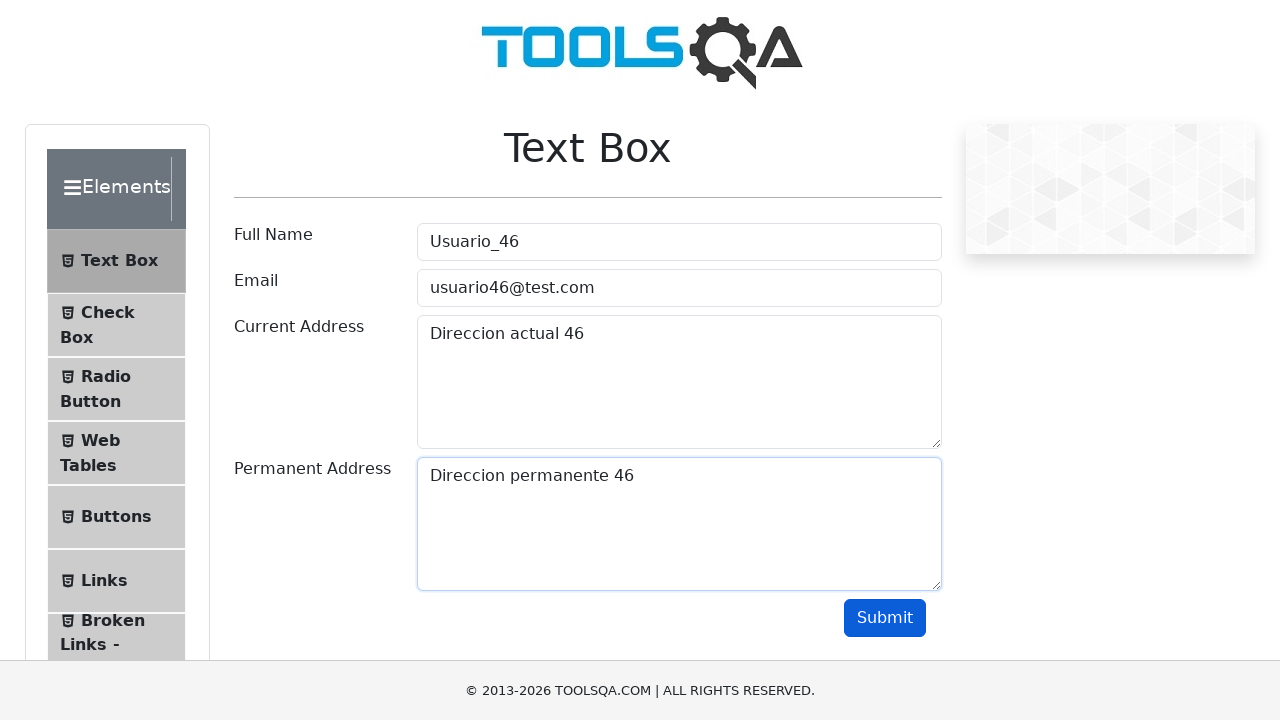

Filled userName field with 'Usuario_47' on input#userName
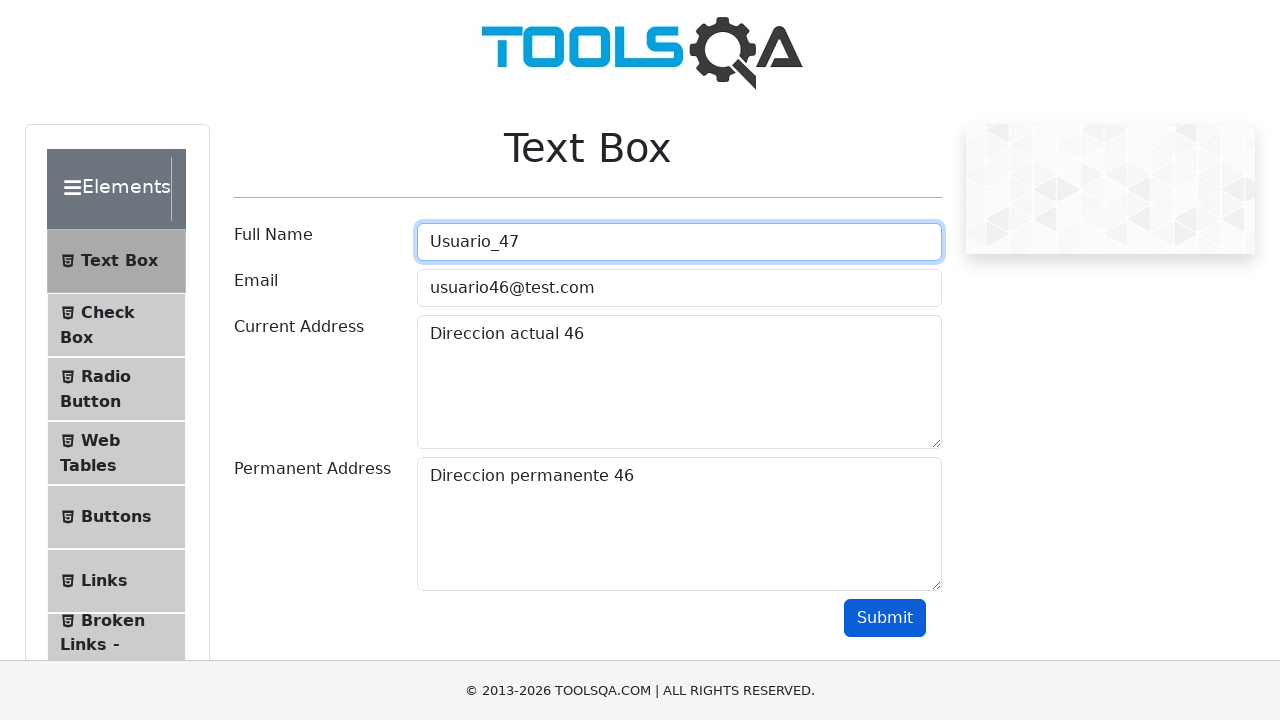

Filled userEmail field with 'usuario47@test.com' on input#userEmail
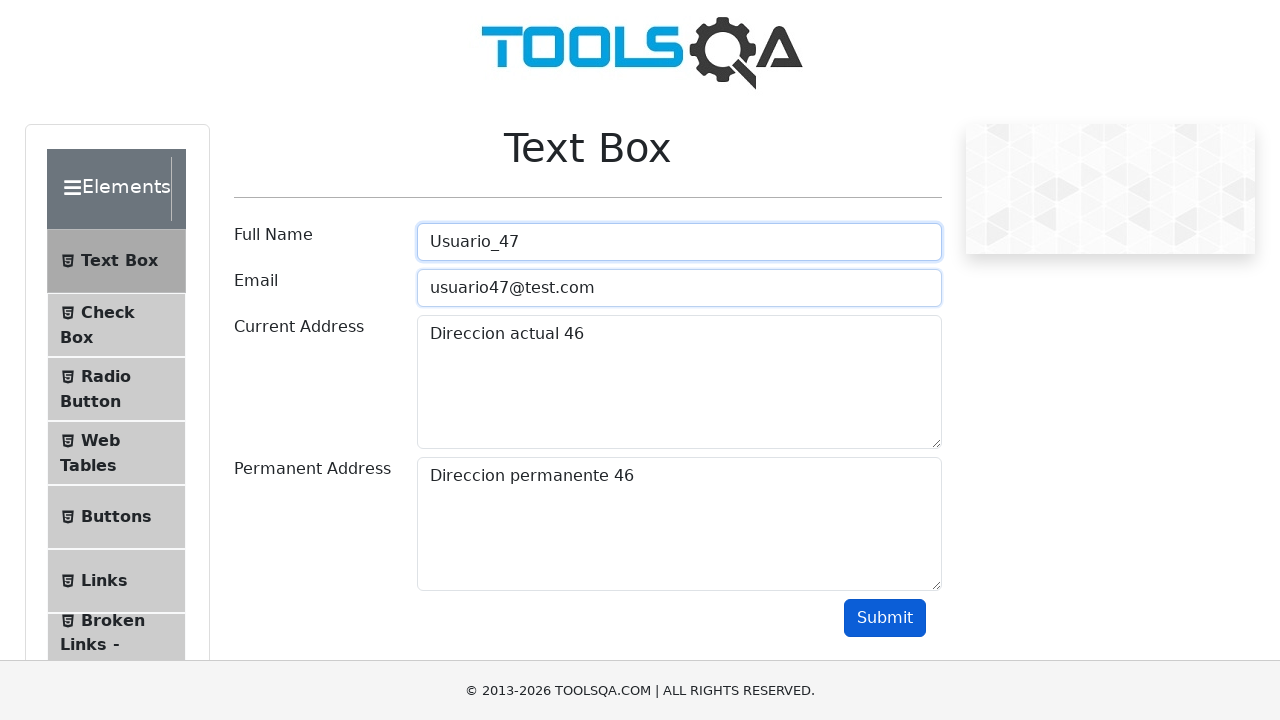

Filled currentAddress field with 'Direccion actual 47' on textarea#currentAddress
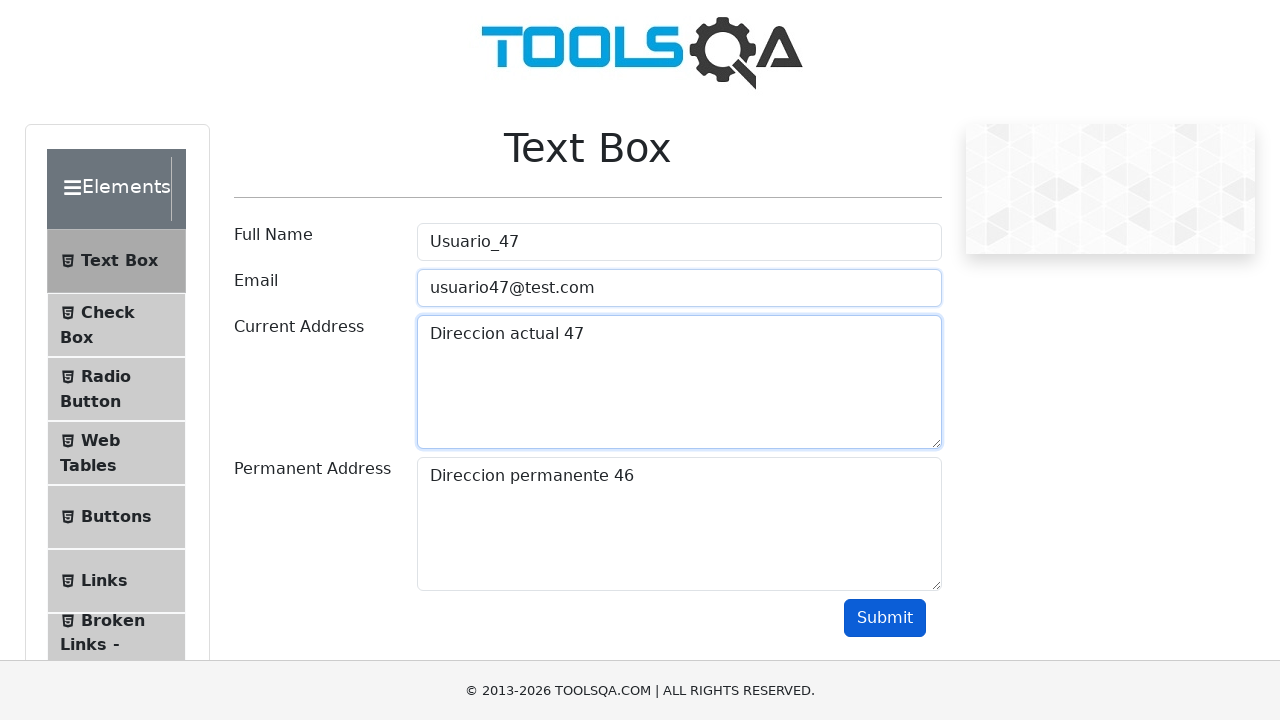

Filled permanentAddress field with 'Direccion permanente 47' on textarea#permanentAddress
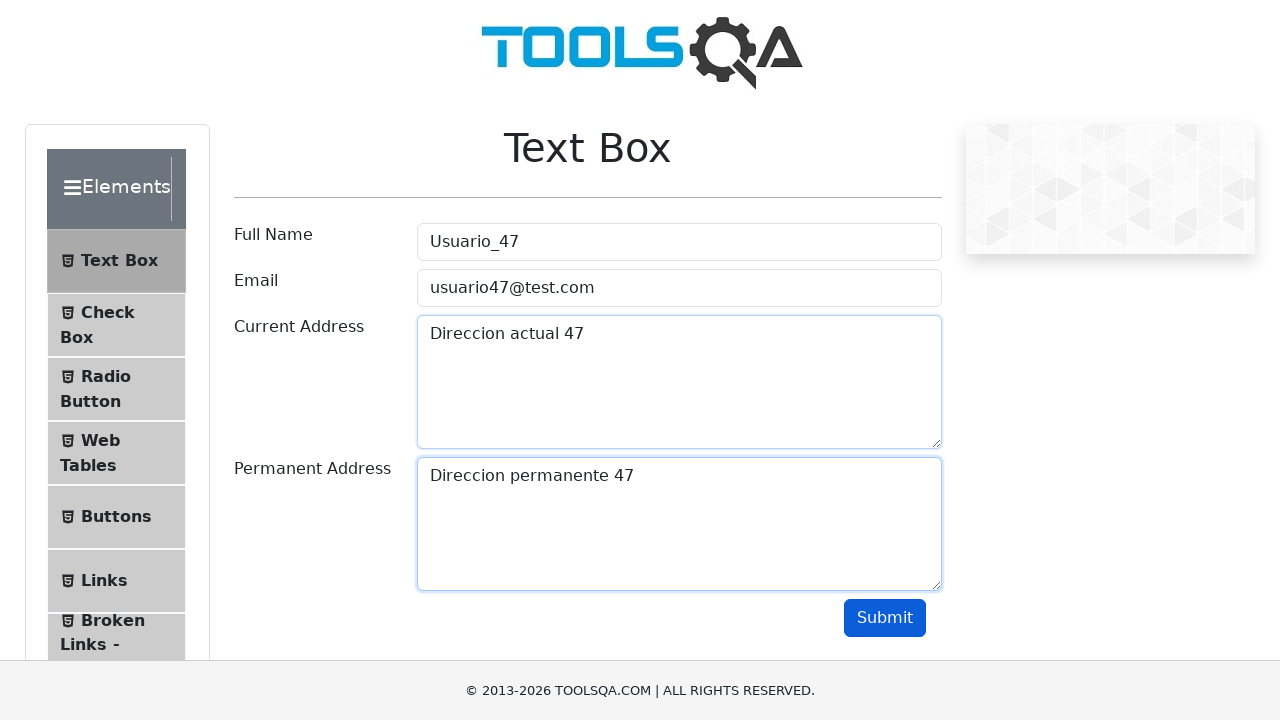

Scrolled submit button into view for user 47
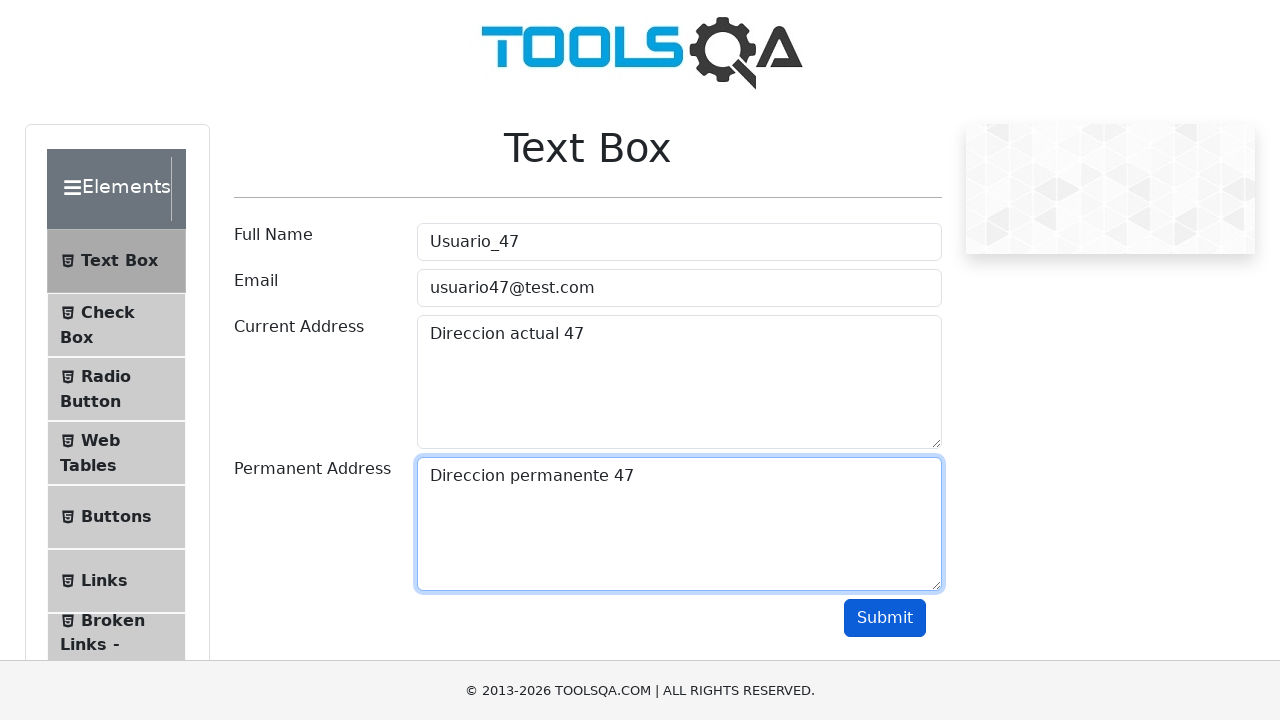

Clicked submit button for user 47 at (885, 618) on button#submit
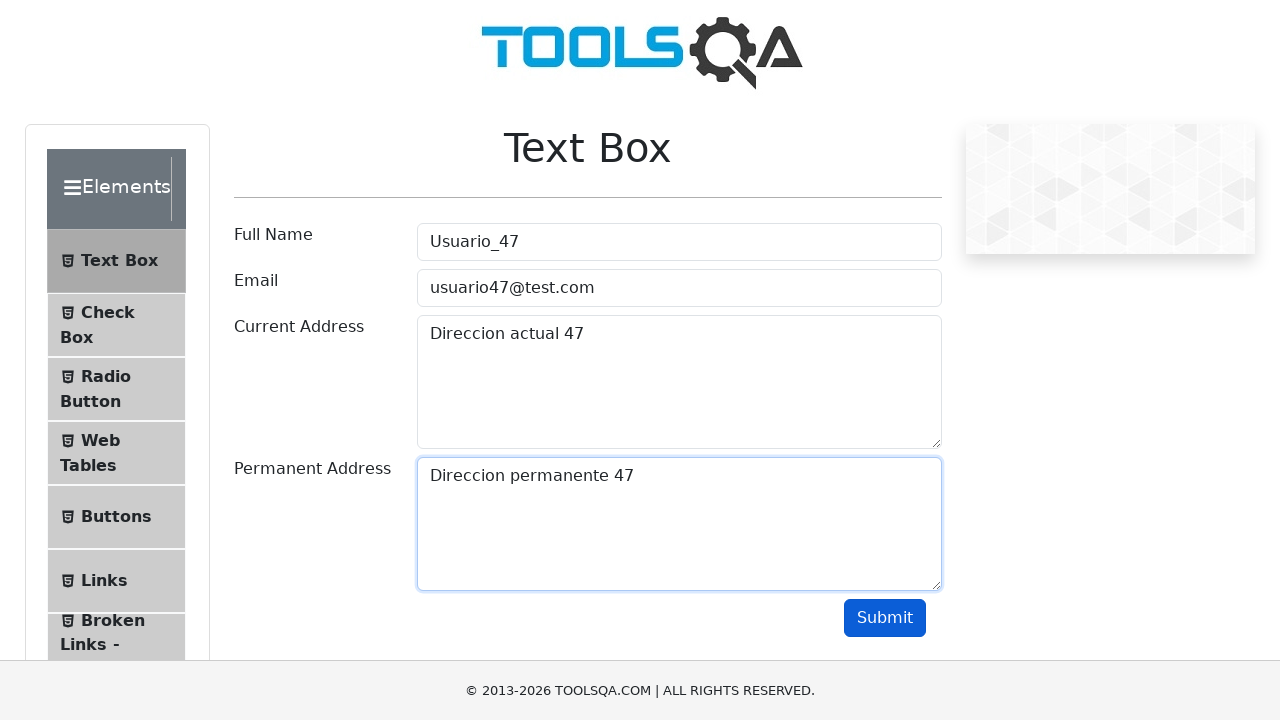

Filled userName field with 'Usuario_48' on input#userName
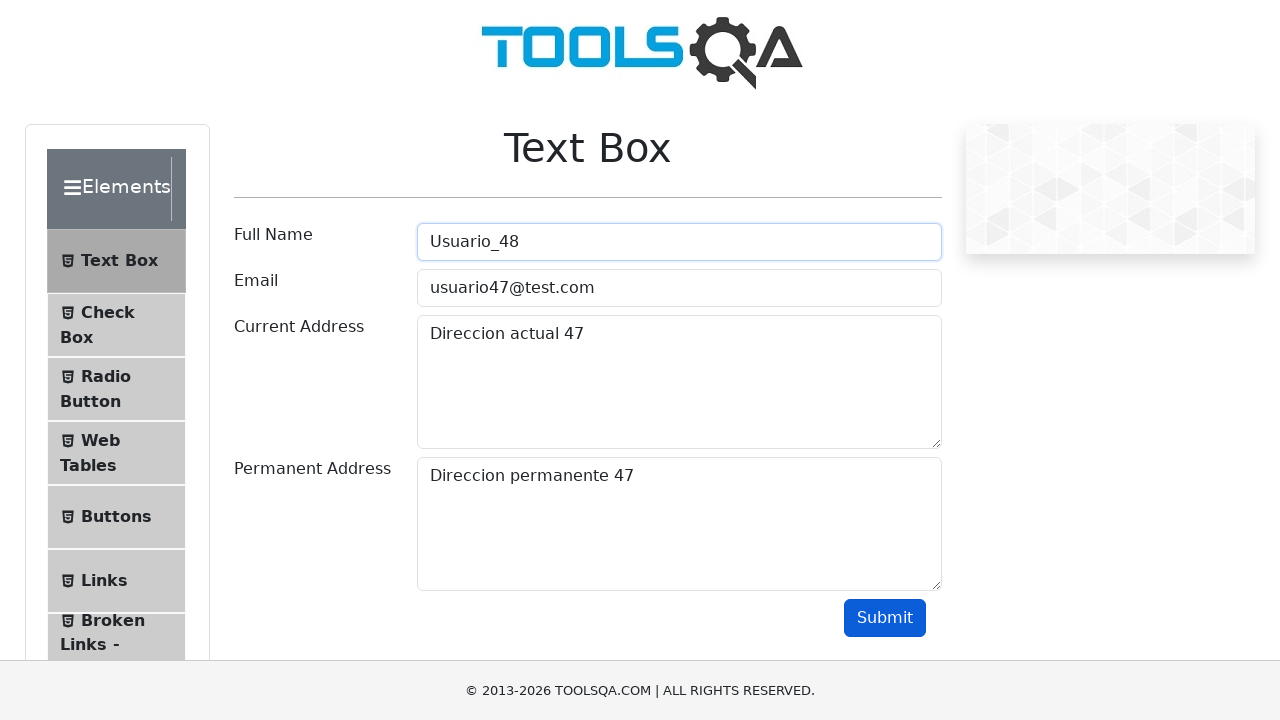

Filled userEmail field with 'usuario48@test.com' on input#userEmail
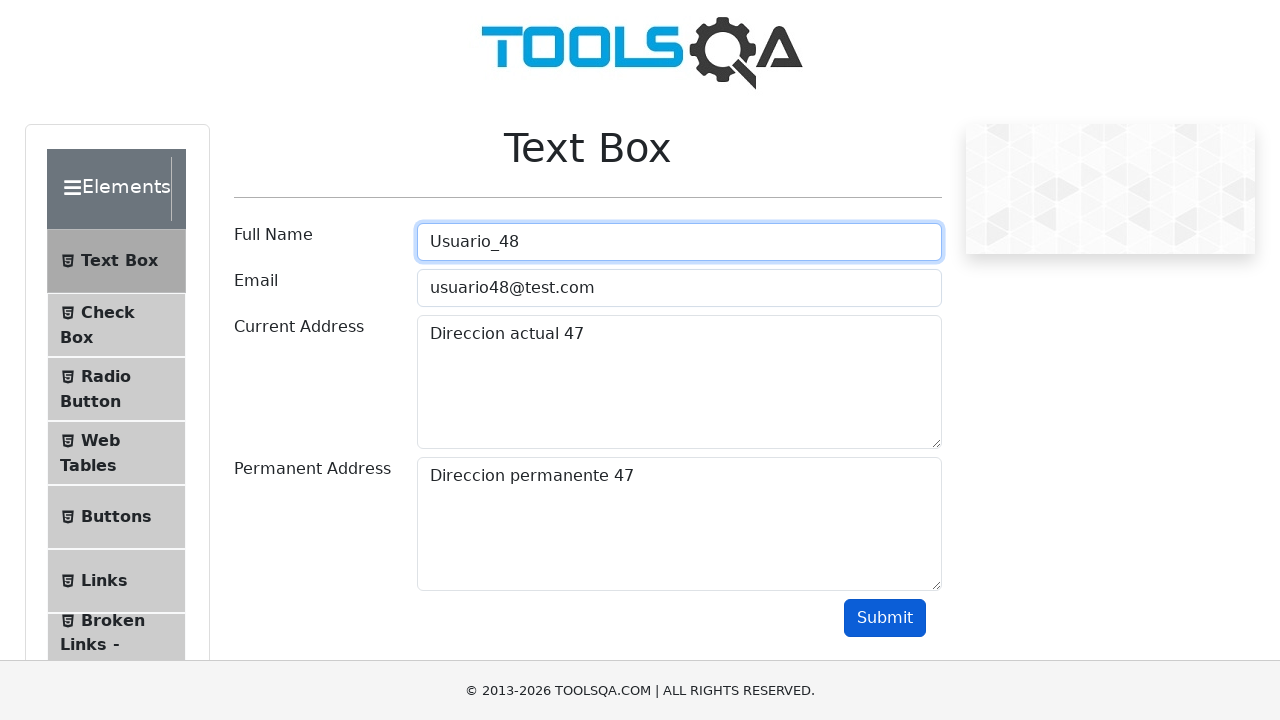

Filled currentAddress field with 'Direccion actual 48' on textarea#currentAddress
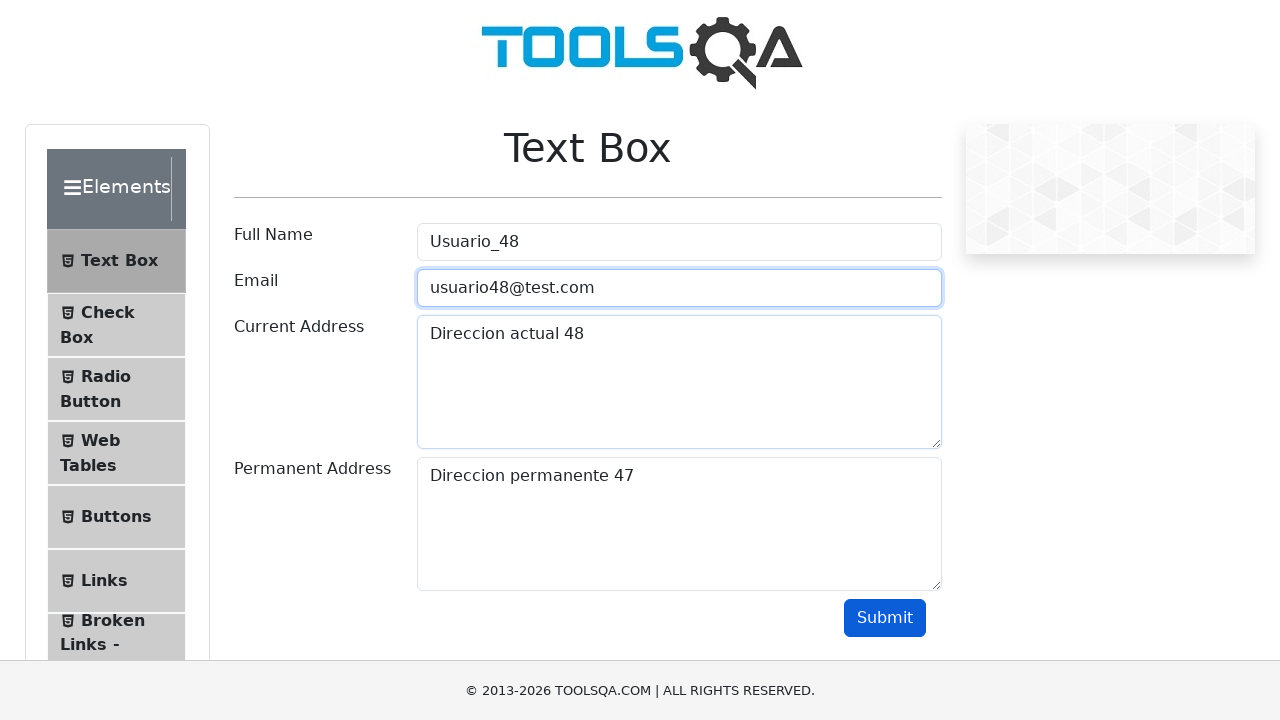

Filled permanentAddress field with 'Direccion permanente 48' on textarea#permanentAddress
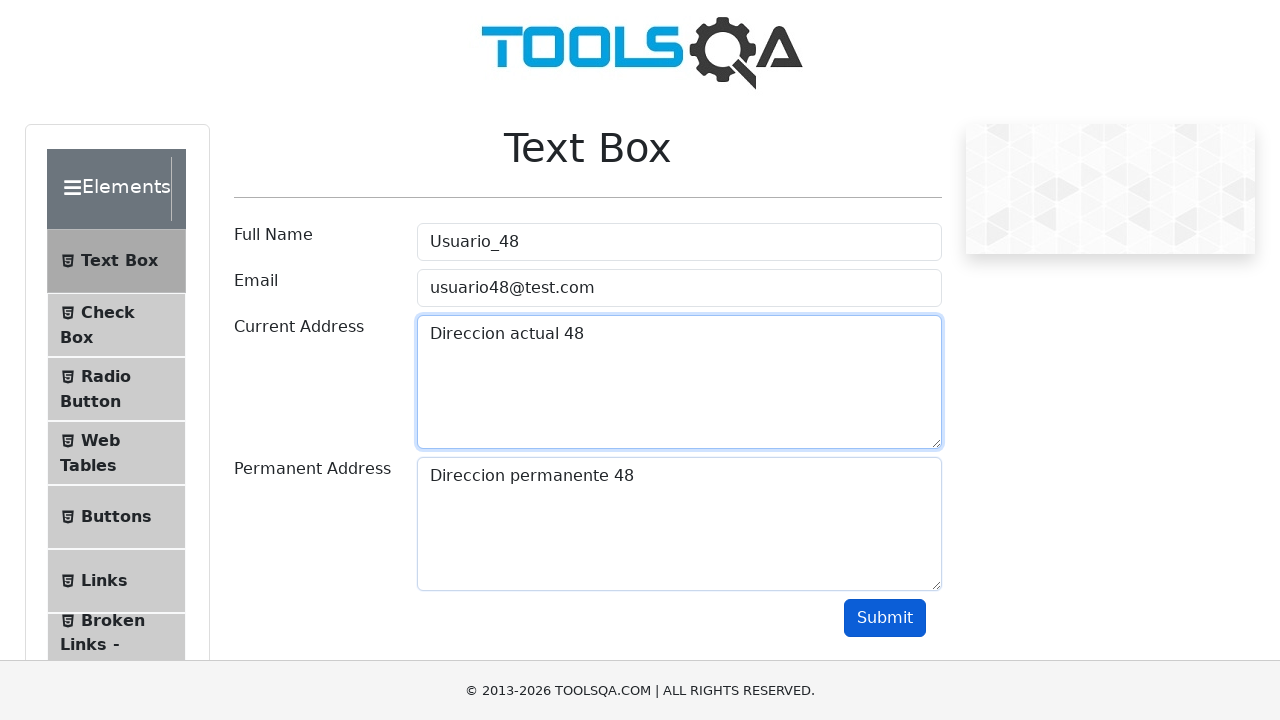

Scrolled submit button into view for user 48
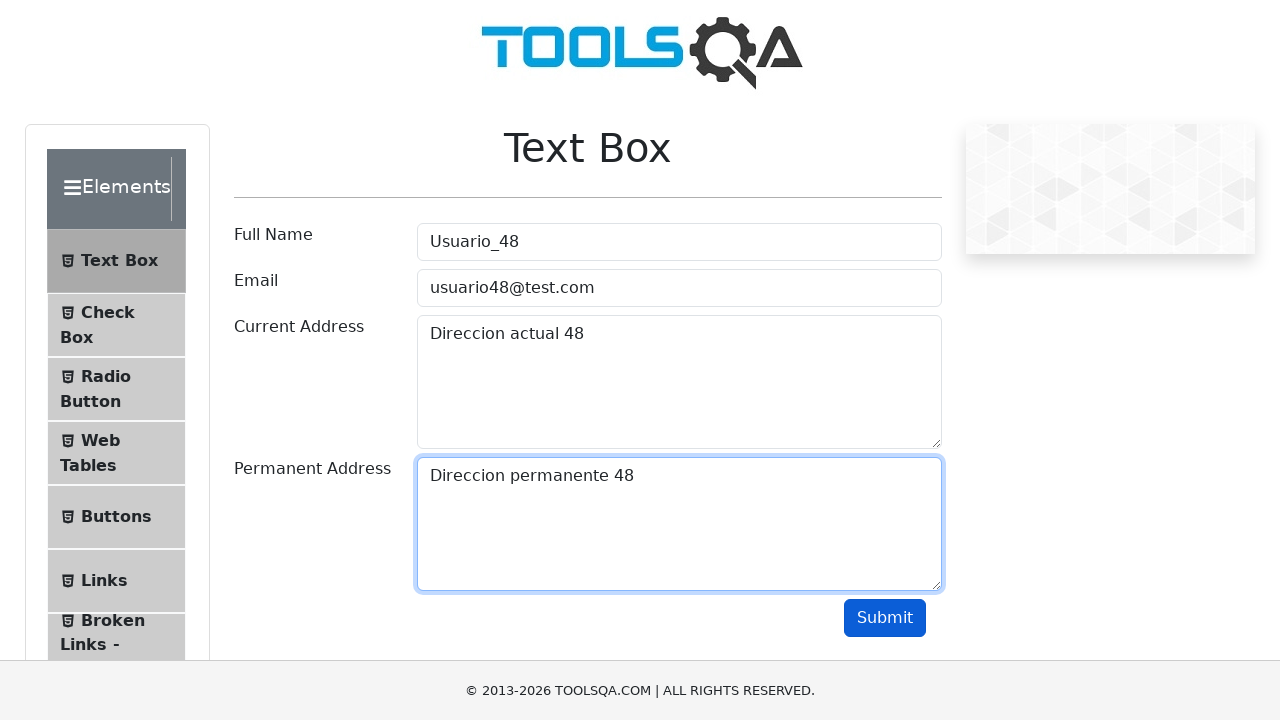

Clicked submit button for user 48 at (885, 618) on button#submit
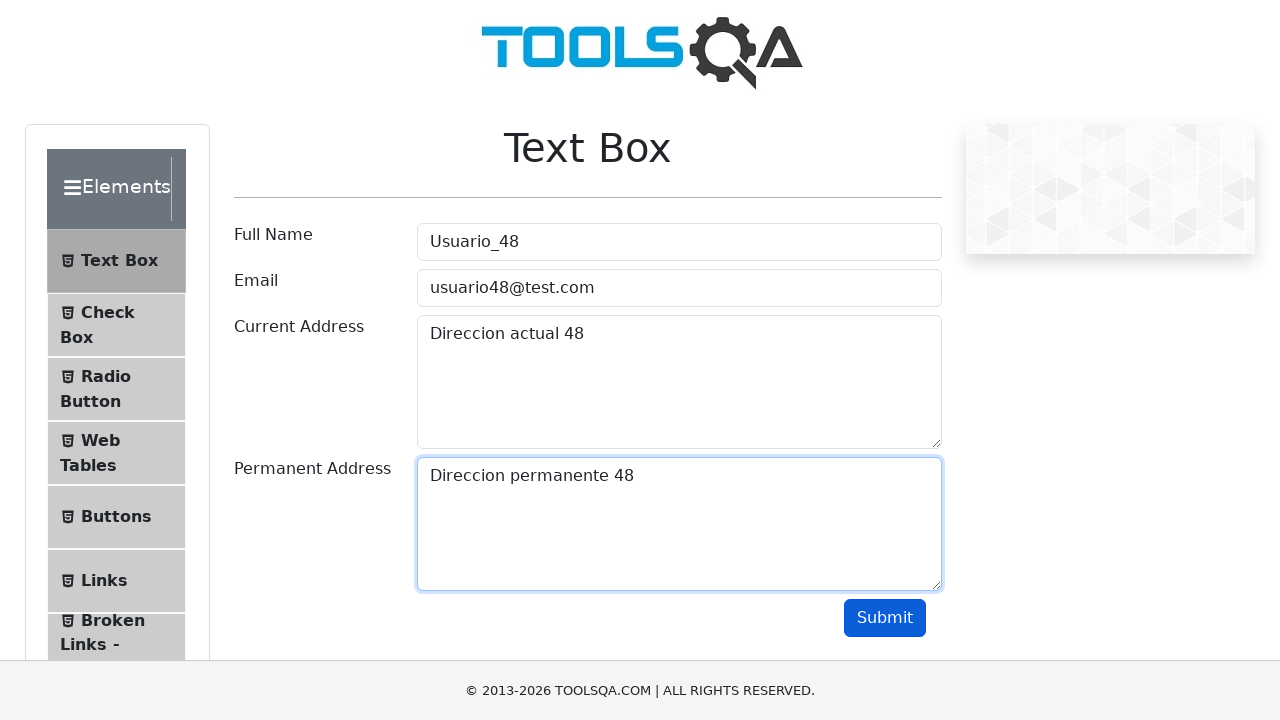

Filled userName field with 'Usuario_49' on input#userName
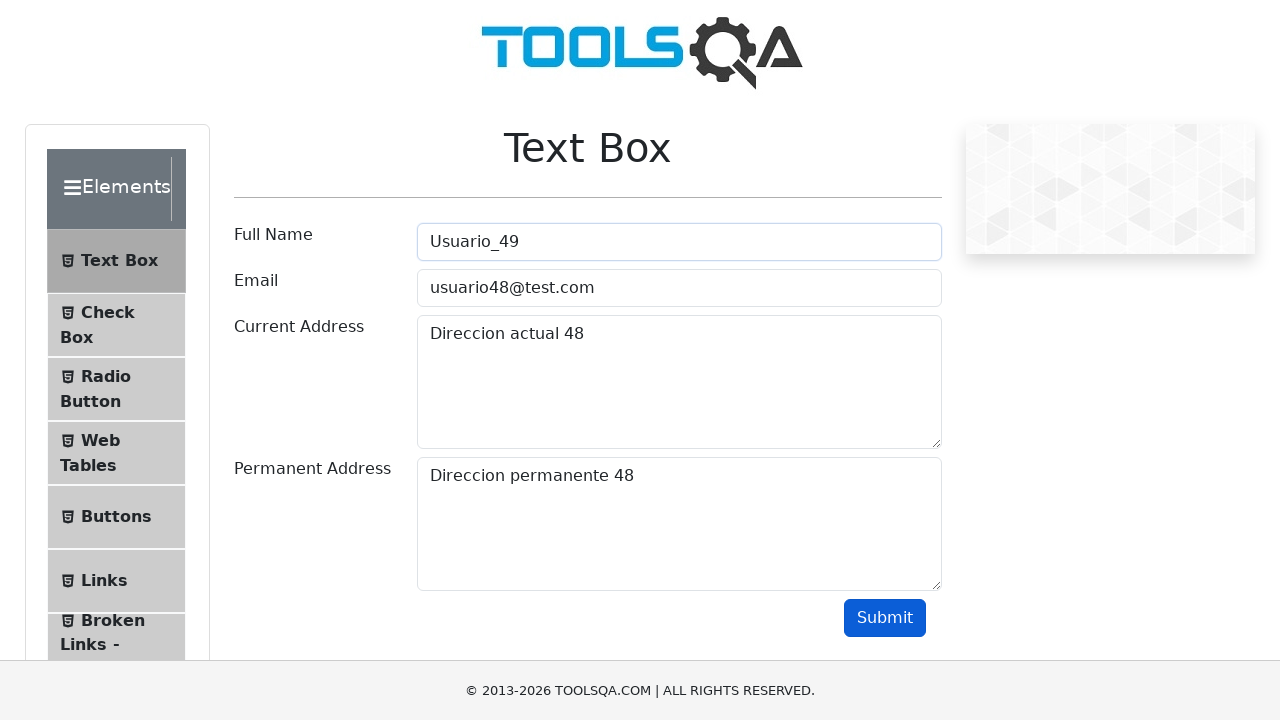

Filled userEmail field with 'usuario49@test.com' on input#userEmail
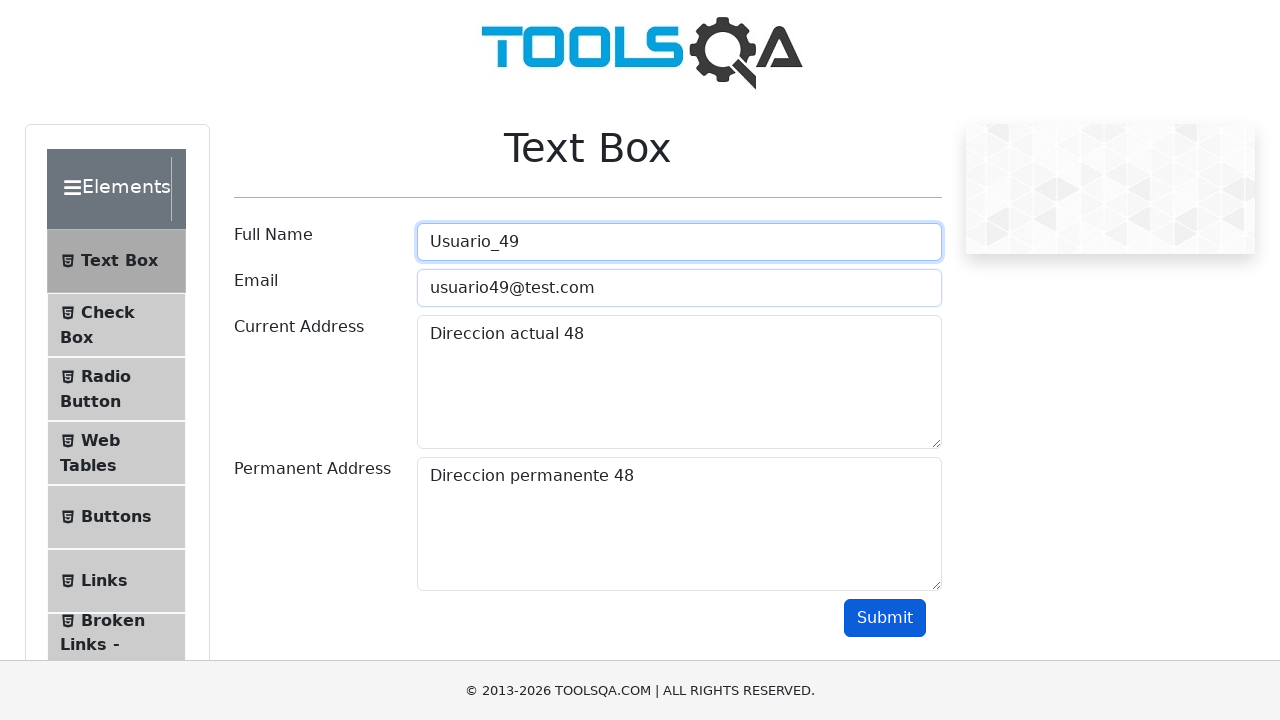

Filled currentAddress field with 'Direccion actual 49' on textarea#currentAddress
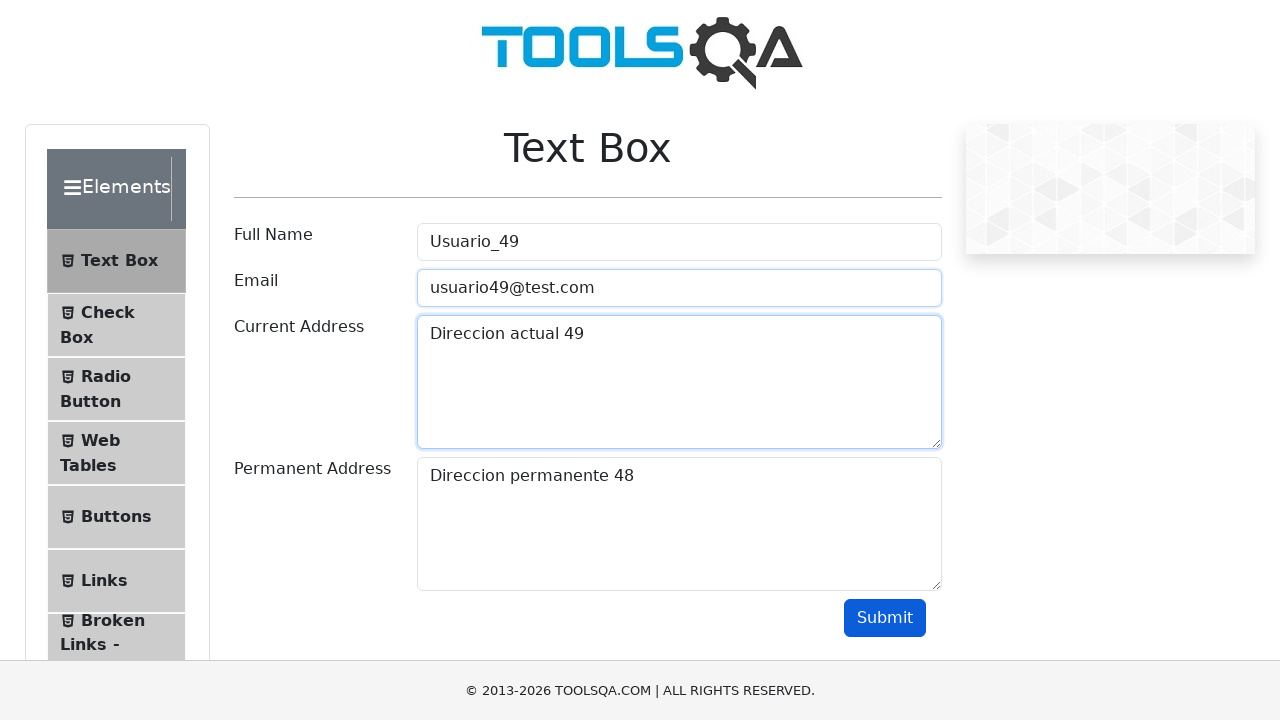

Filled permanentAddress field with 'Direccion permanente 49' on textarea#permanentAddress
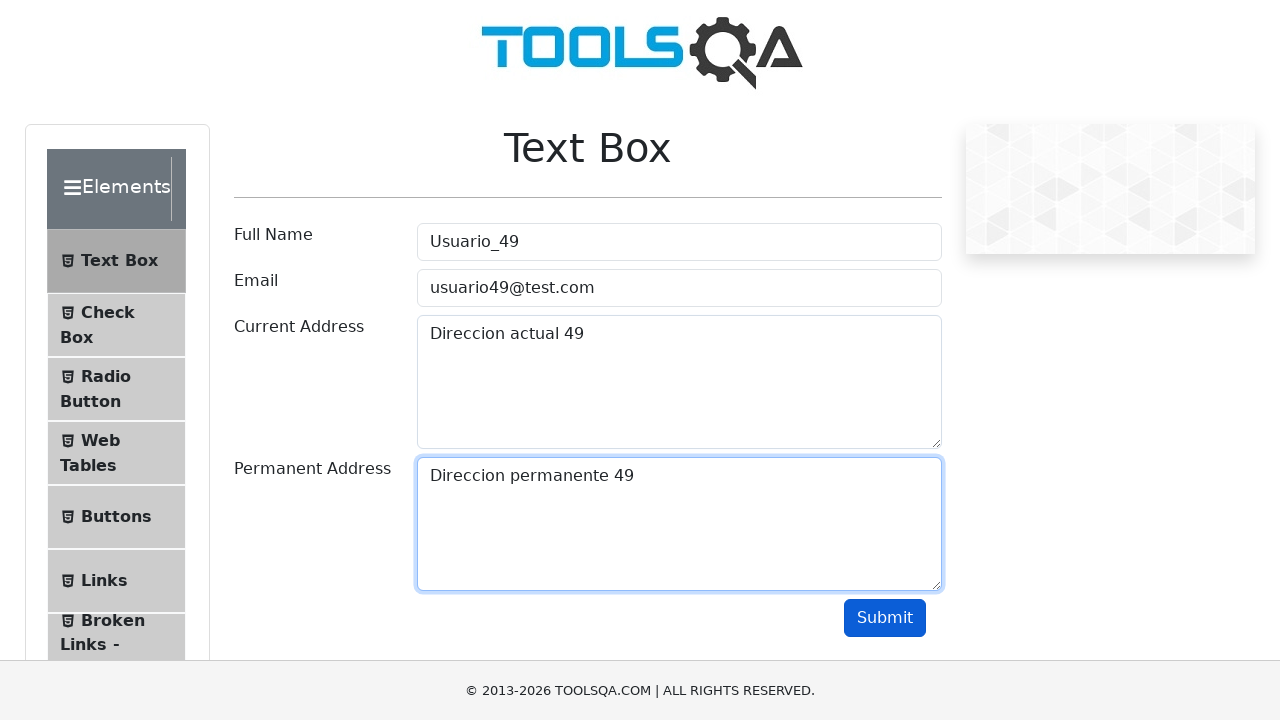

Scrolled submit button into view for user 49
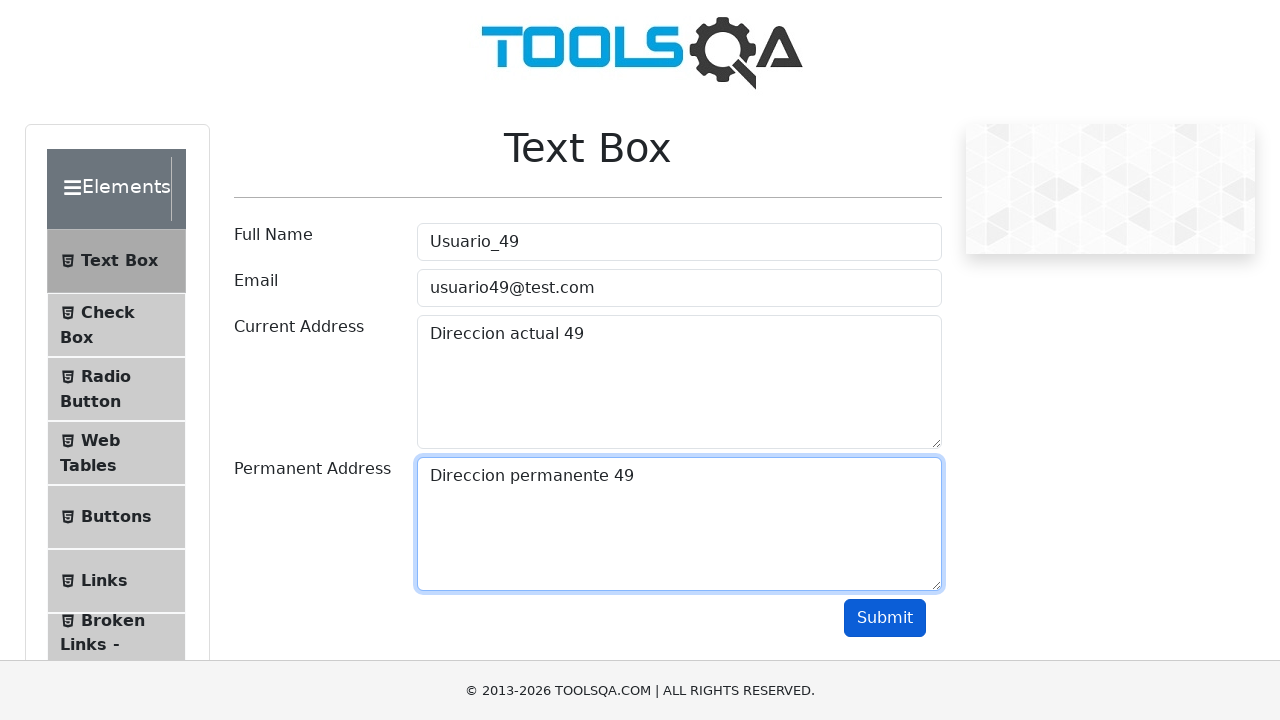

Clicked submit button for user 49 at (885, 618) on button#submit
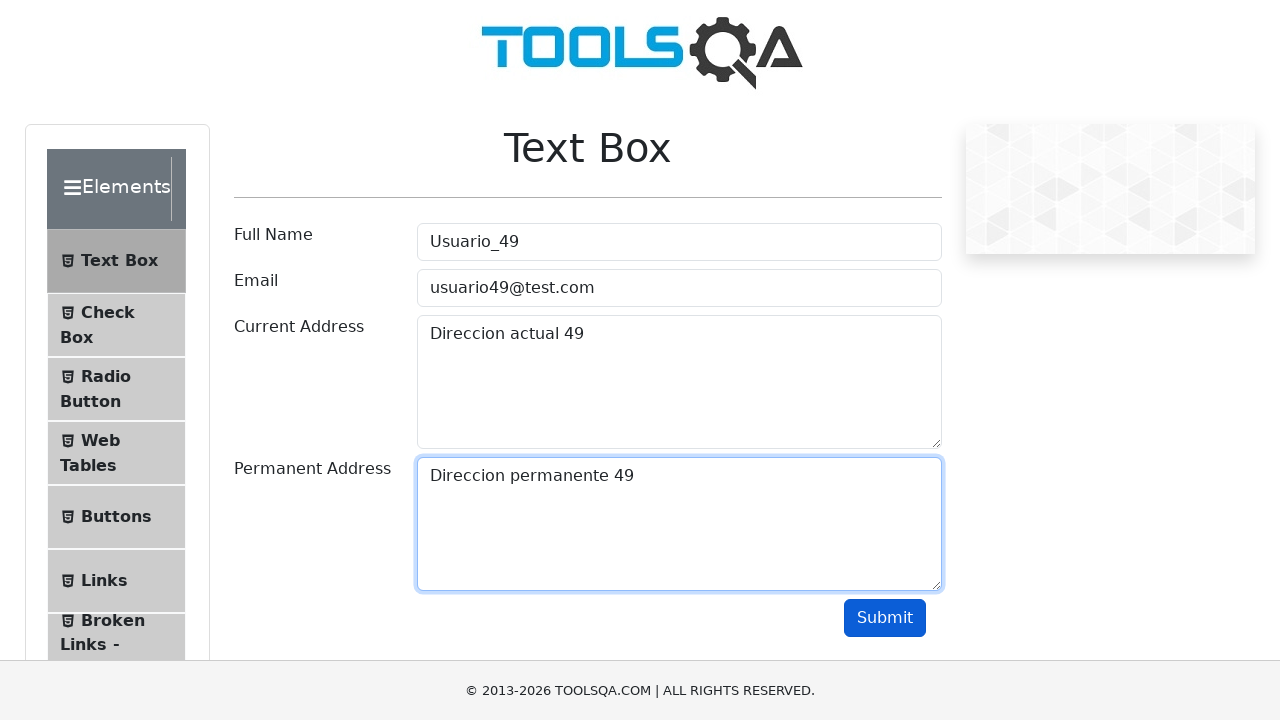

Filled userName field with 'Usuario_50' on input#userName
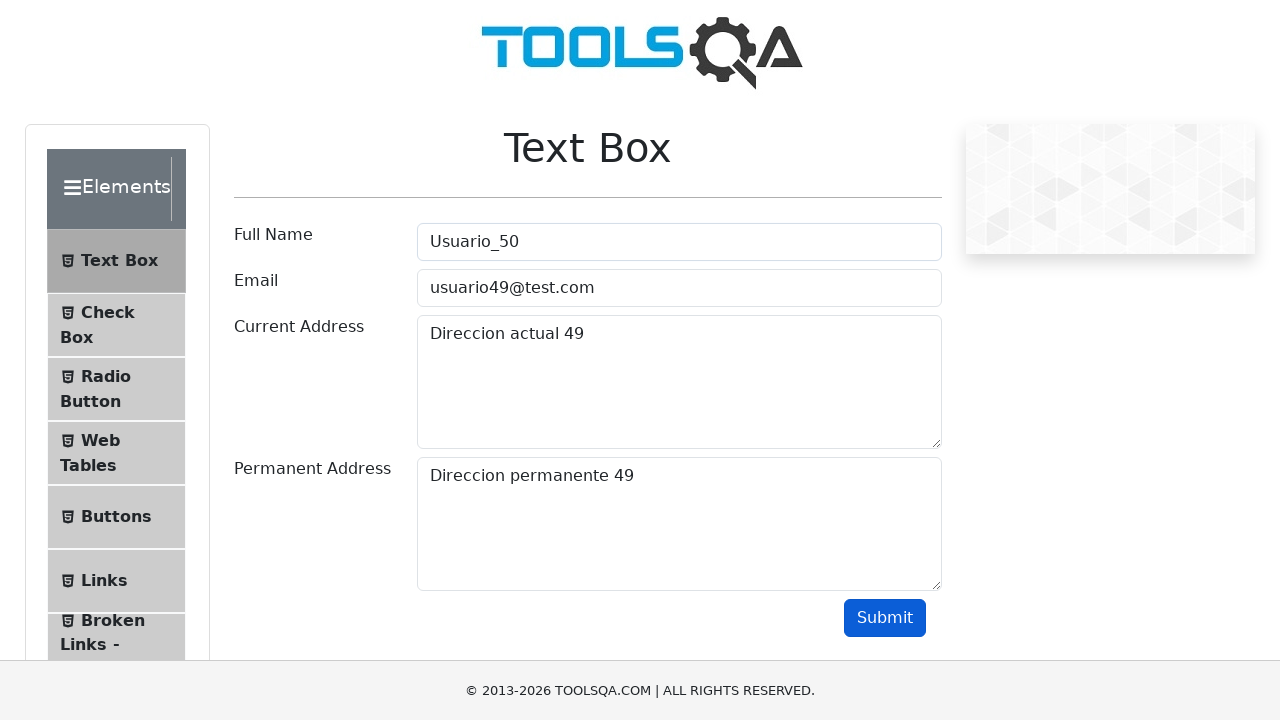

Filled userEmail field with 'usuario50@test.com' on input#userEmail
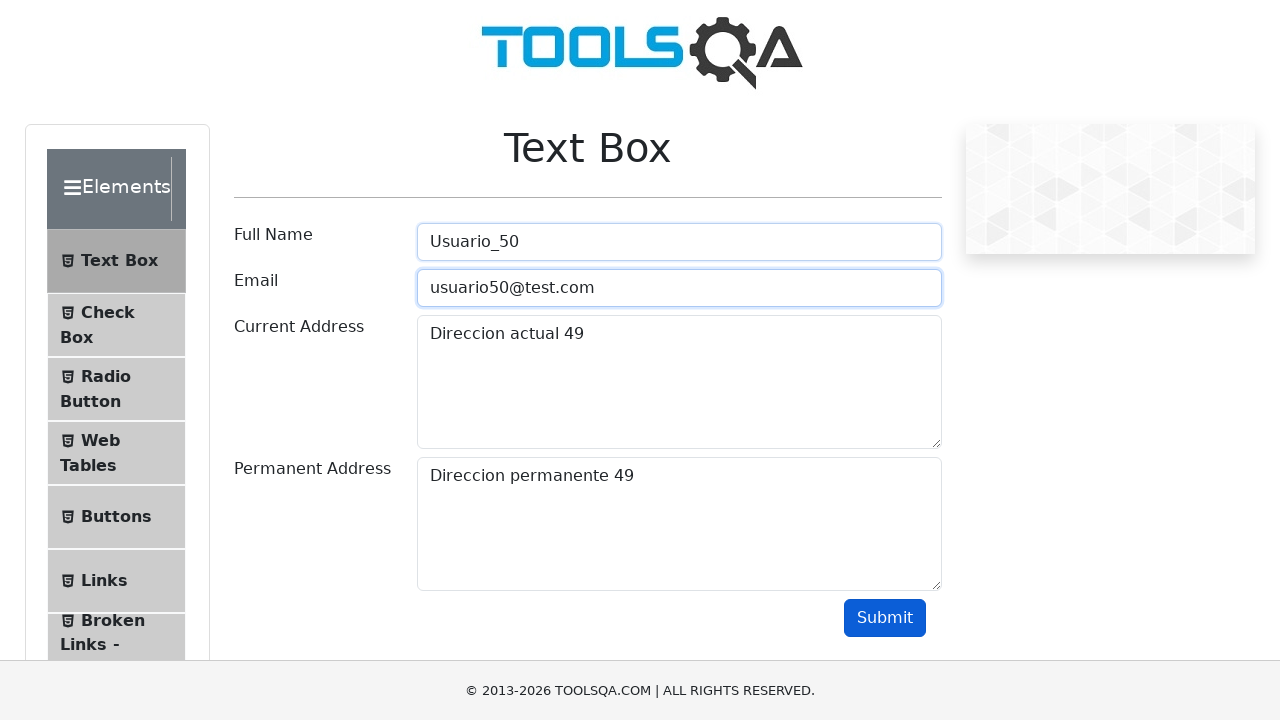

Filled currentAddress field with 'Direccion actual 50' on textarea#currentAddress
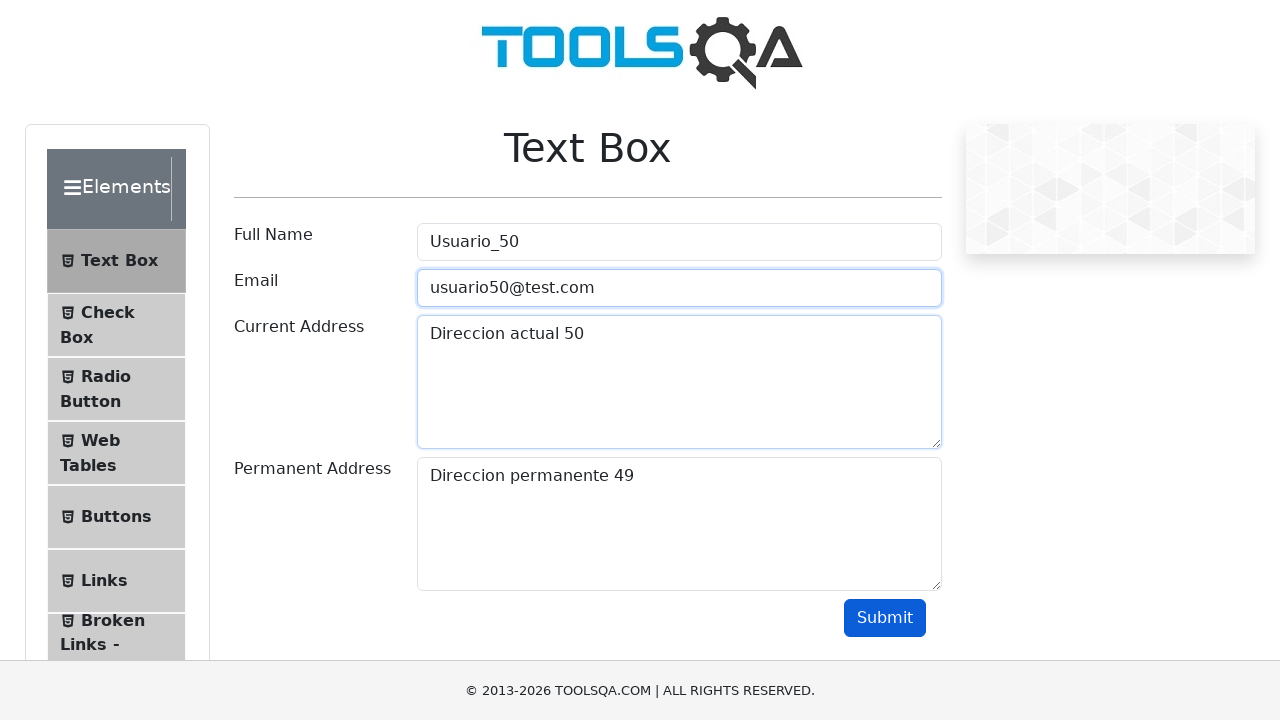

Filled permanentAddress field with 'Direccion permanente 50' on textarea#permanentAddress
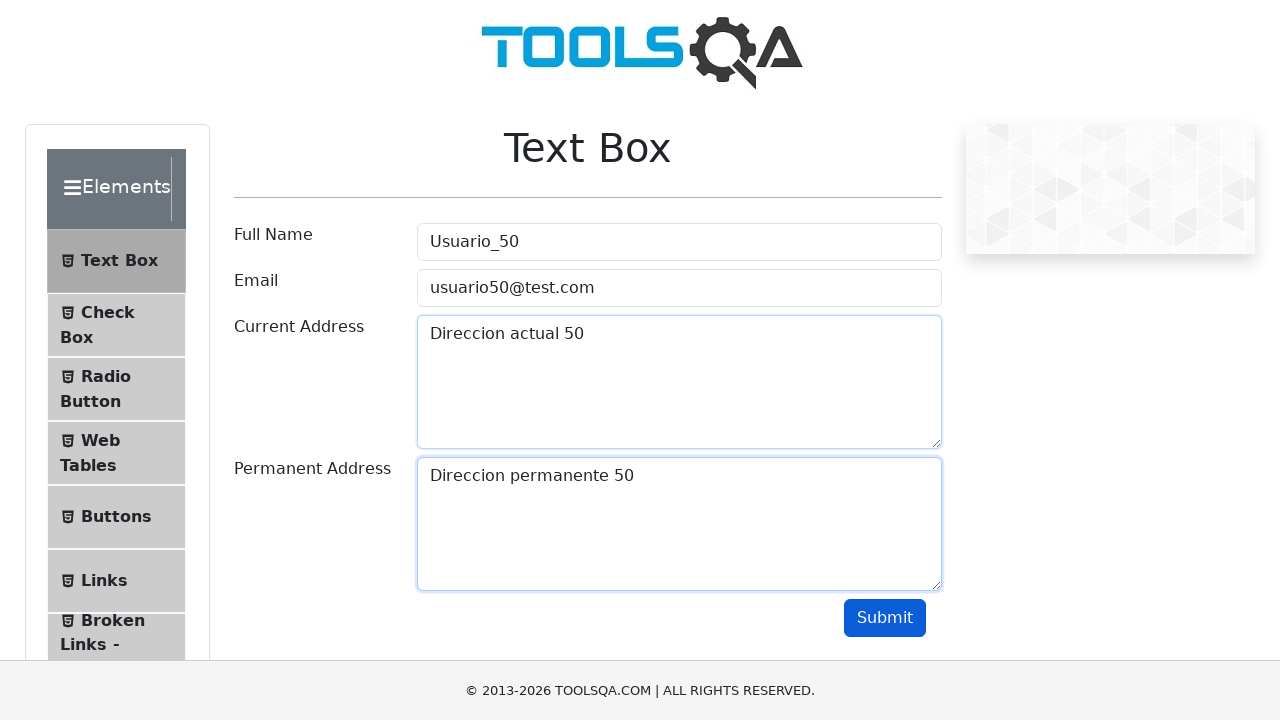

Scrolled submit button into view for user 50
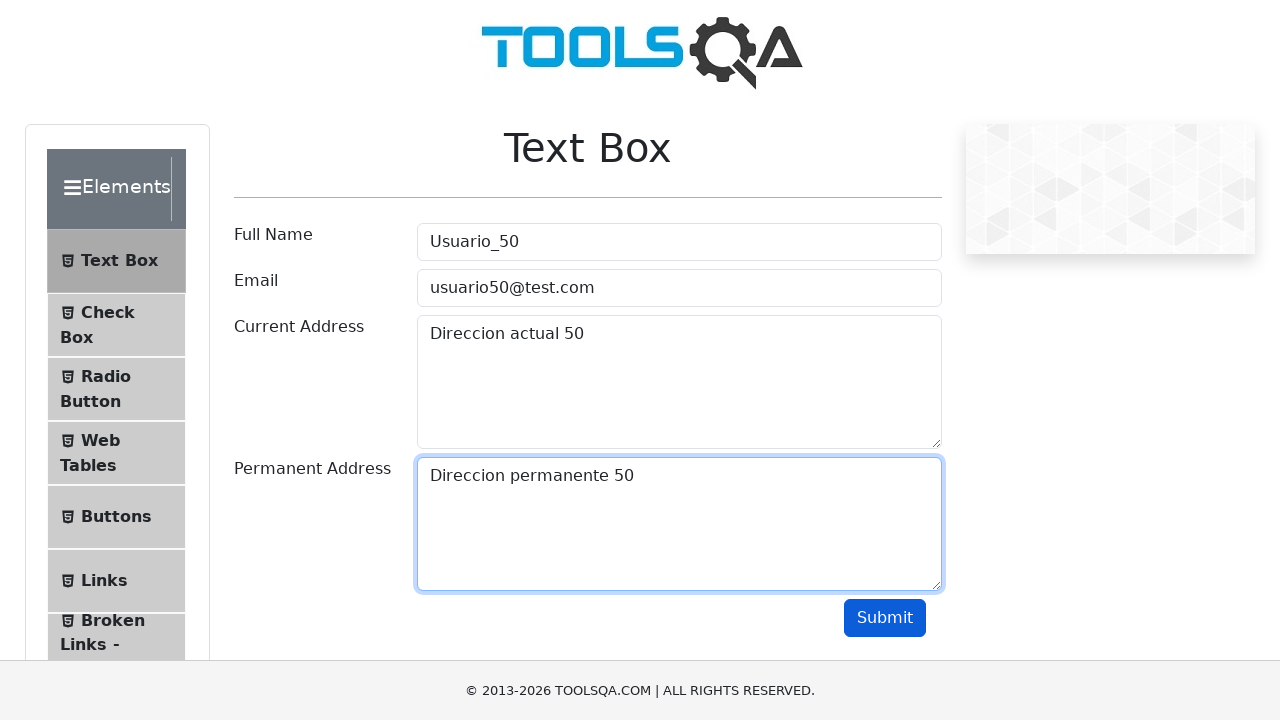

Clicked submit button for user 50 at (885, 618) on button#submit
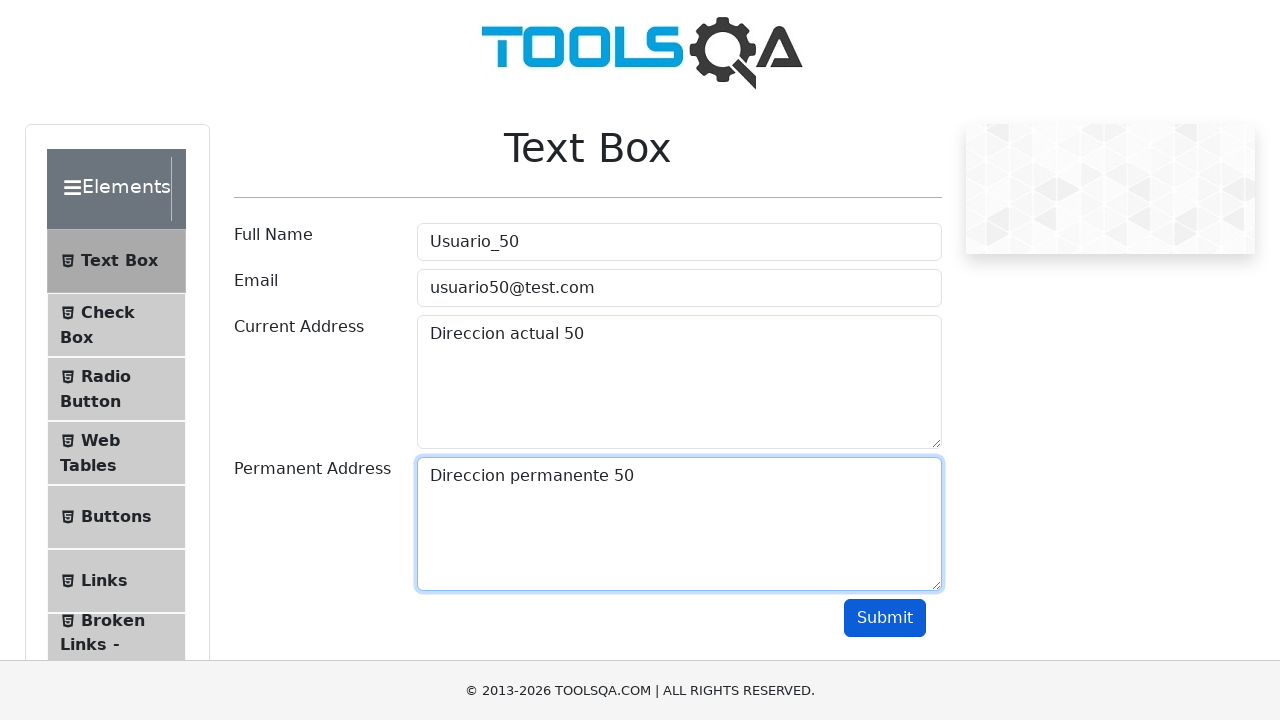

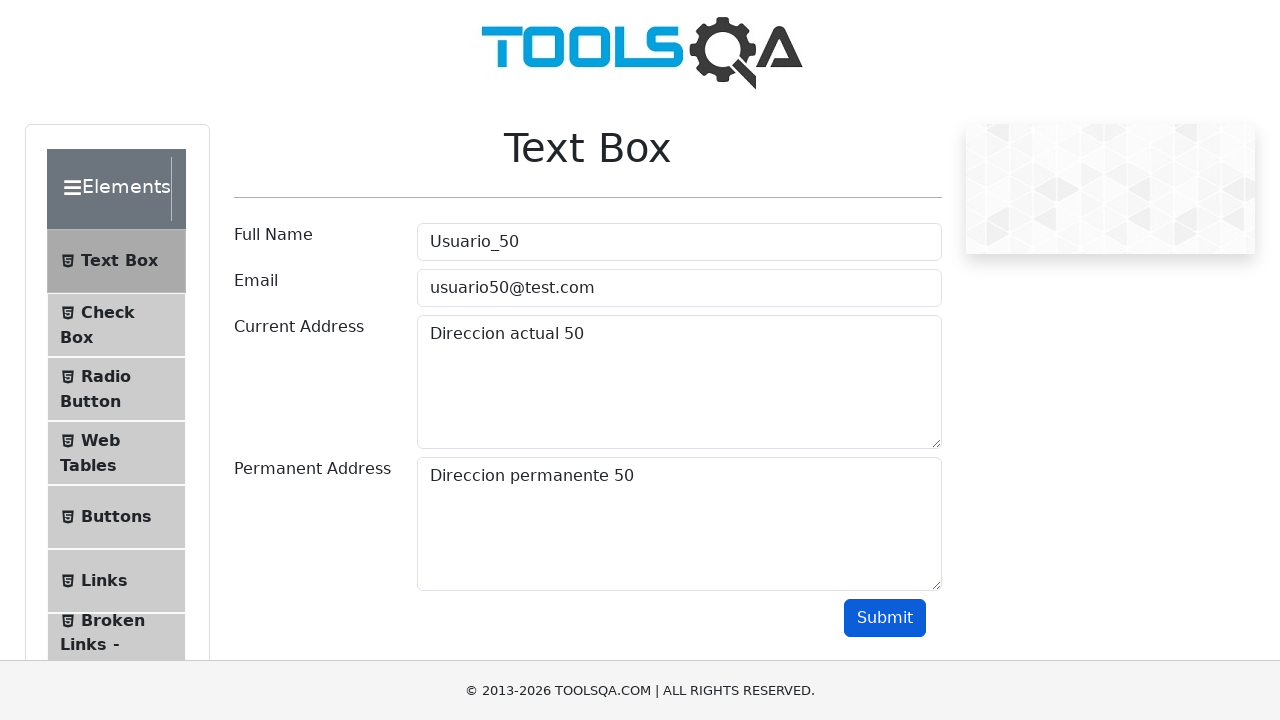